Automates solving a Sudoku puzzle on websudoku.com by reading the puzzle grid, computing the solution using a constraint propagation algorithm, filling in the answers, and submitting the solution.

Starting URL: http://view.websudoku.com/?level=4

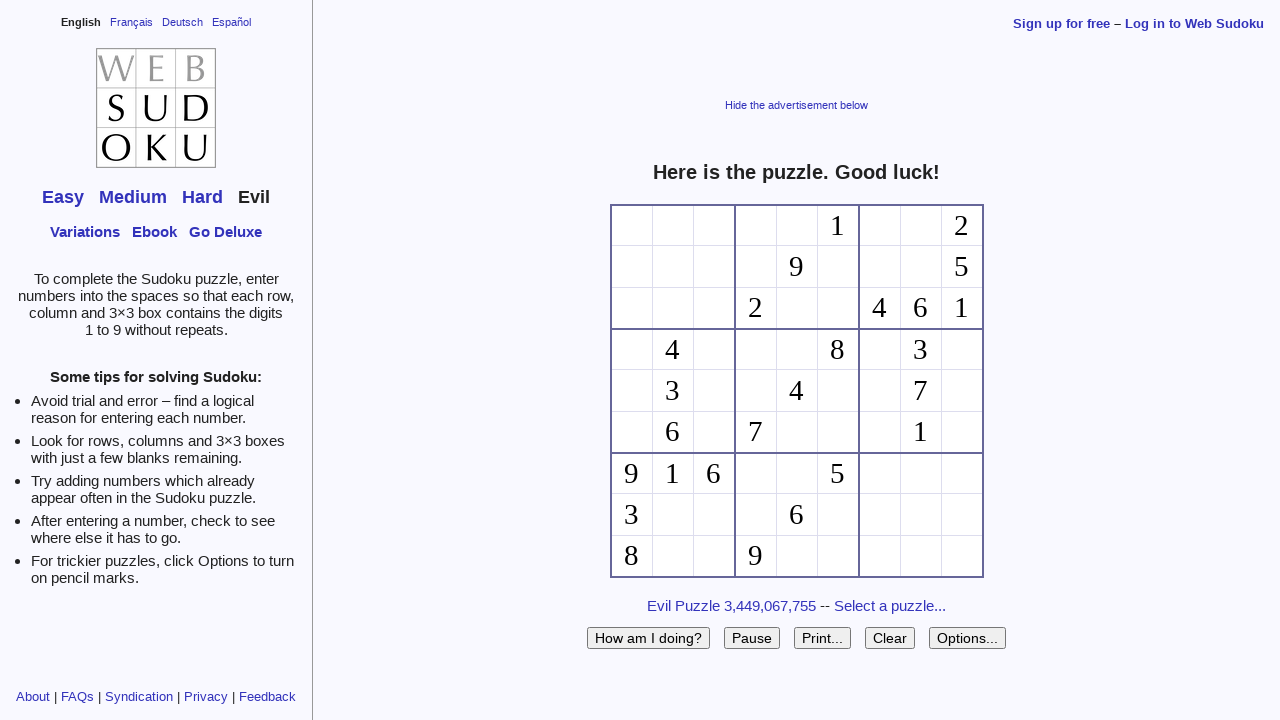

Retrieved value from grid cell f00
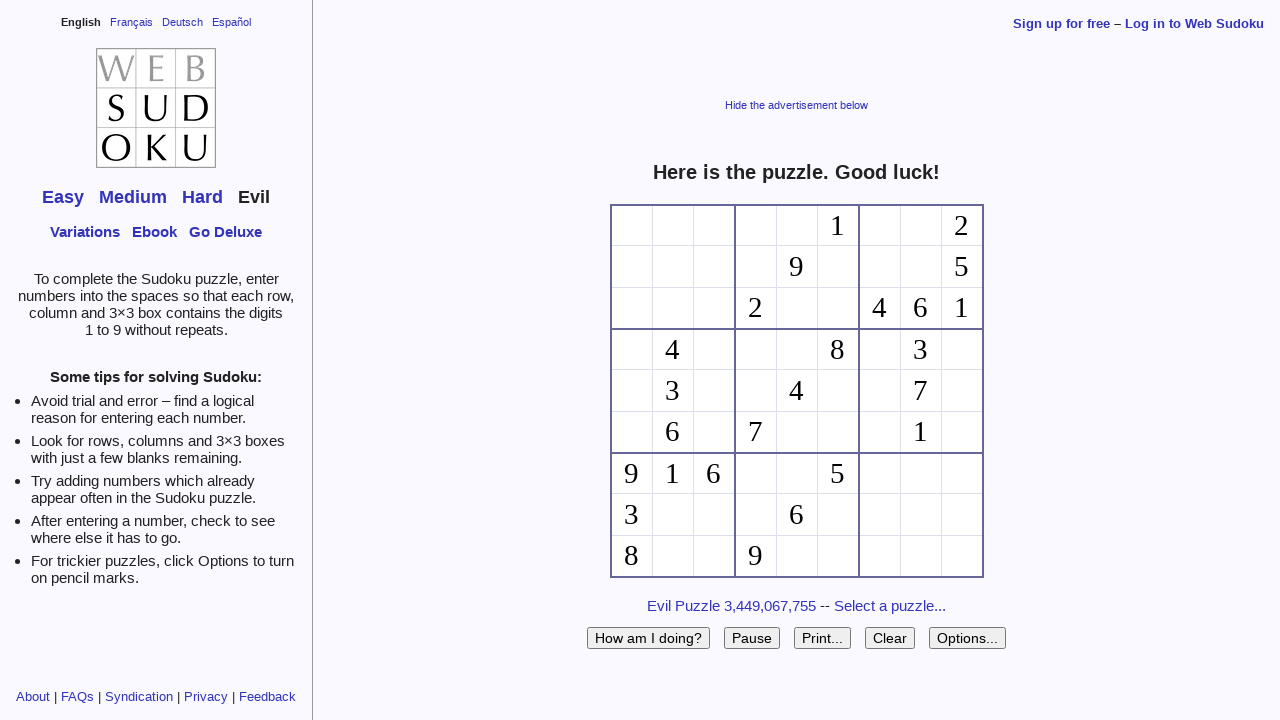

Retrieved value from grid cell f10
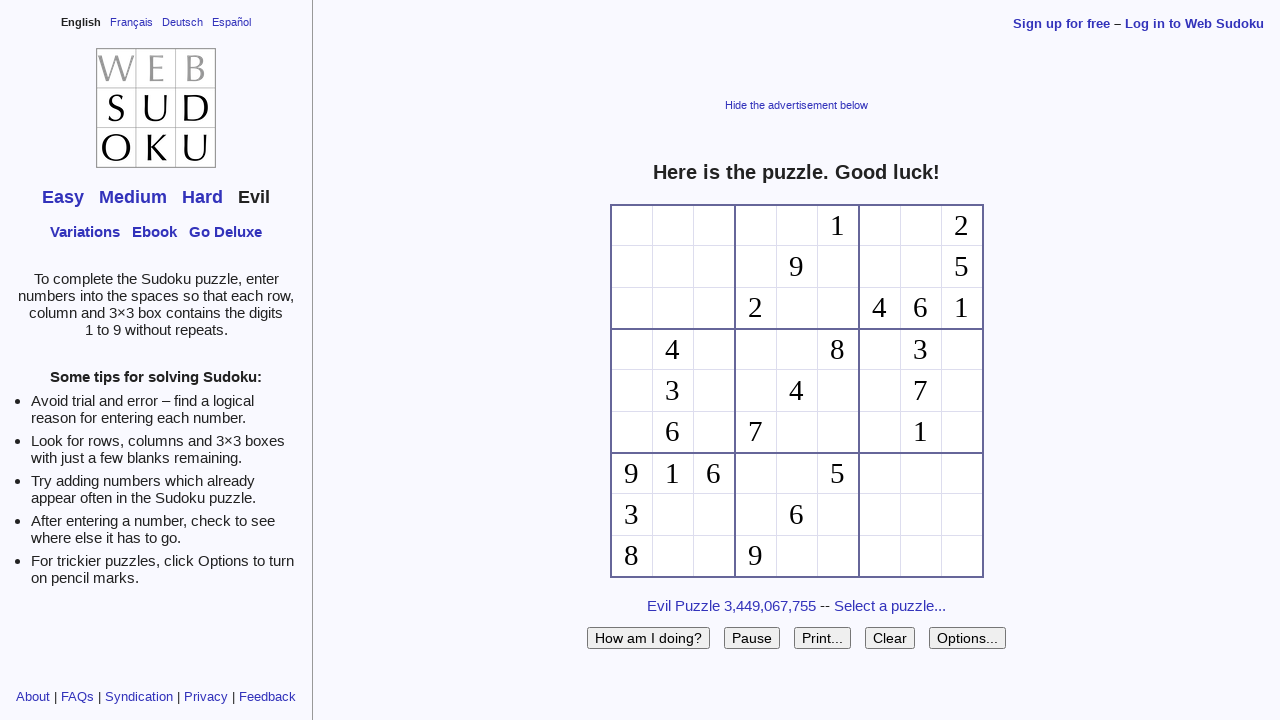

Retrieved value from grid cell f20
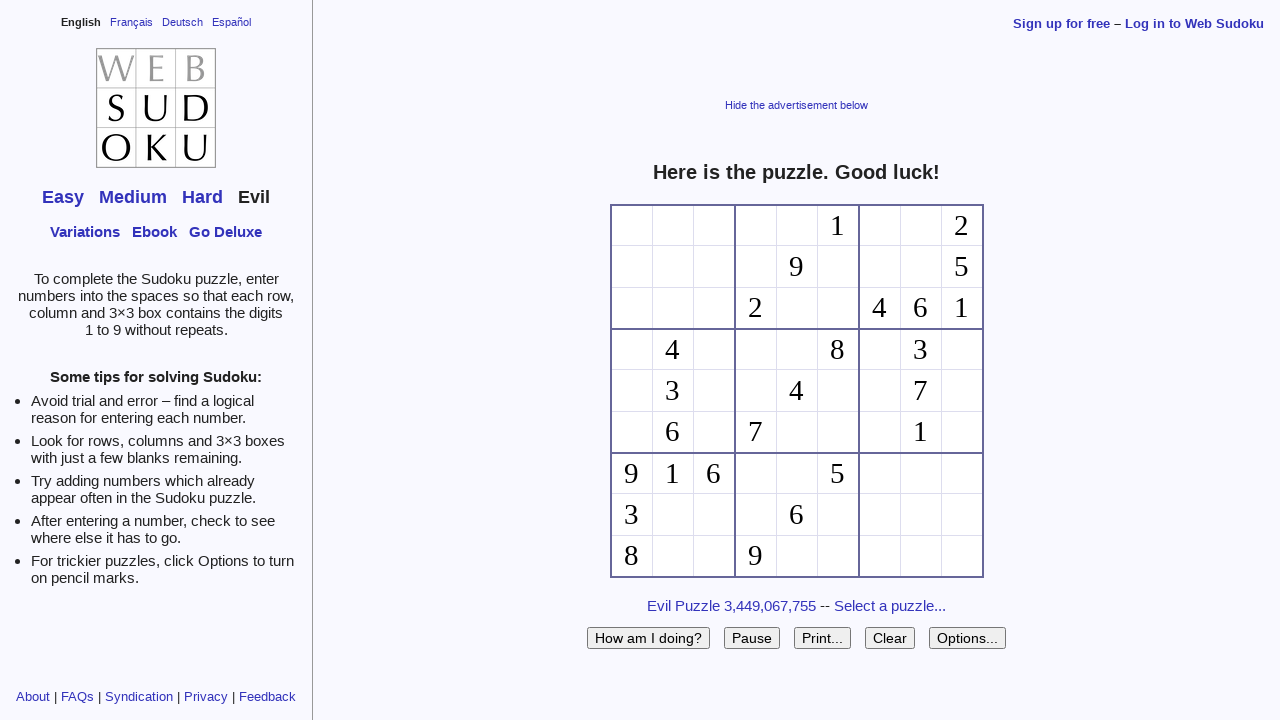

Retrieved value from grid cell f30
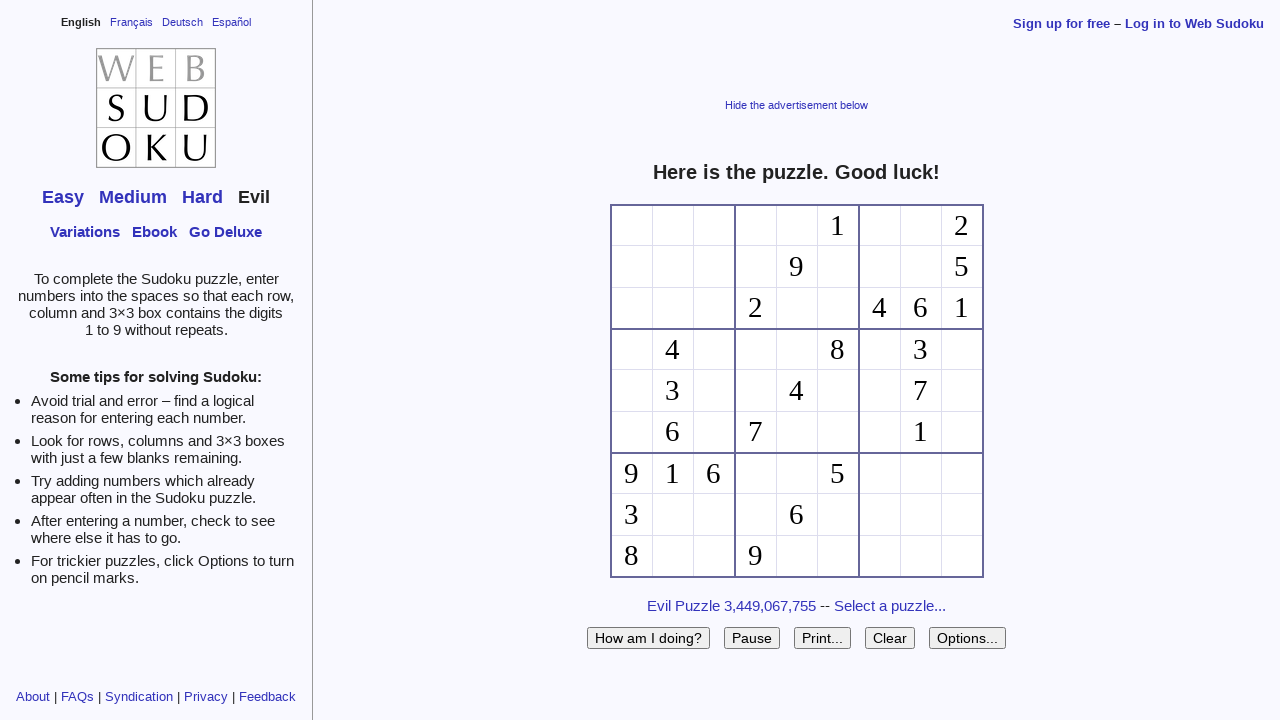

Retrieved value from grid cell f40
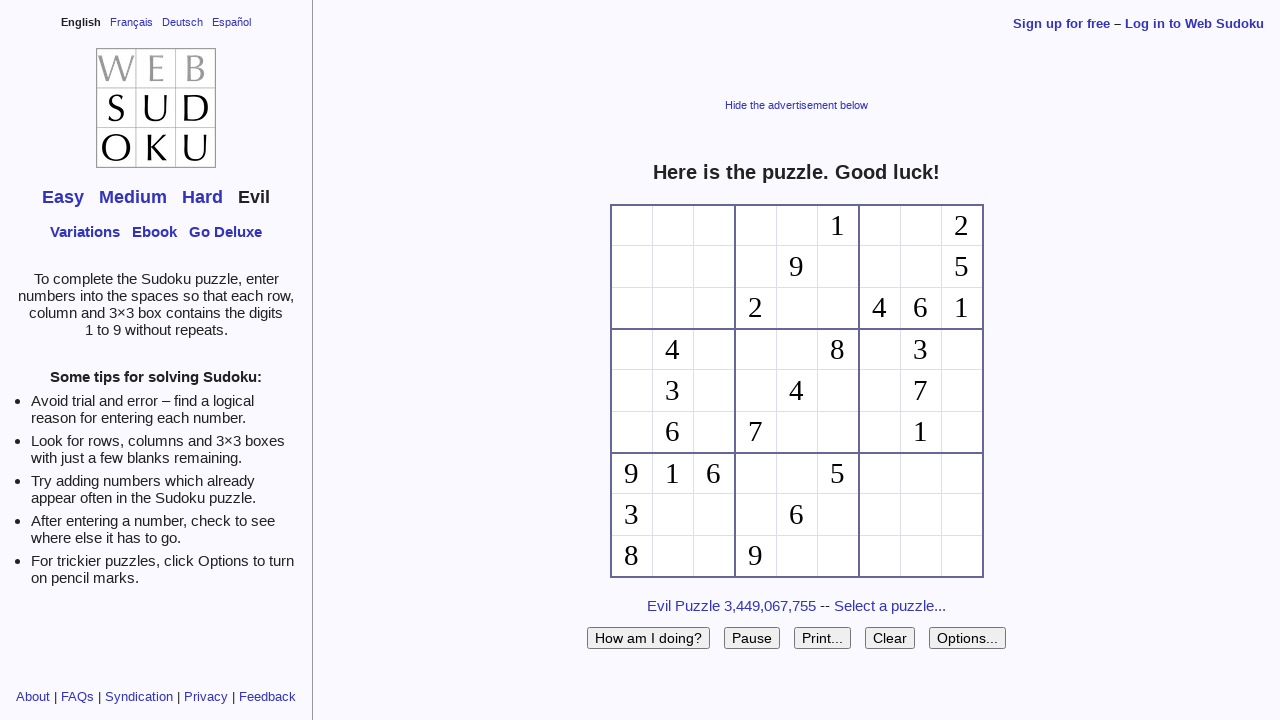

Retrieved value from grid cell f50
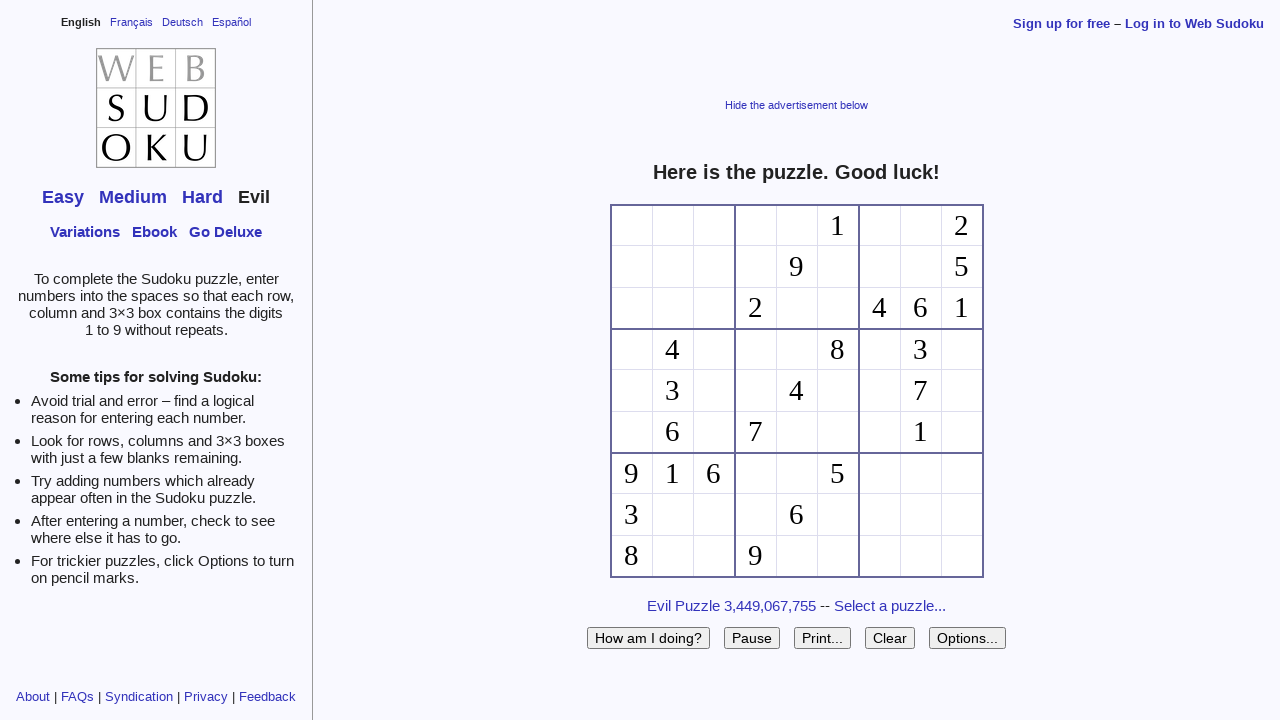

Retrieved value from grid cell f60
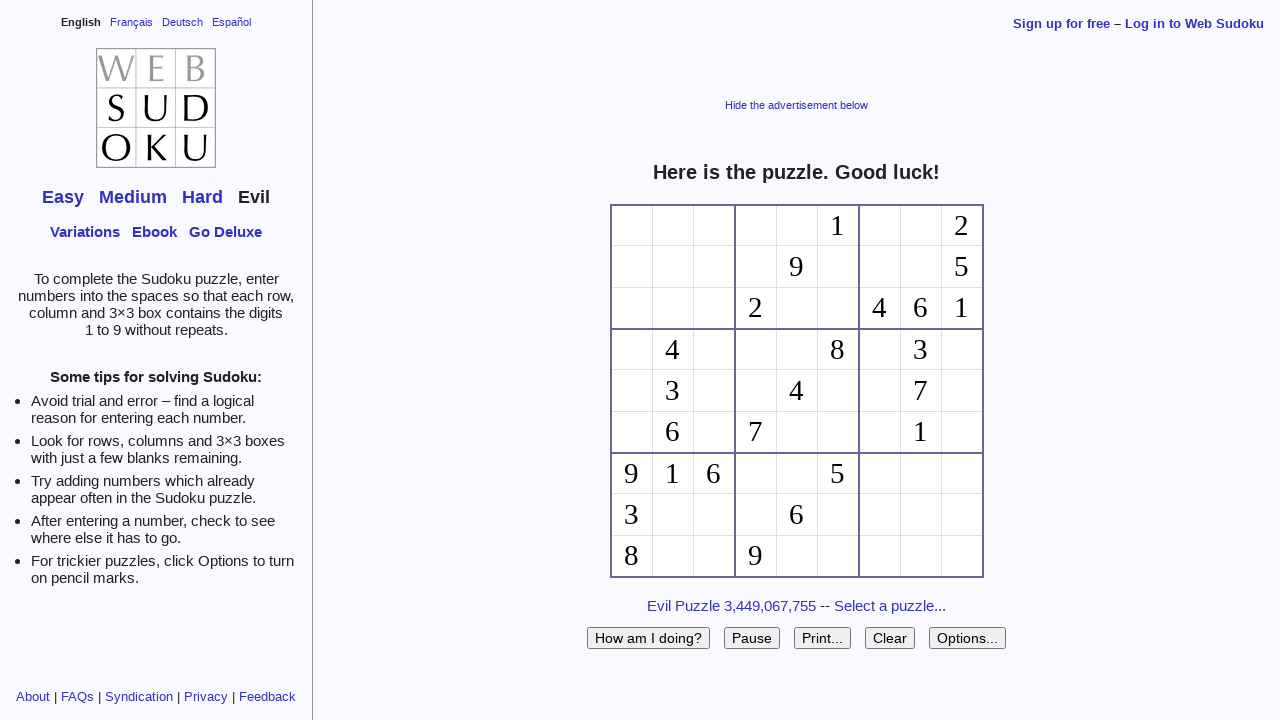

Retrieved value from grid cell f70
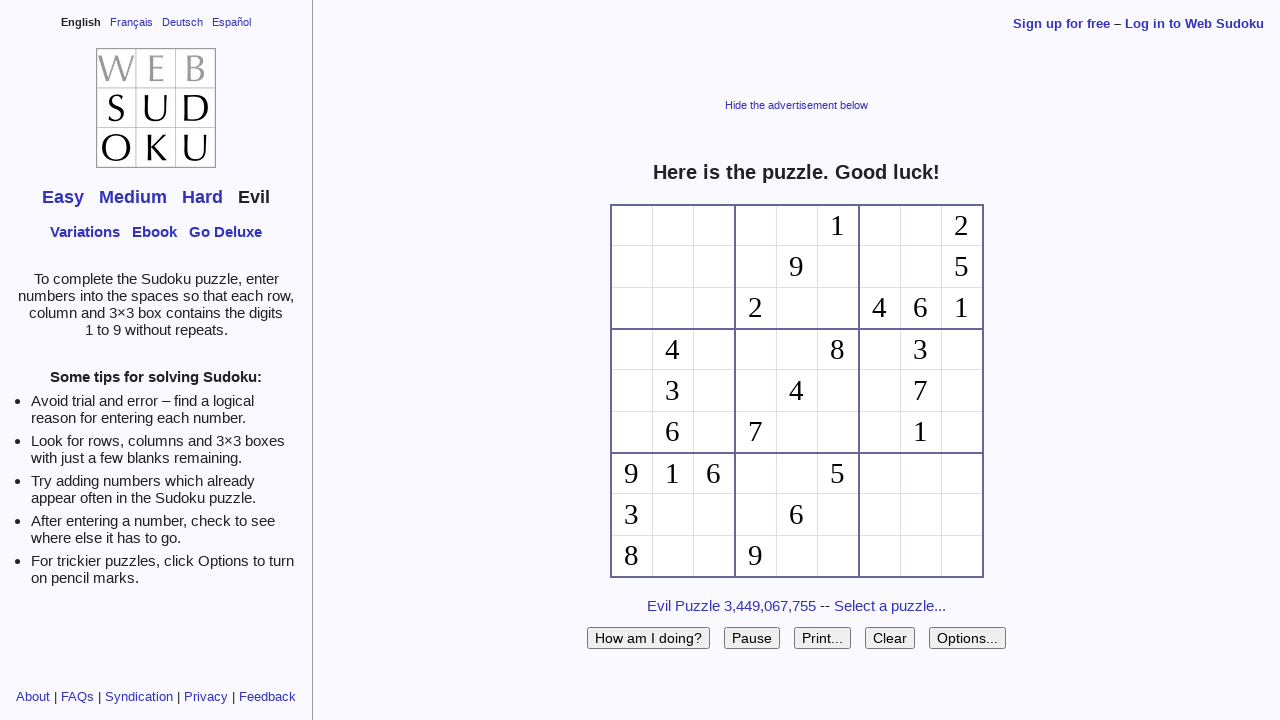

Retrieved value from grid cell f80
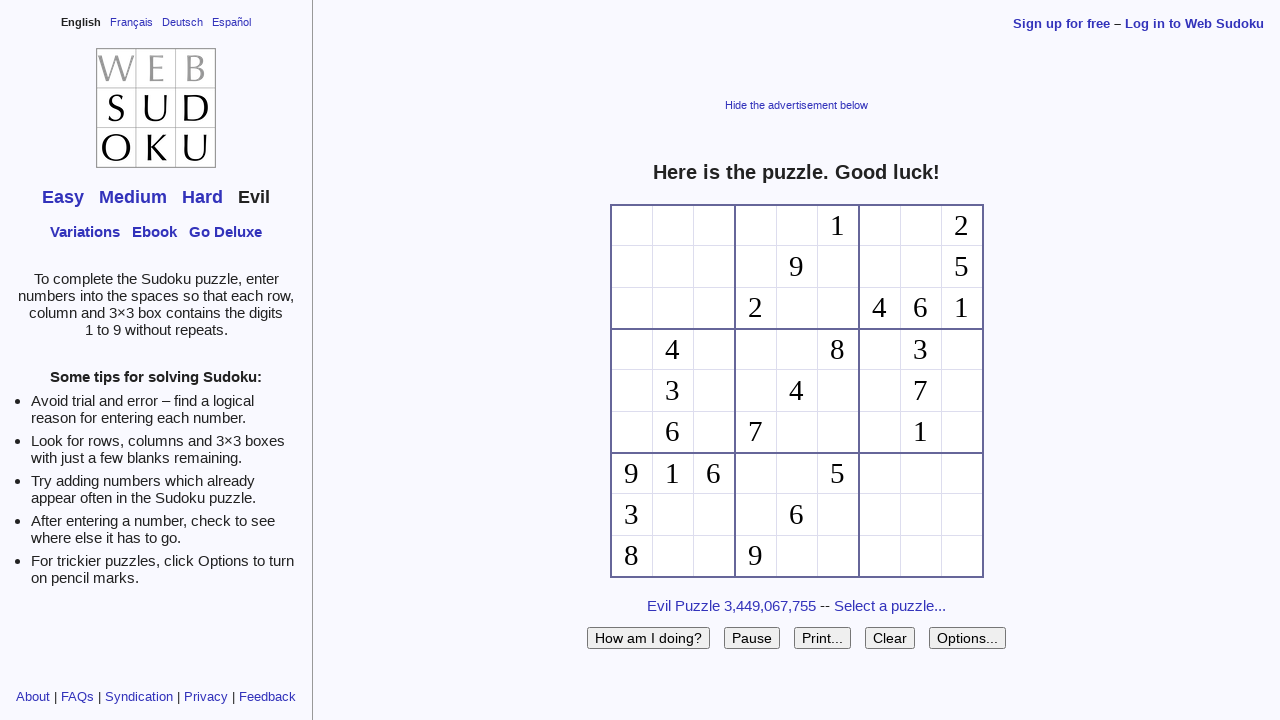

Retrieved value from grid cell f01
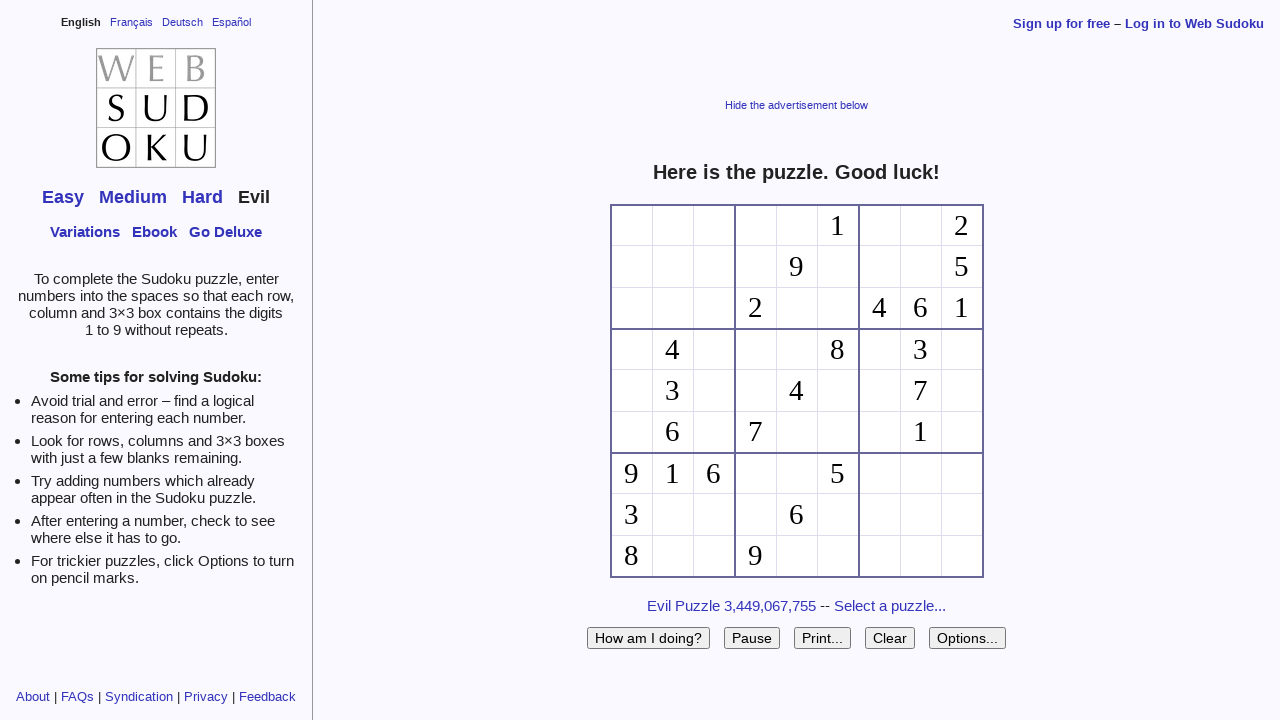

Retrieved value from grid cell f11
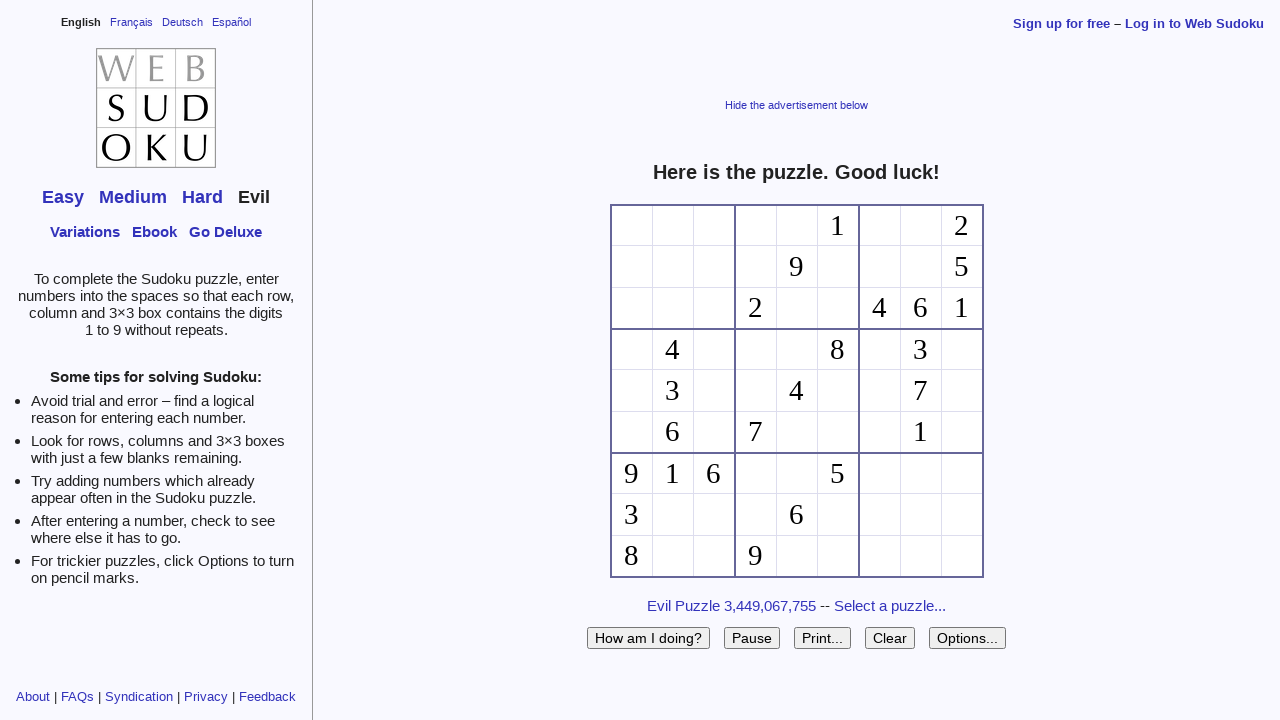

Retrieved value from grid cell f21
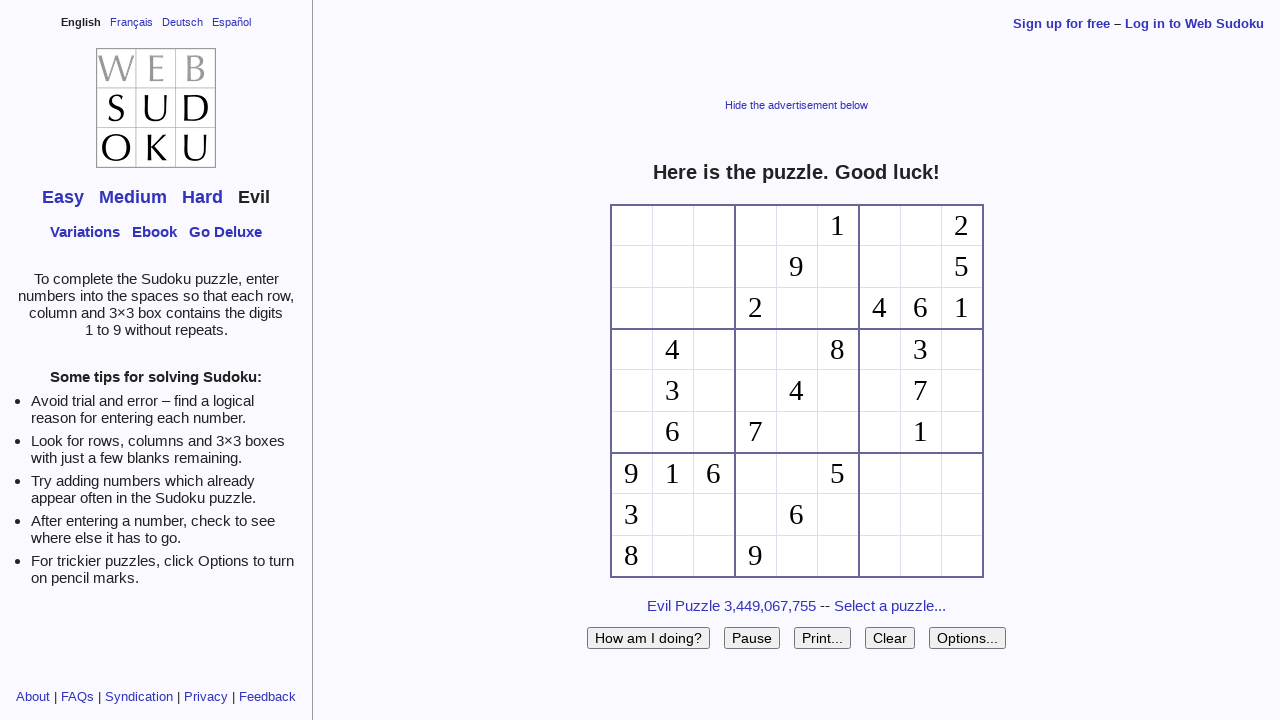

Retrieved value from grid cell f31
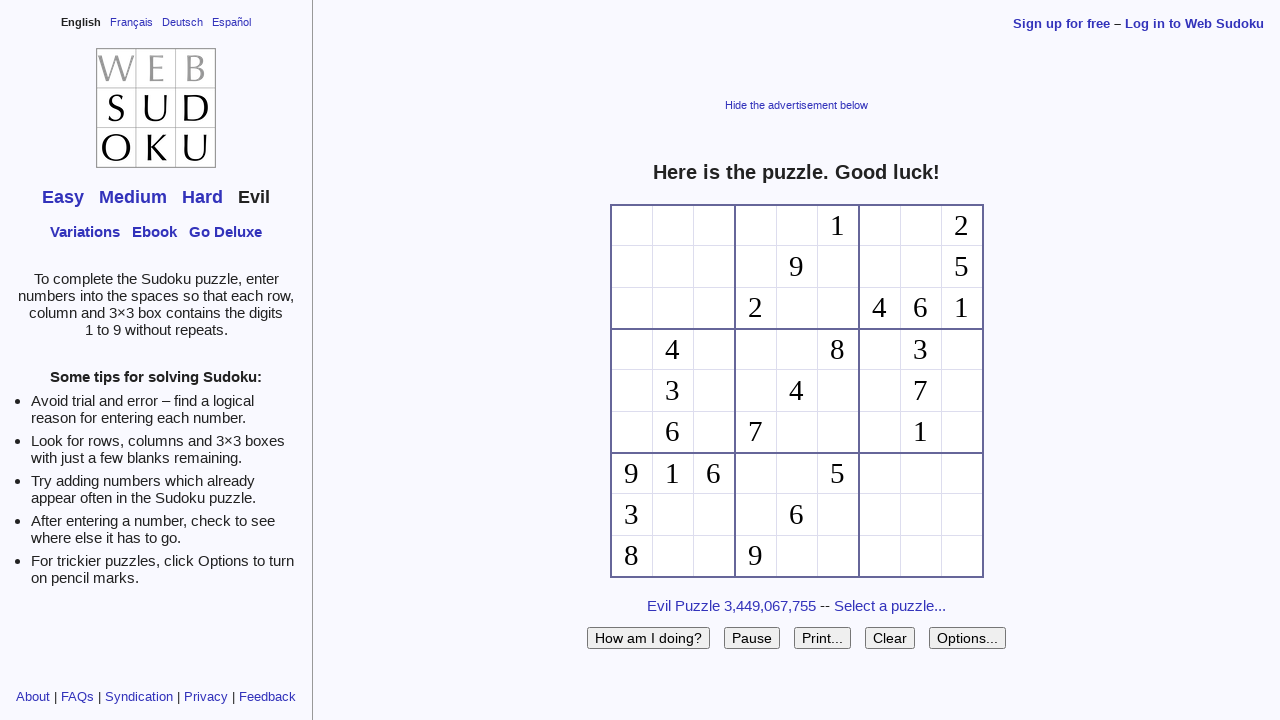

Retrieved value from grid cell f41
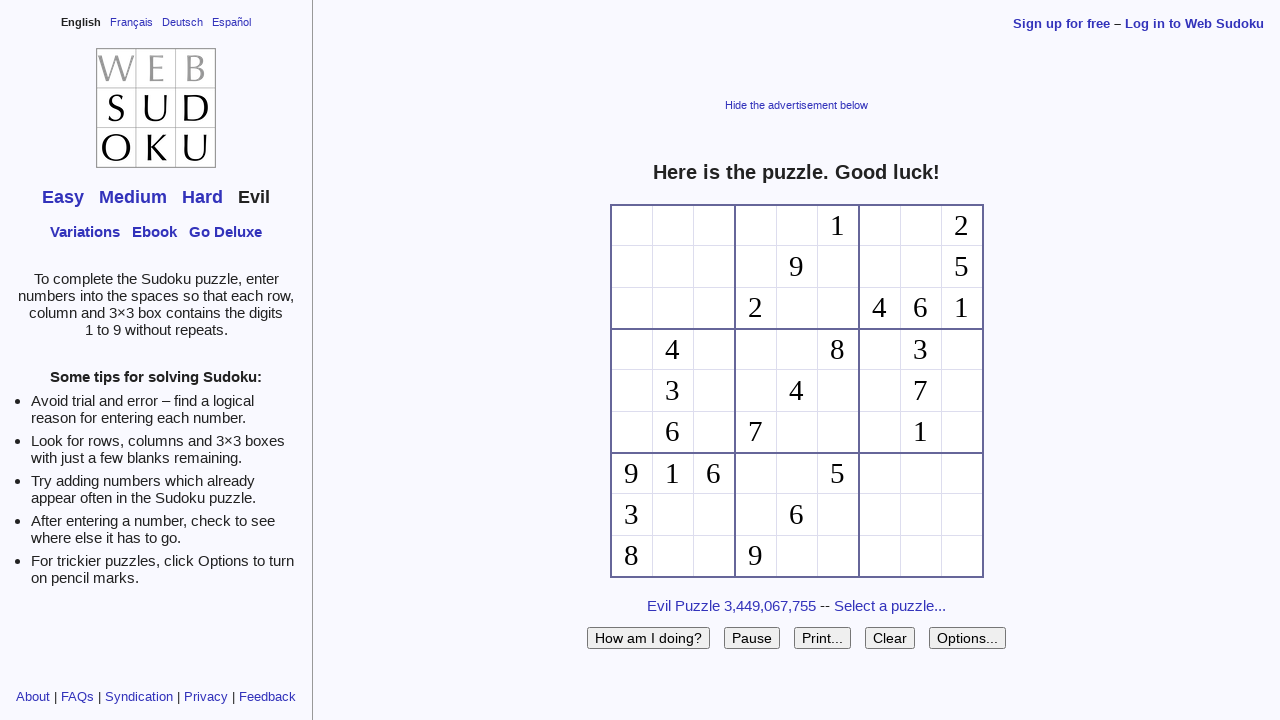

Retrieved value from grid cell f51
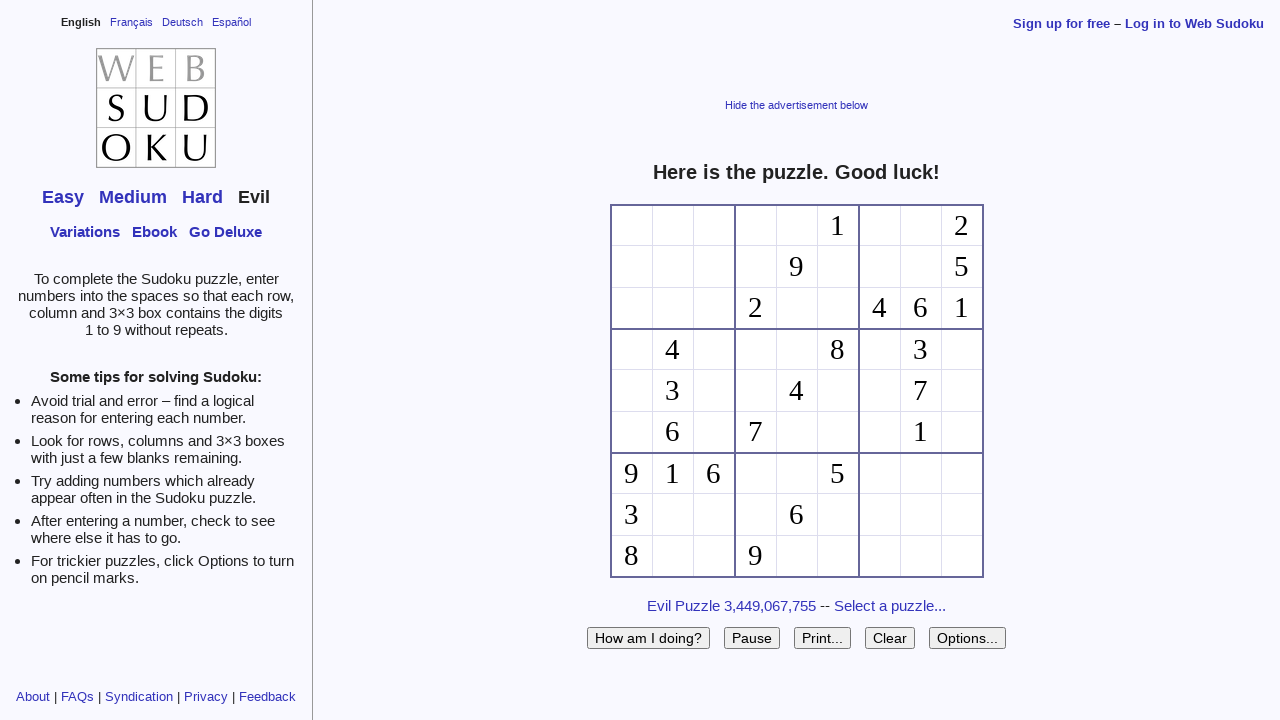

Retrieved value from grid cell f61
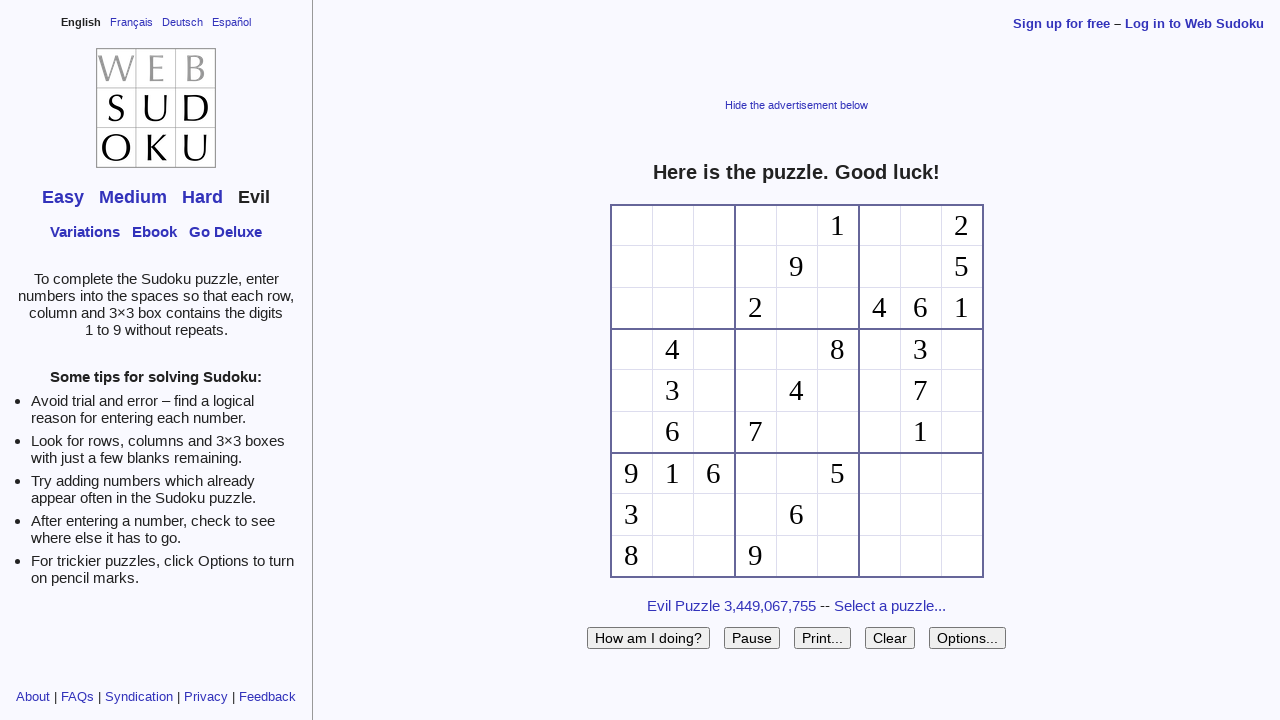

Retrieved value from grid cell f71
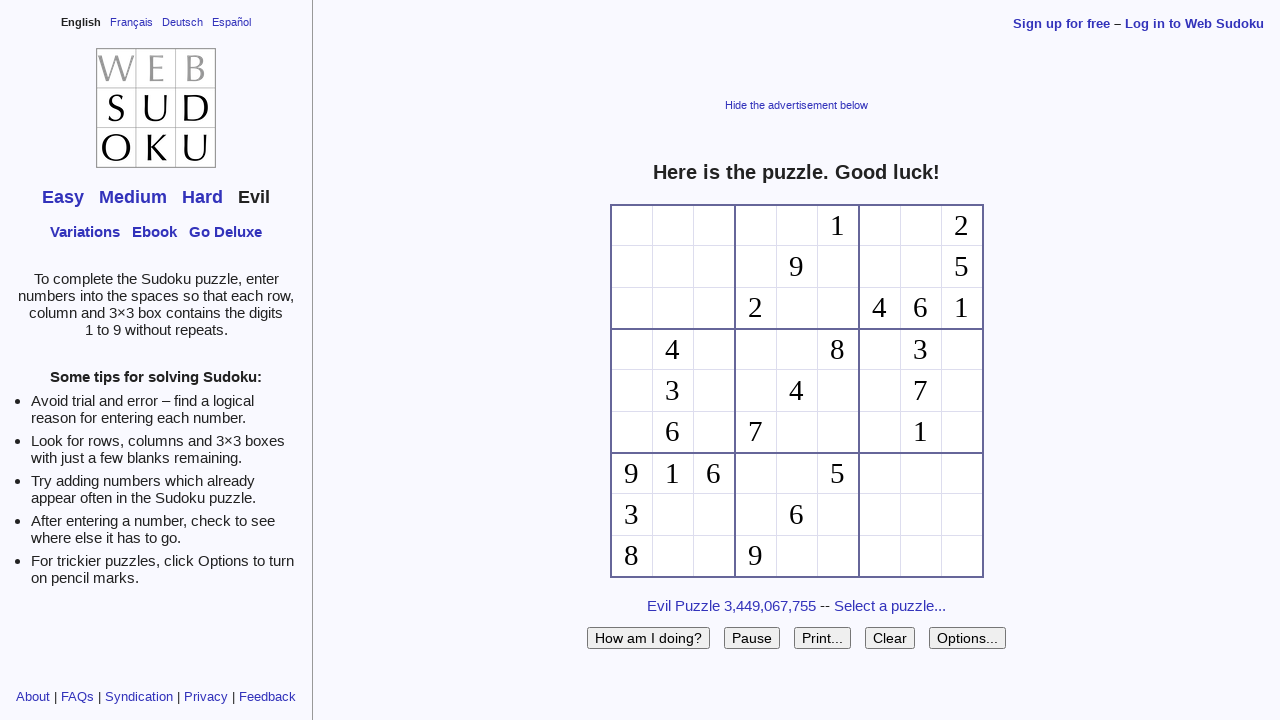

Retrieved value from grid cell f81
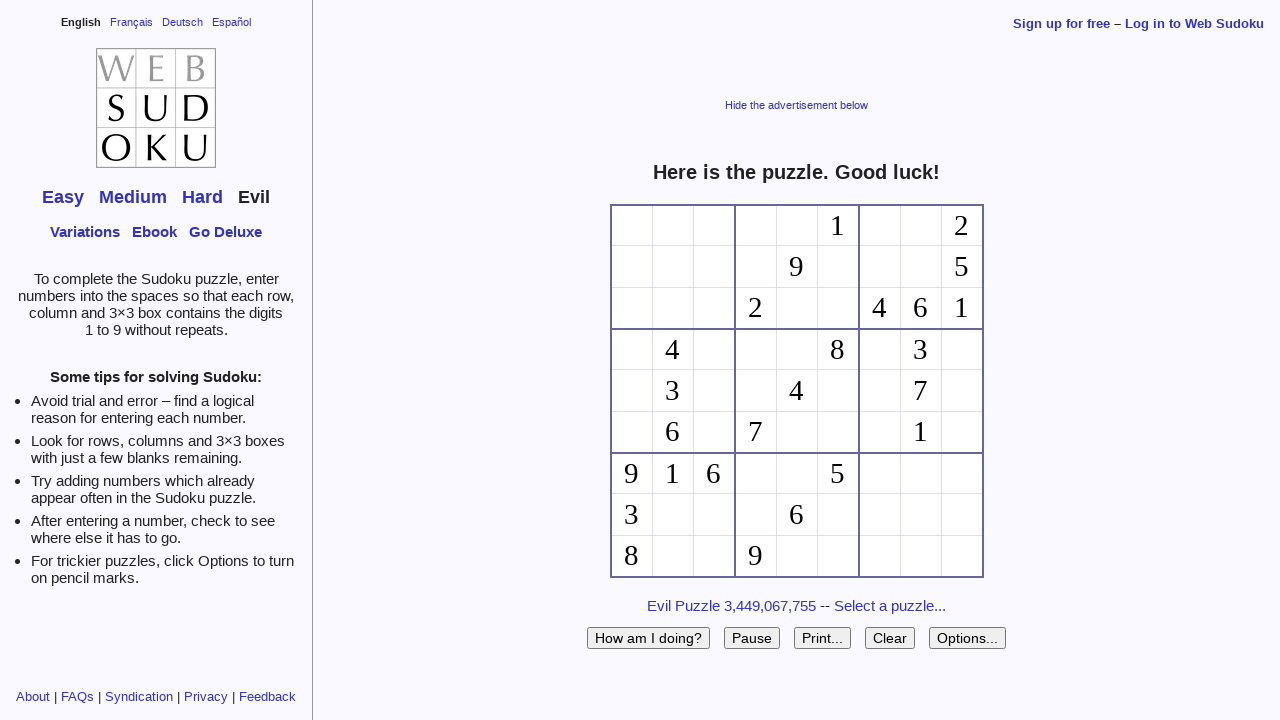

Retrieved value from grid cell f02
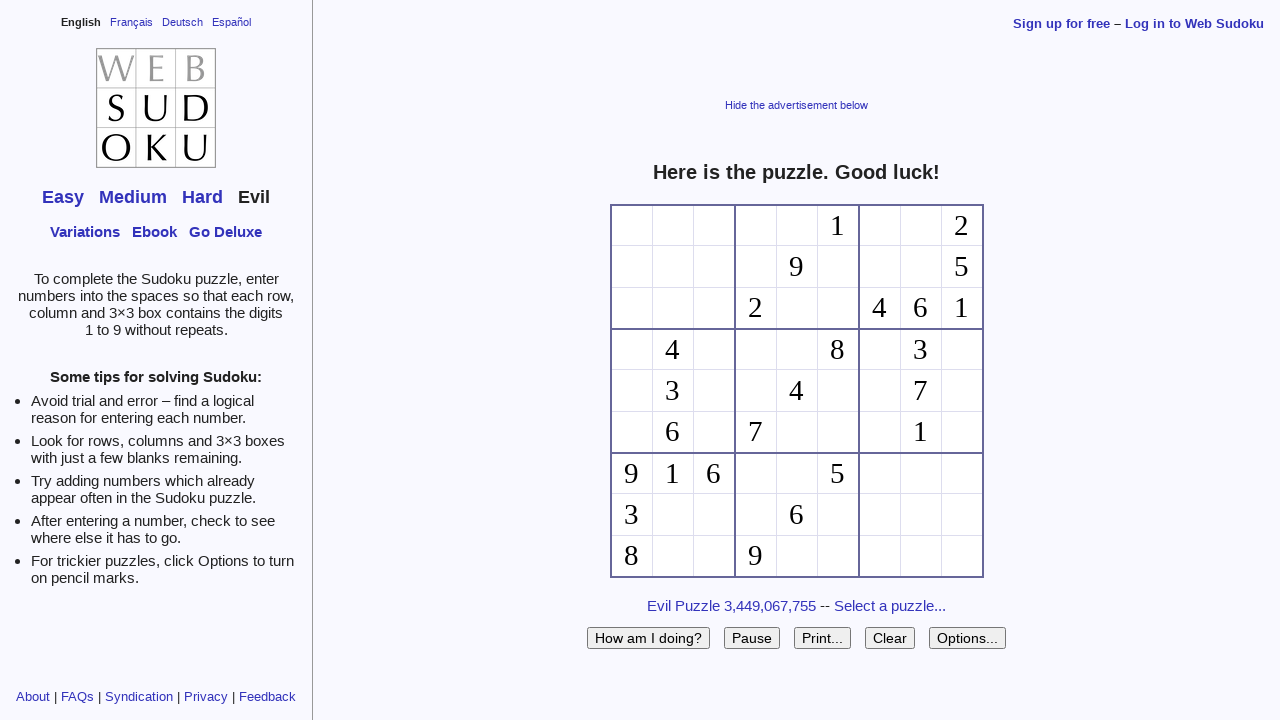

Retrieved value from grid cell f12
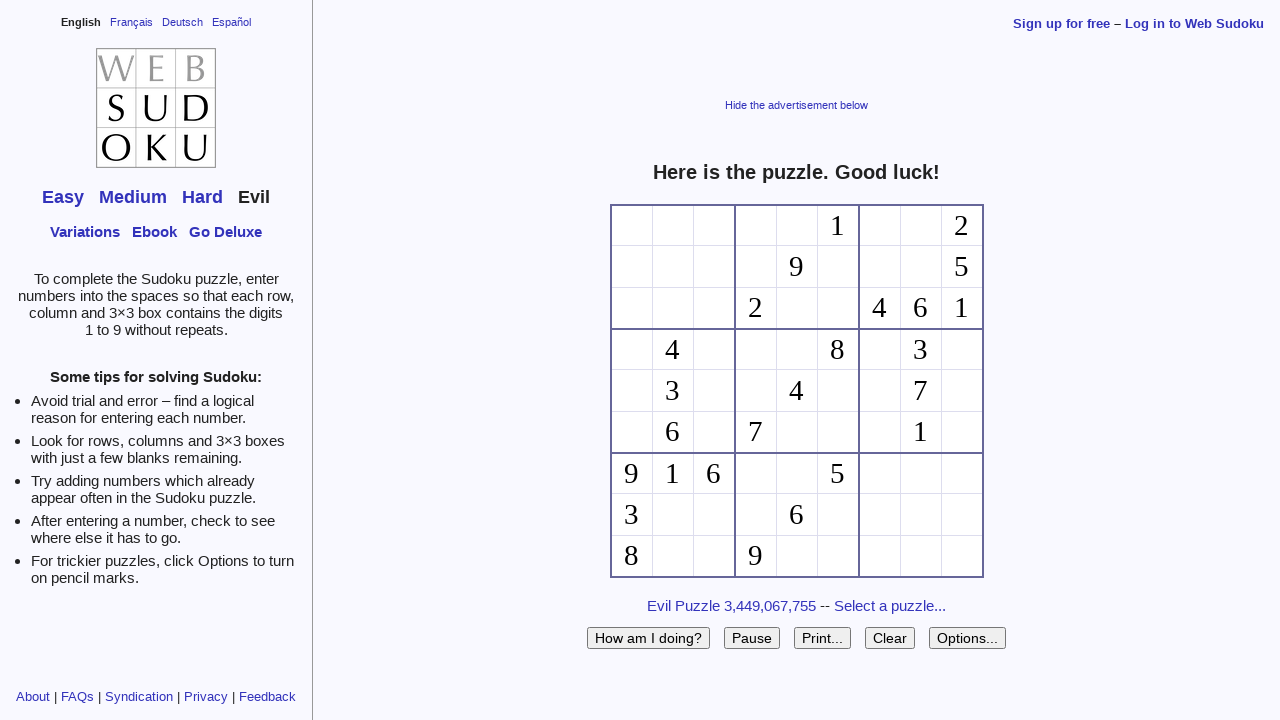

Retrieved value from grid cell f22
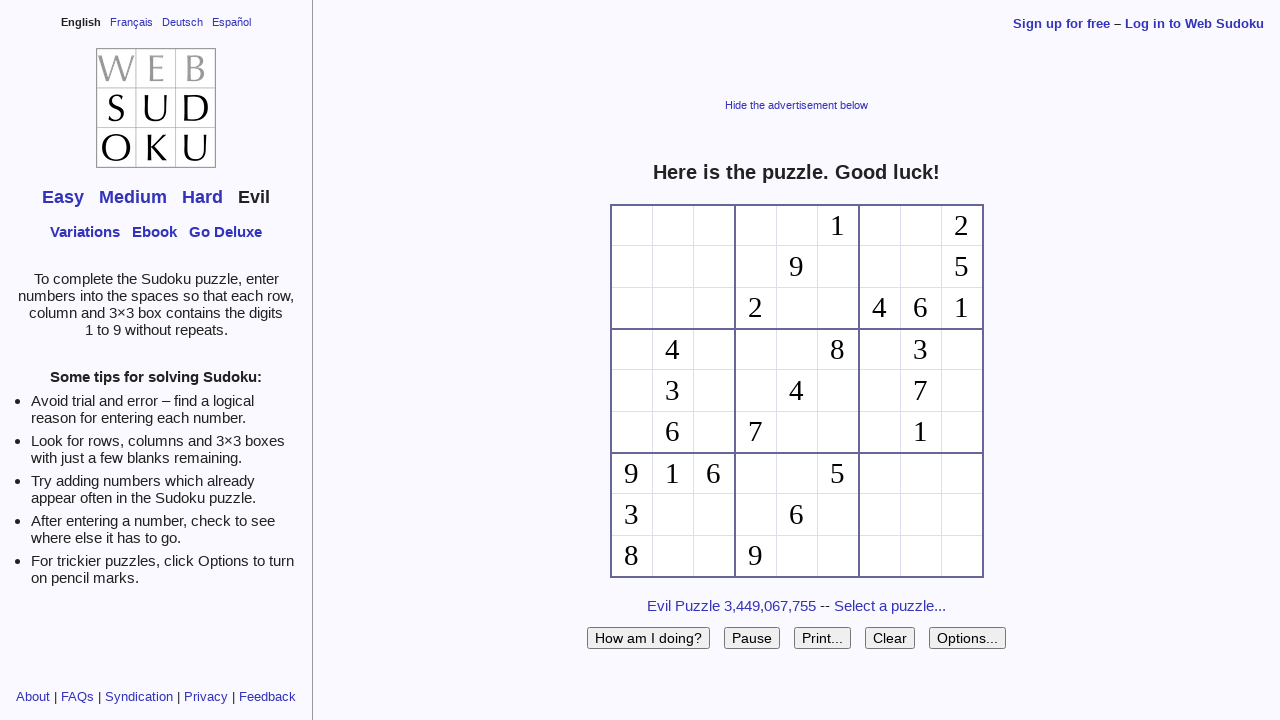

Retrieved value from grid cell f32
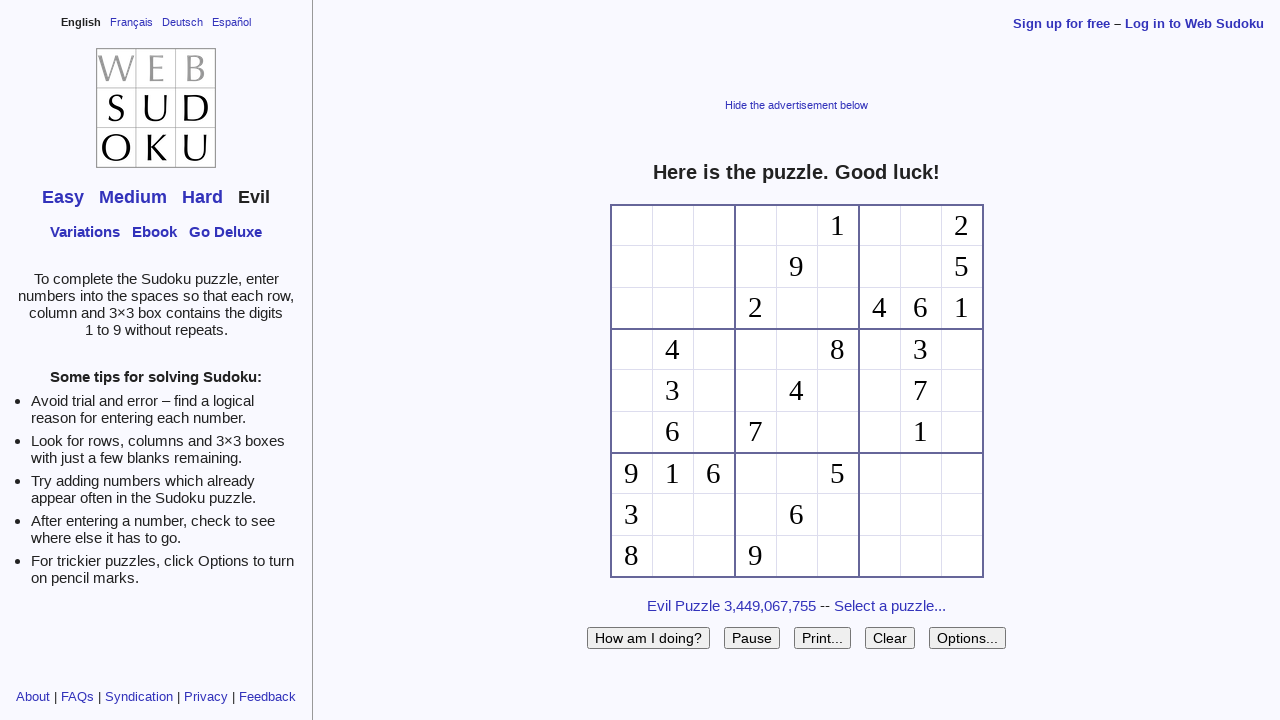

Retrieved value from grid cell f42
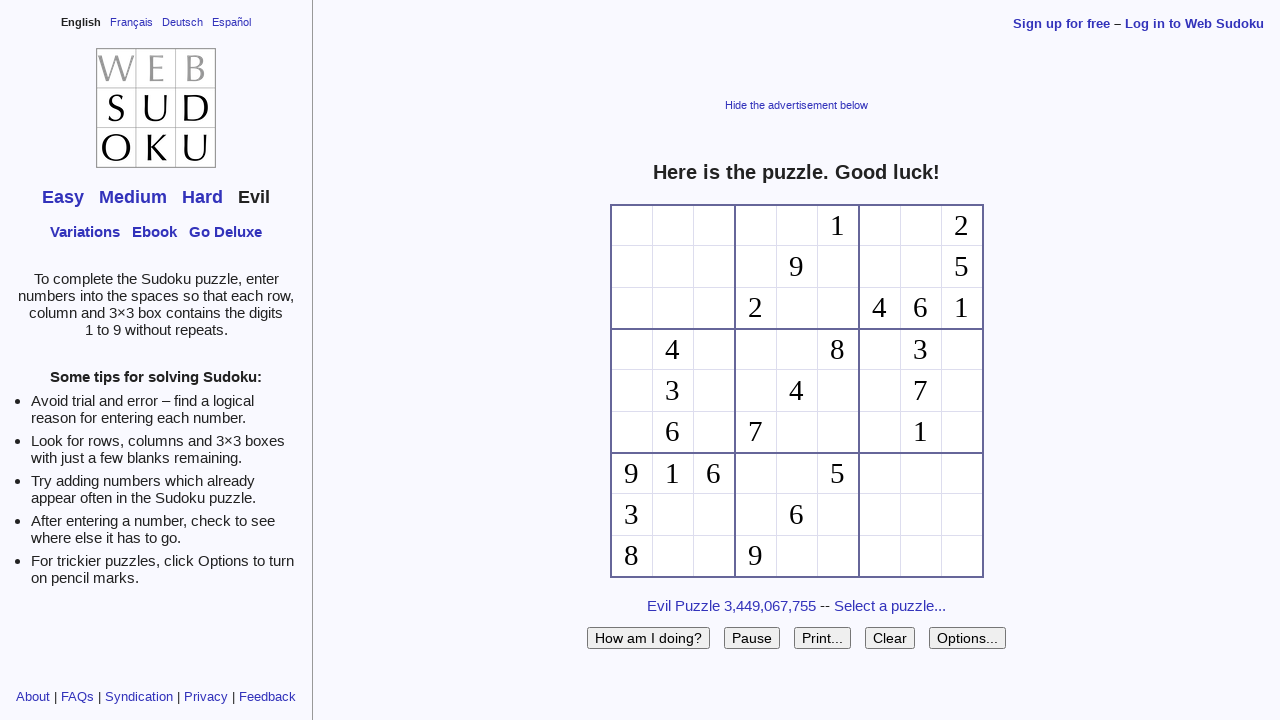

Retrieved value from grid cell f52
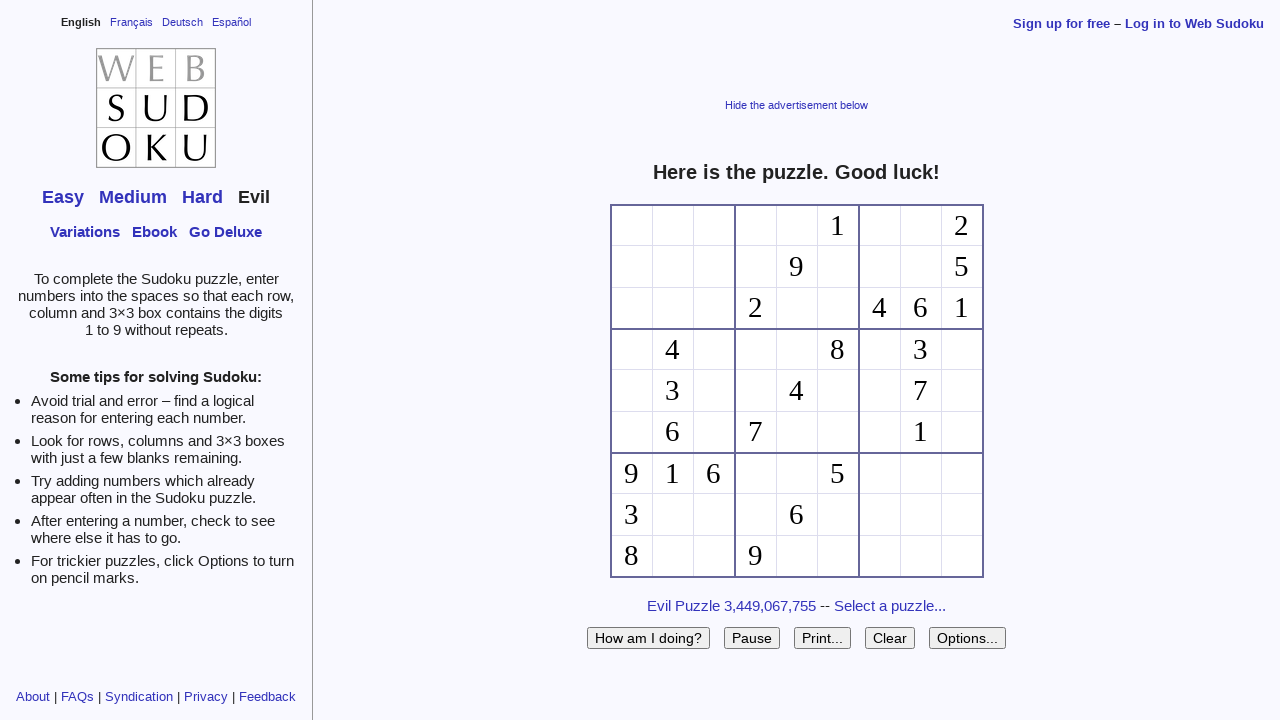

Retrieved value from grid cell f62
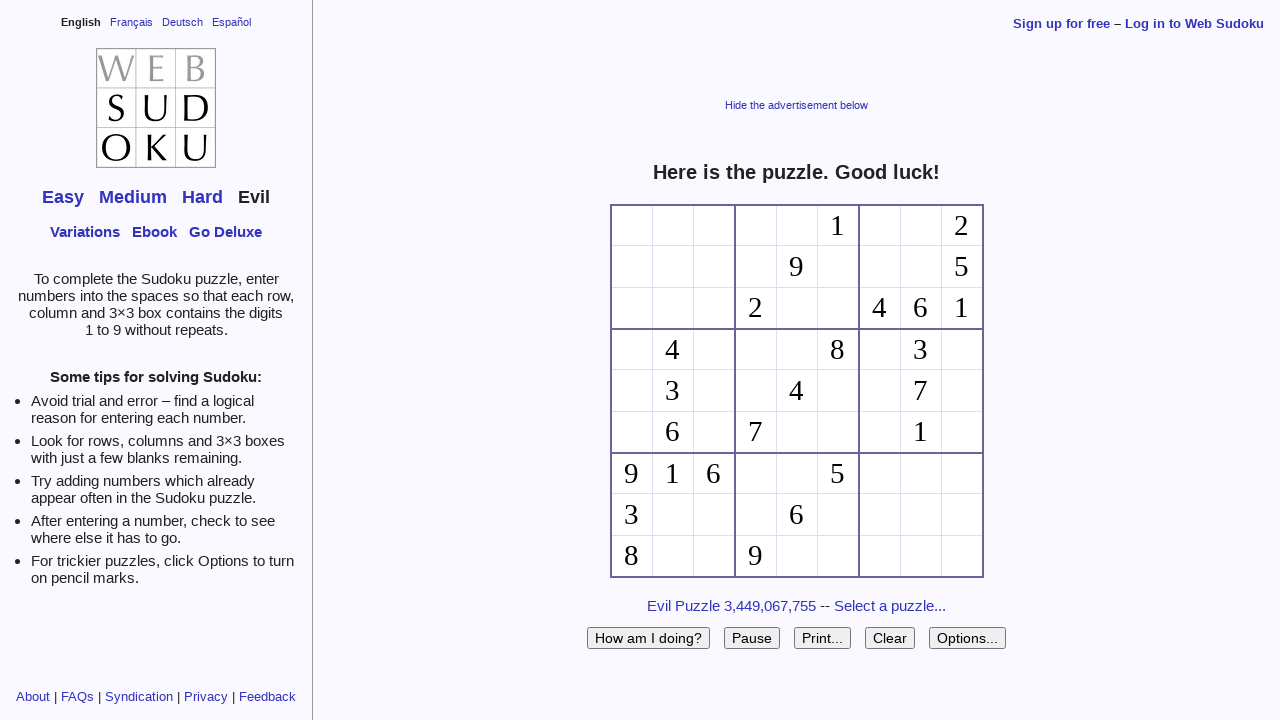

Retrieved value from grid cell f72
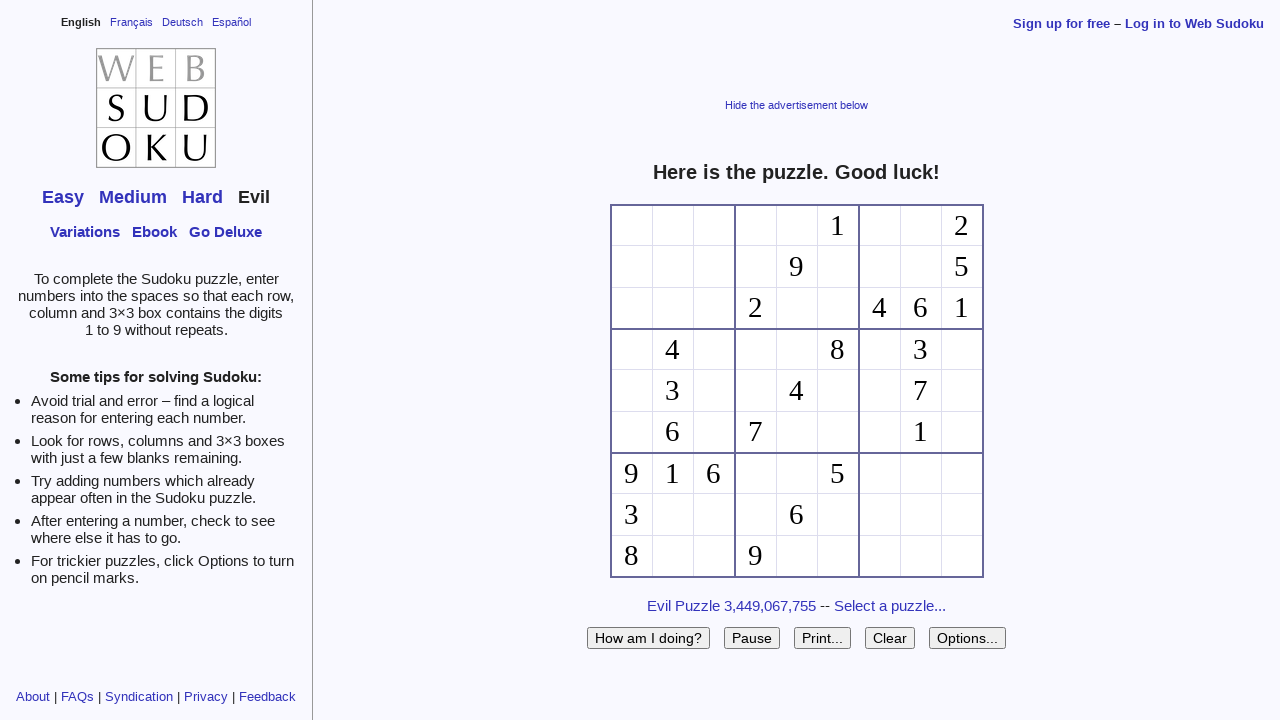

Retrieved value from grid cell f82
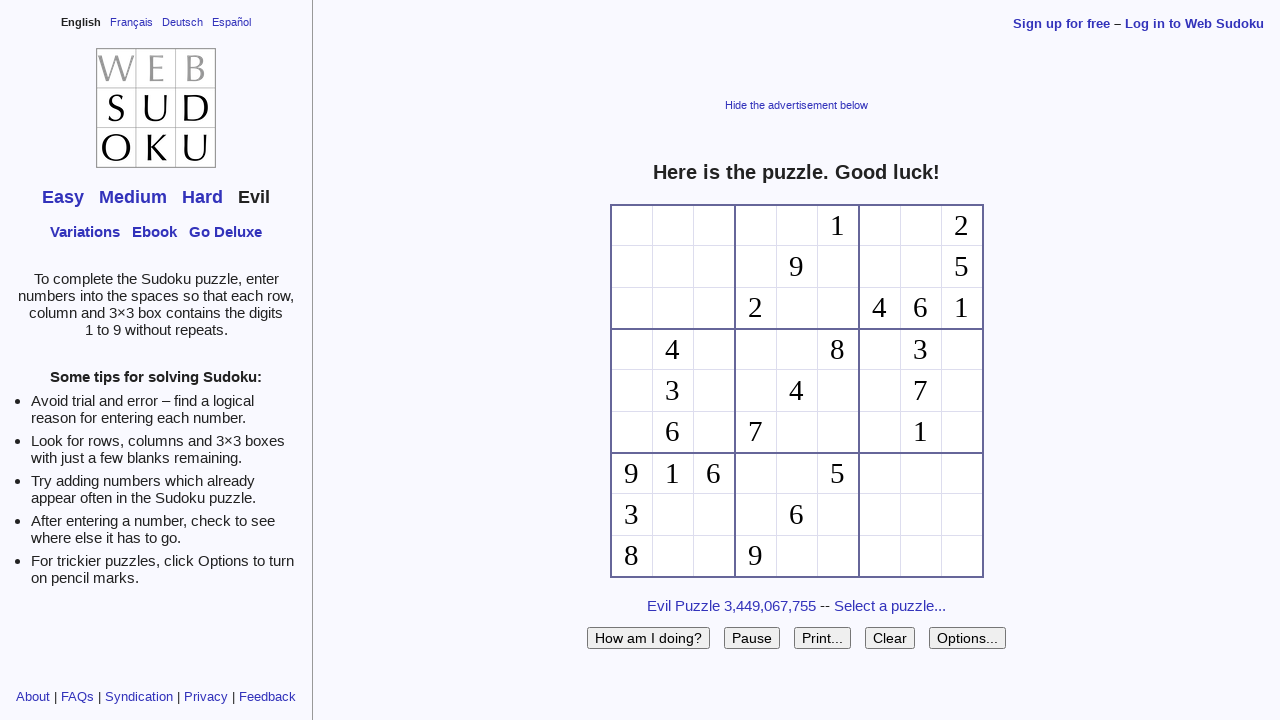

Retrieved value from grid cell f03
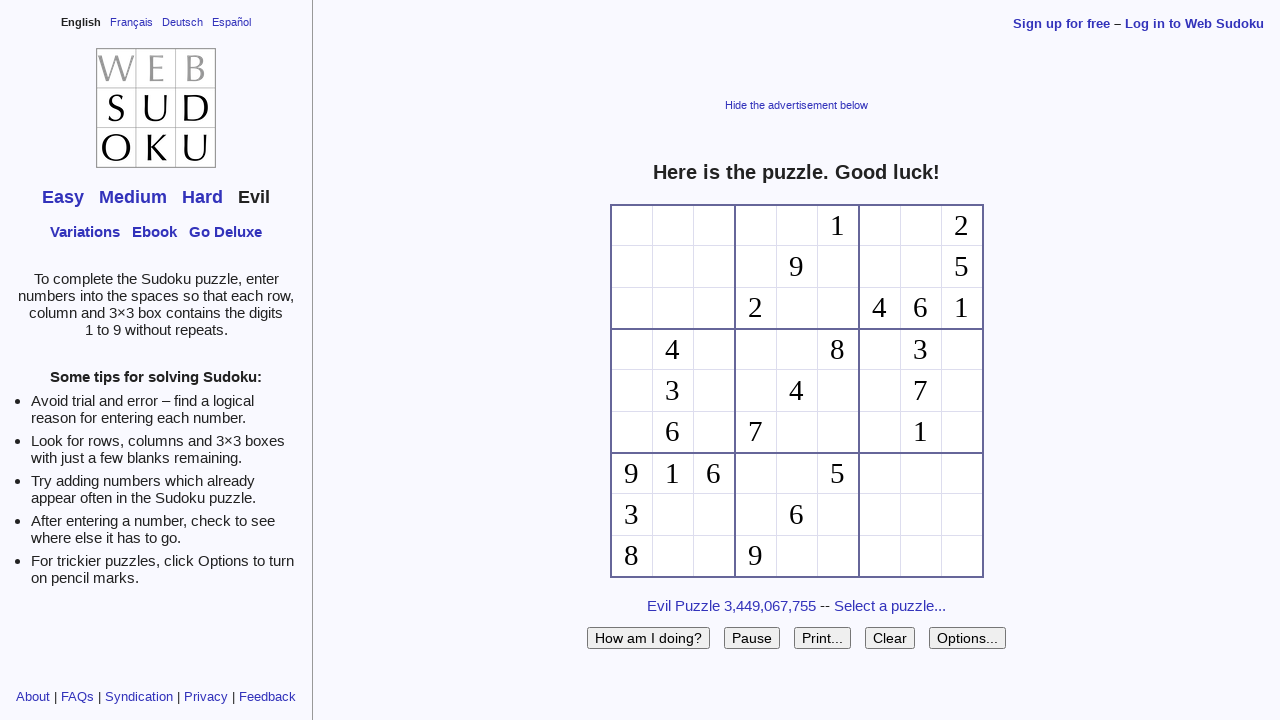

Retrieved value from grid cell f13
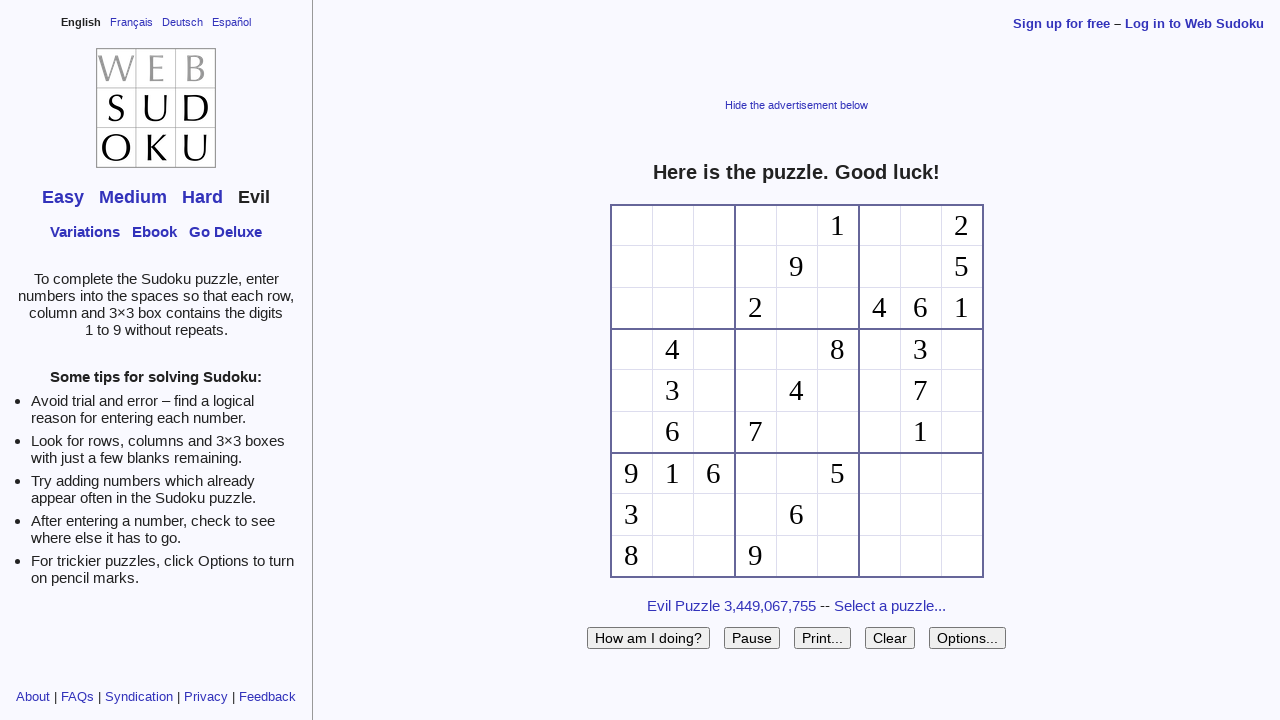

Retrieved value from grid cell f23
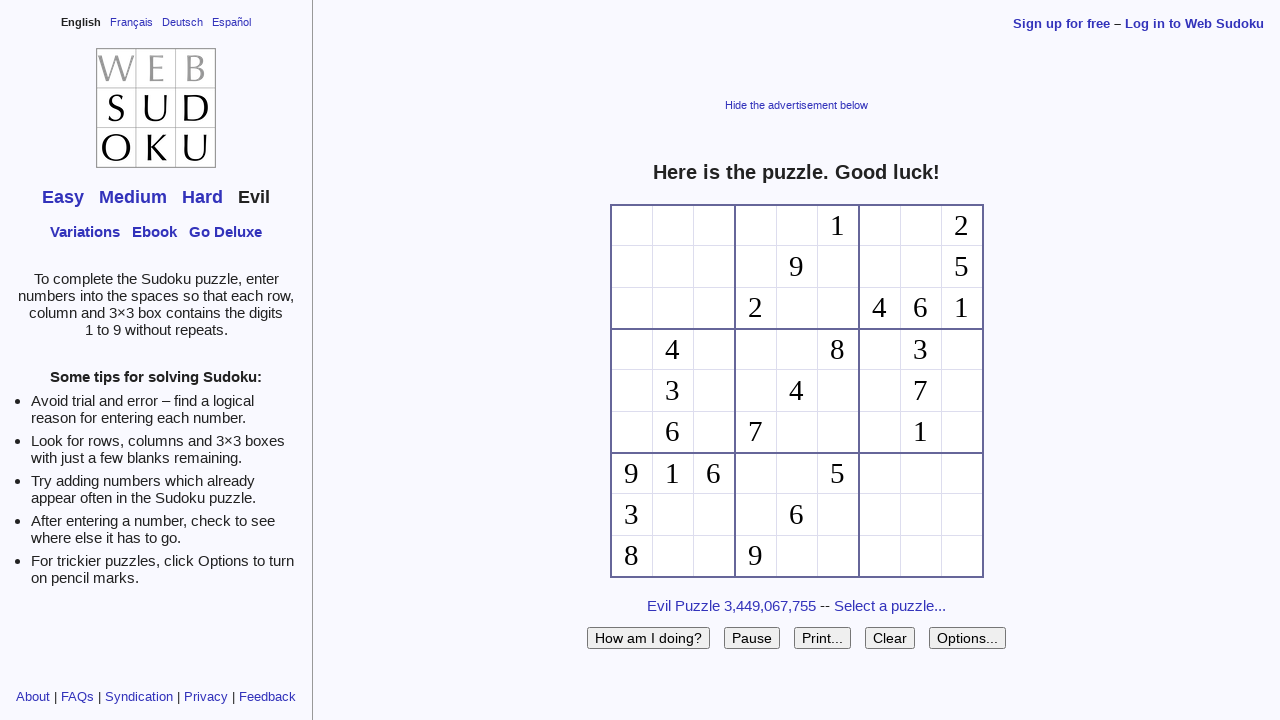

Retrieved value from grid cell f33
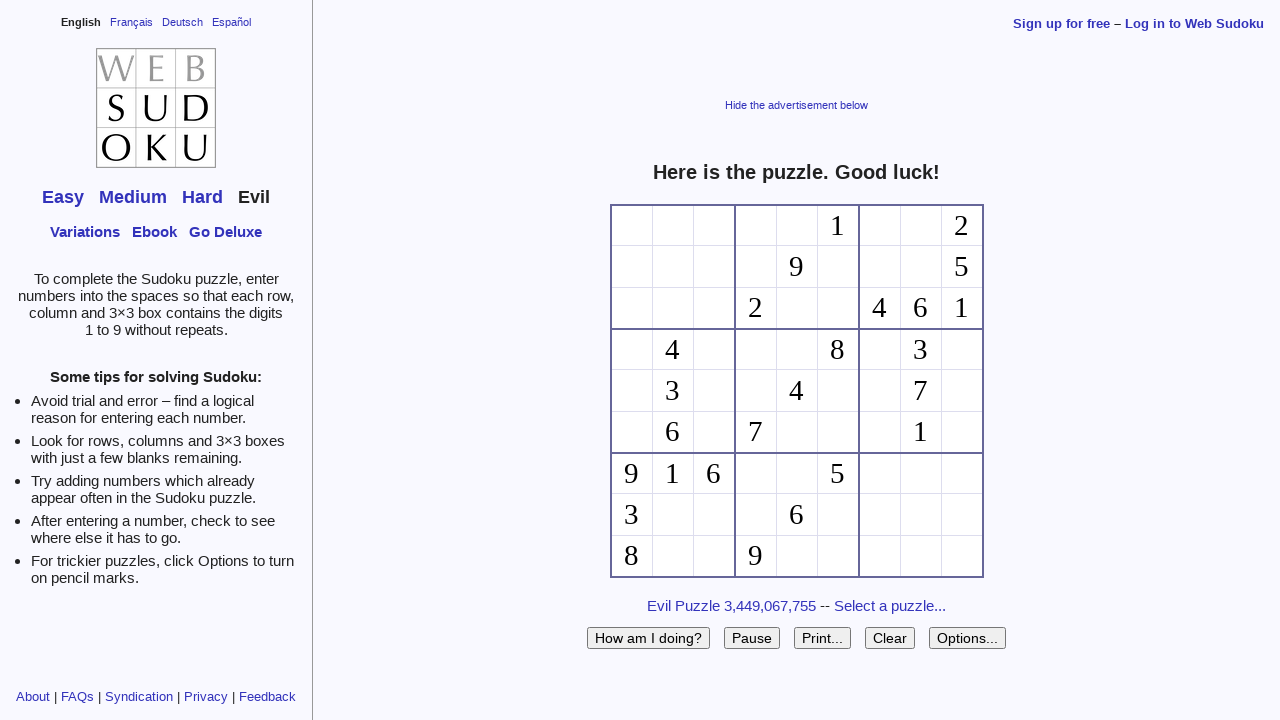

Retrieved value from grid cell f43
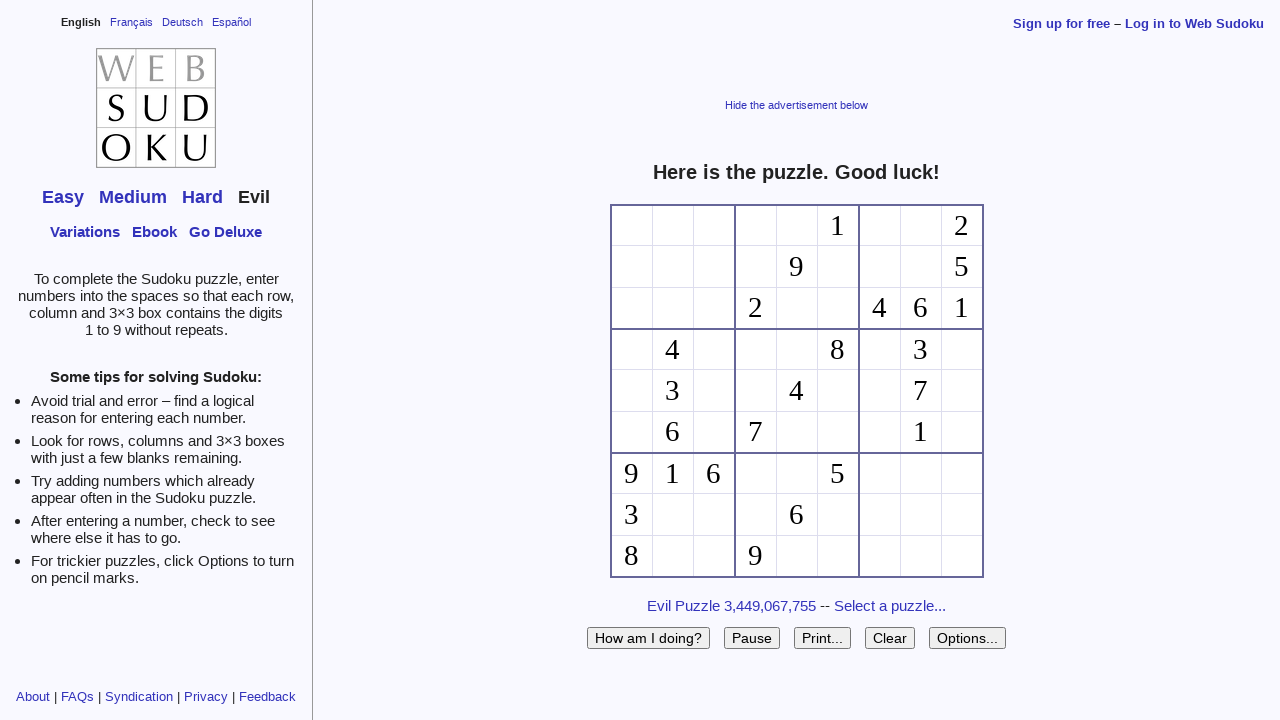

Retrieved value from grid cell f53
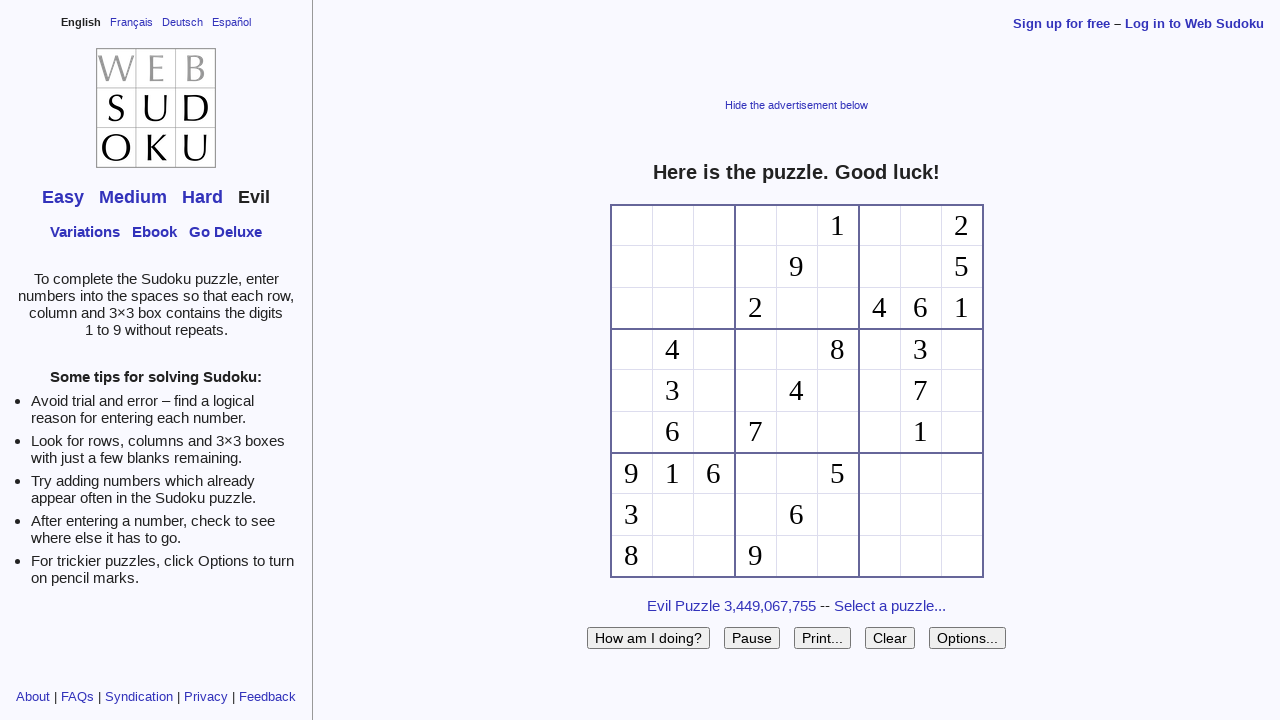

Retrieved value from grid cell f63
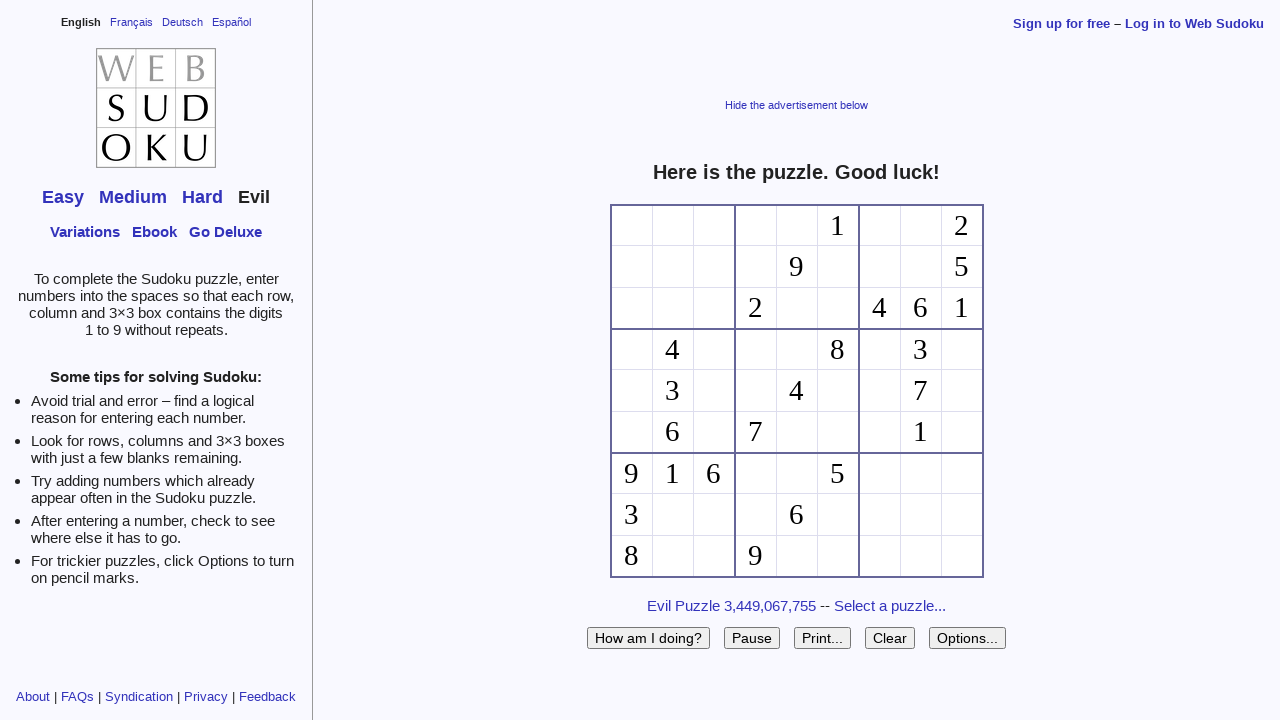

Retrieved value from grid cell f73
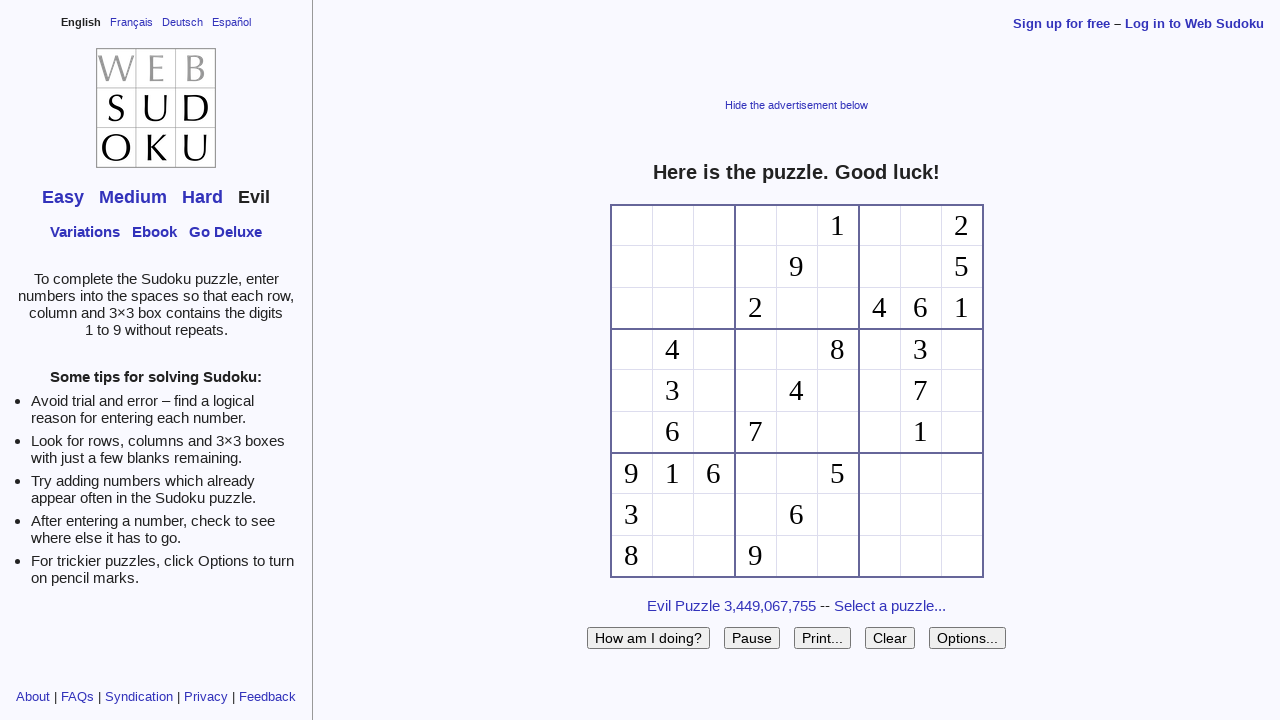

Retrieved value from grid cell f83
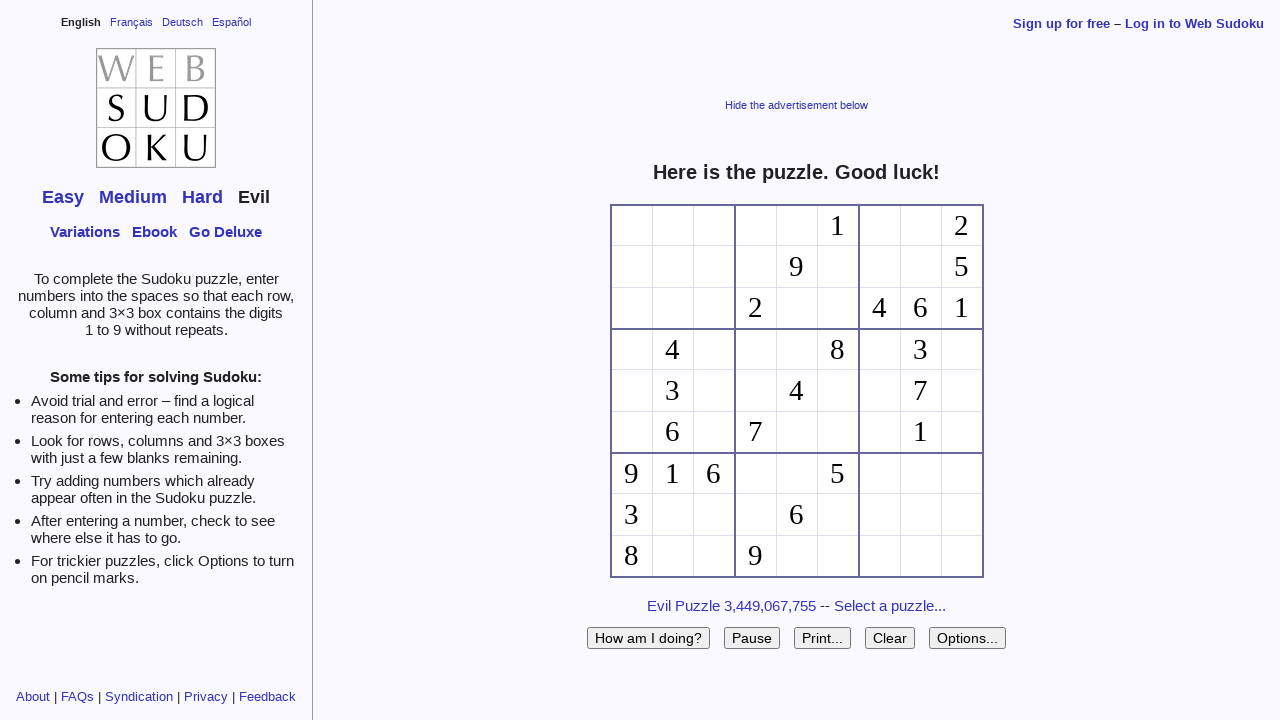

Retrieved value from grid cell f04
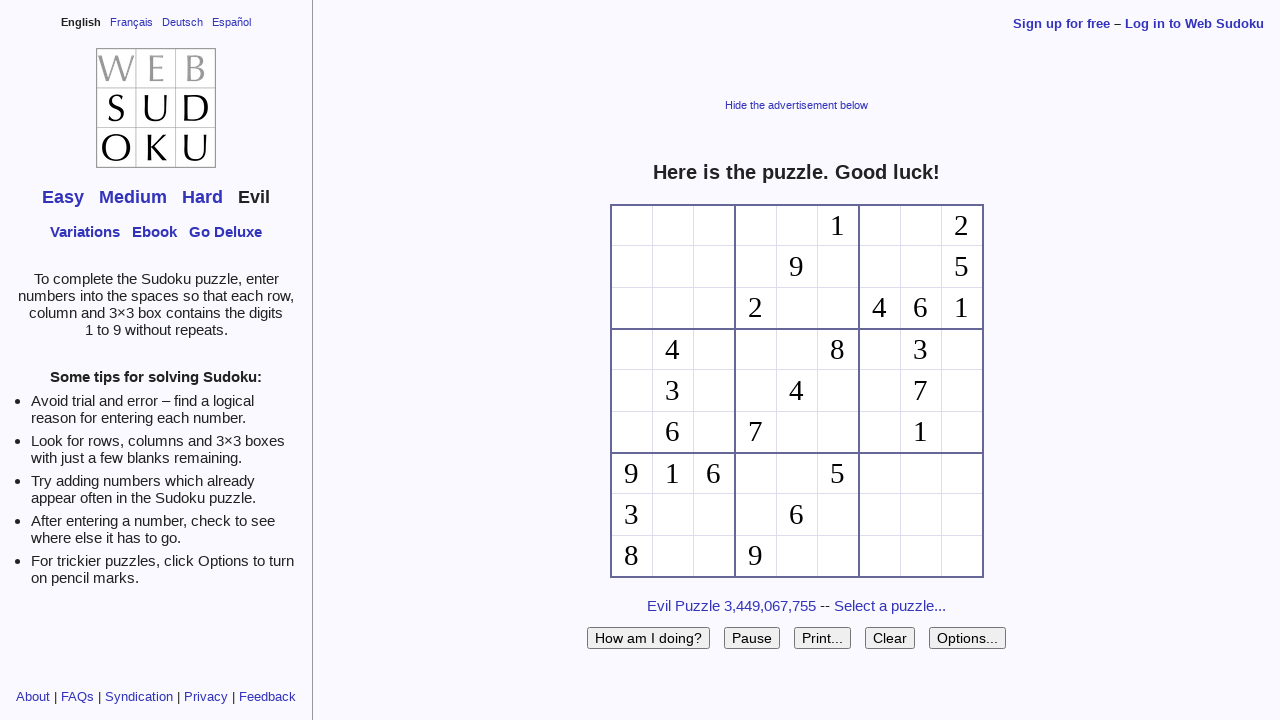

Retrieved value from grid cell f14
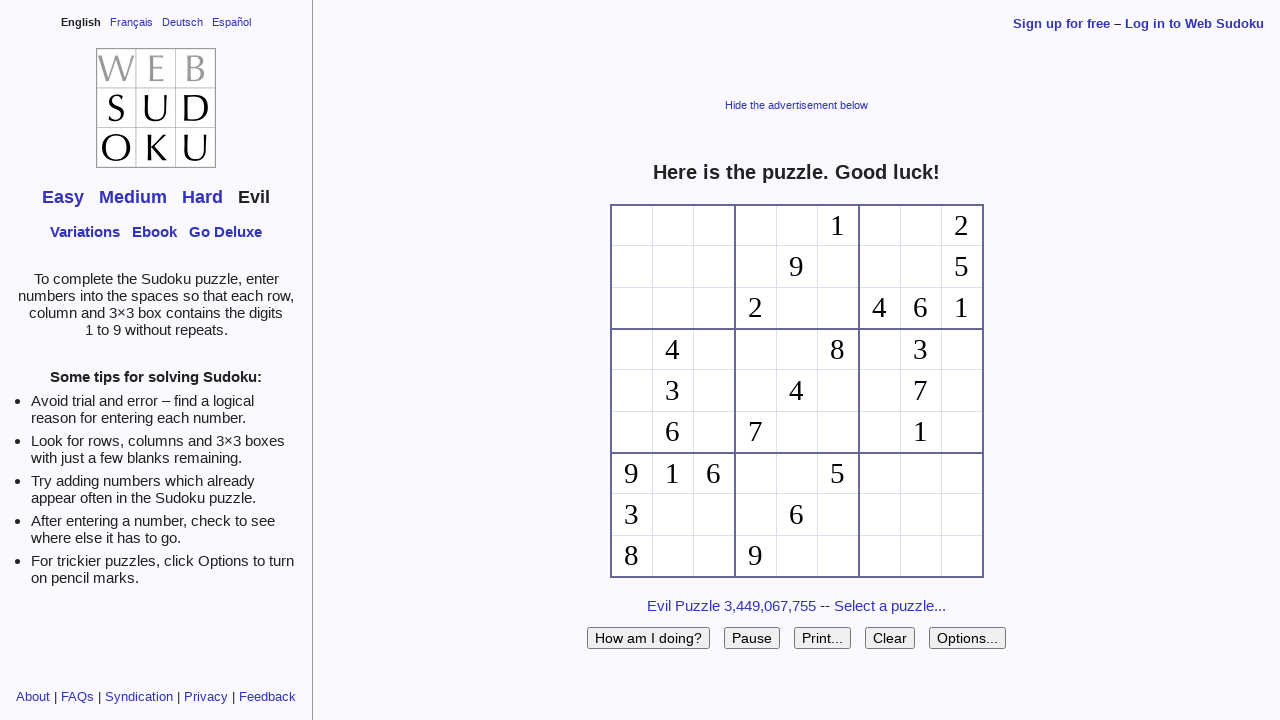

Retrieved value from grid cell f24
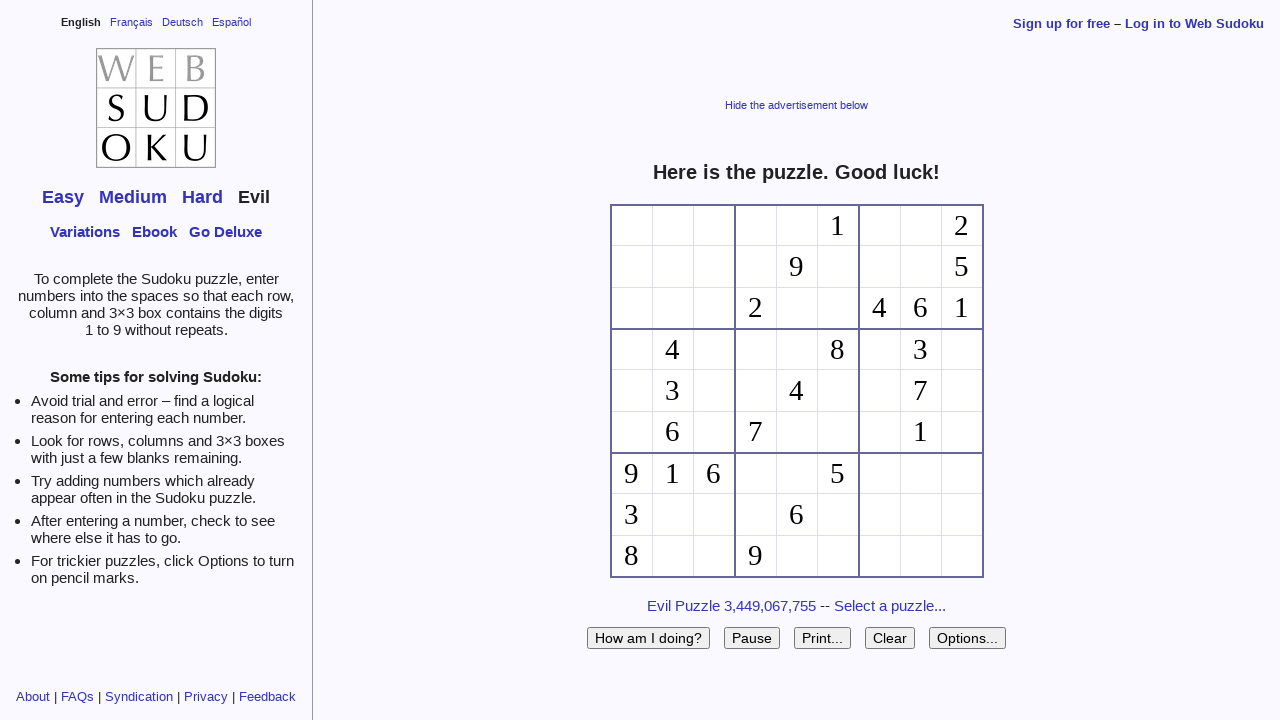

Retrieved value from grid cell f34
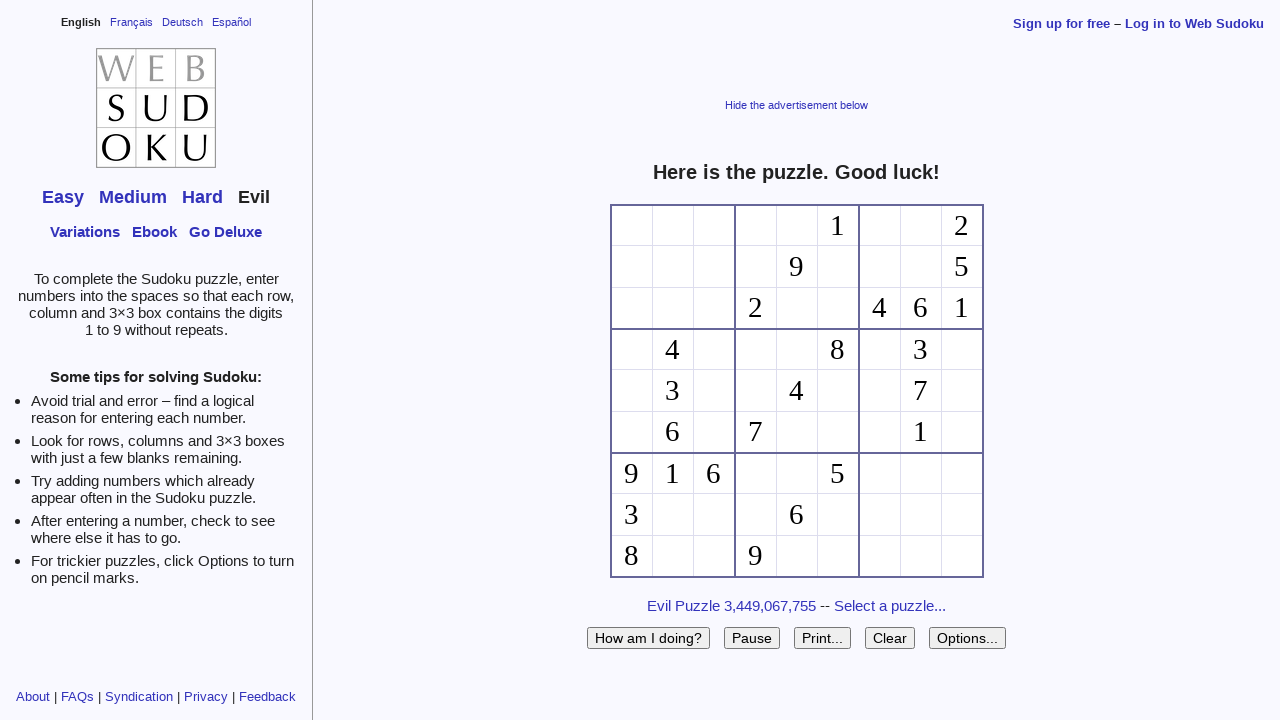

Retrieved value from grid cell f44
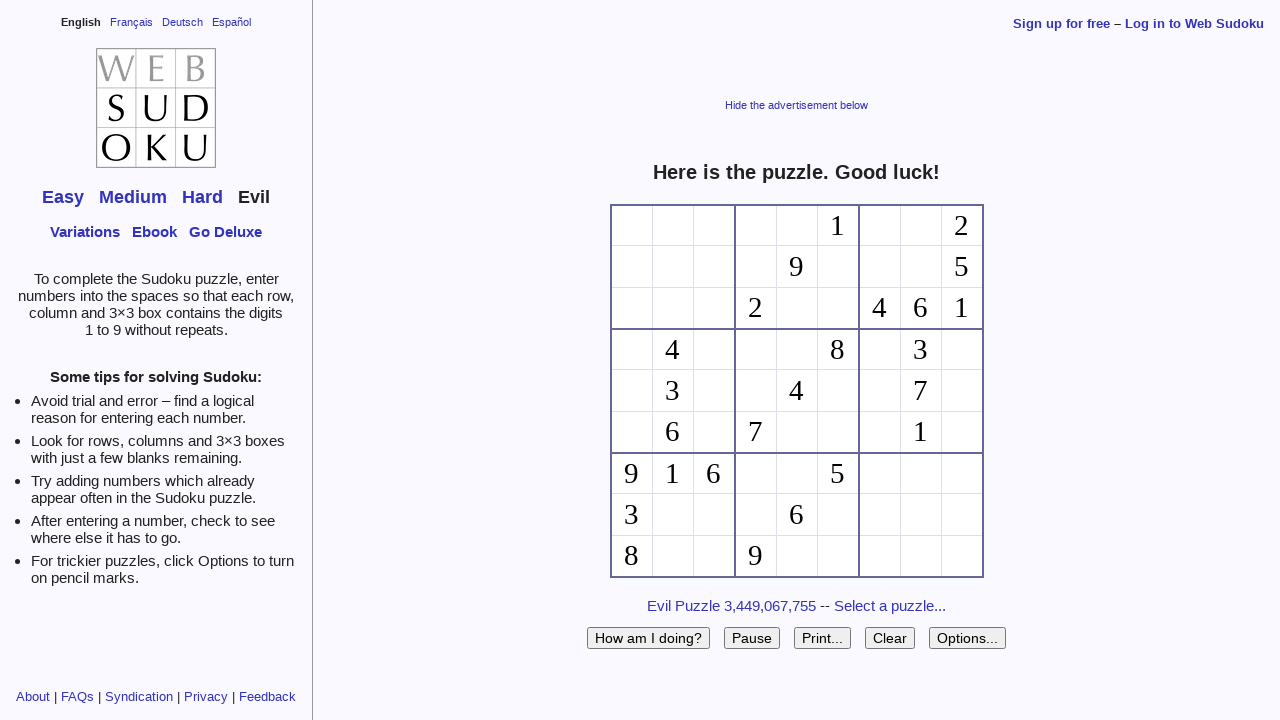

Retrieved value from grid cell f54
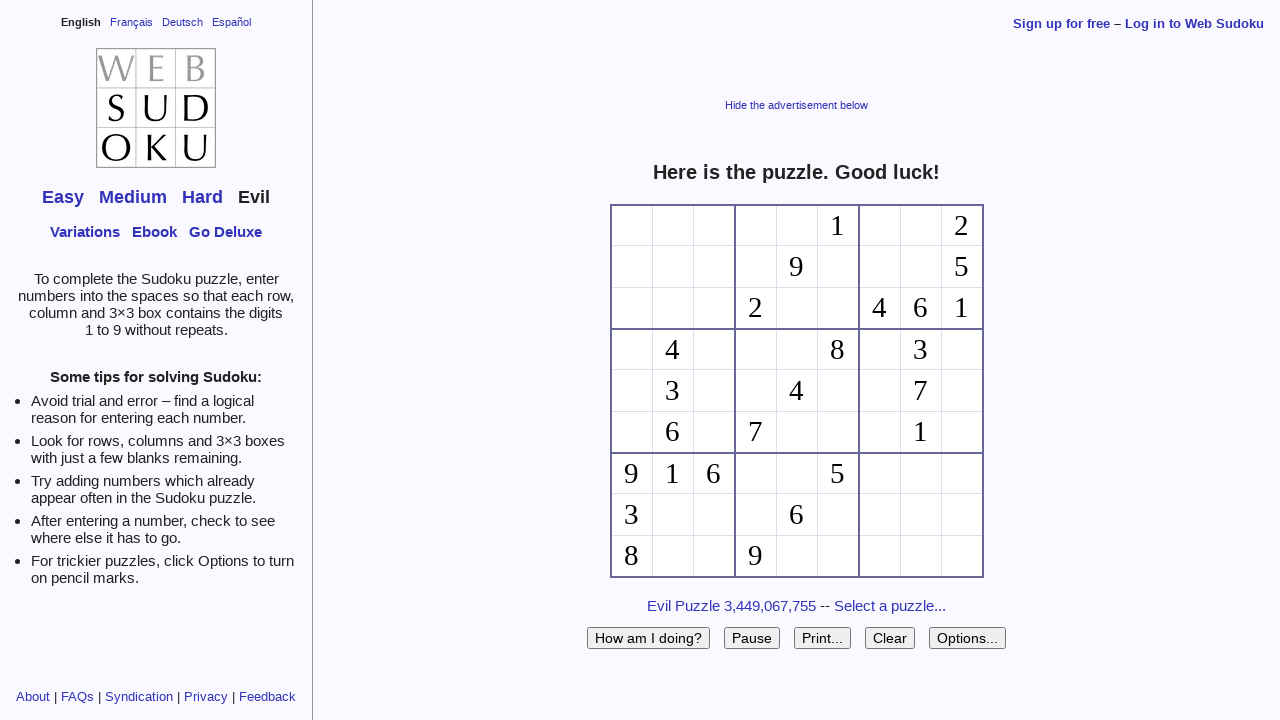

Retrieved value from grid cell f64
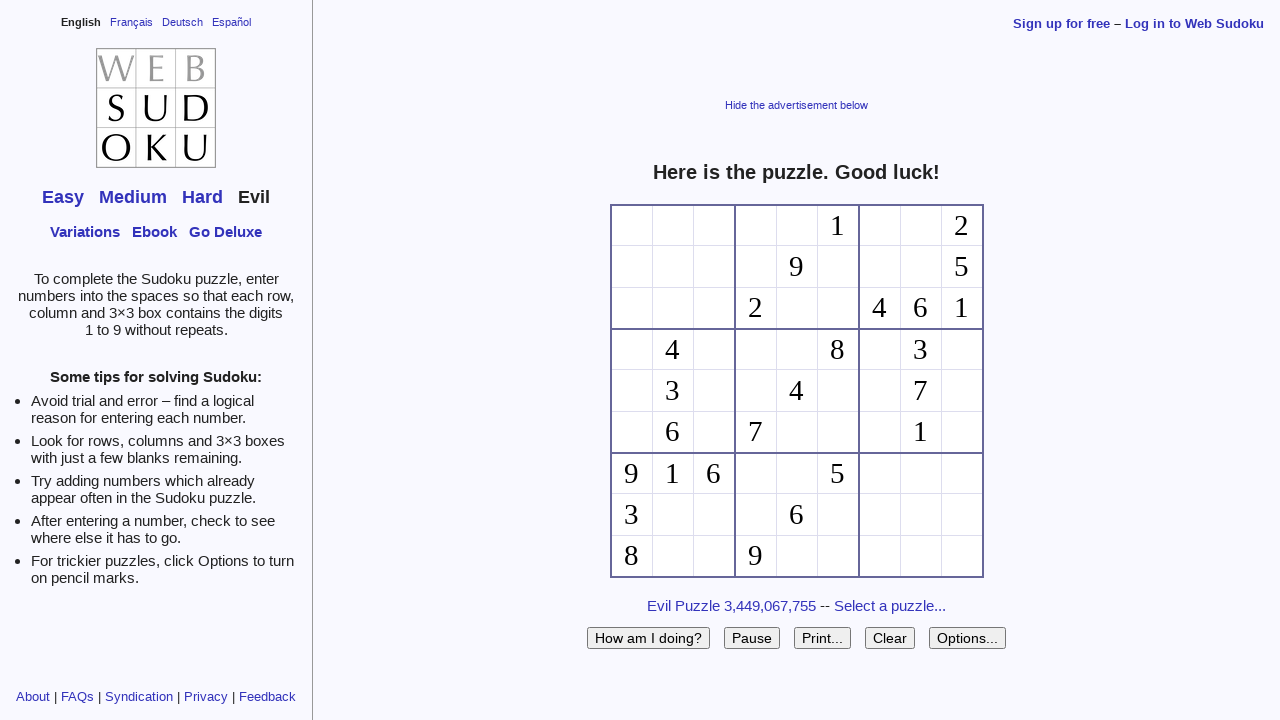

Retrieved value from grid cell f74
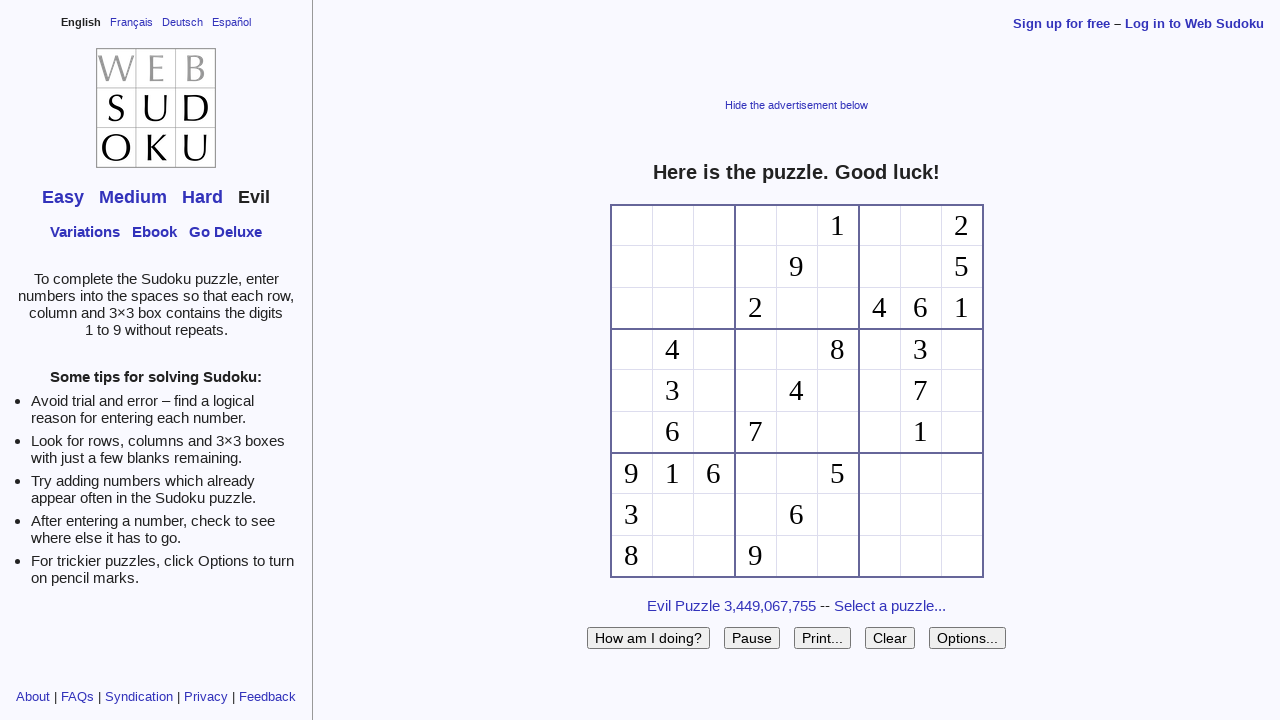

Retrieved value from grid cell f84
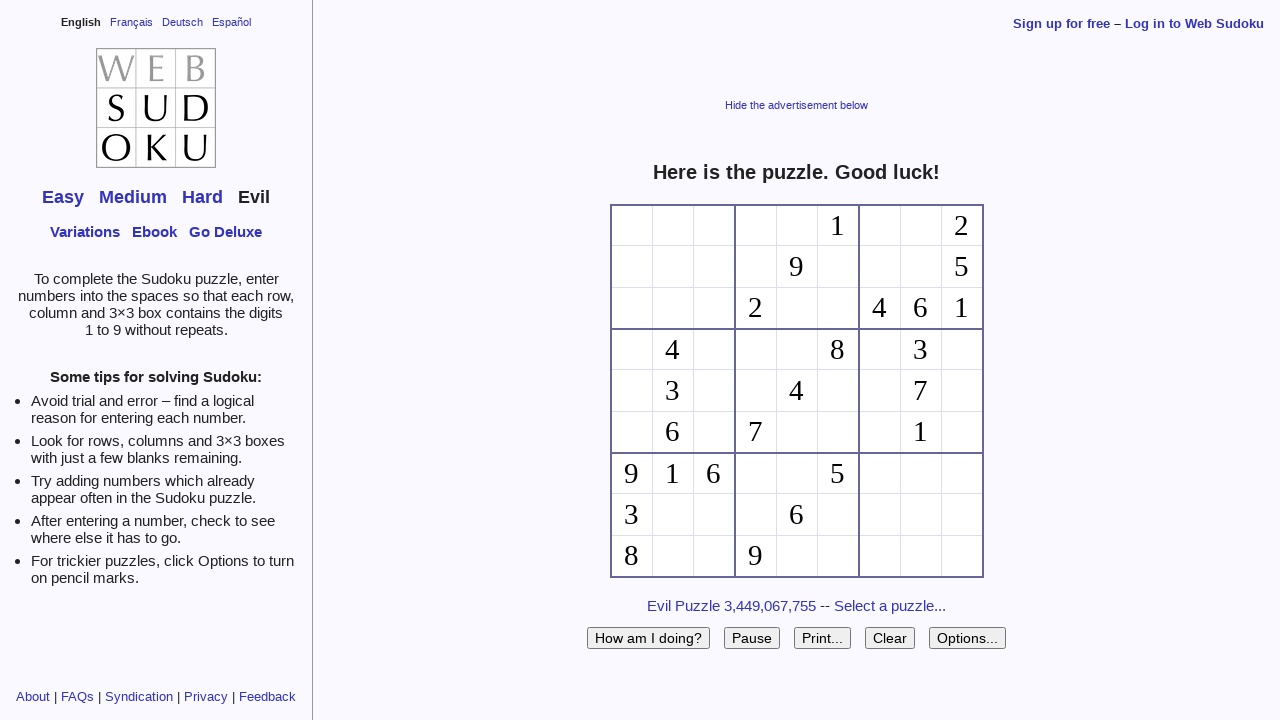

Retrieved value from grid cell f05
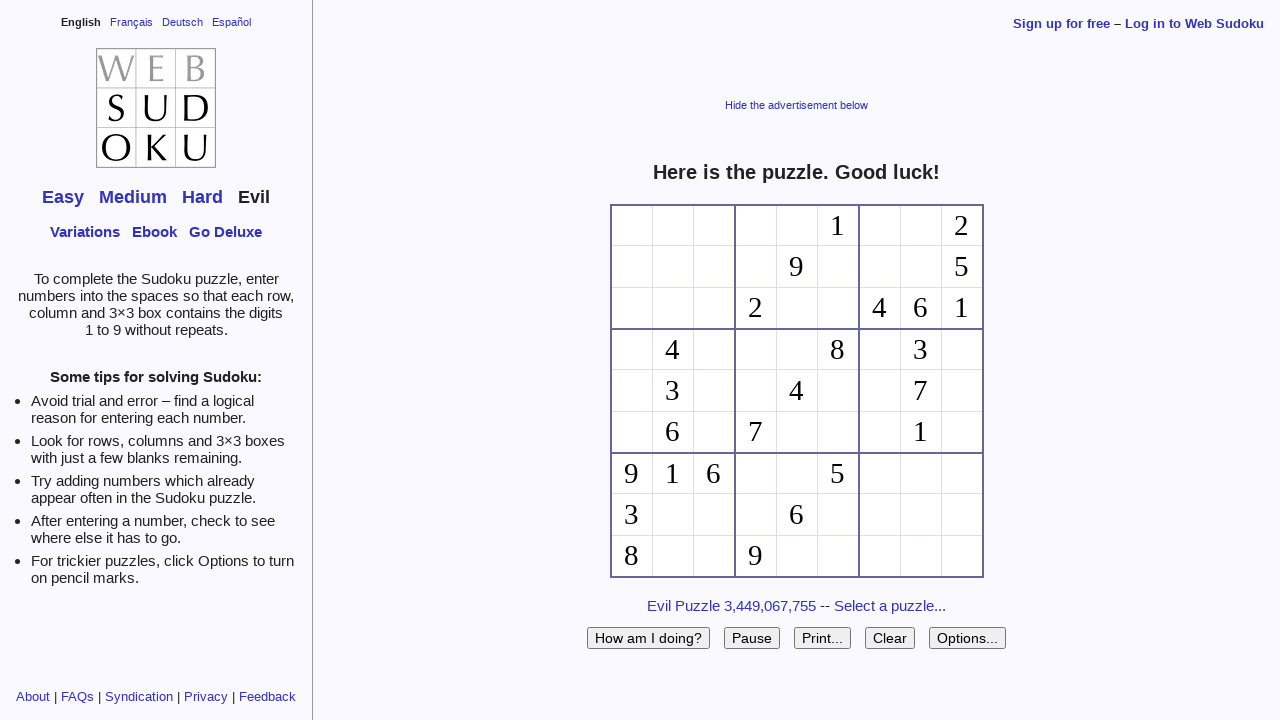

Retrieved value from grid cell f15
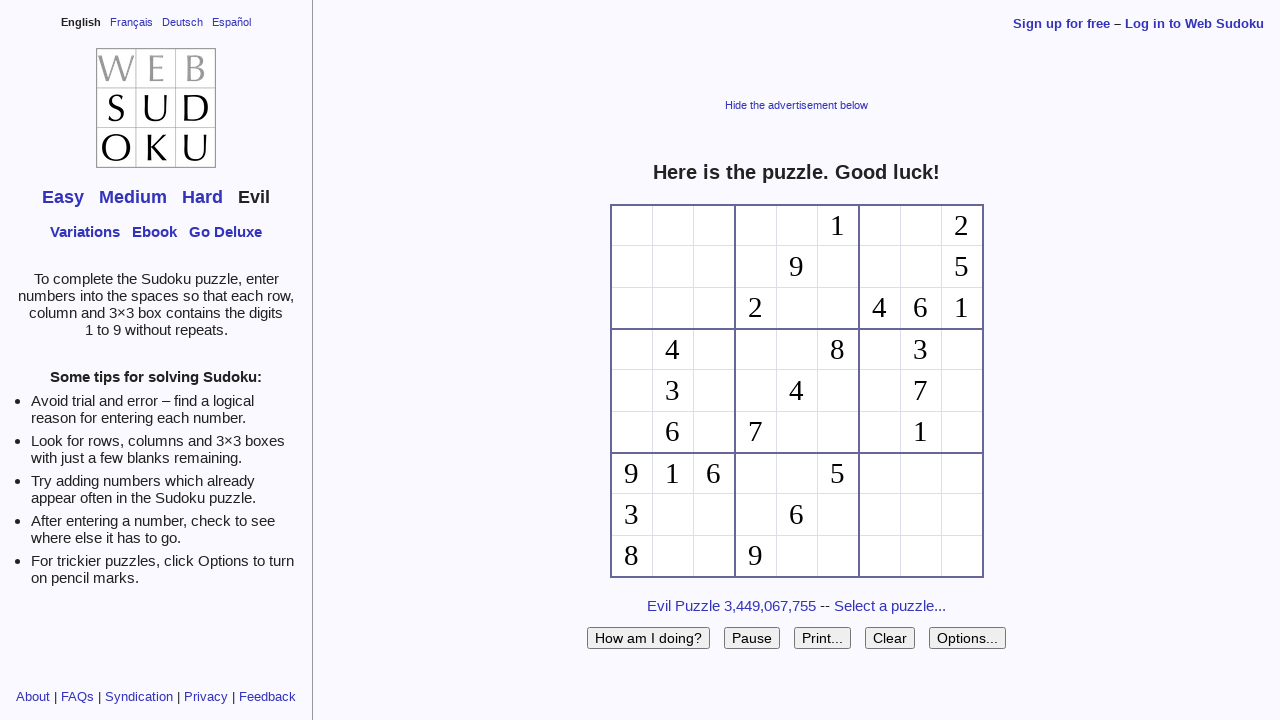

Retrieved value from grid cell f25
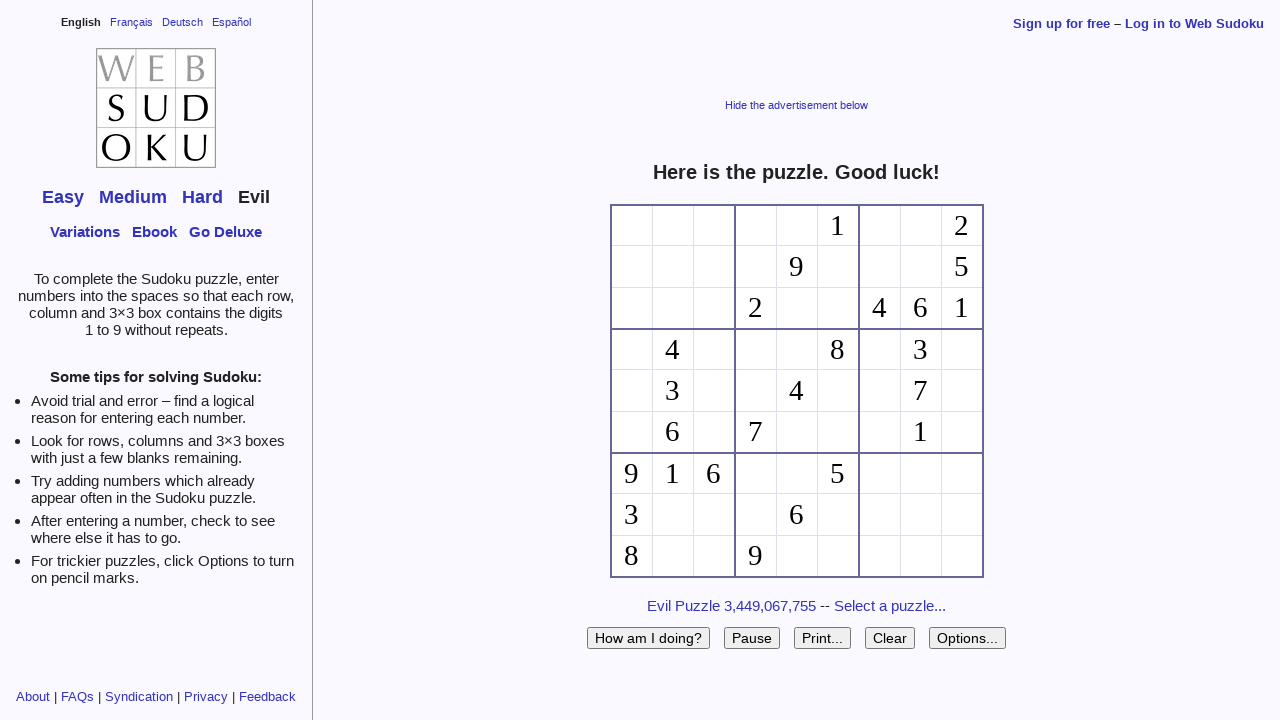

Retrieved value from grid cell f35
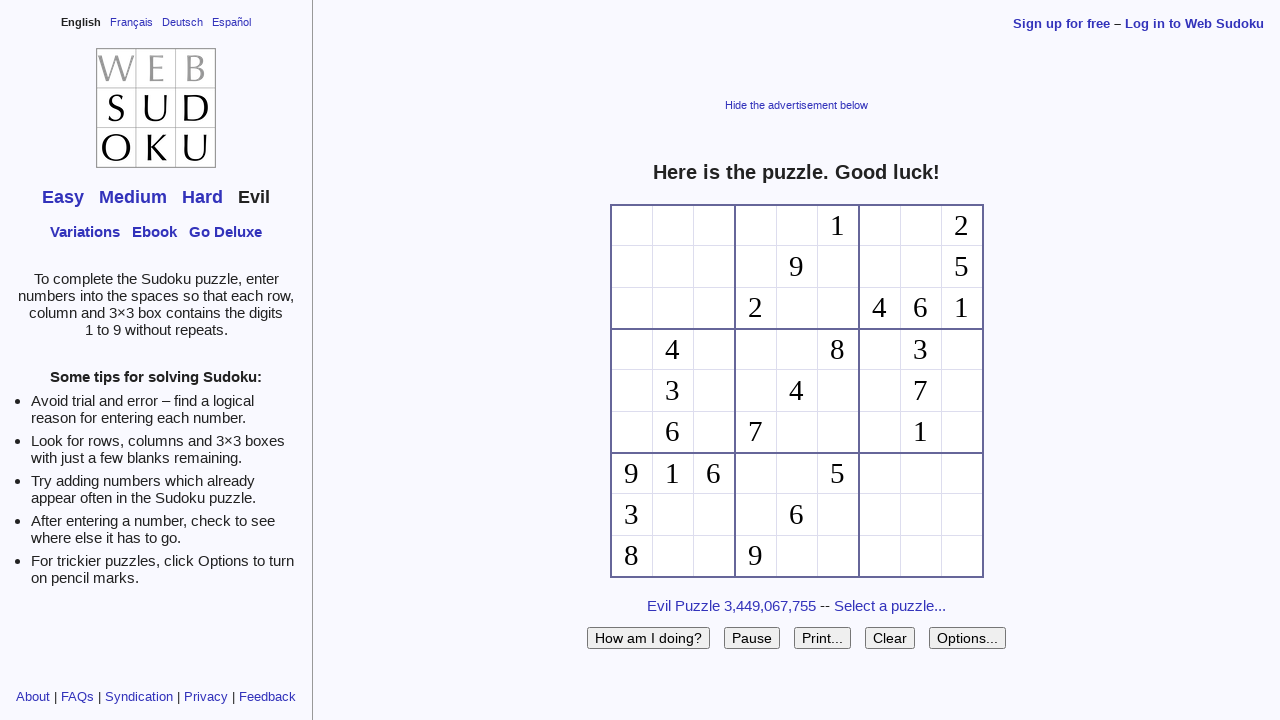

Retrieved value from grid cell f45
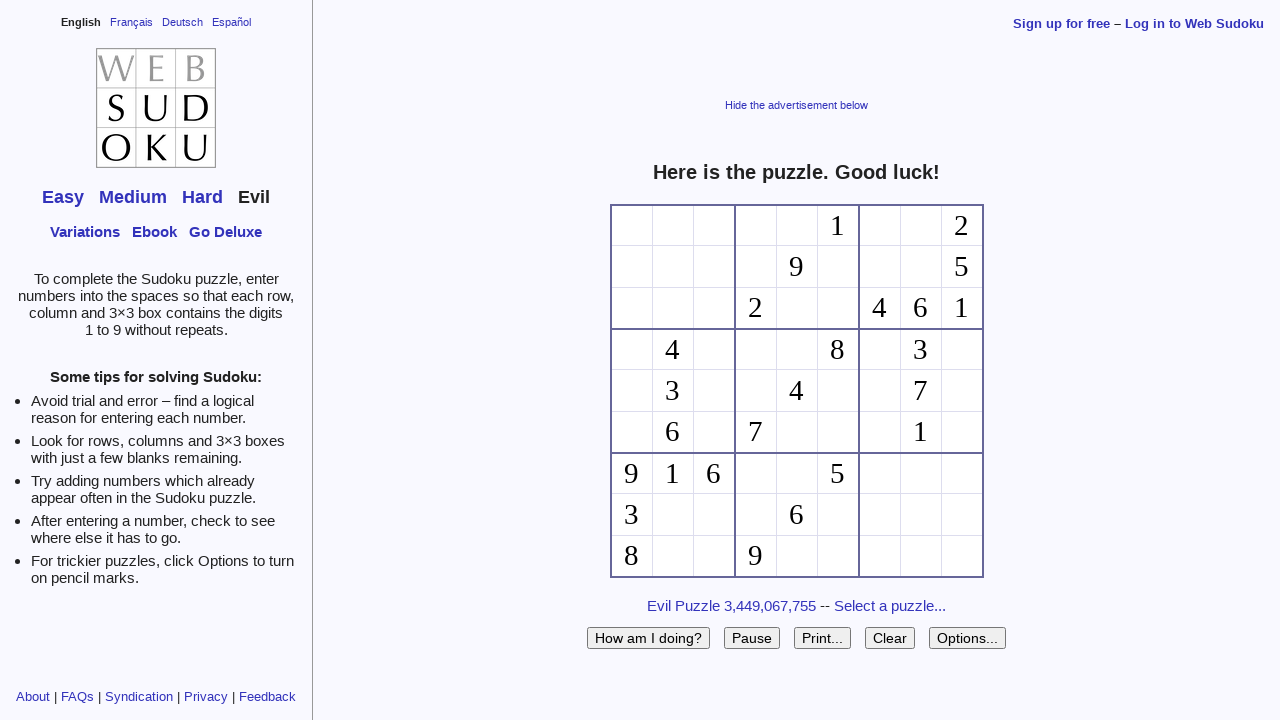

Retrieved value from grid cell f55
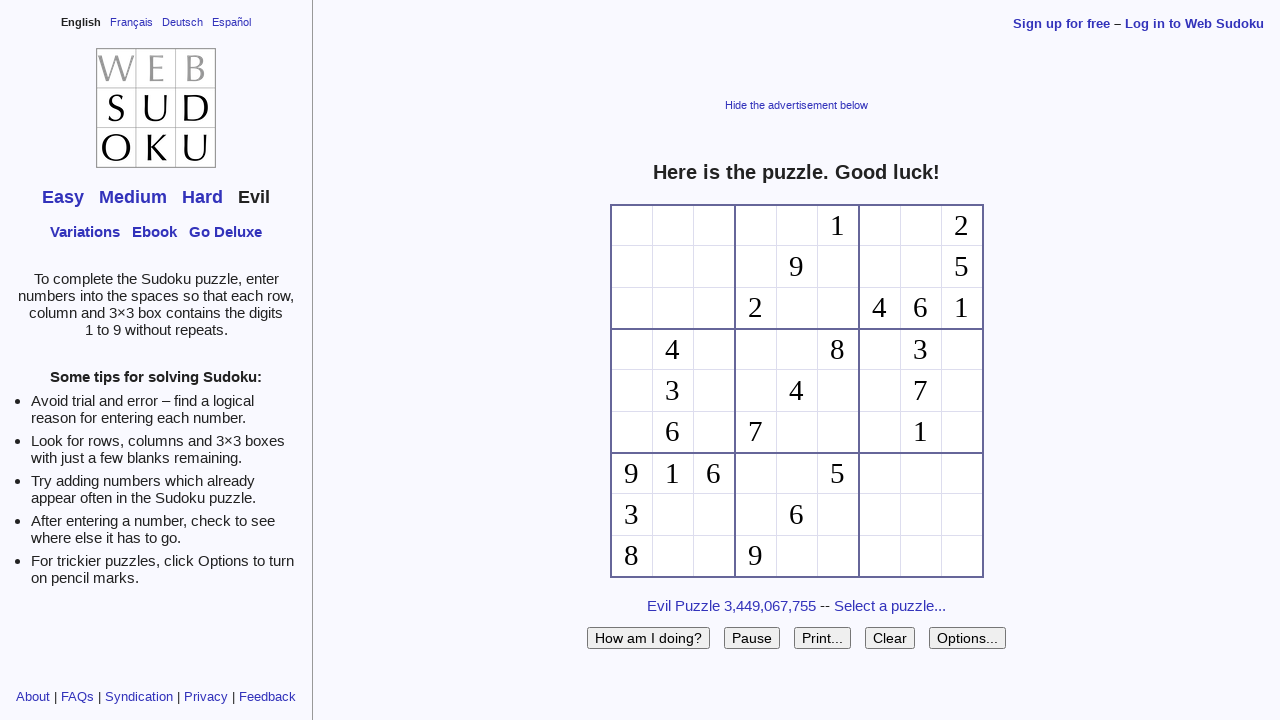

Retrieved value from grid cell f65
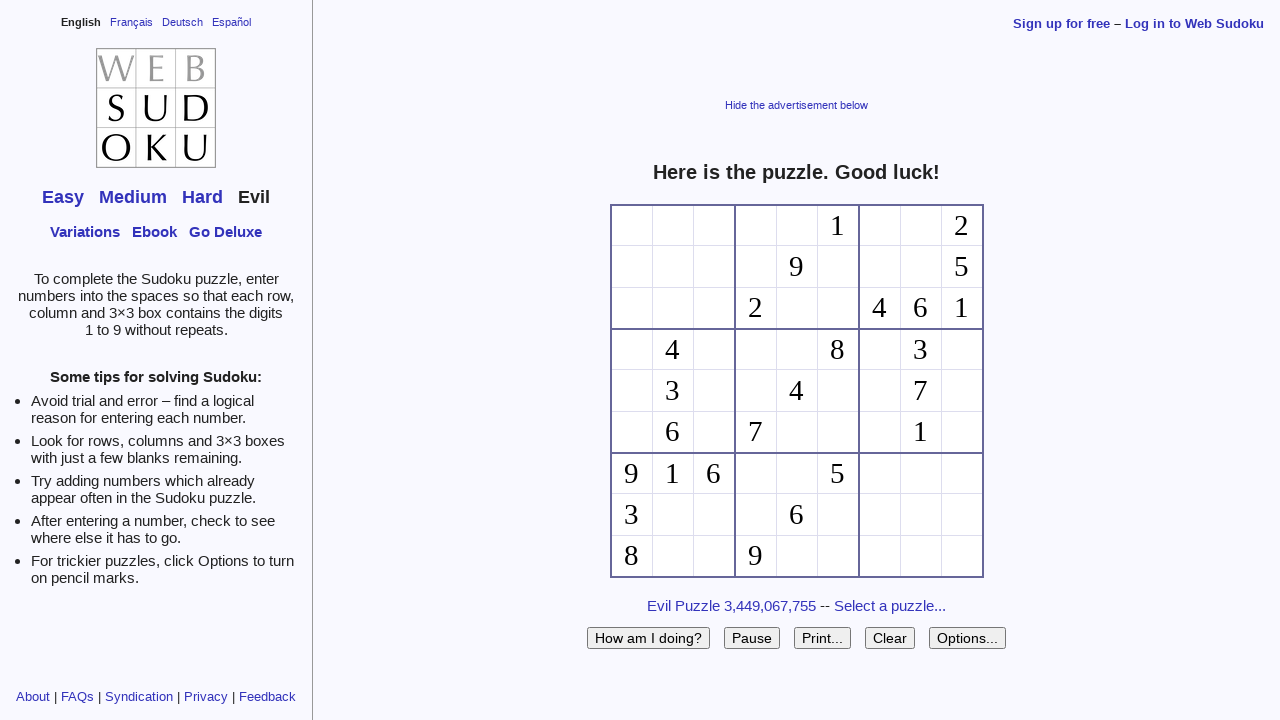

Retrieved value from grid cell f75
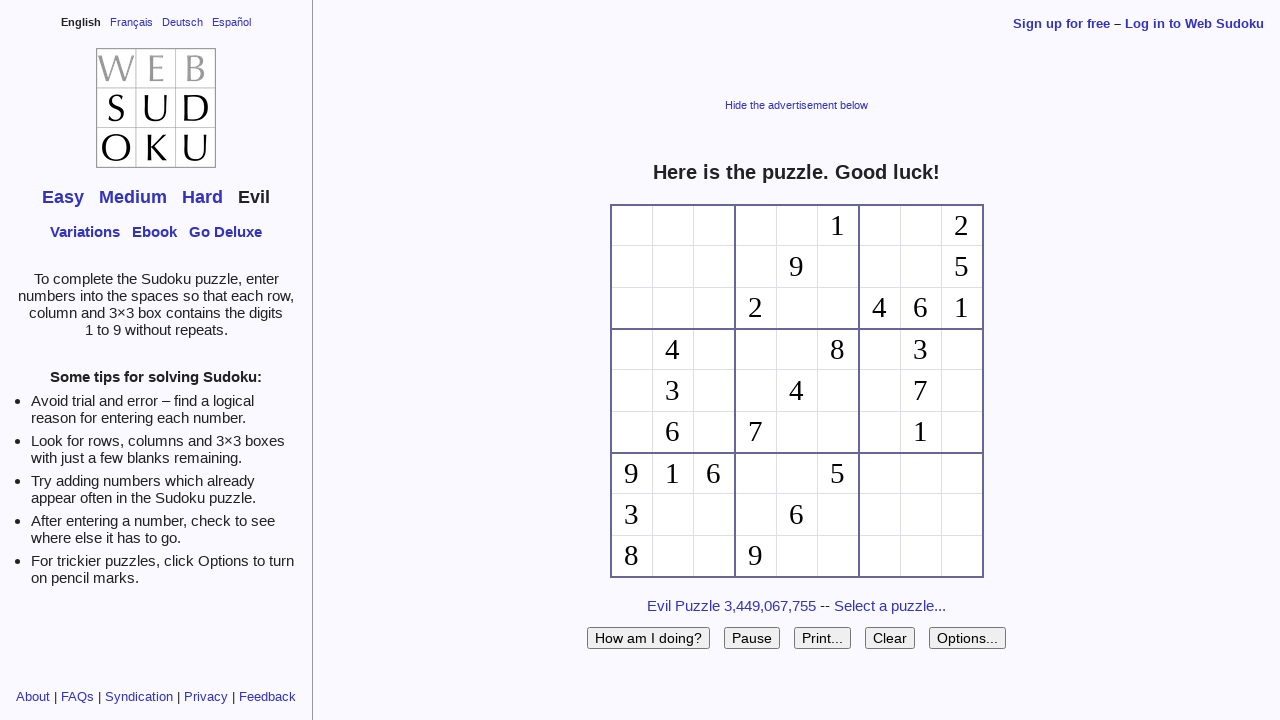

Retrieved value from grid cell f85
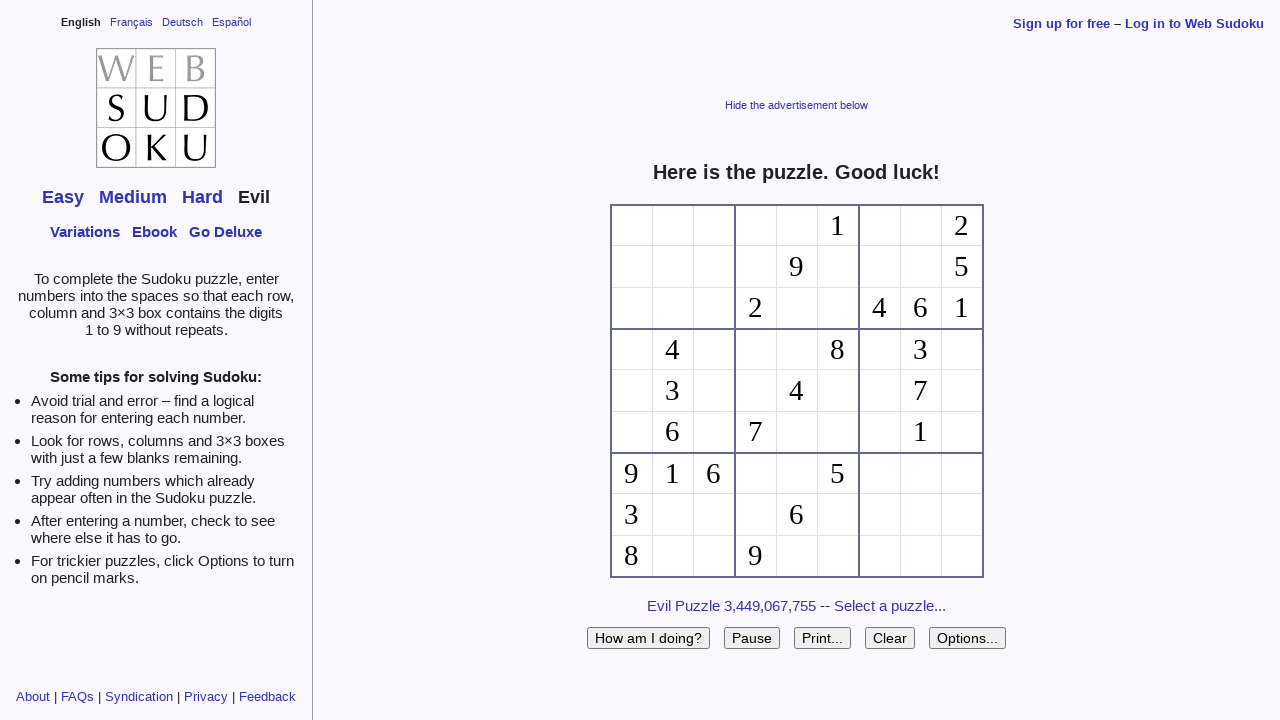

Retrieved value from grid cell f06
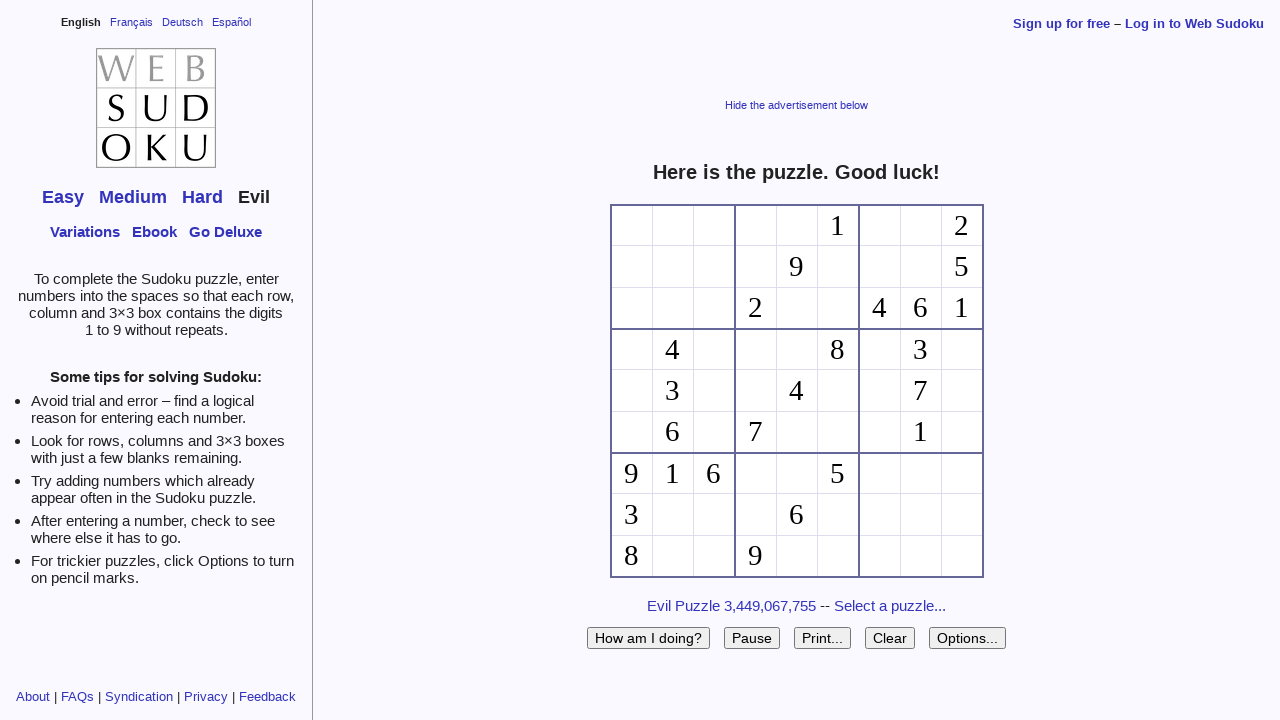

Retrieved value from grid cell f16
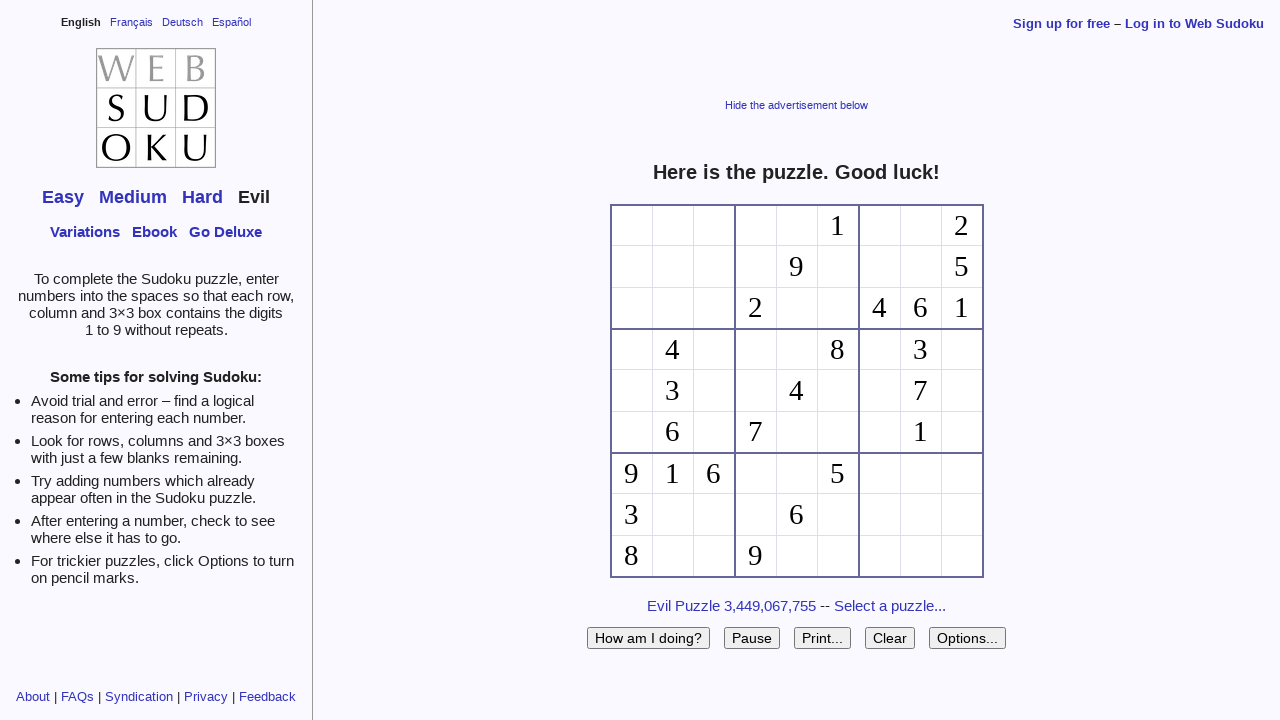

Retrieved value from grid cell f26
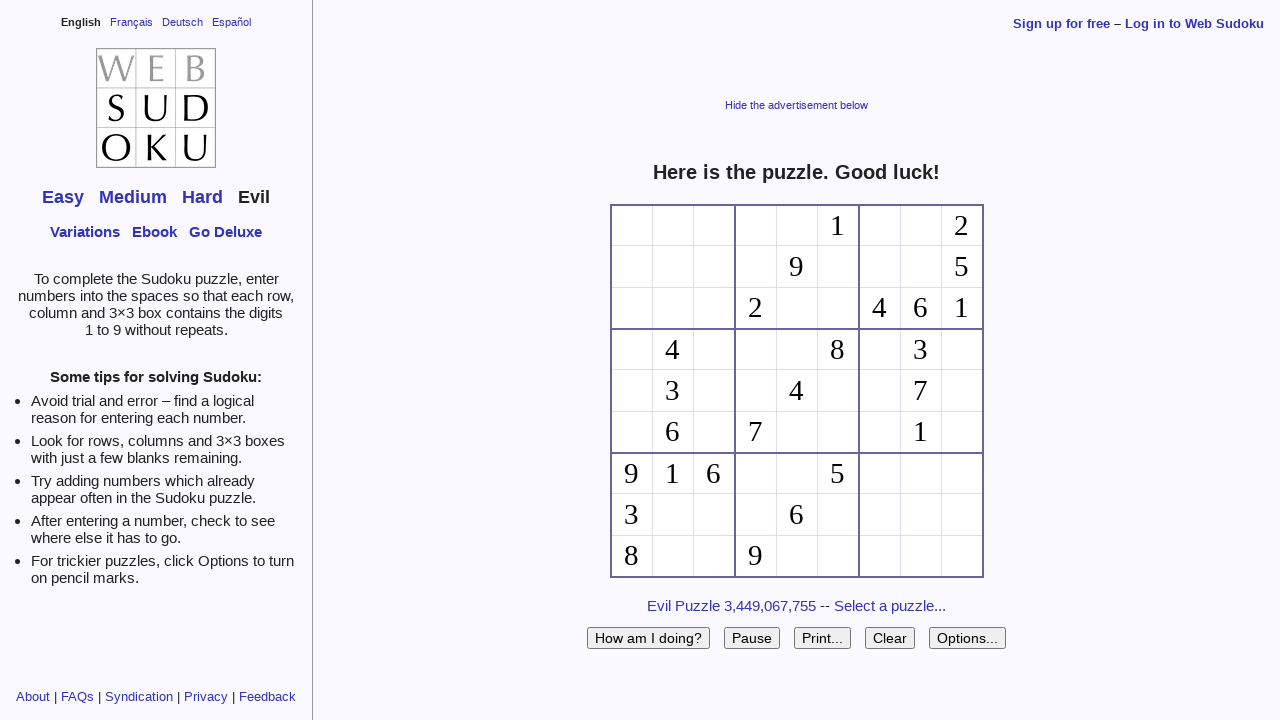

Retrieved value from grid cell f36
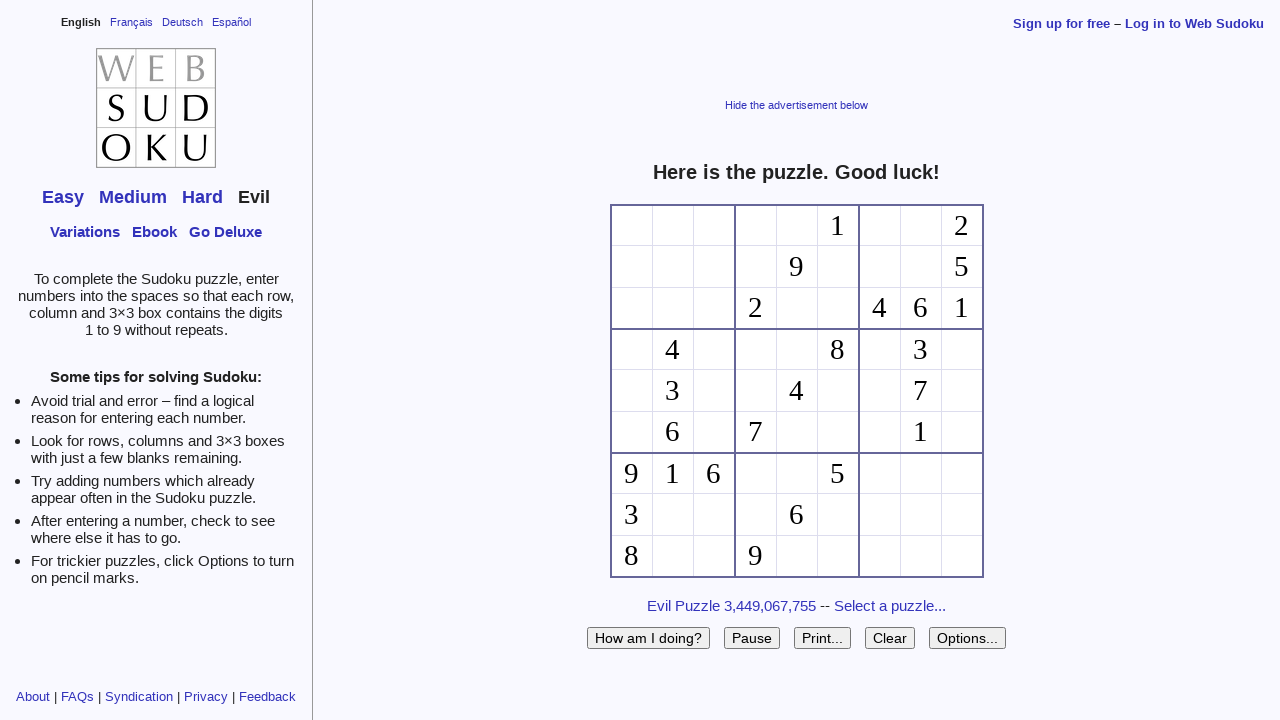

Retrieved value from grid cell f46
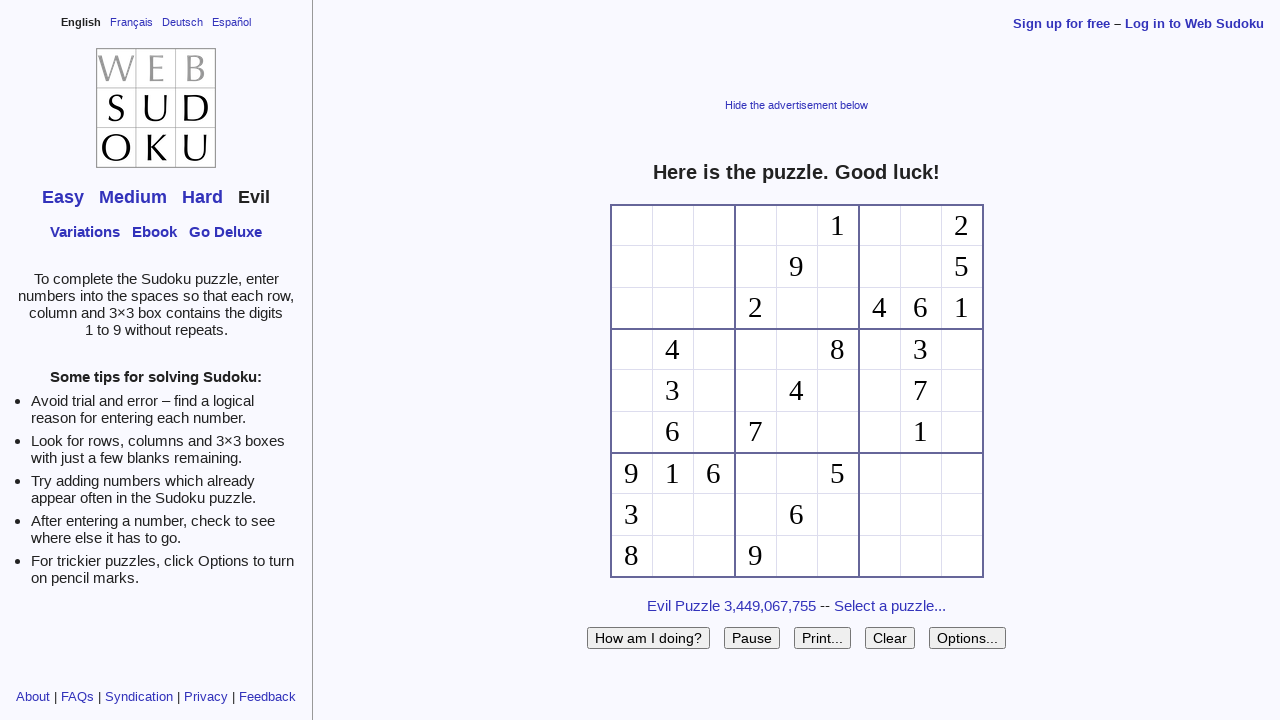

Retrieved value from grid cell f56
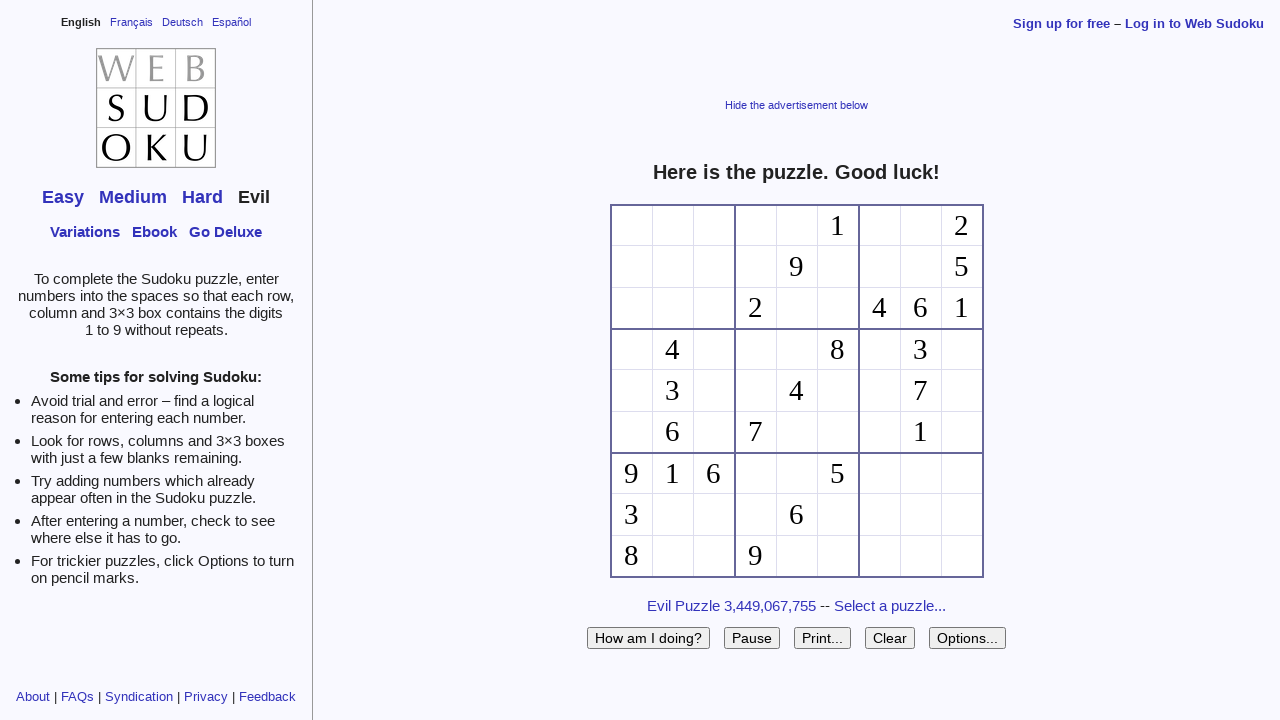

Retrieved value from grid cell f66
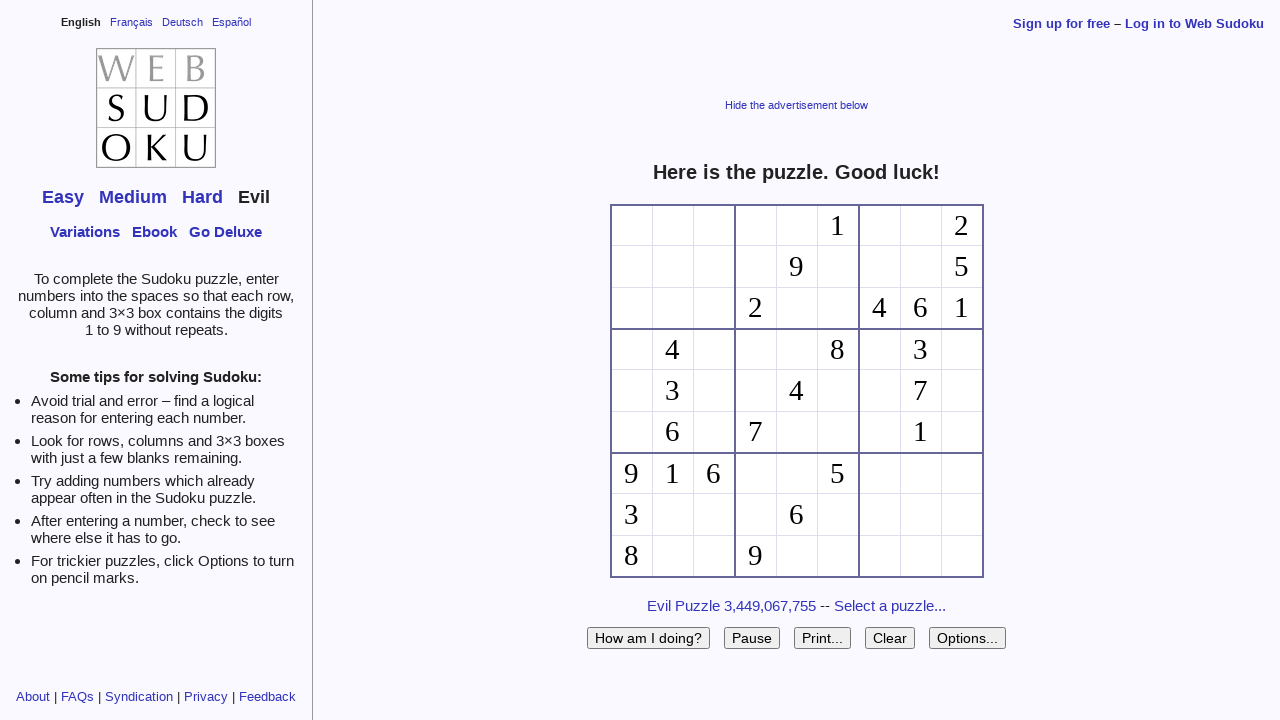

Retrieved value from grid cell f76
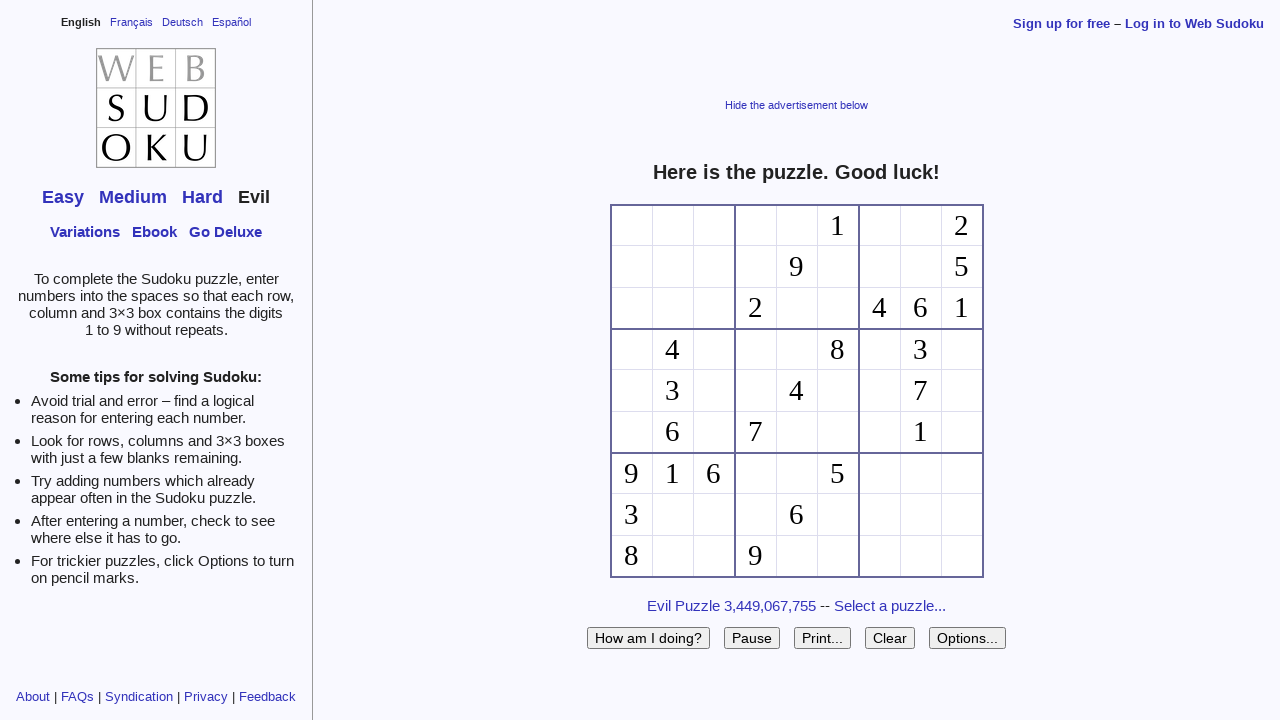

Retrieved value from grid cell f86
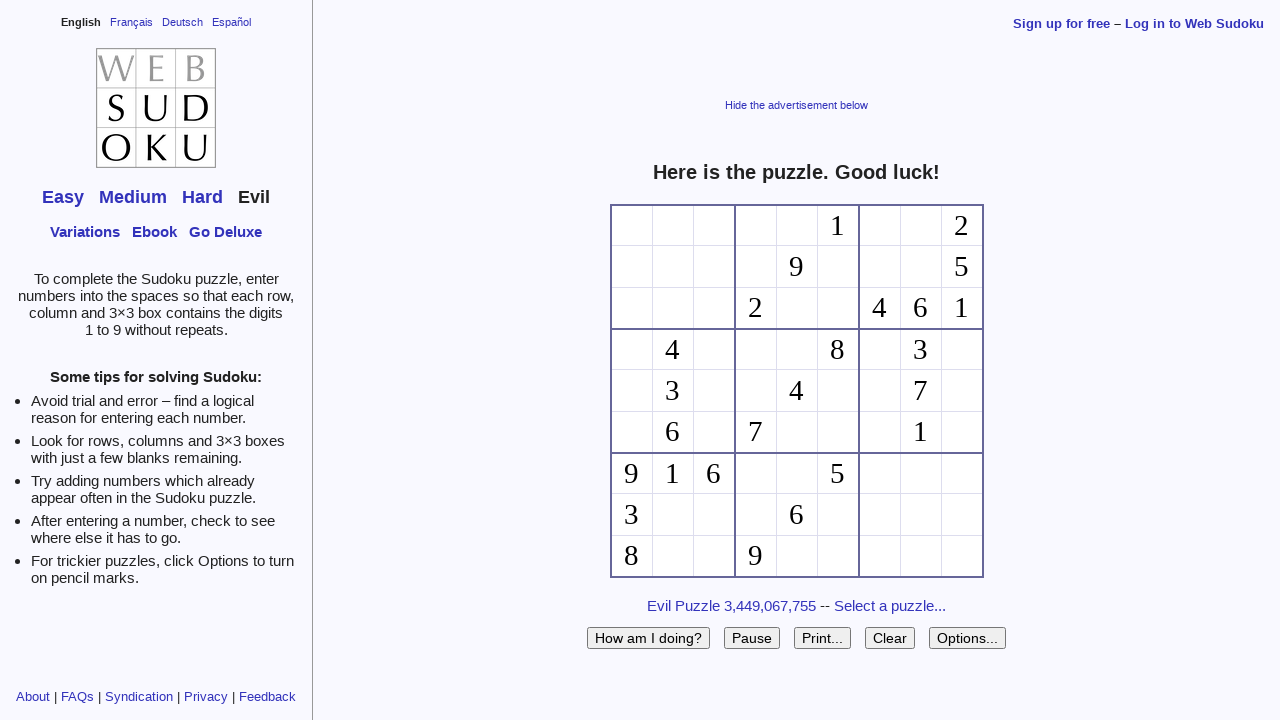

Retrieved value from grid cell f07
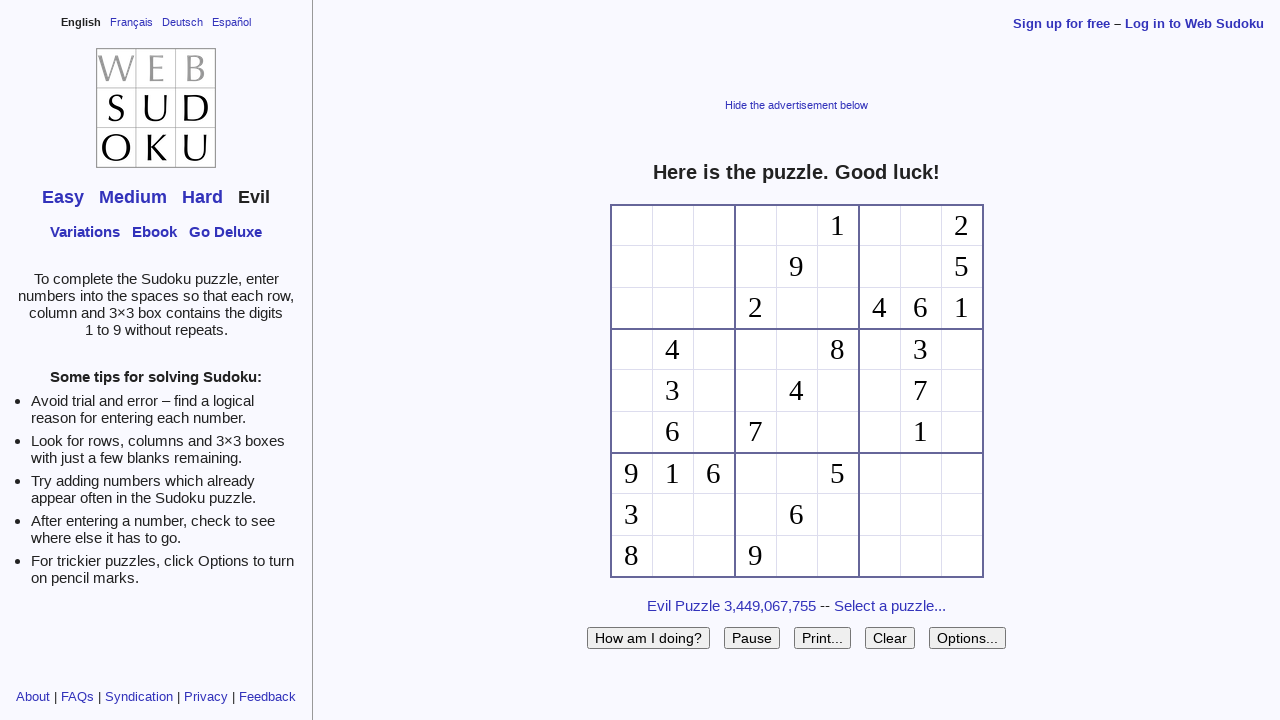

Retrieved value from grid cell f17
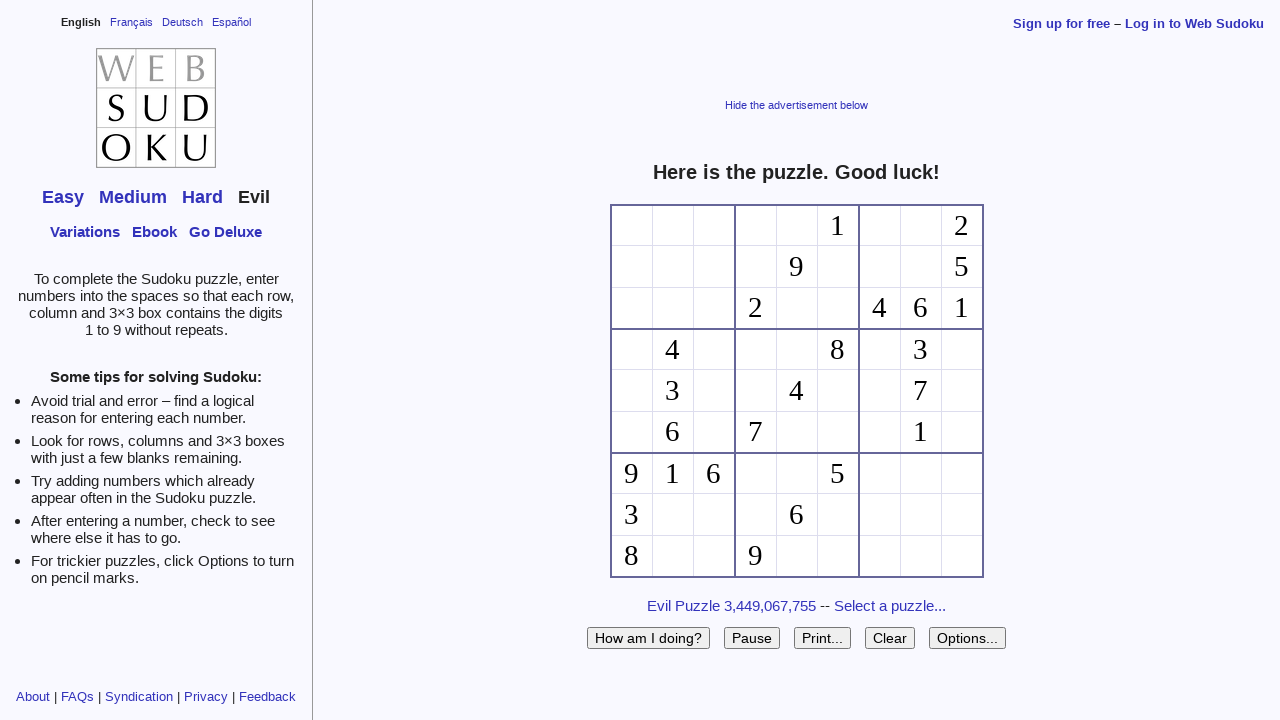

Retrieved value from grid cell f27
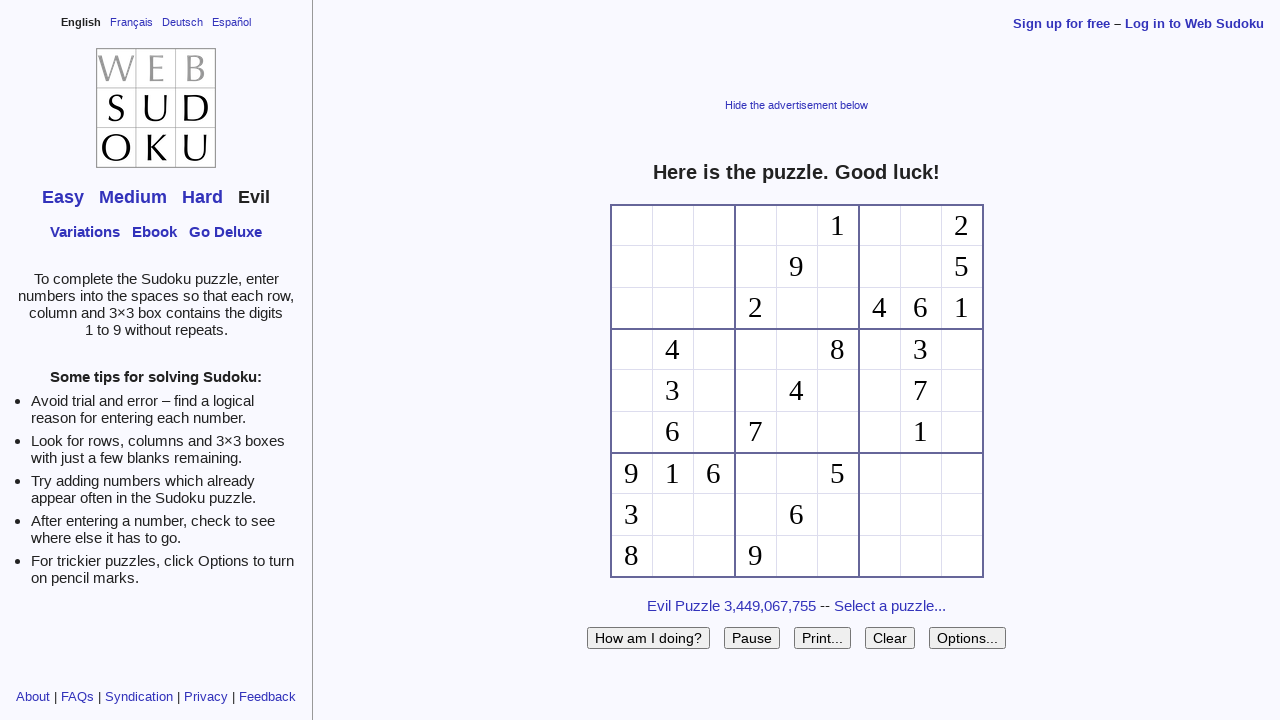

Retrieved value from grid cell f37
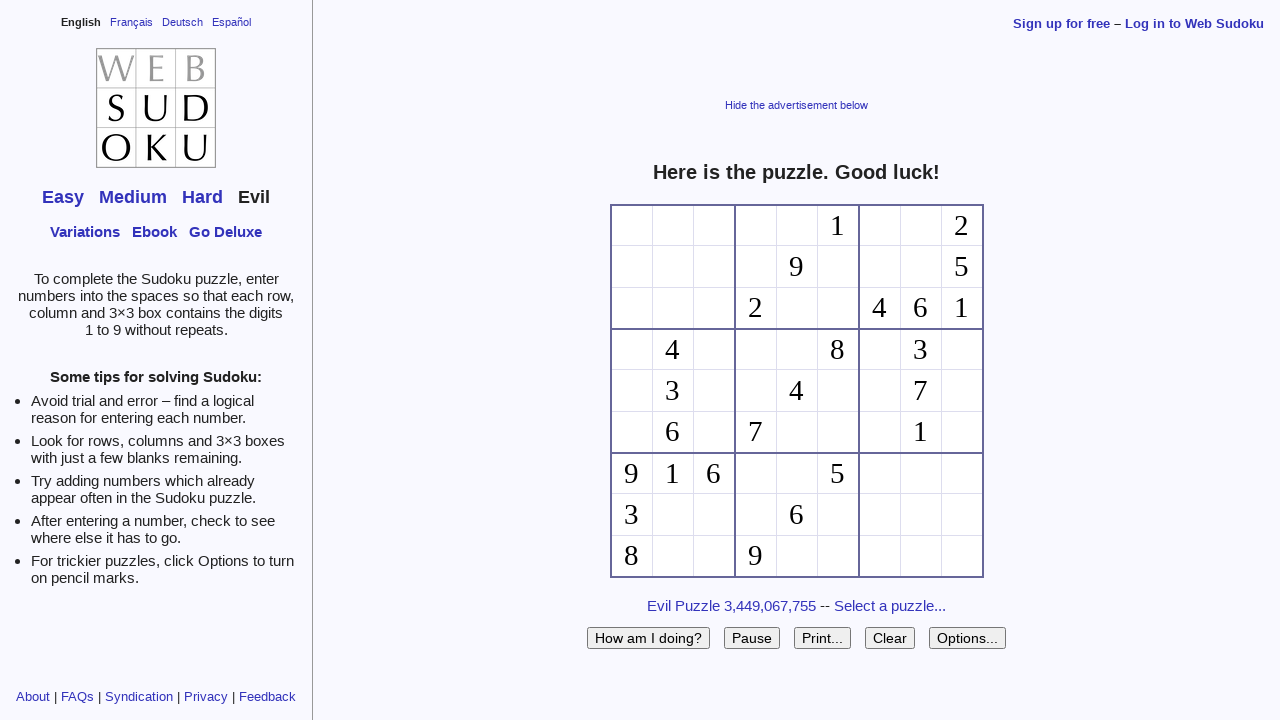

Retrieved value from grid cell f47
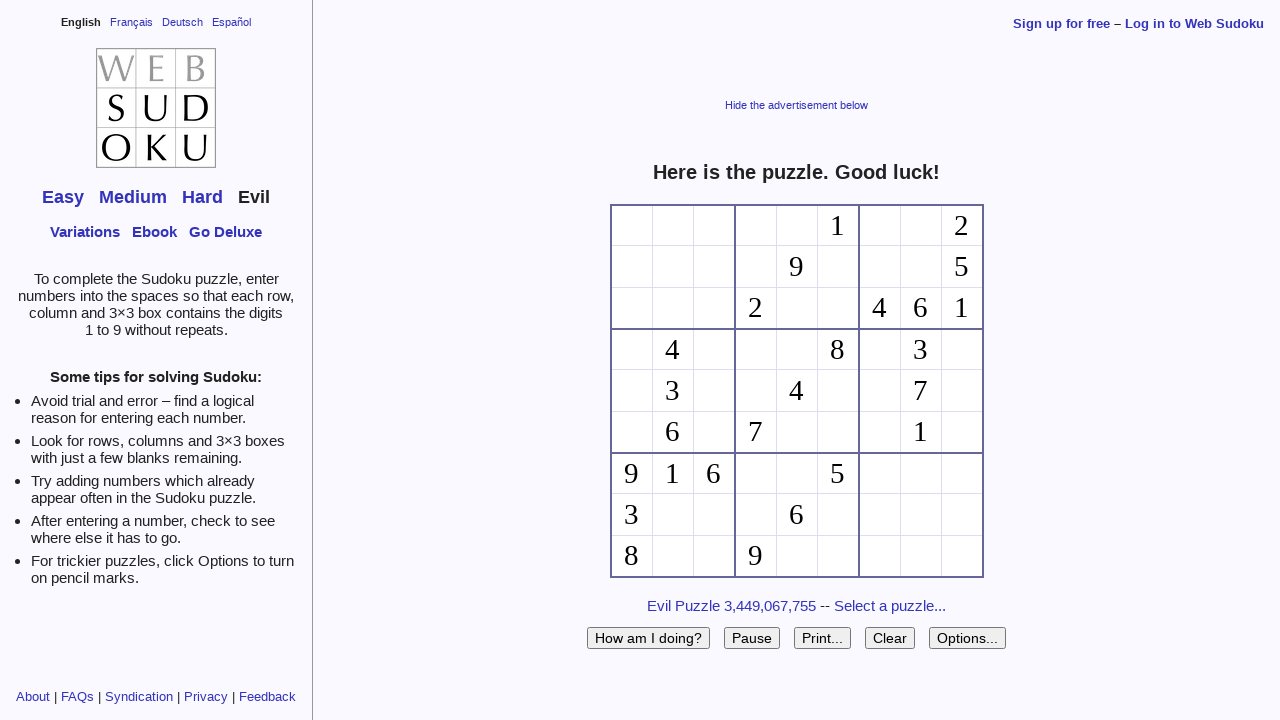

Retrieved value from grid cell f57
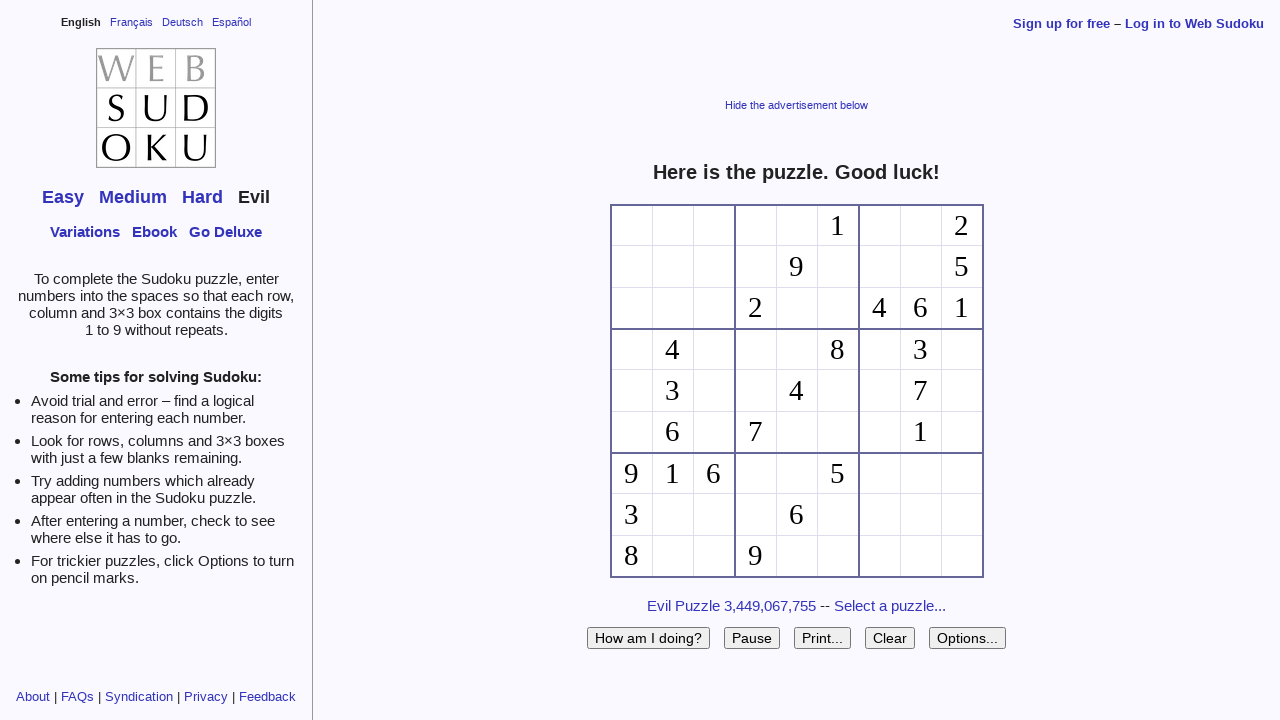

Retrieved value from grid cell f67
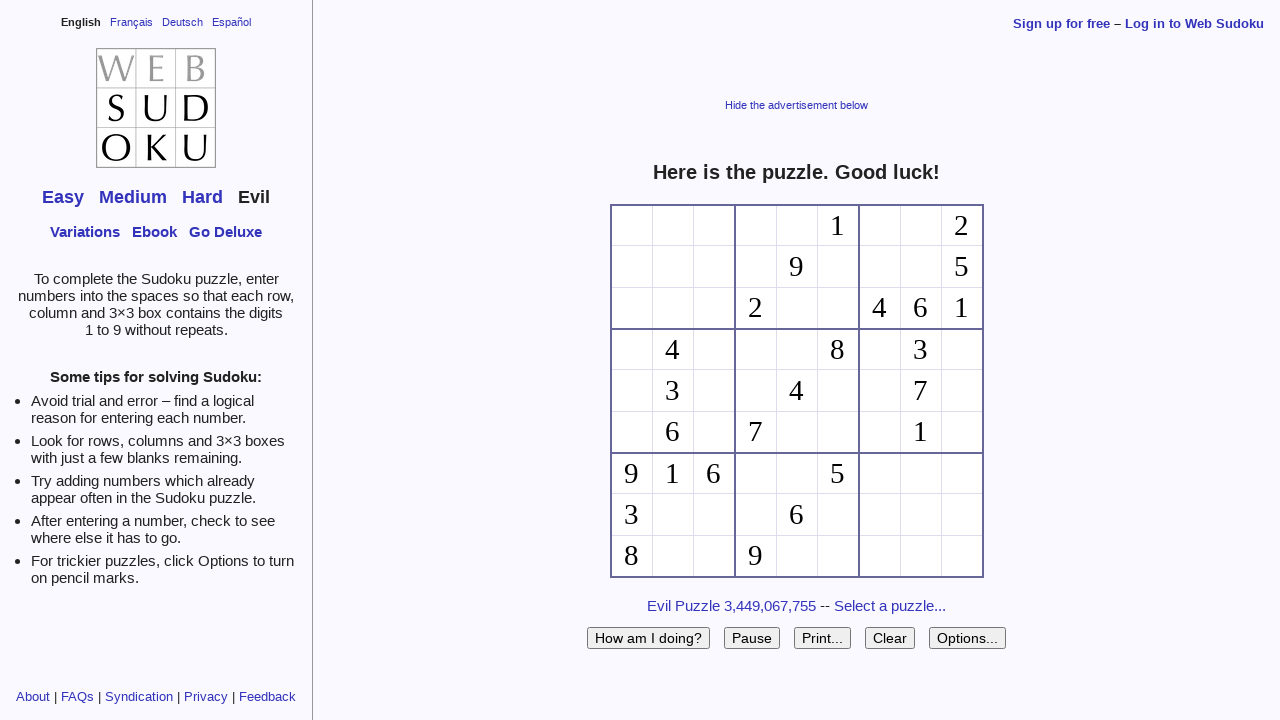

Retrieved value from grid cell f77
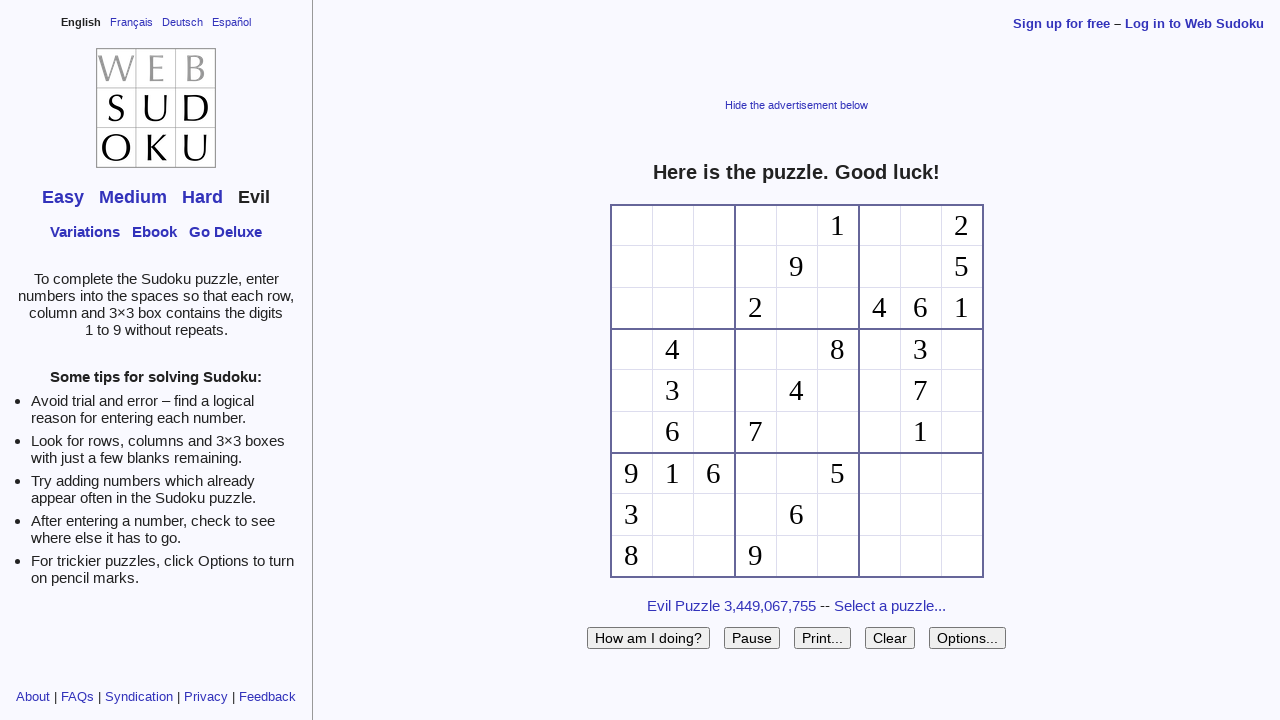

Retrieved value from grid cell f87
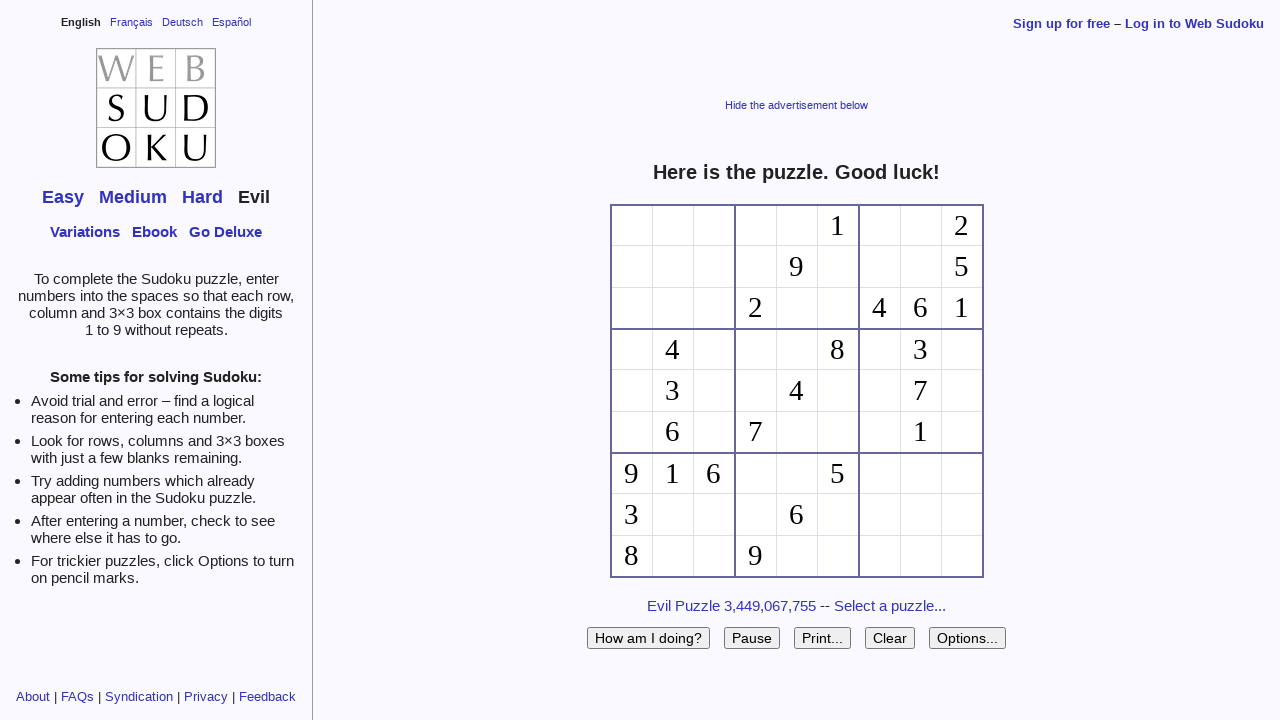

Retrieved value from grid cell f08
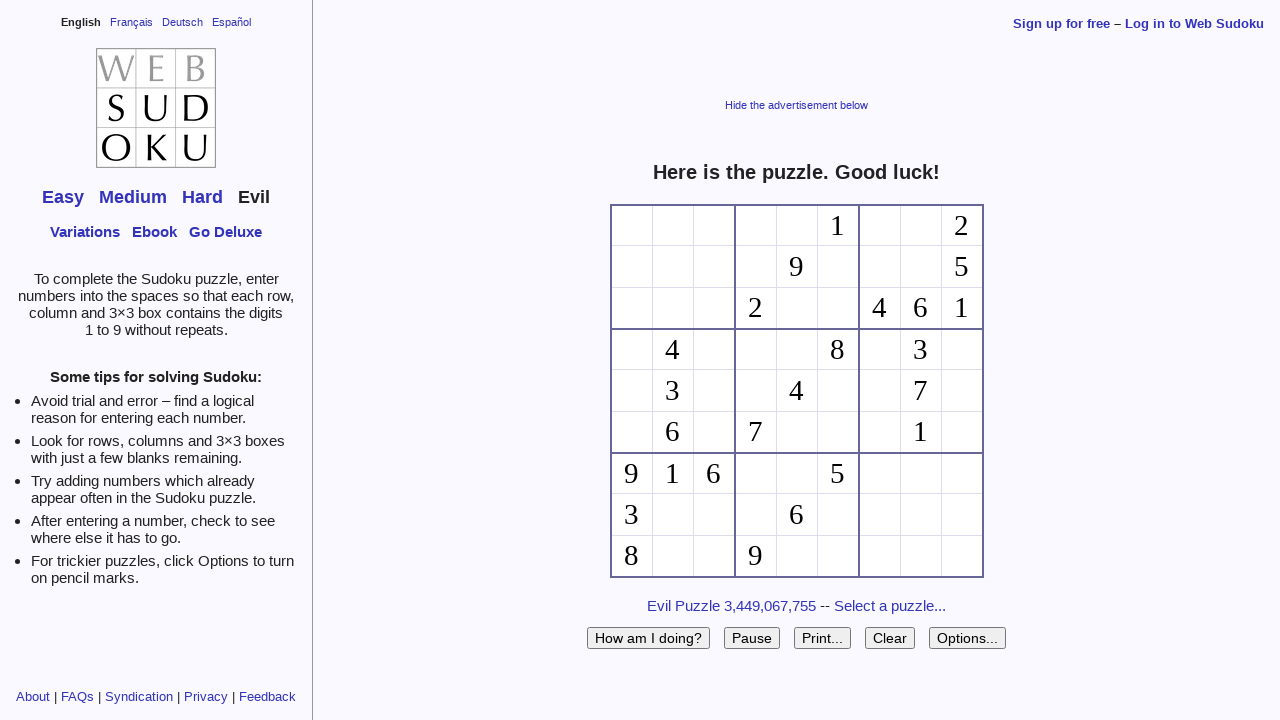

Retrieved value from grid cell f18
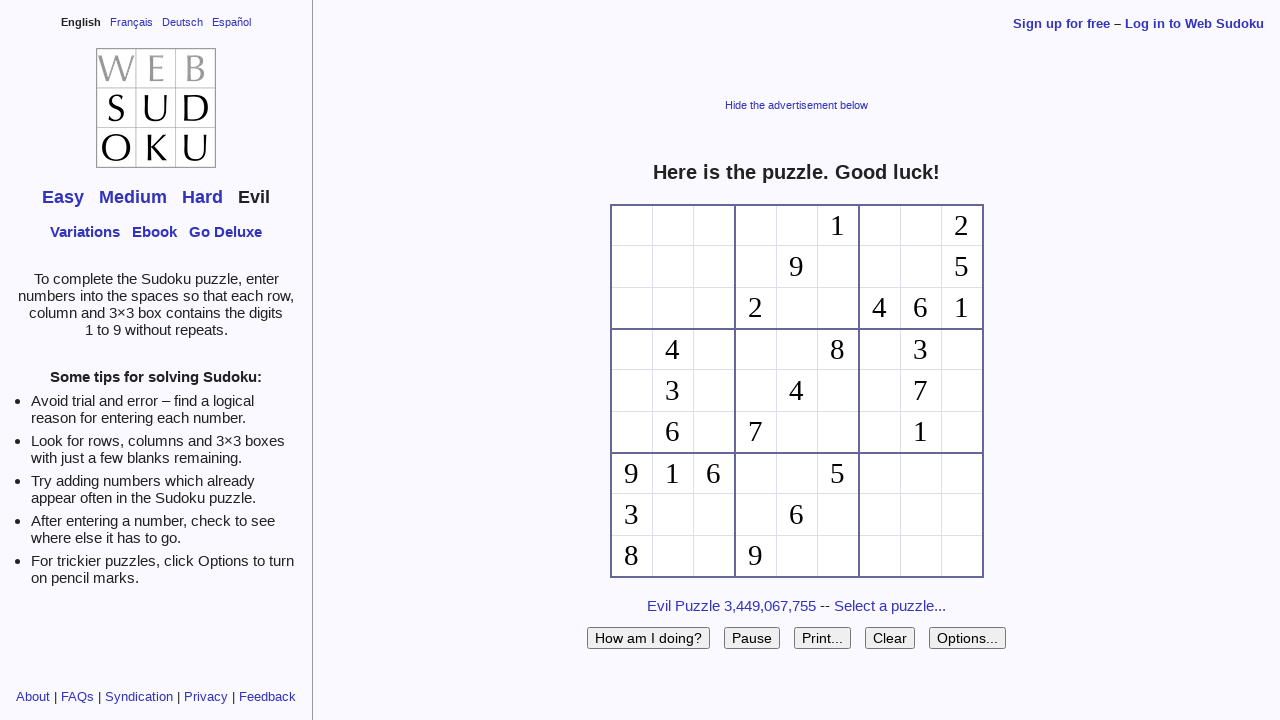

Retrieved value from grid cell f28
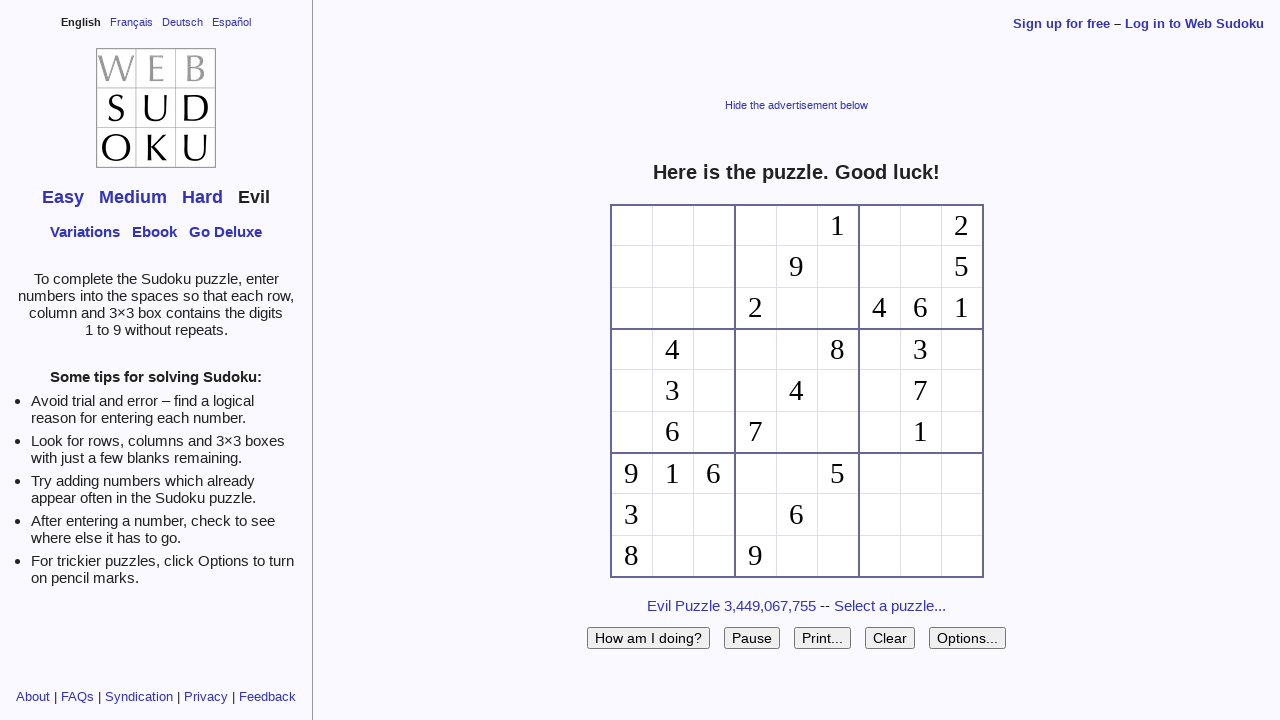

Retrieved value from grid cell f38
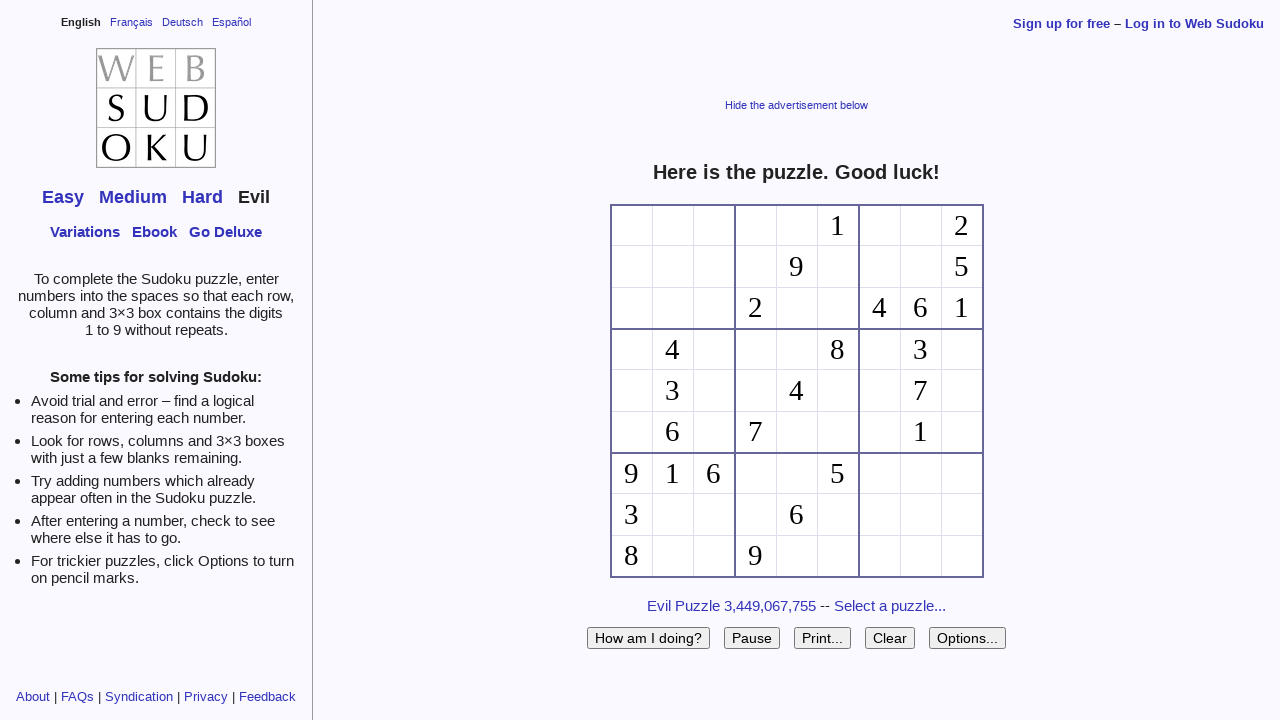

Retrieved value from grid cell f48
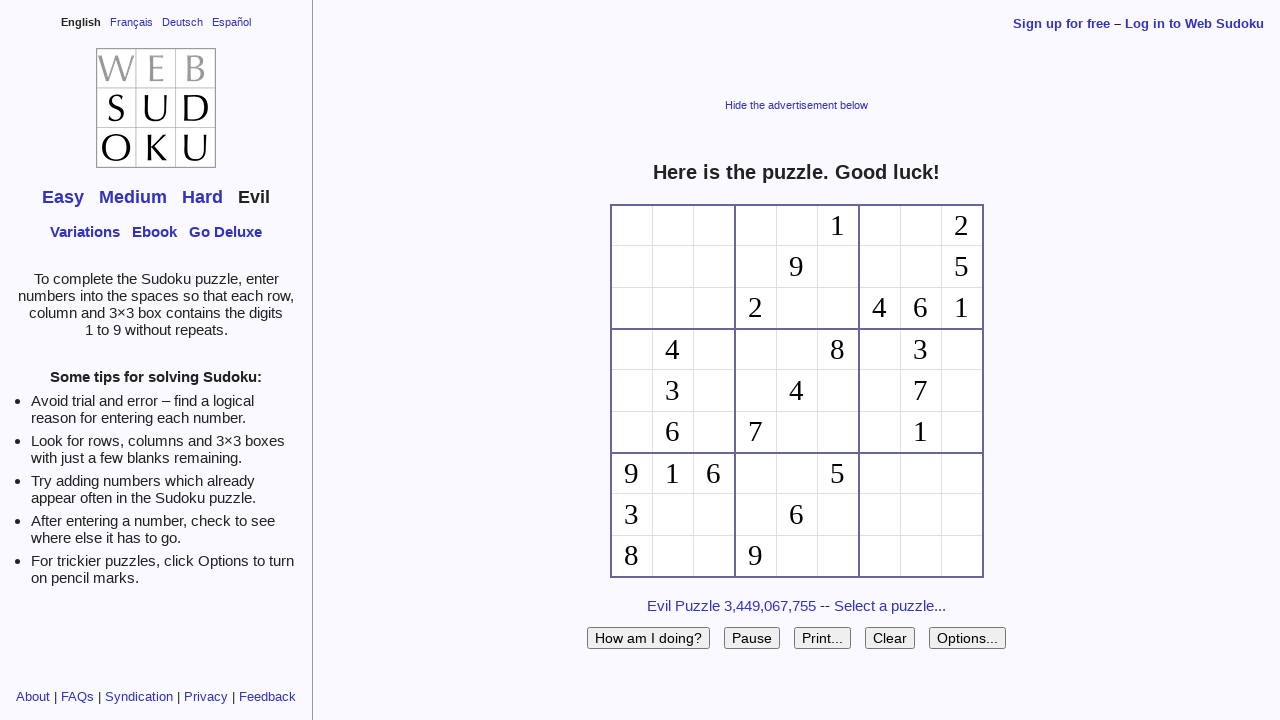

Retrieved value from grid cell f58
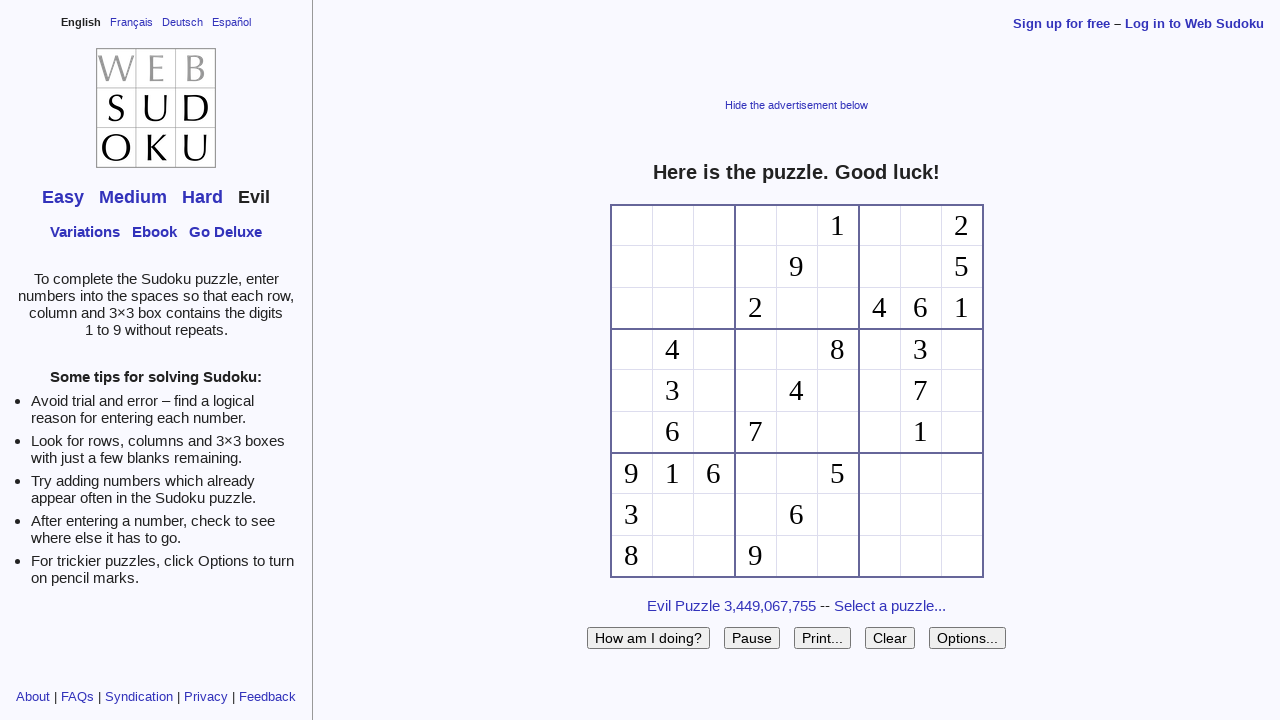

Retrieved value from grid cell f68
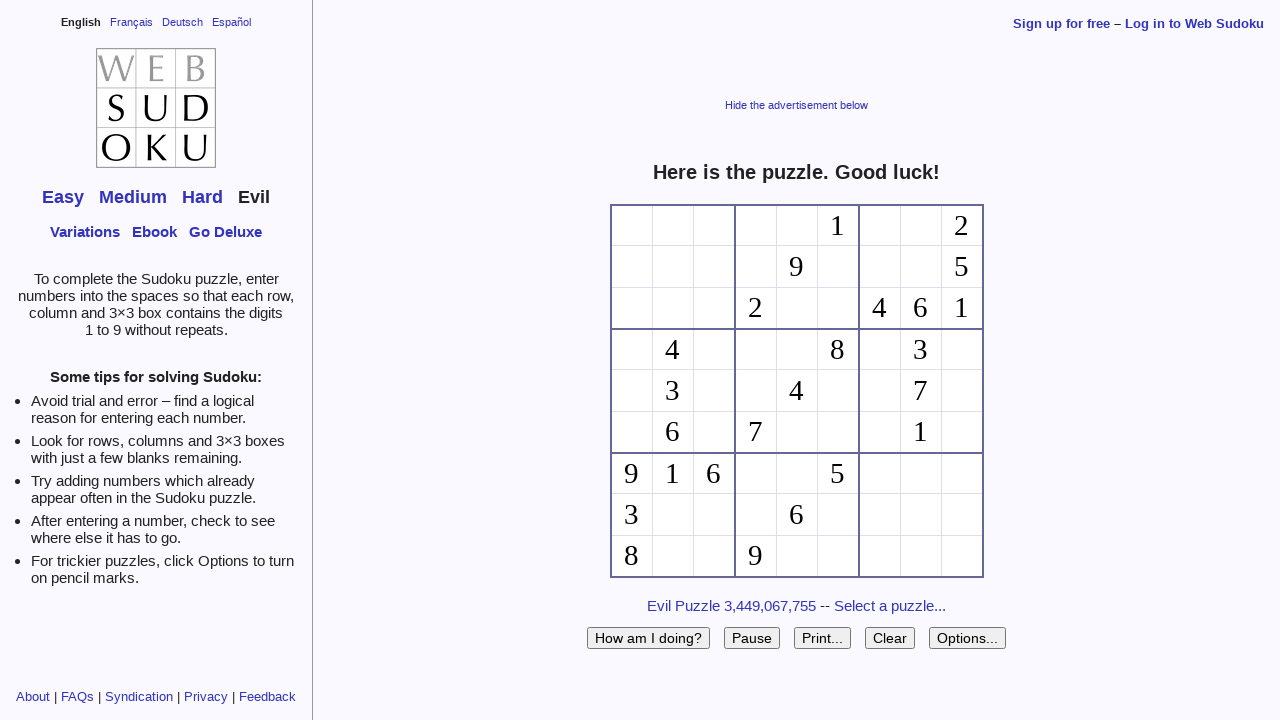

Retrieved value from grid cell f78
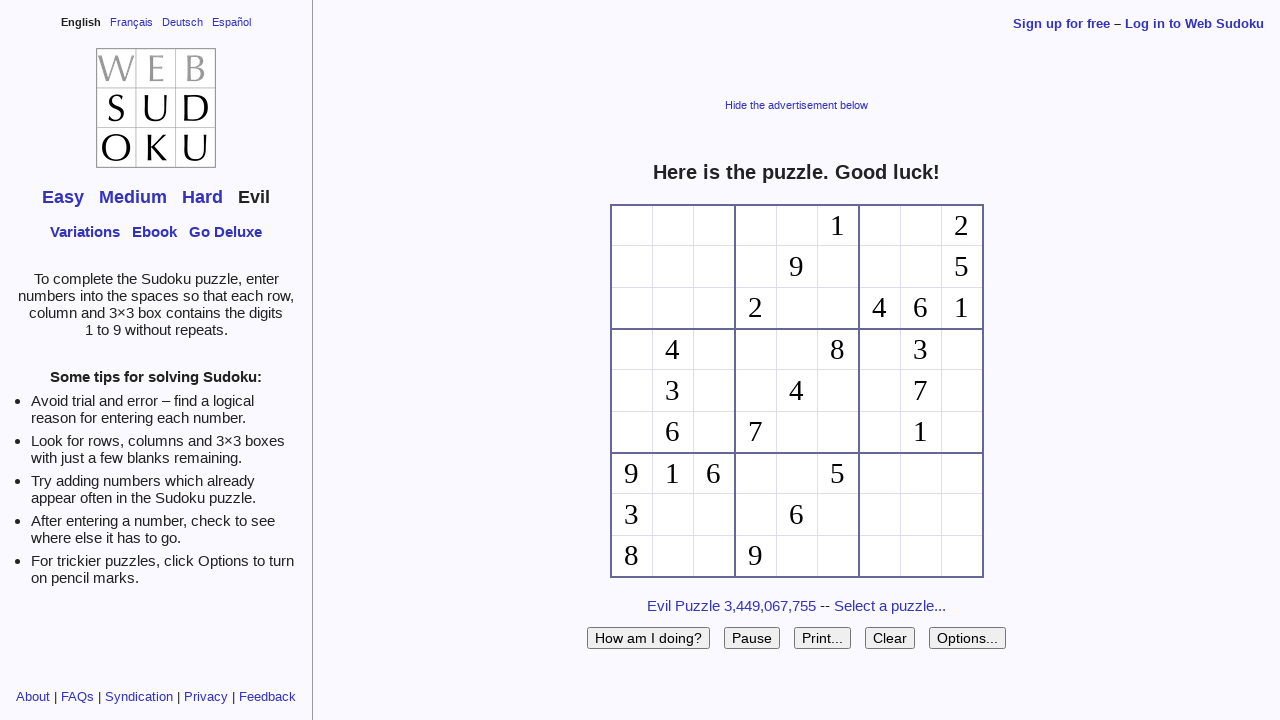

Retrieved value from grid cell f88
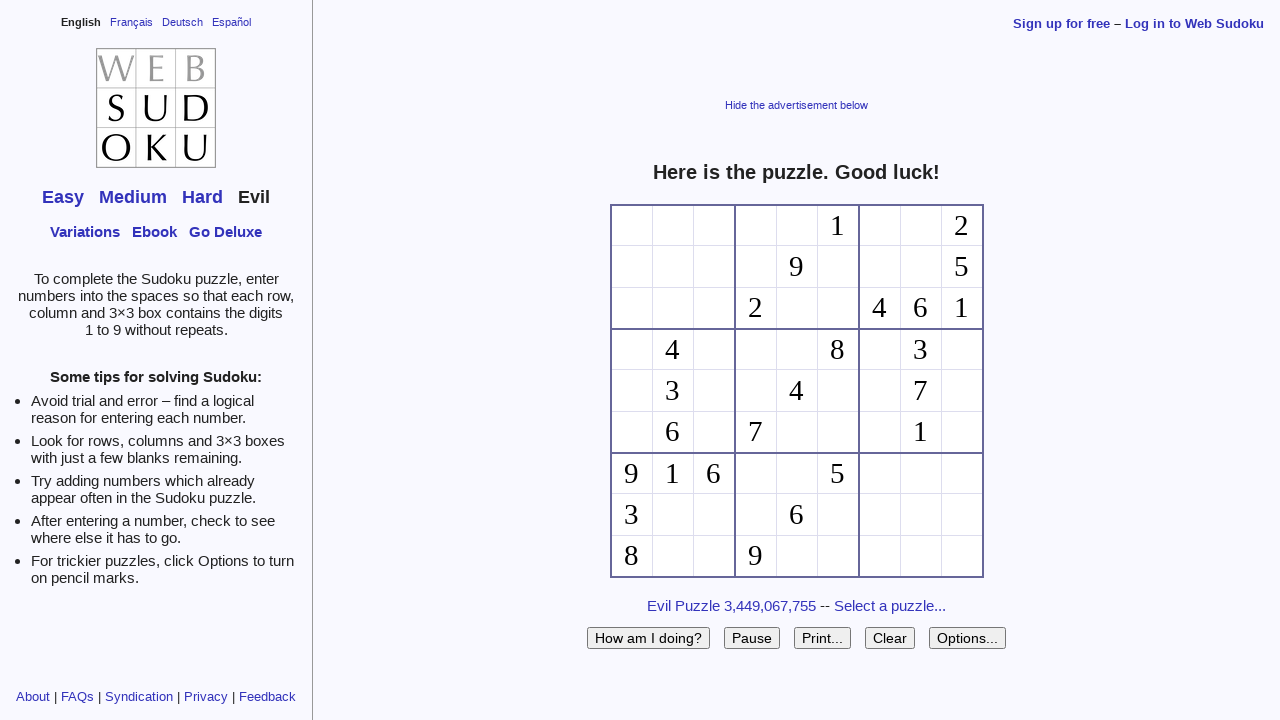

Computed Sudoku solution using constraint propagation algorithm
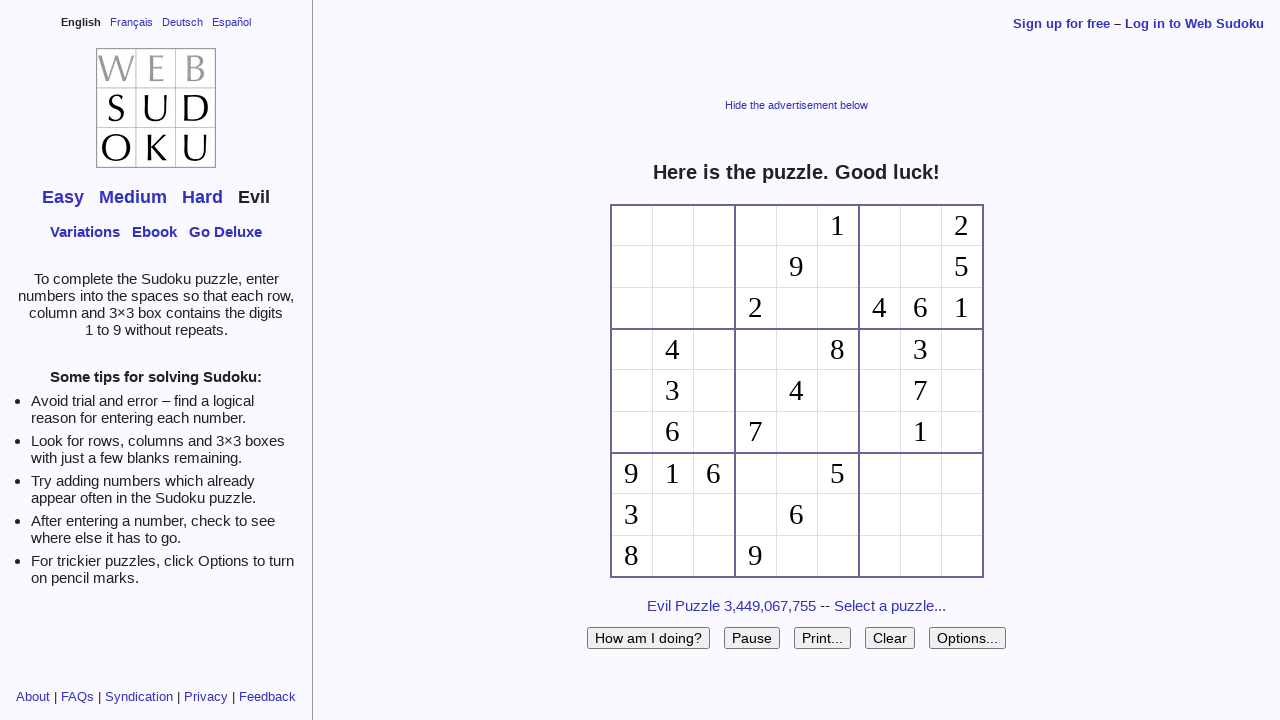

Checked if cell f00 is empty
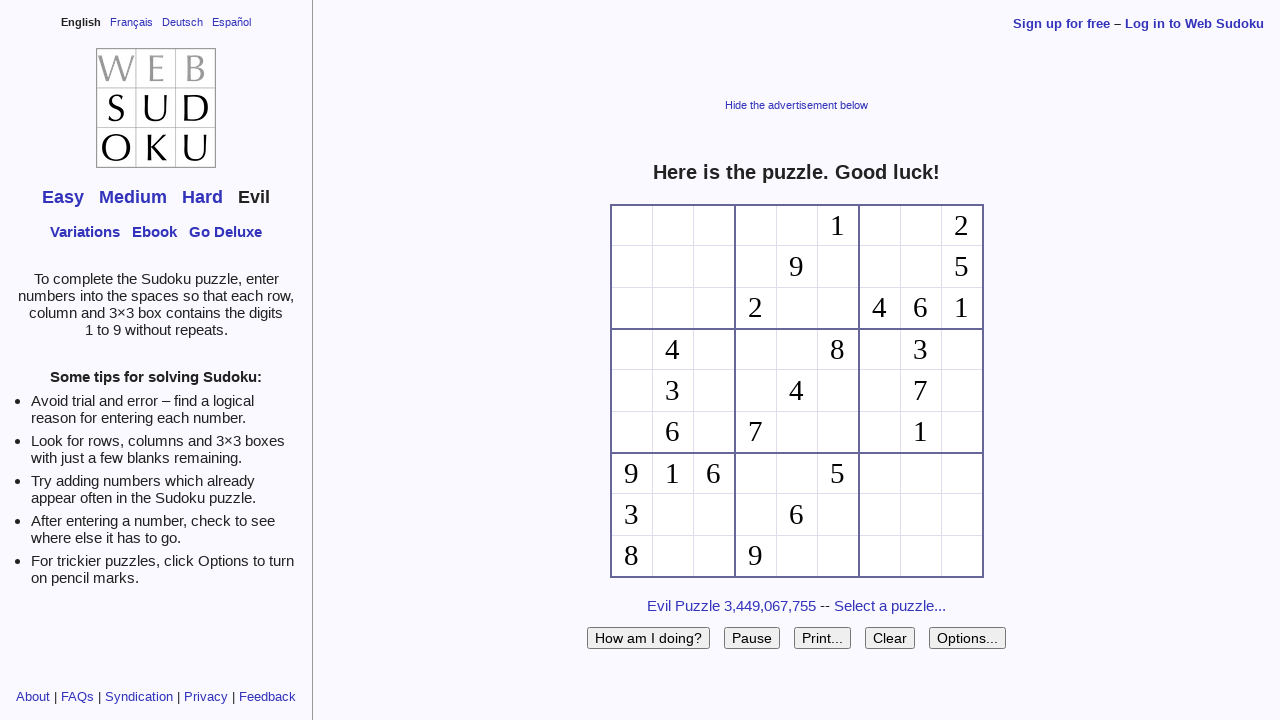

Filled cell f00 with value 4 on #f00
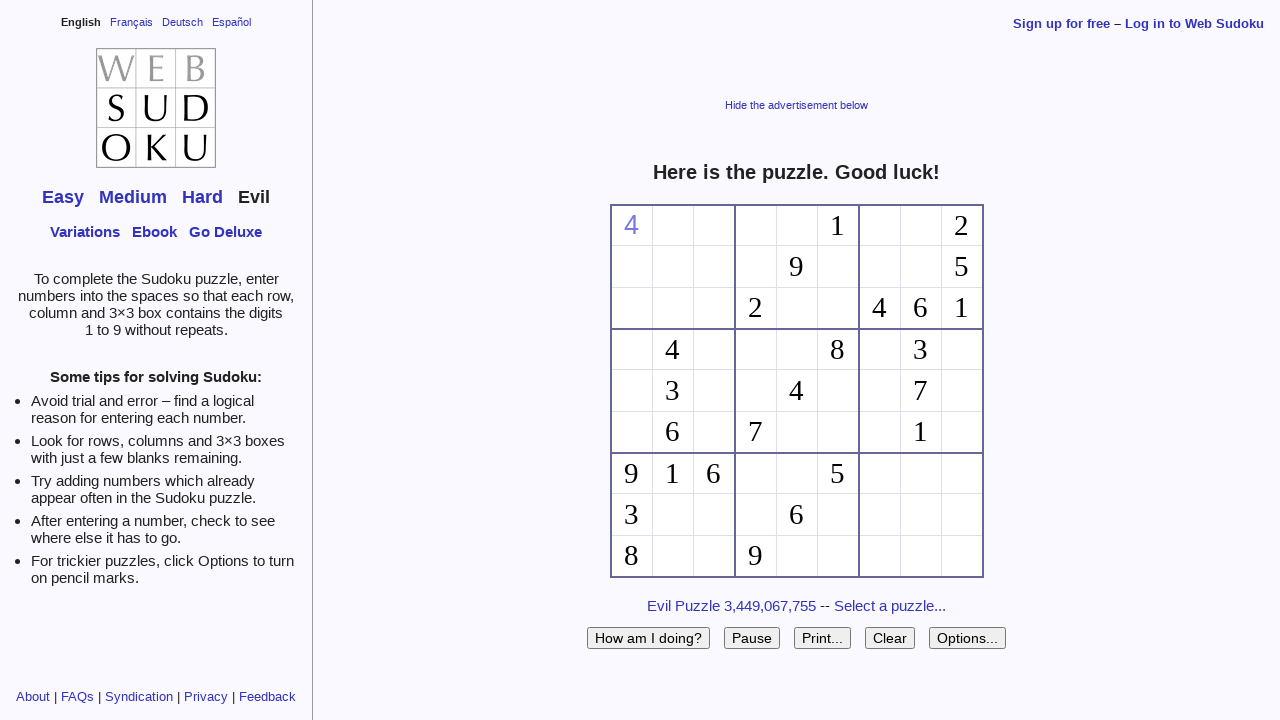

Checked if cell f10 is empty
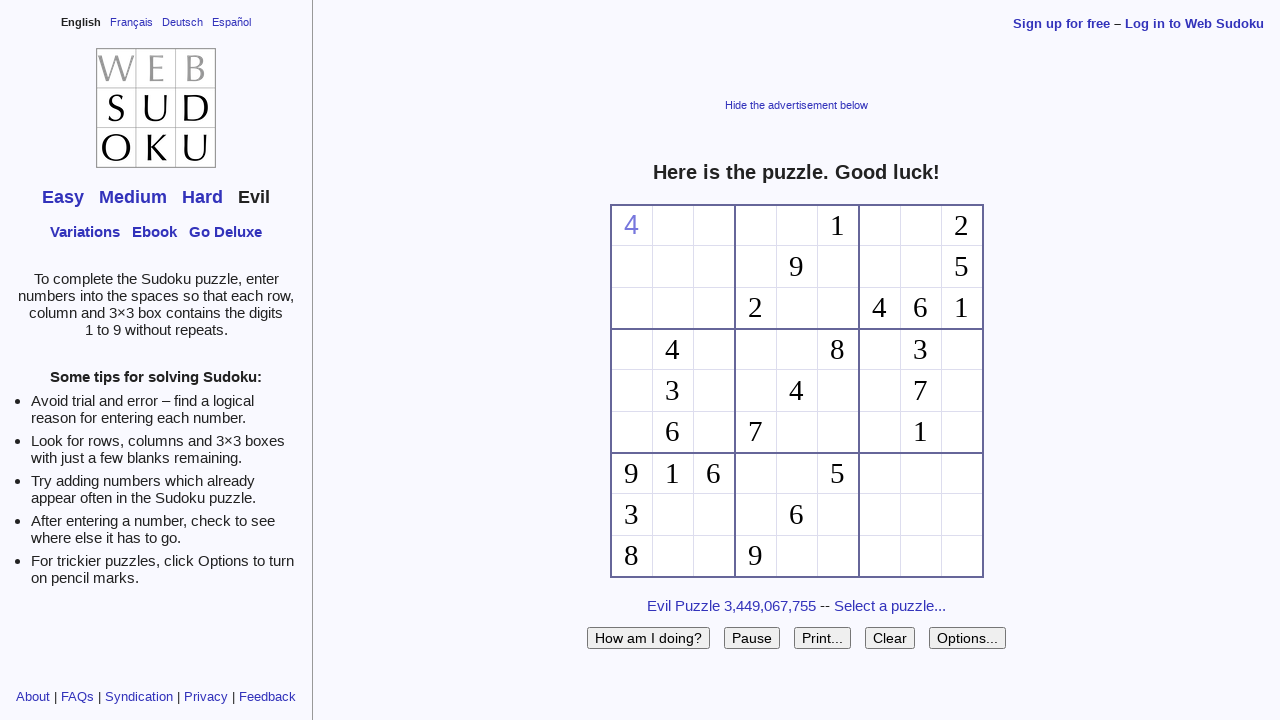

Filled cell f10 with value 8 on #f10
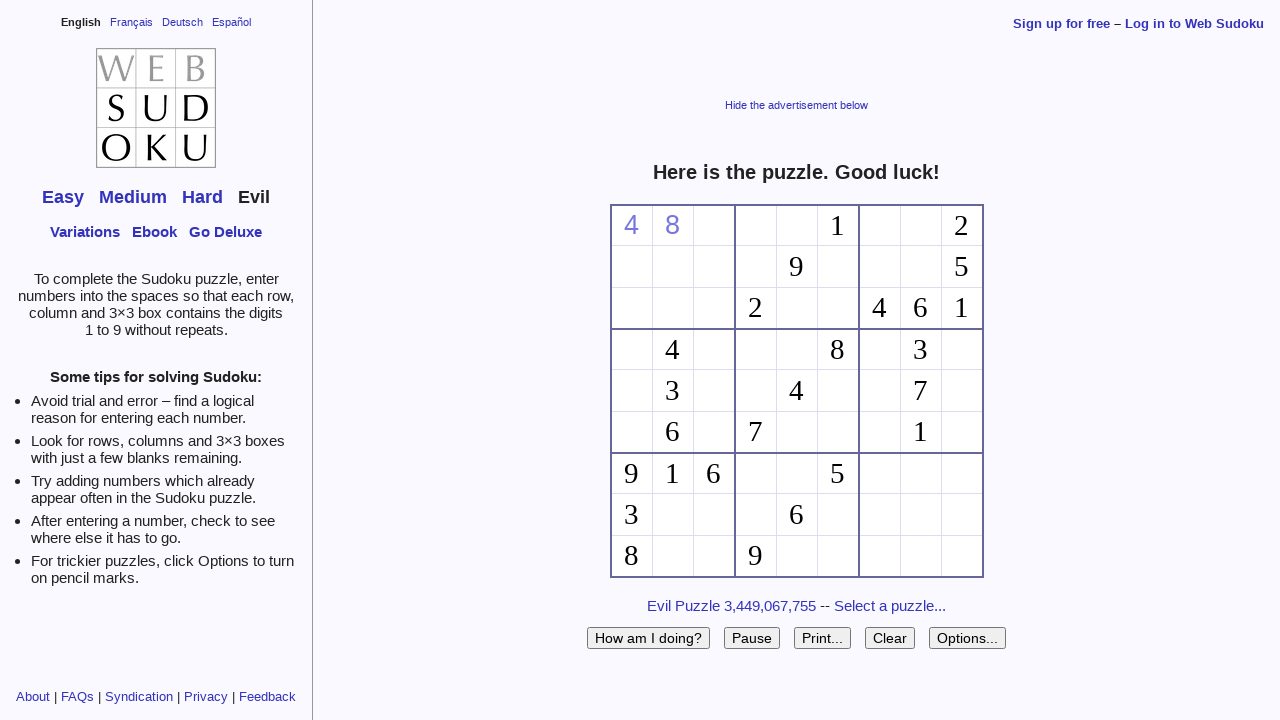

Checked if cell f20 is empty
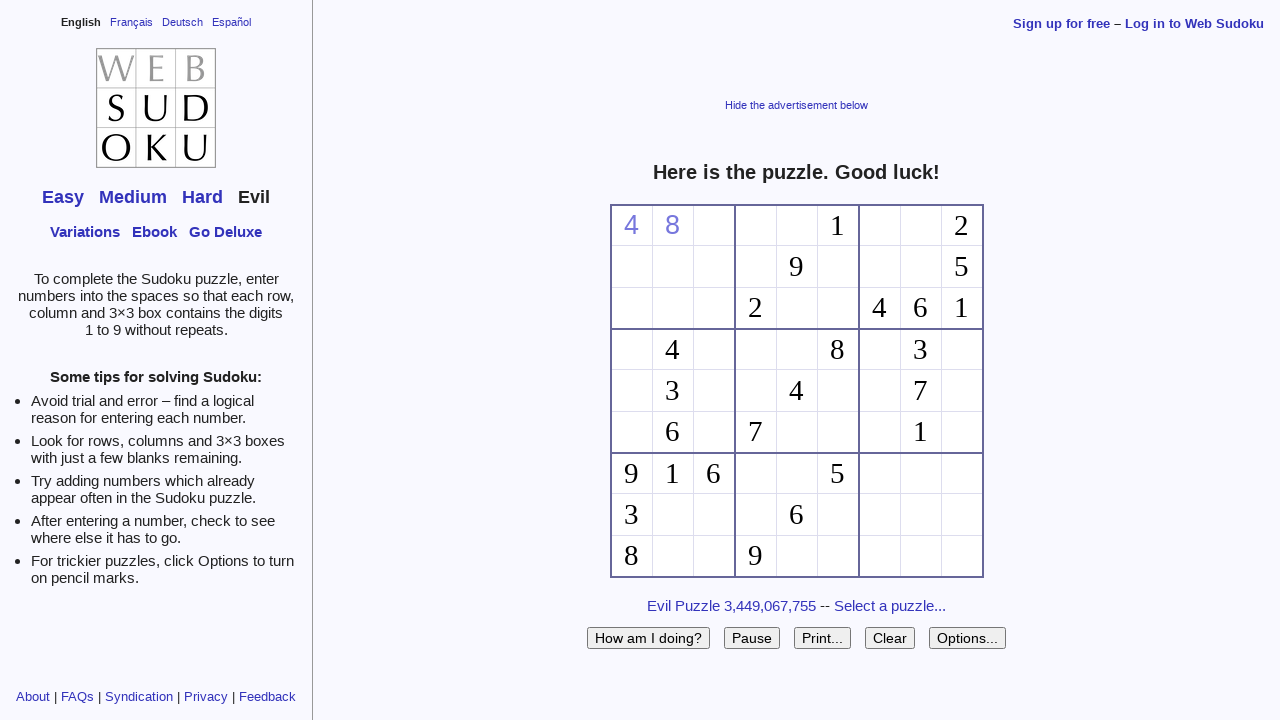

Filled cell f20 with value 7 on #f20
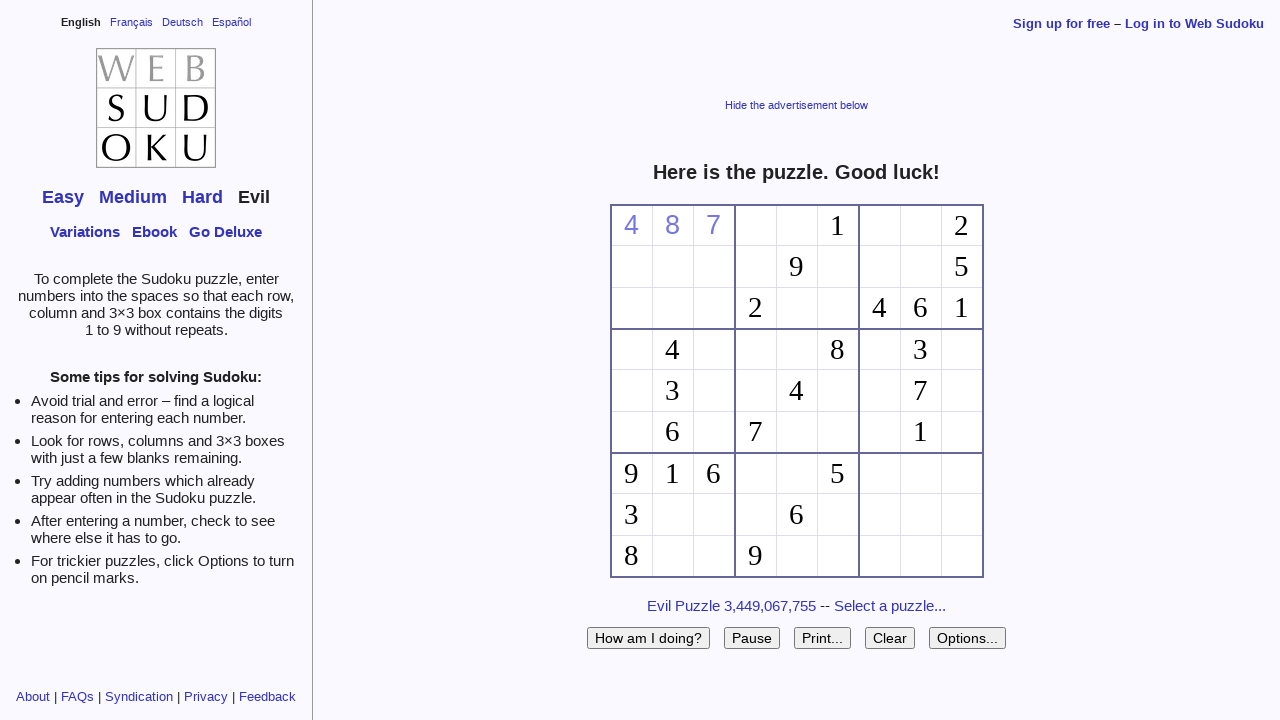

Checked if cell f30 is empty
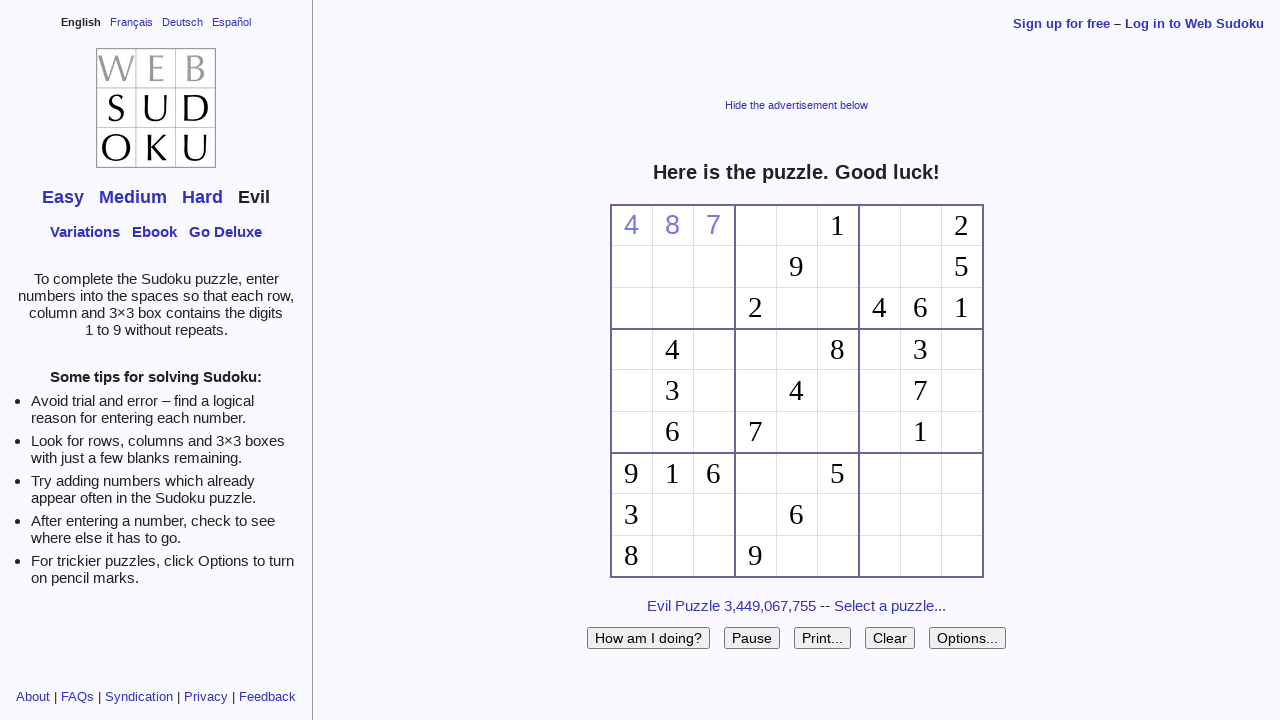

Filled cell f30 with value 6 on #f30
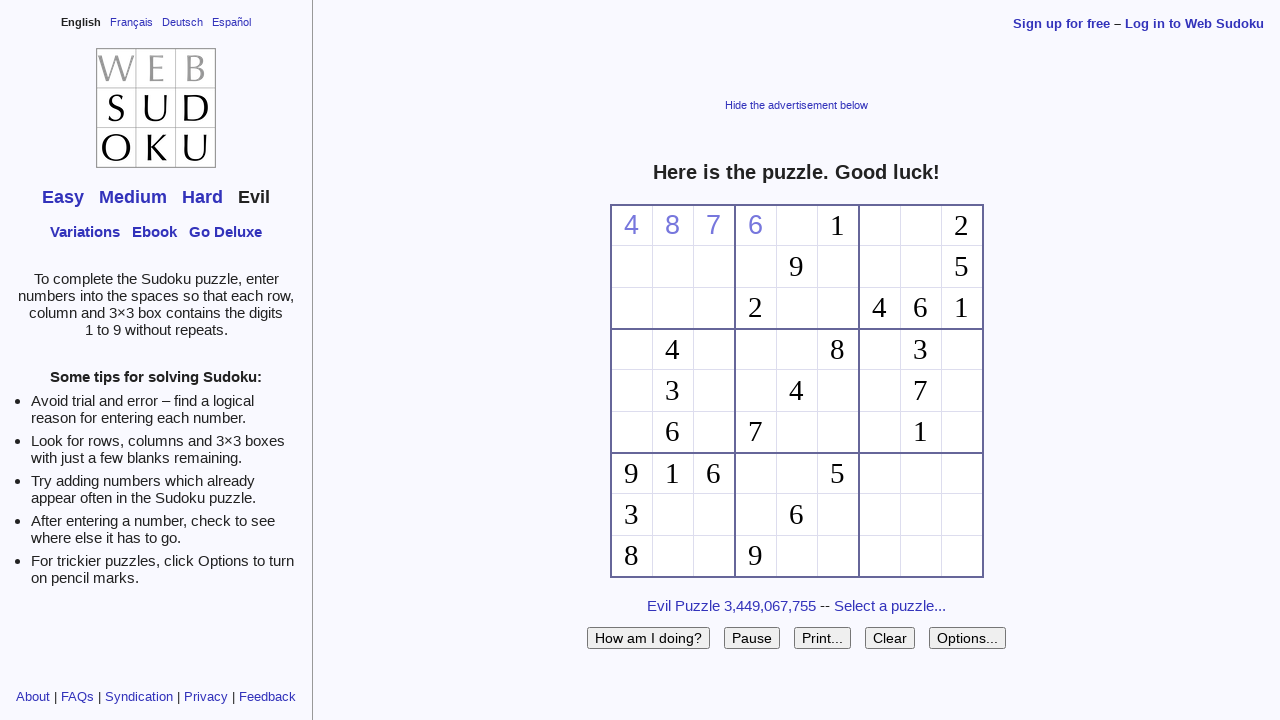

Checked if cell f40 is empty
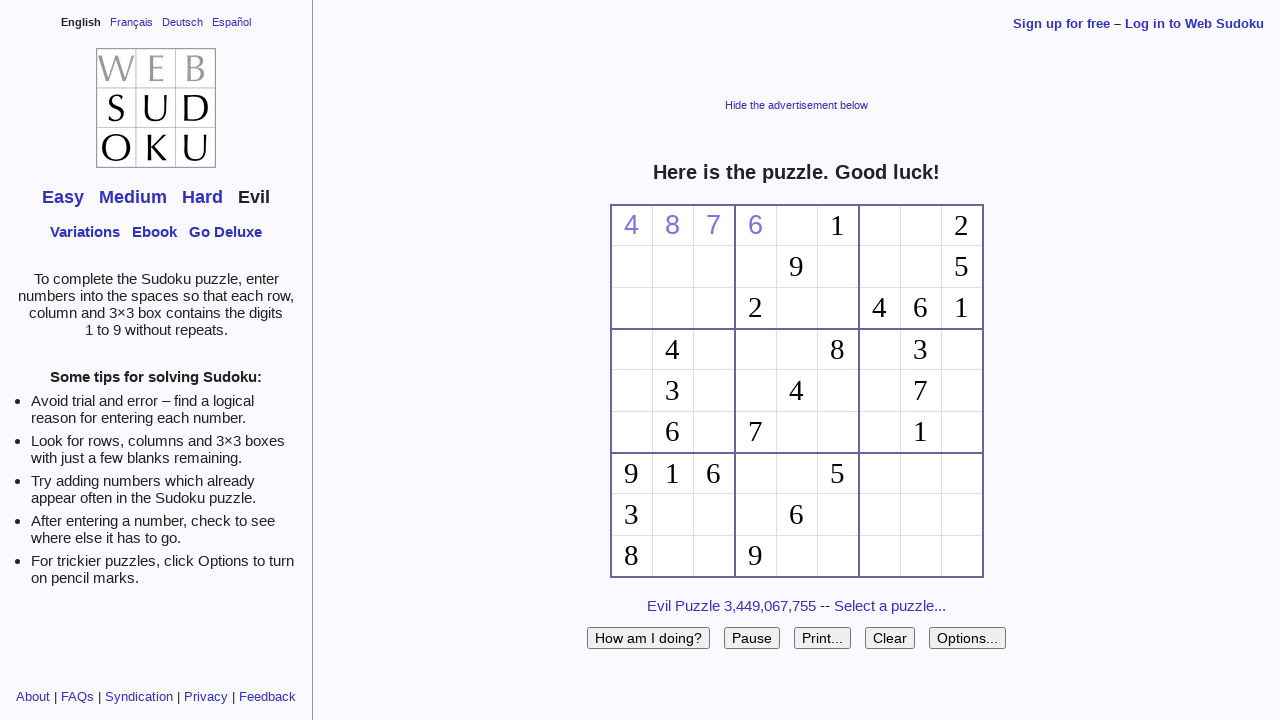

Filled cell f40 with value 5 on #f40
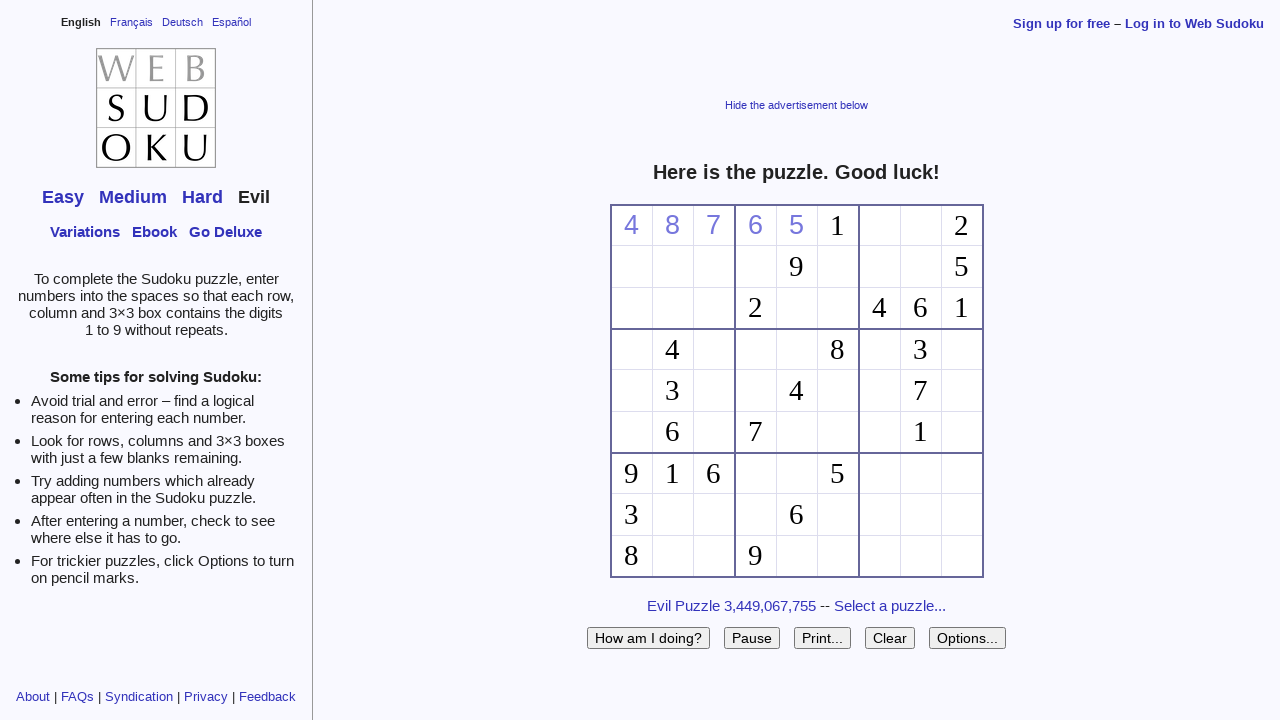

Checked if cell f50 is empty
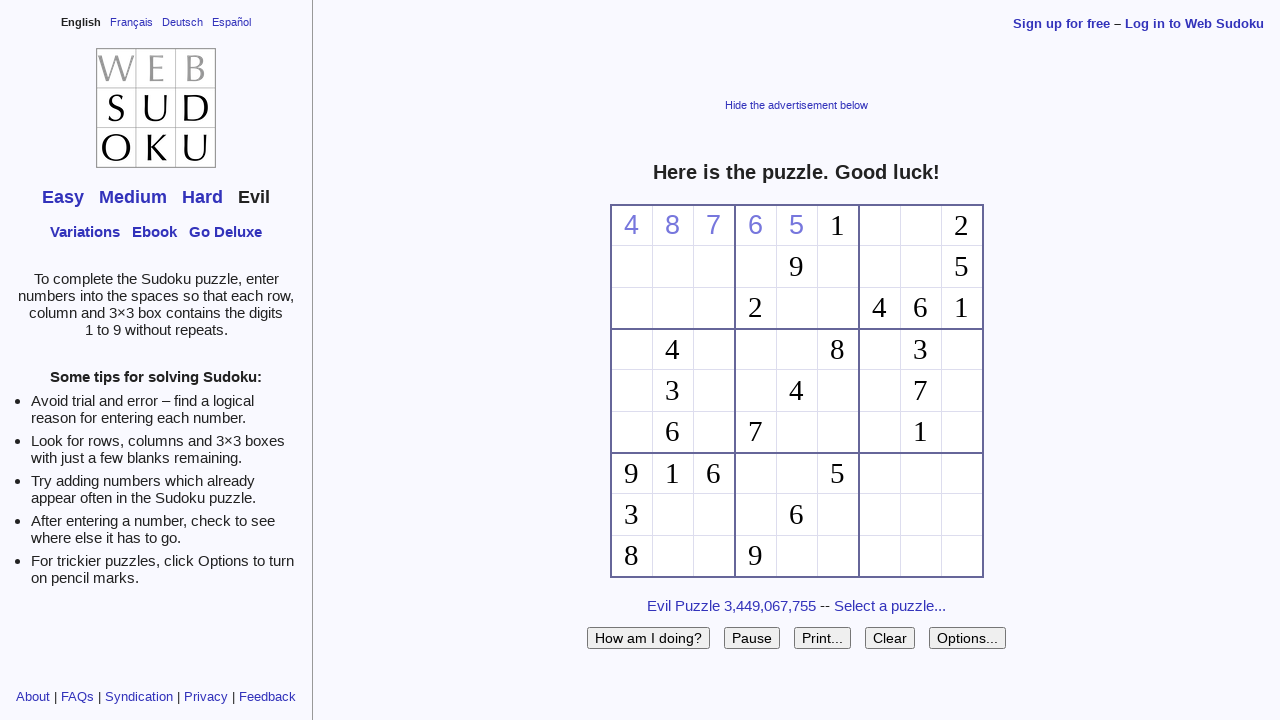

Checked if cell f60 is empty
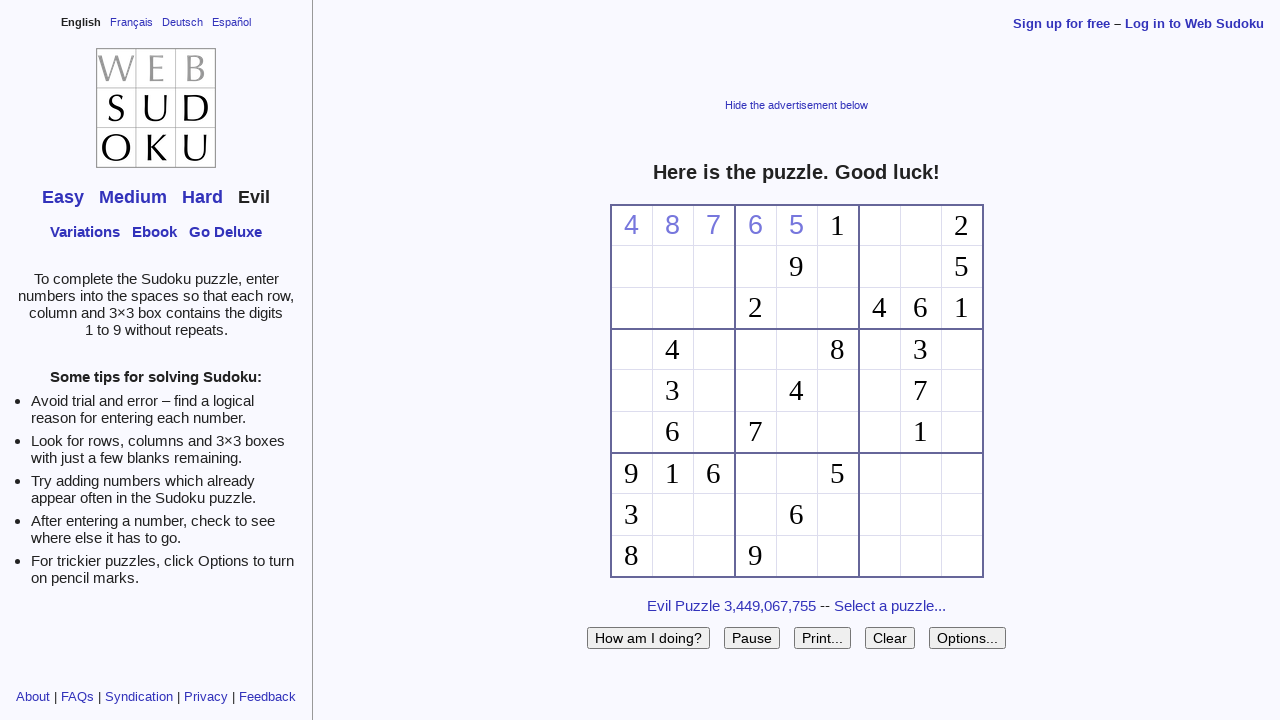

Filled cell f60 with value 3 on #f60
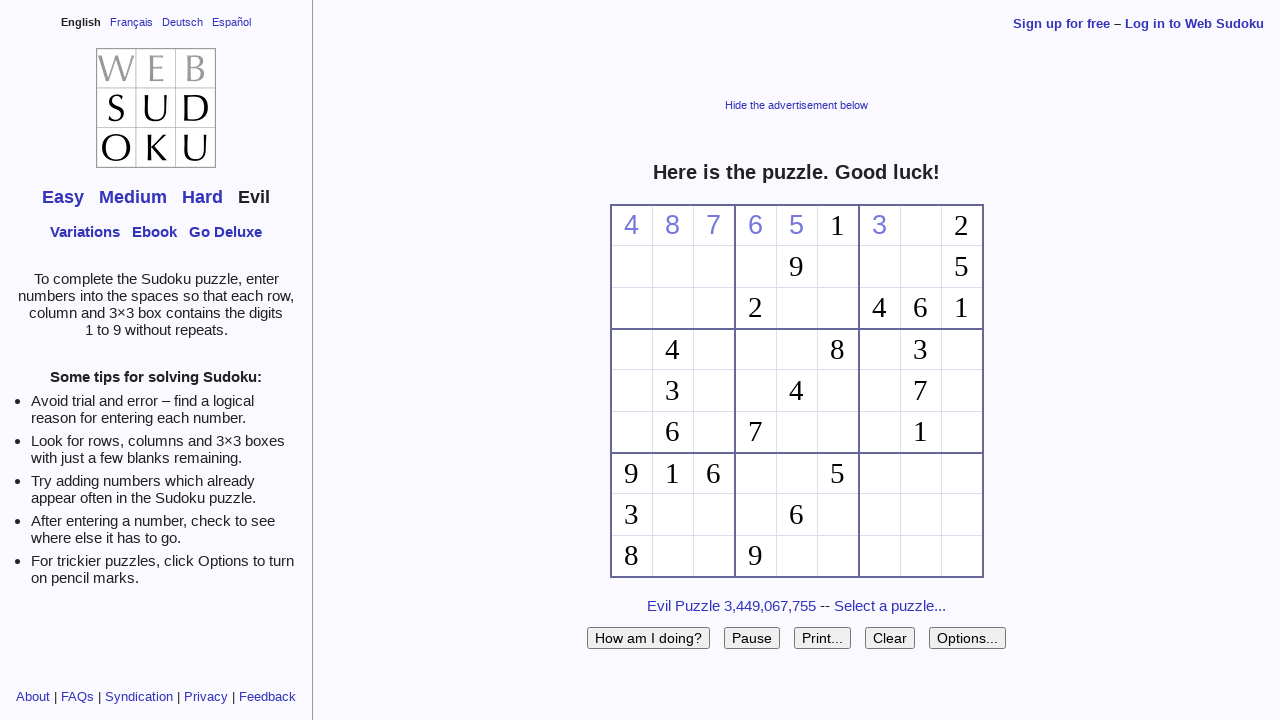

Checked if cell f70 is empty
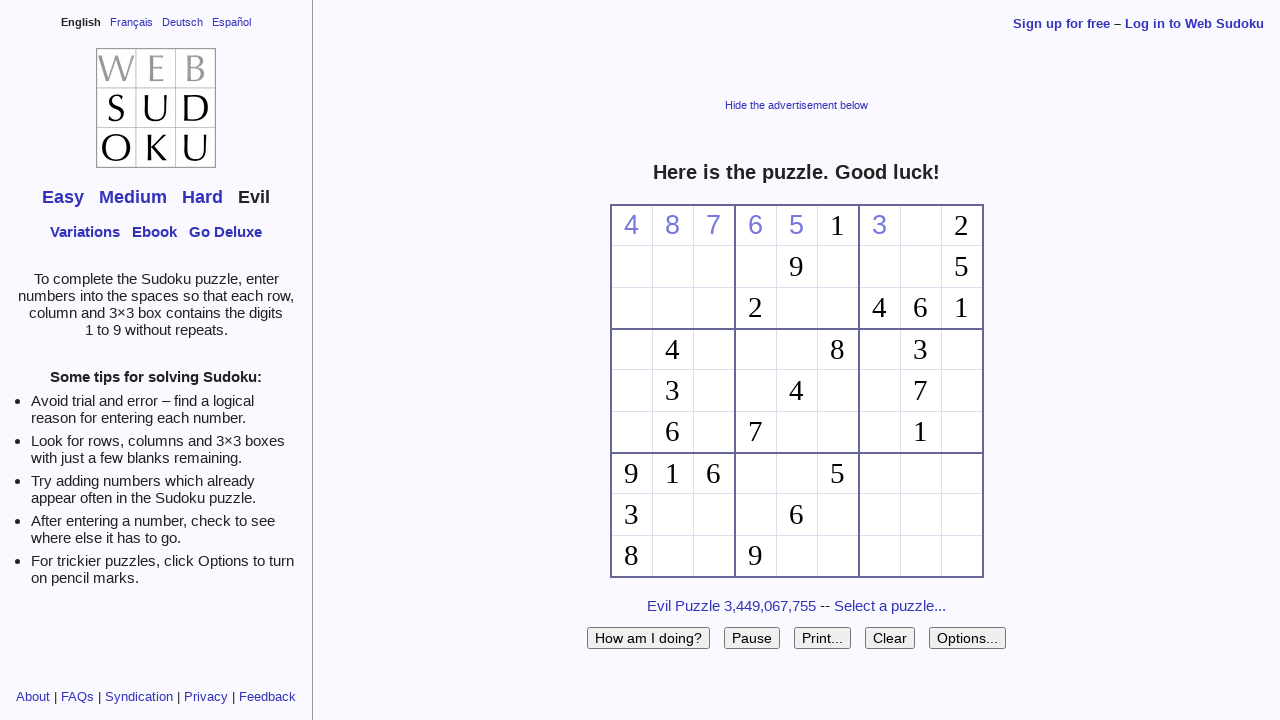

Filled cell f70 with value 9 on #f70
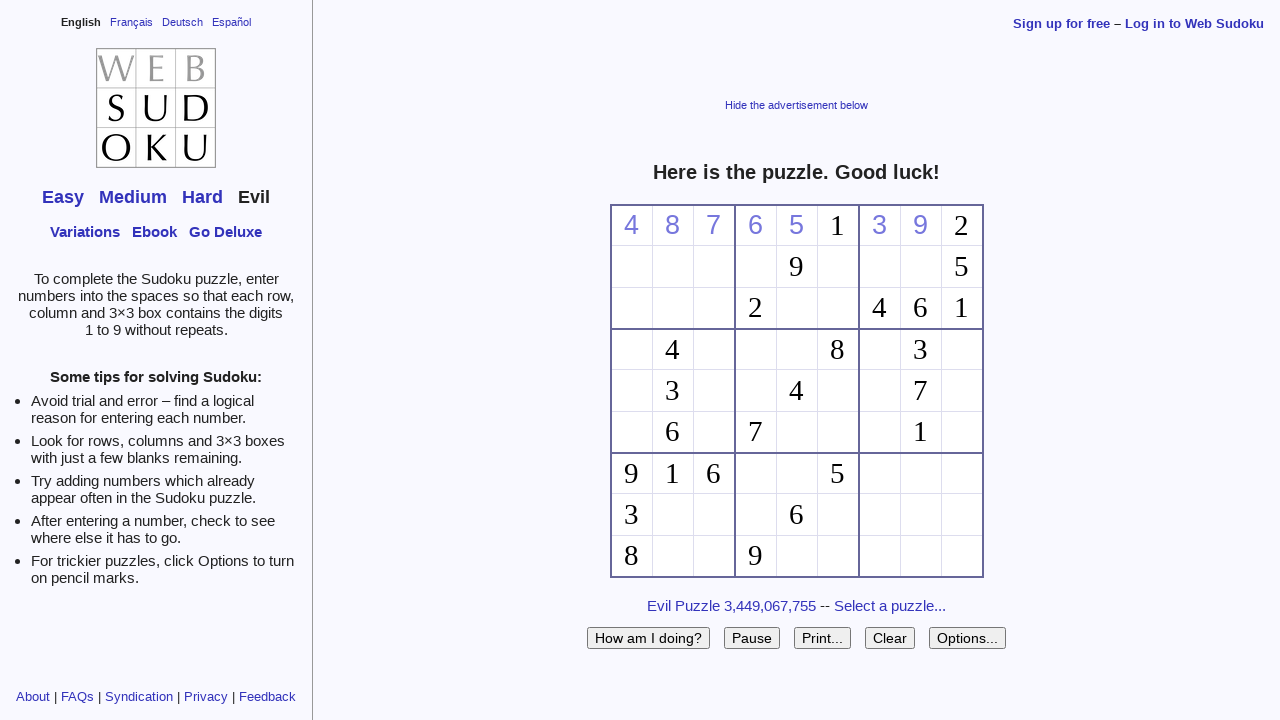

Checked if cell f80 is empty
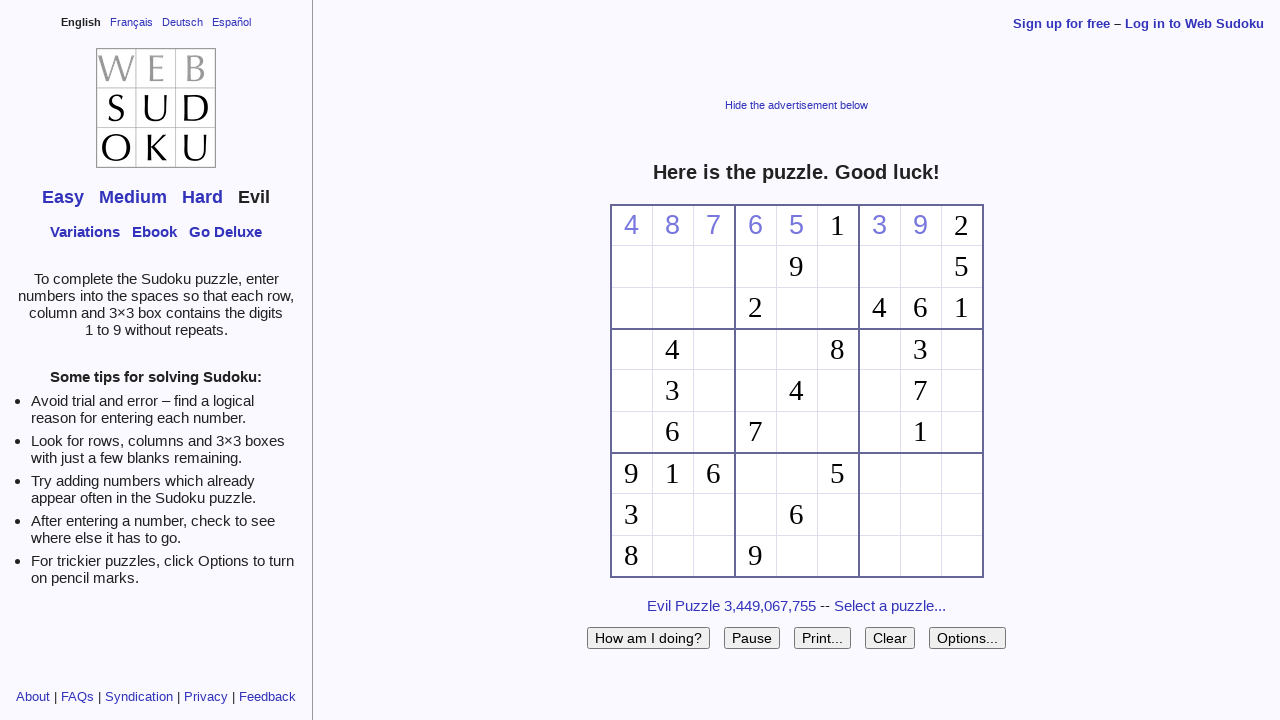

Checked if cell f01 is empty
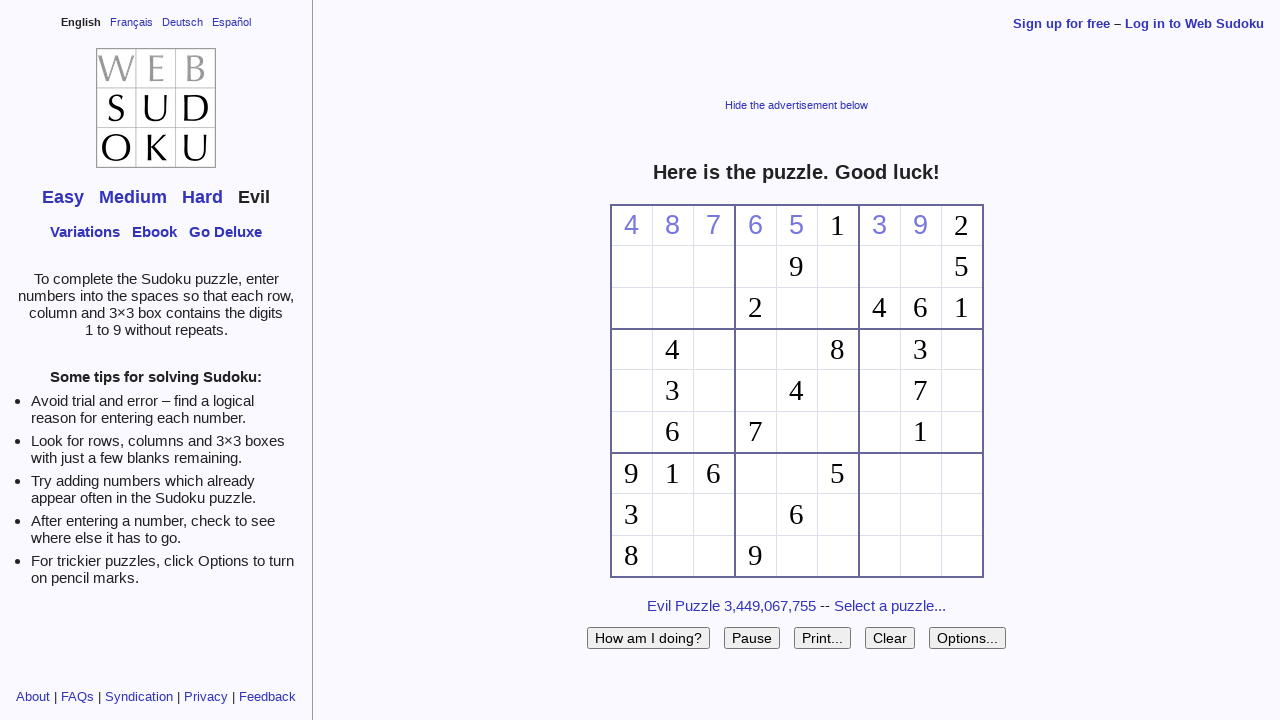

Filled cell f01 with value 6 on #f01
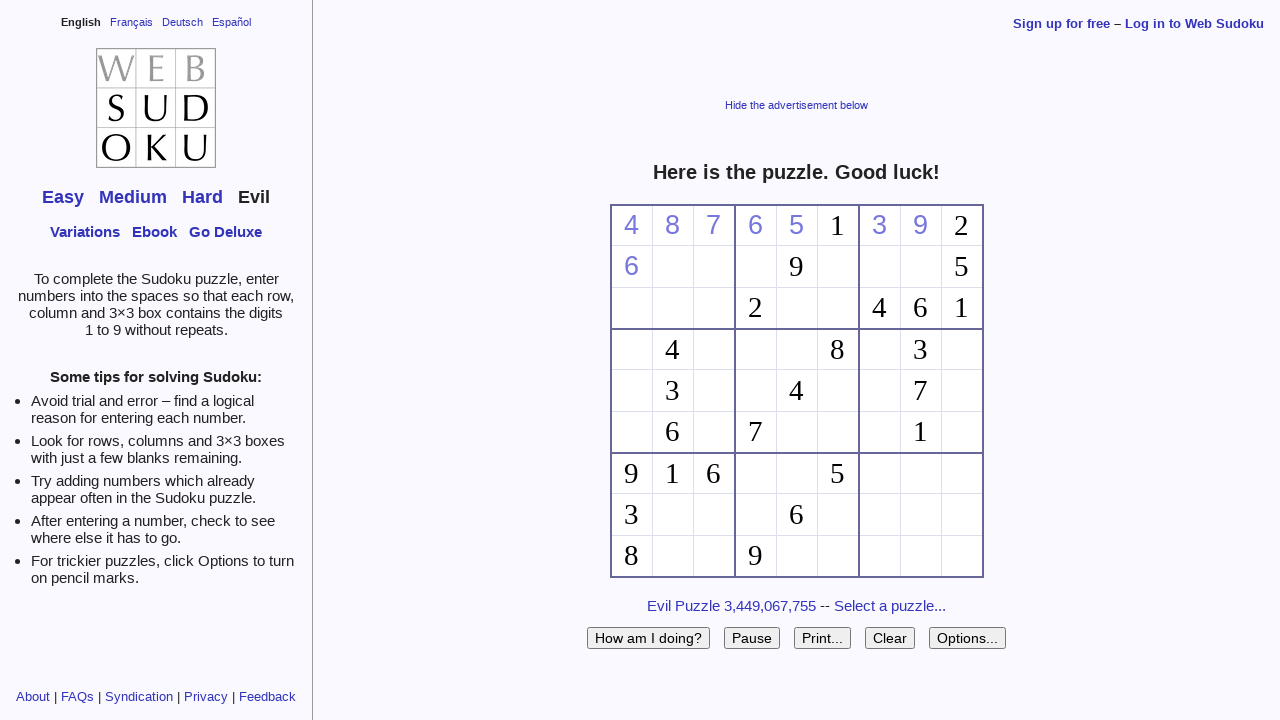

Checked if cell f11 is empty
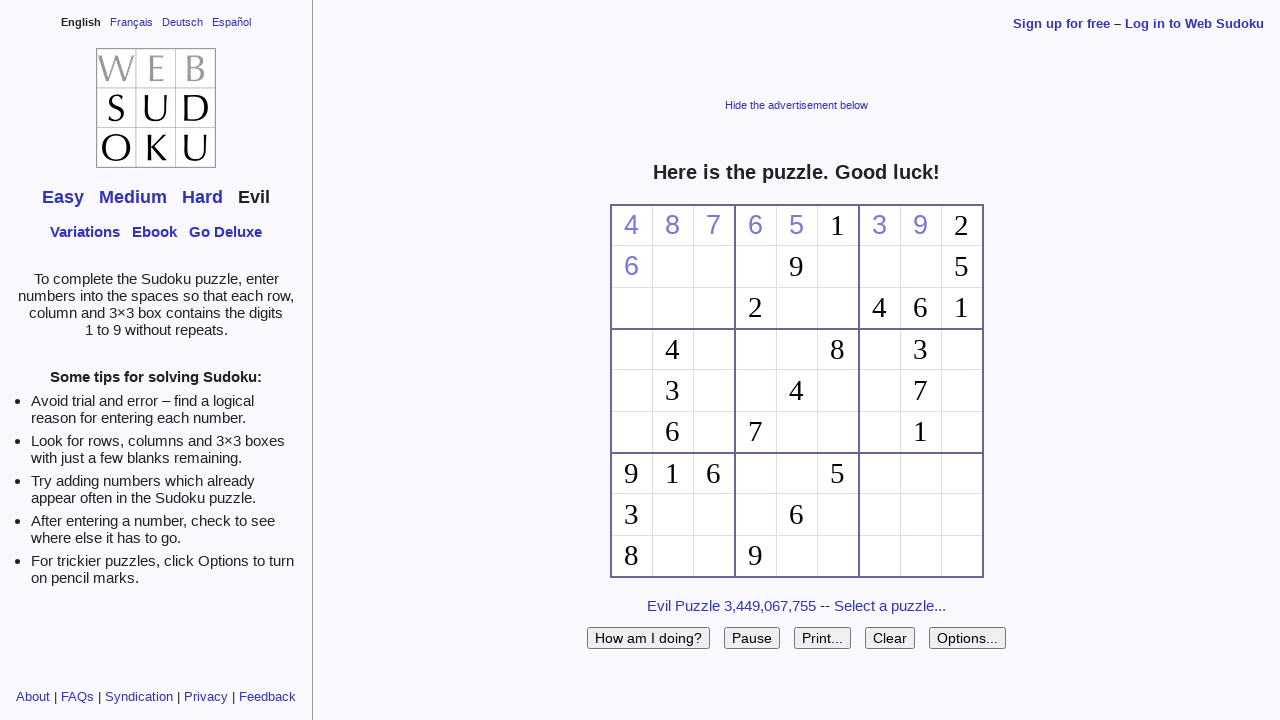

Filled cell f11 with value 2 on #f11
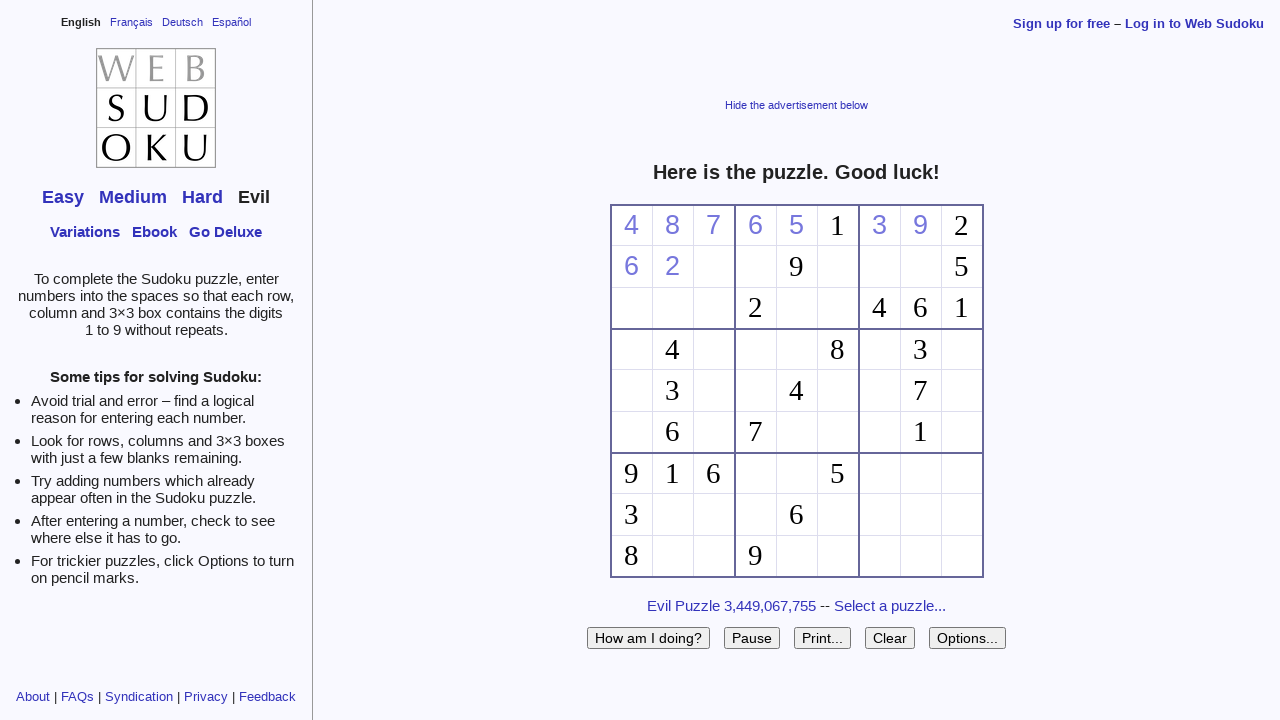

Checked if cell f21 is empty
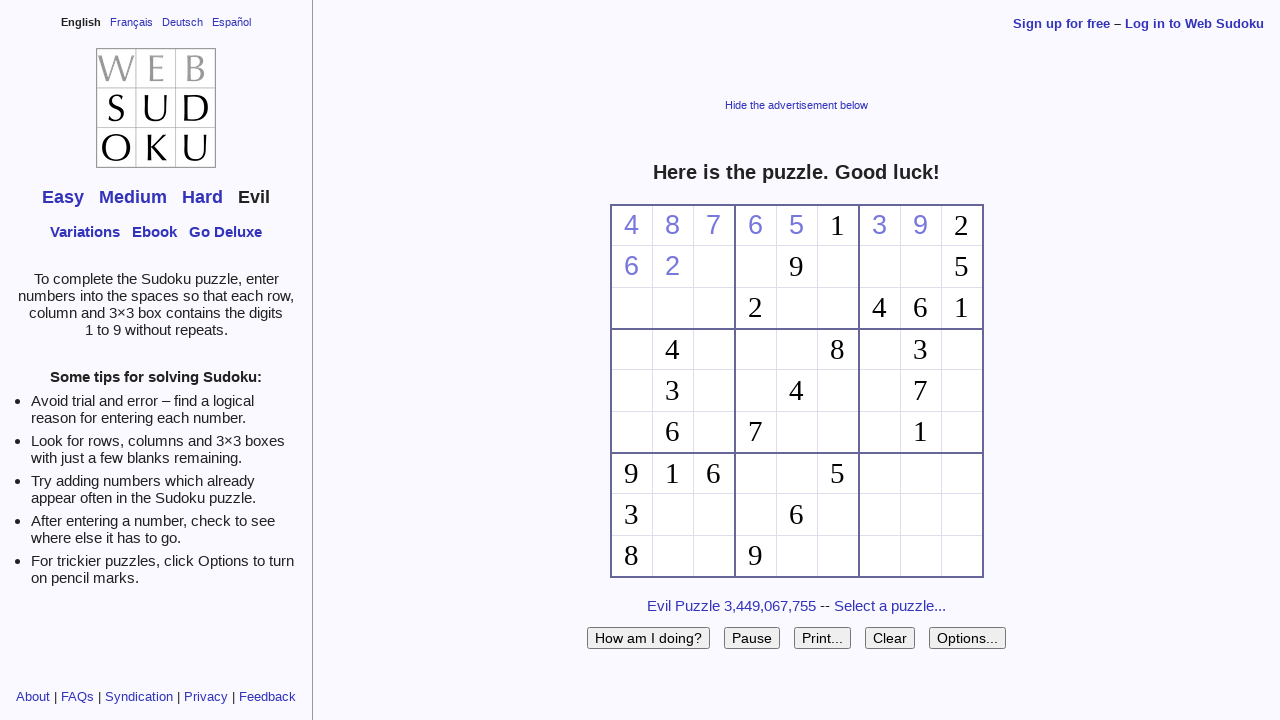

Filled cell f21 with value 1 on #f21
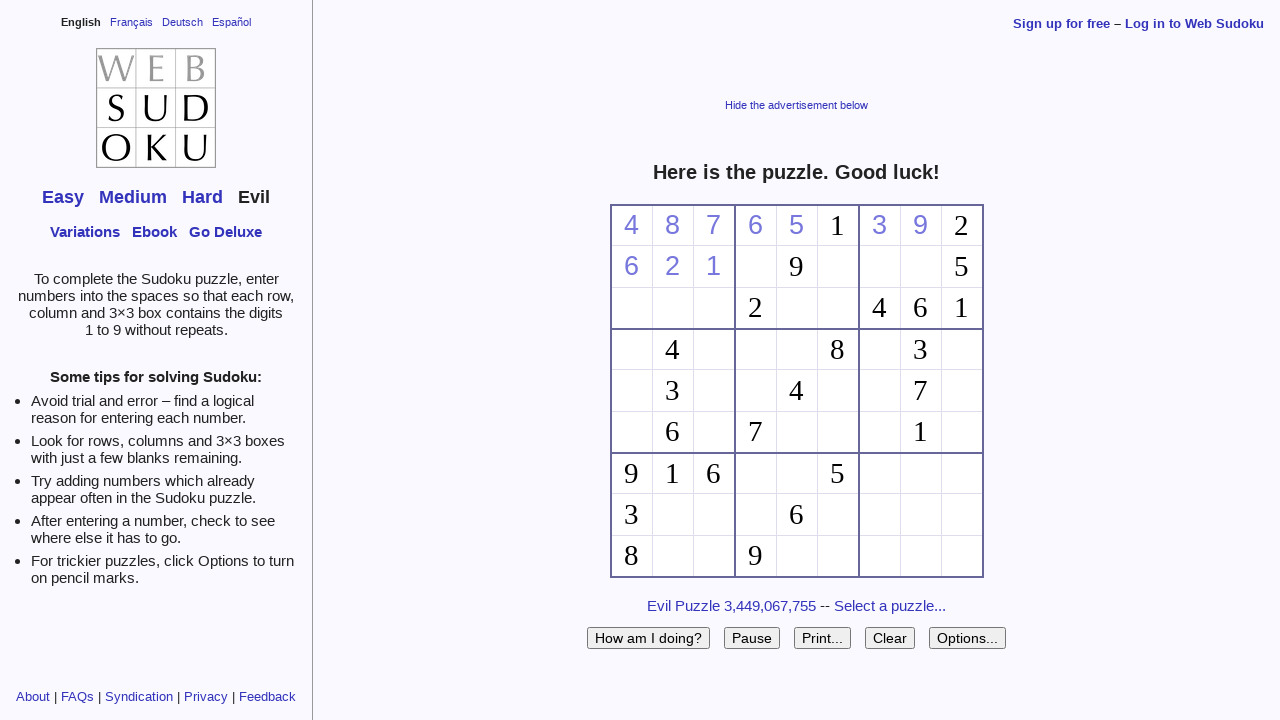

Checked if cell f31 is empty
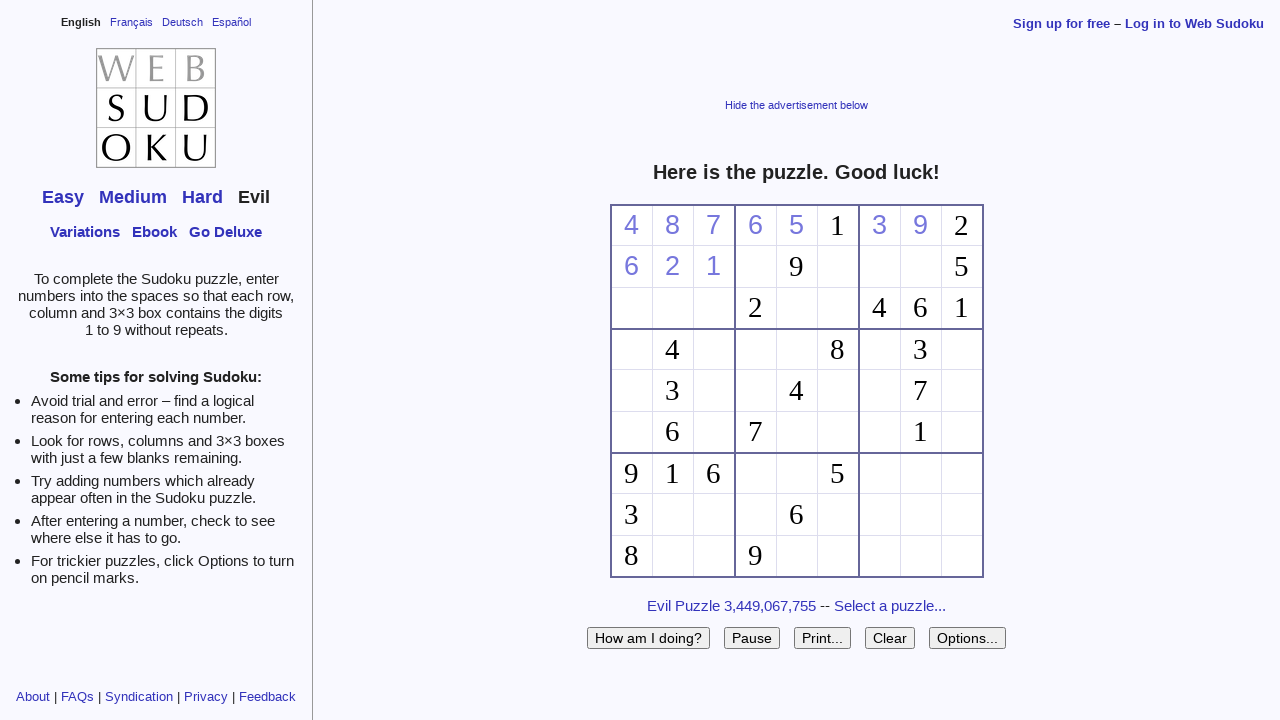

Filled cell f31 with value 3 on #f31
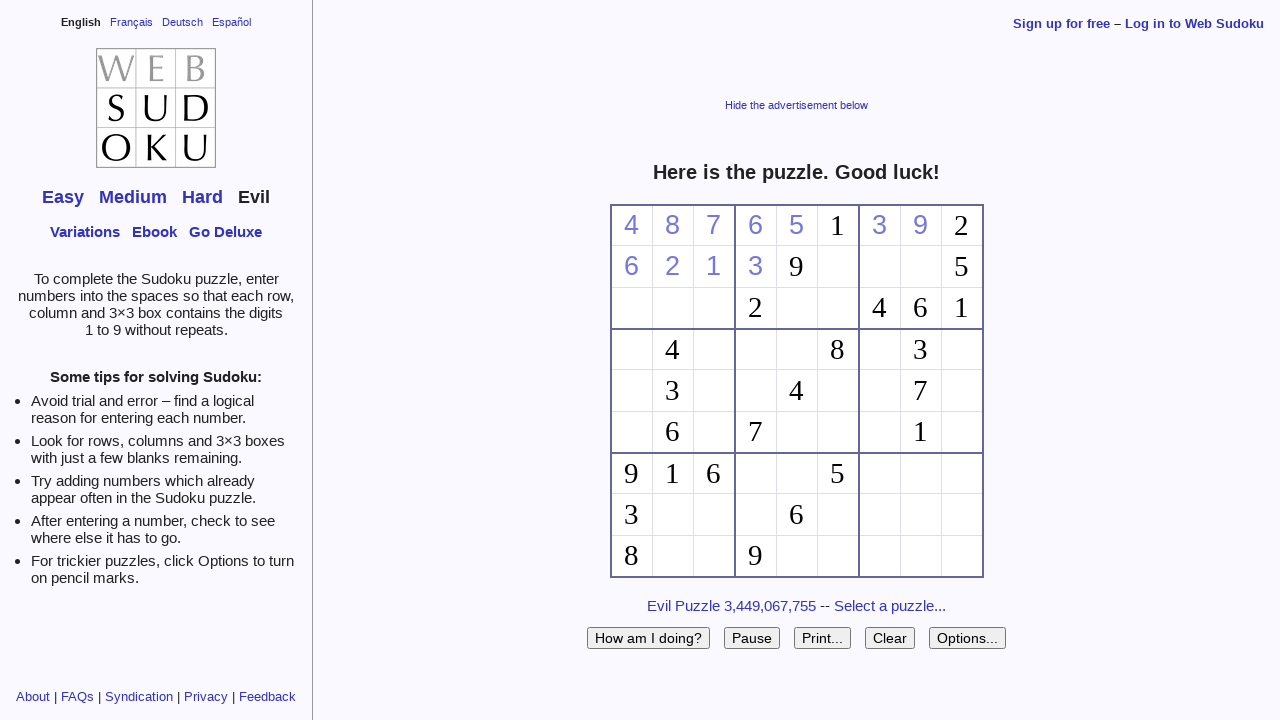

Checked if cell f41 is empty
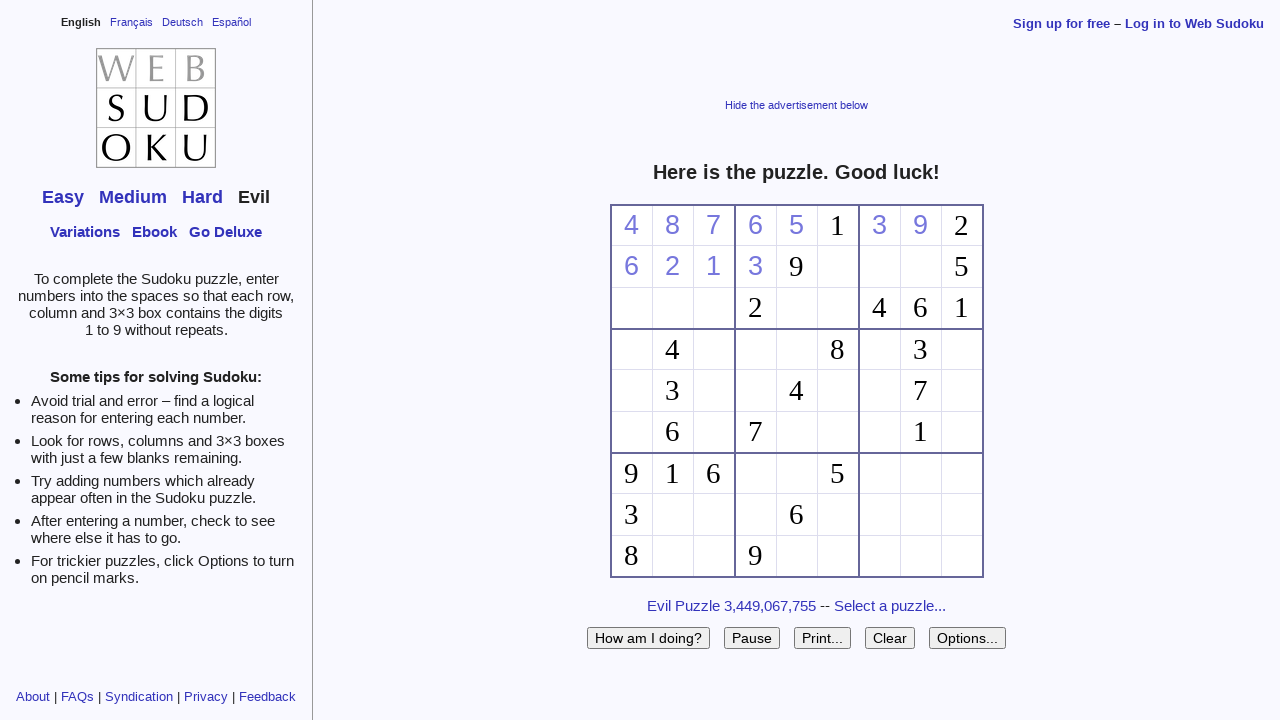

Checked if cell f51 is empty
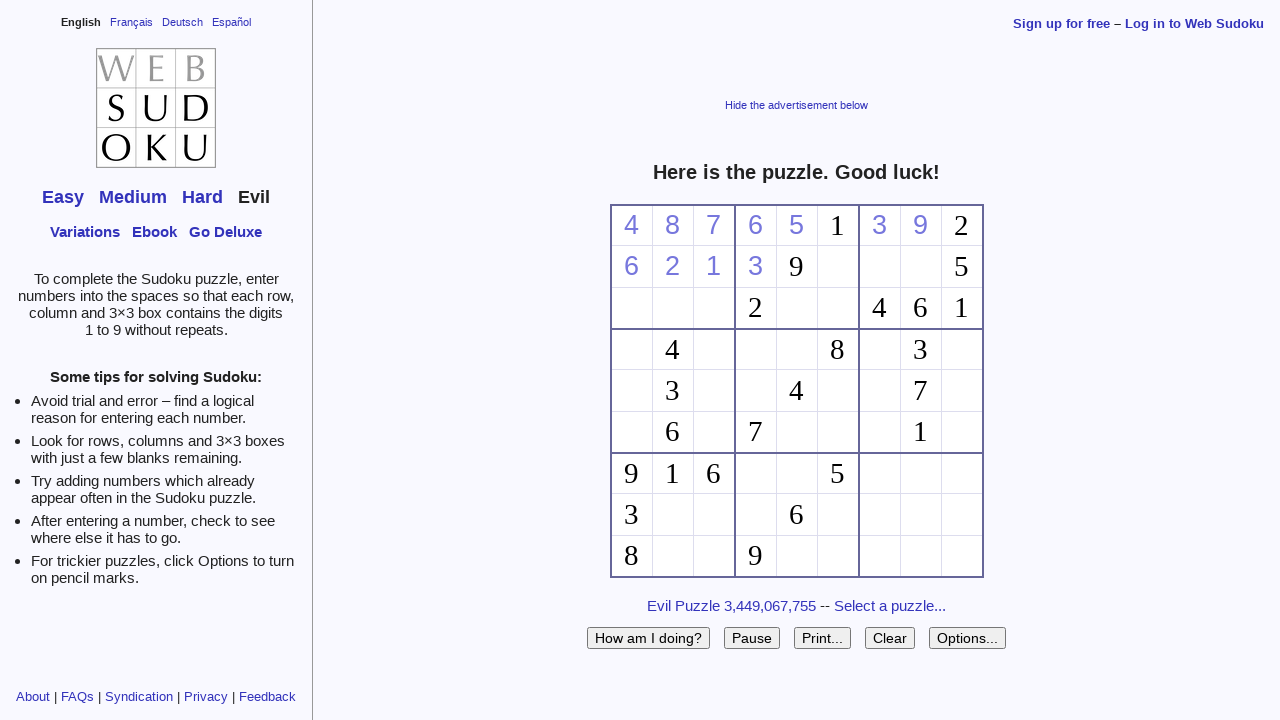

Filled cell f51 with value 4 on #f51
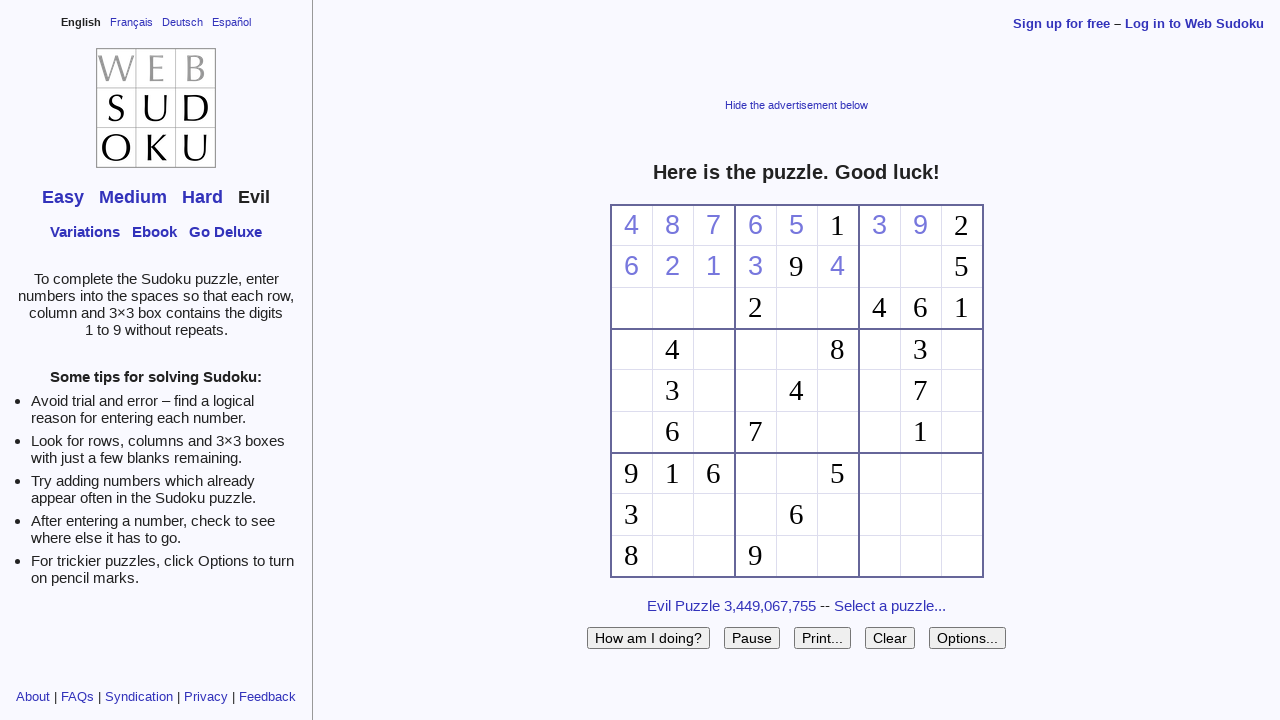

Checked if cell f61 is empty
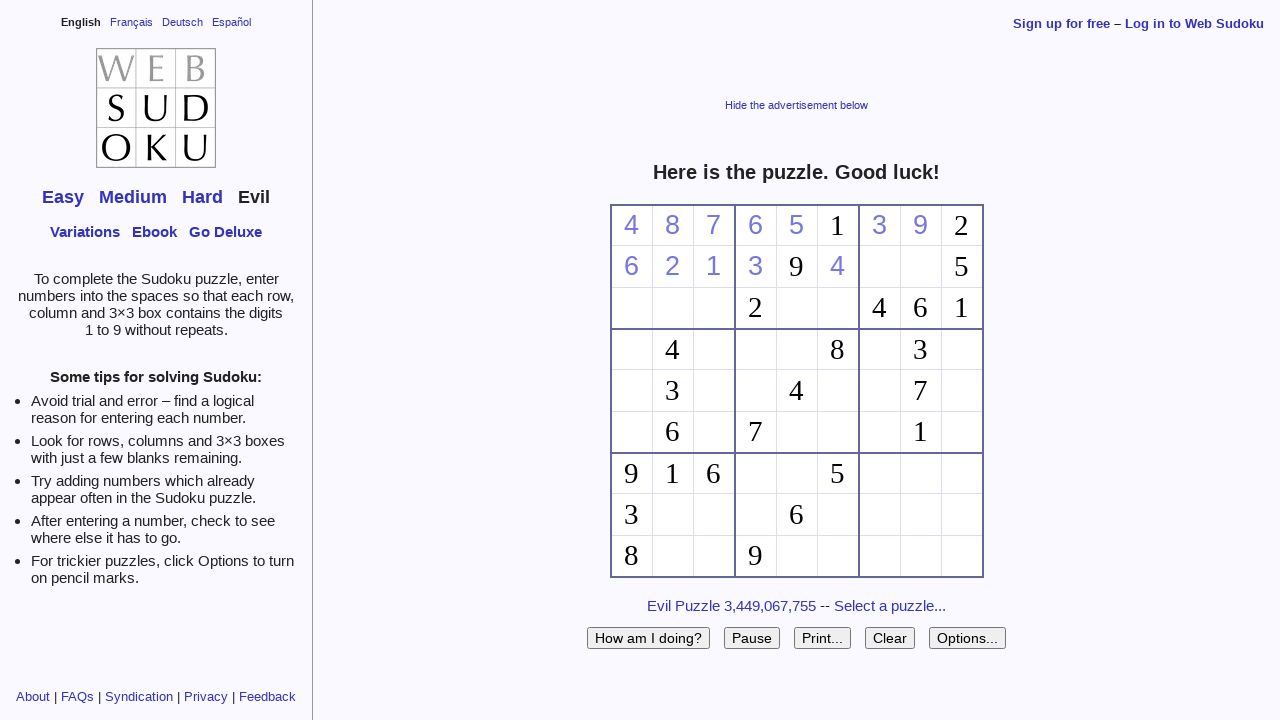

Filled cell f61 with value 7 on #f61
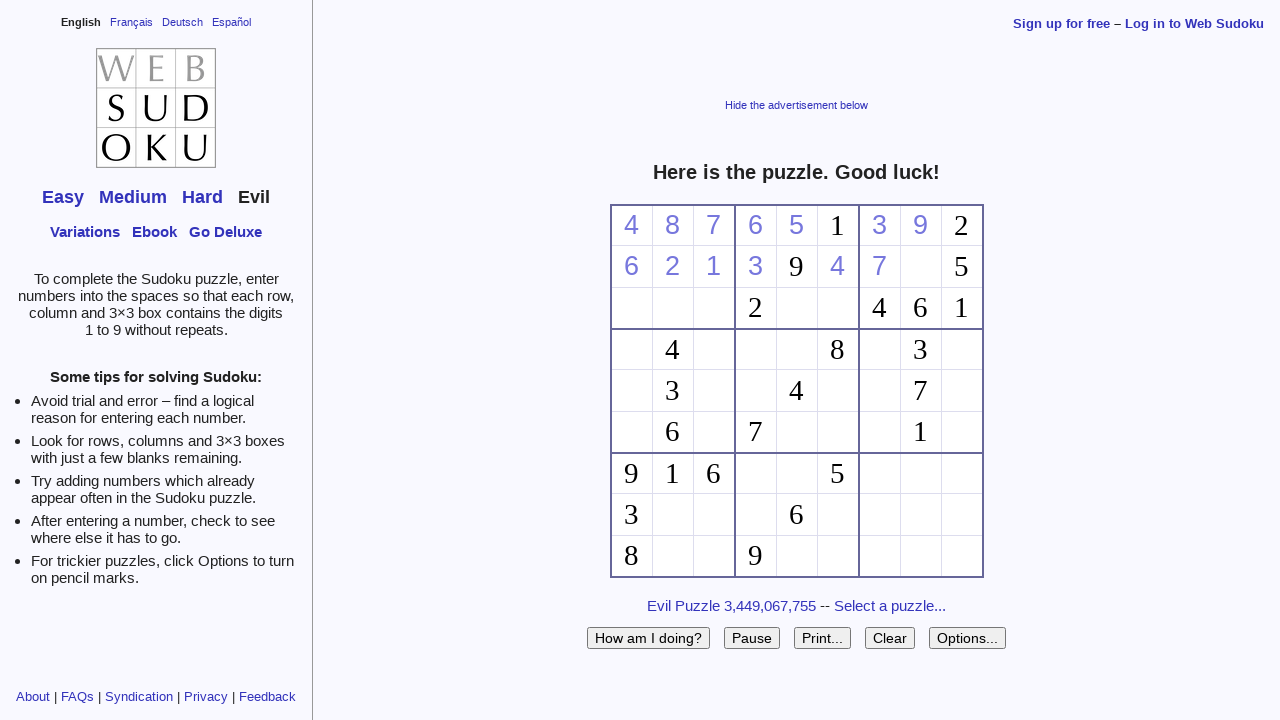

Checked if cell f71 is empty
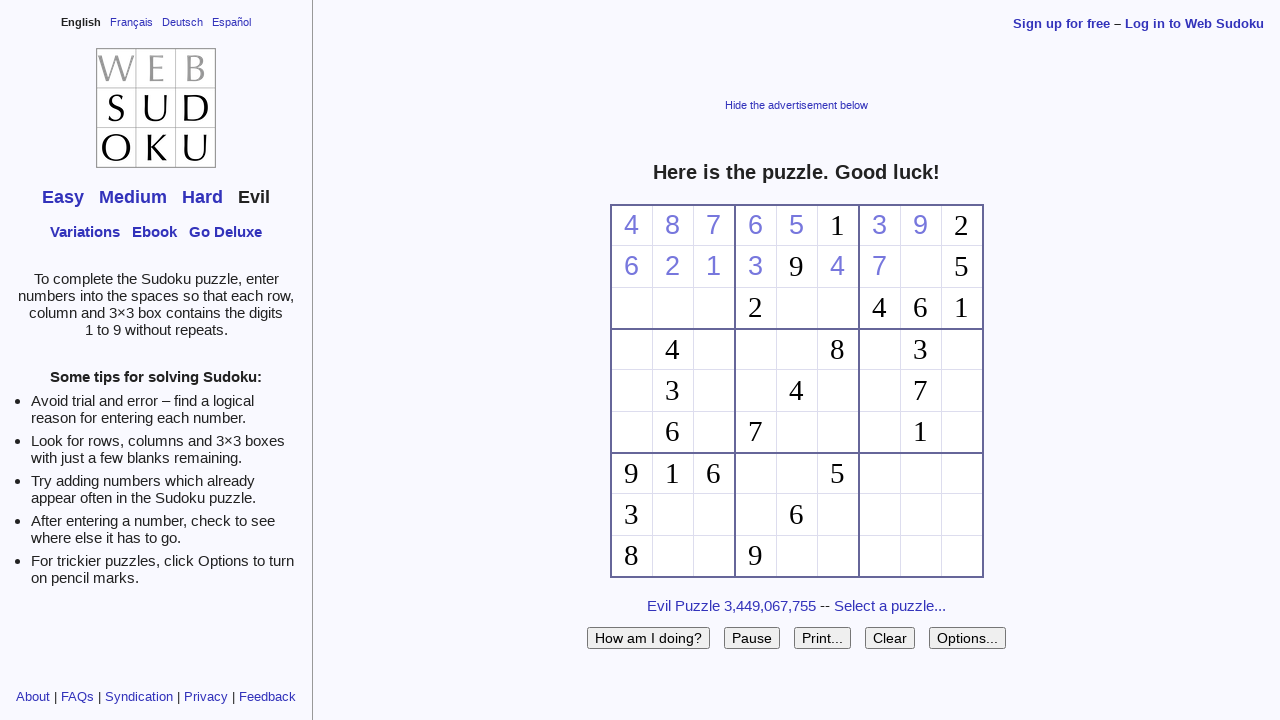

Filled cell f71 with value 8 on #f71
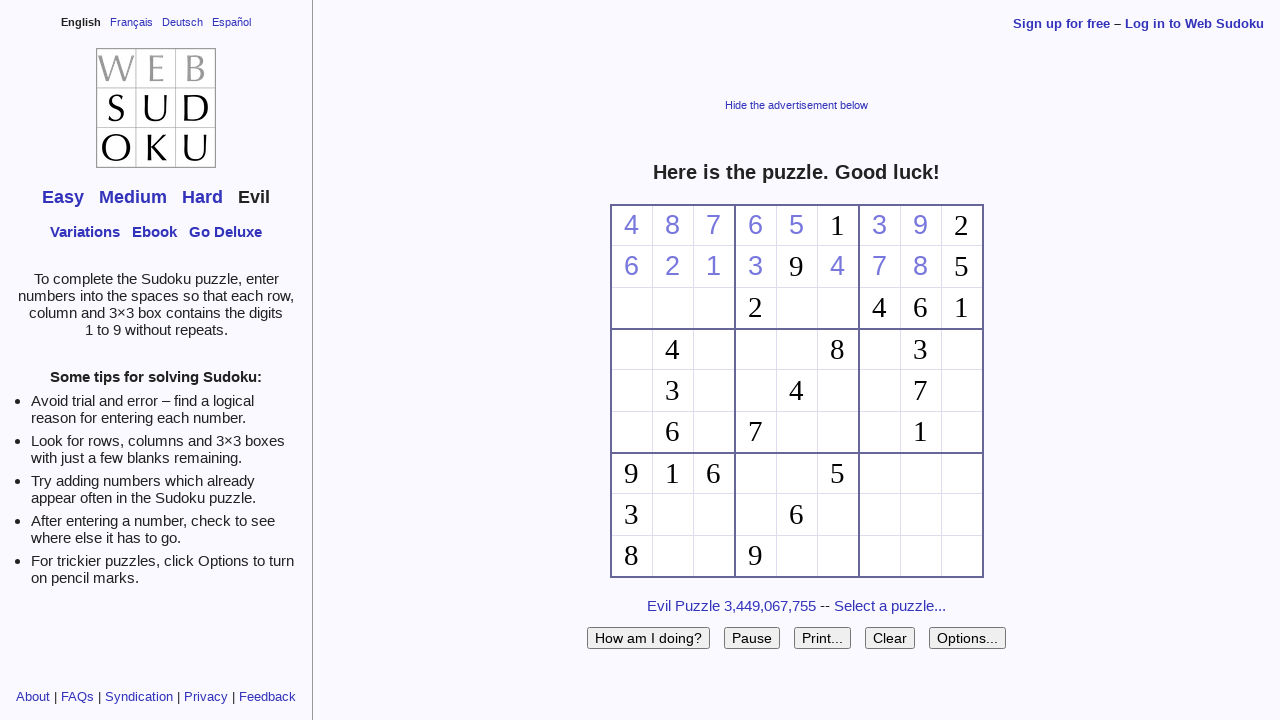

Checked if cell f81 is empty
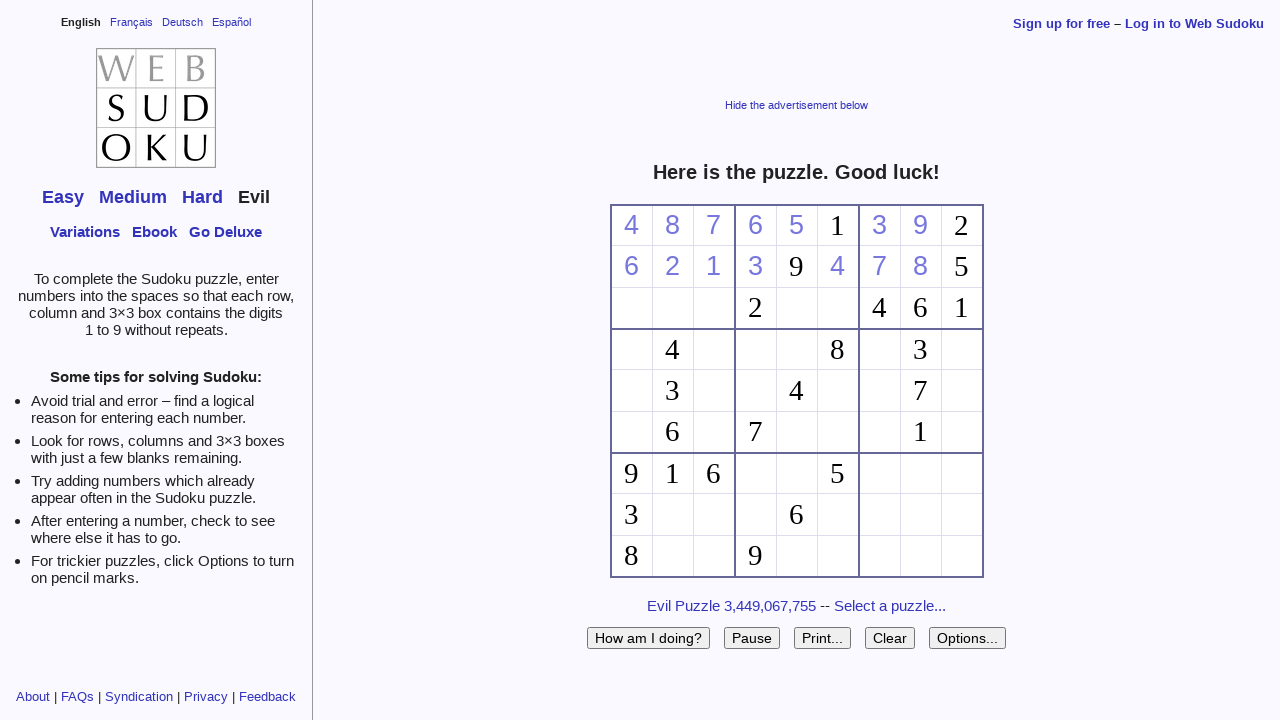

Checked if cell f02 is empty
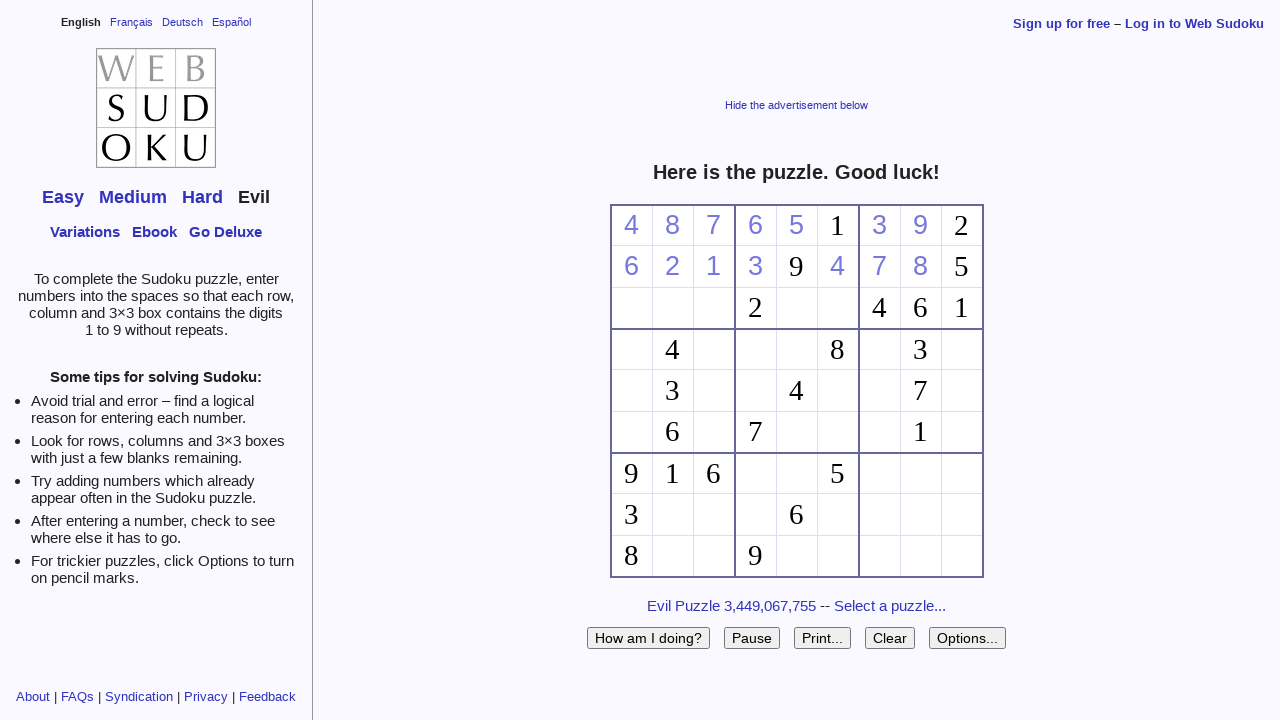

Filled cell f02 with value 5 on #f02
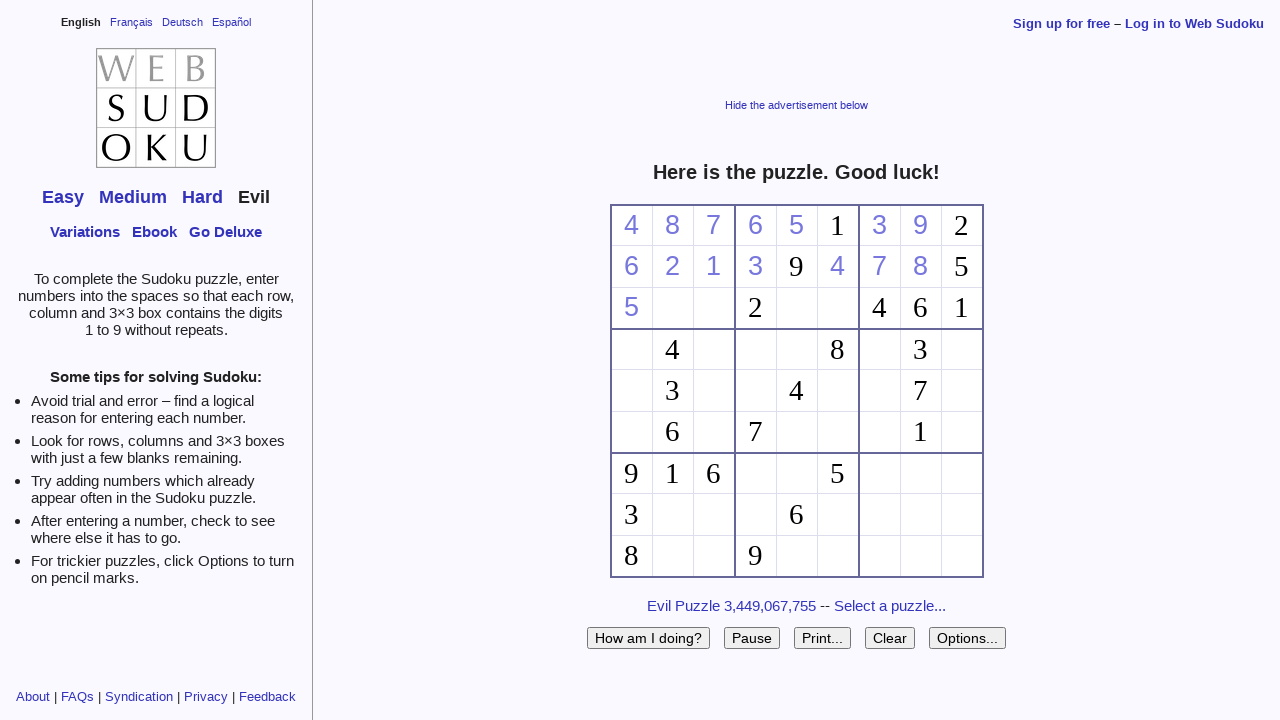

Checked if cell f12 is empty
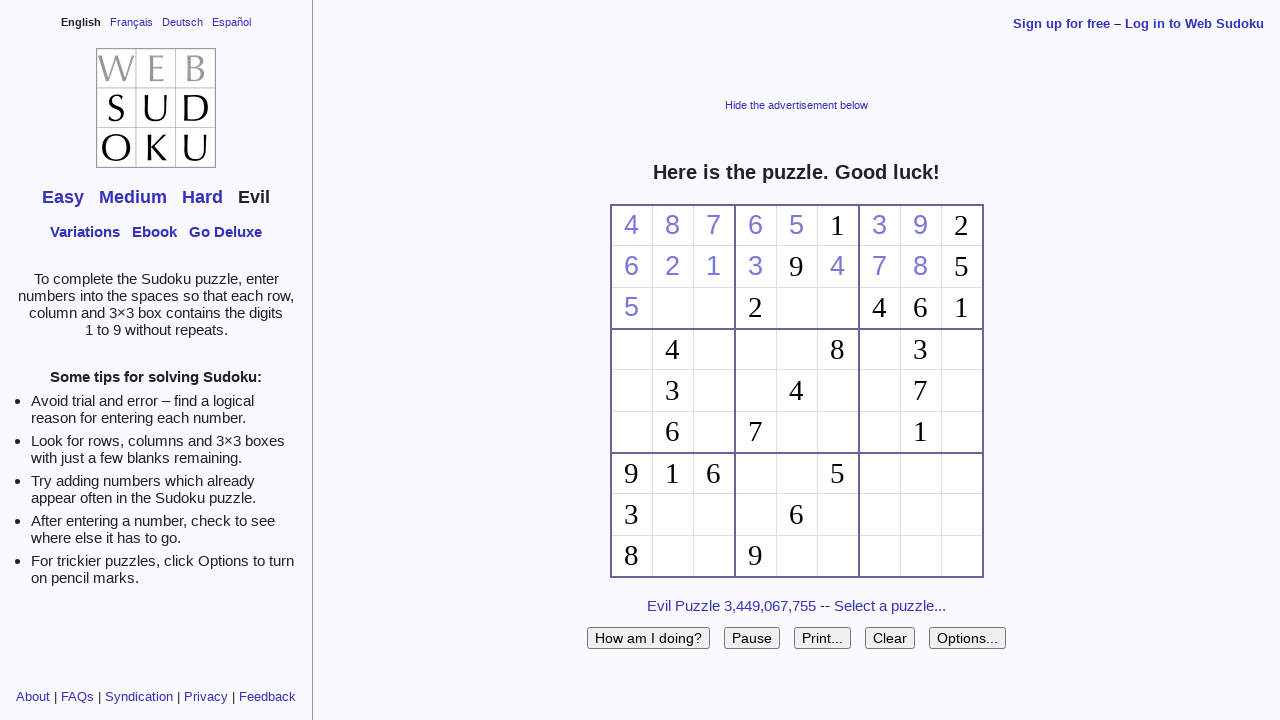

Filled cell f12 with value 9 on #f12
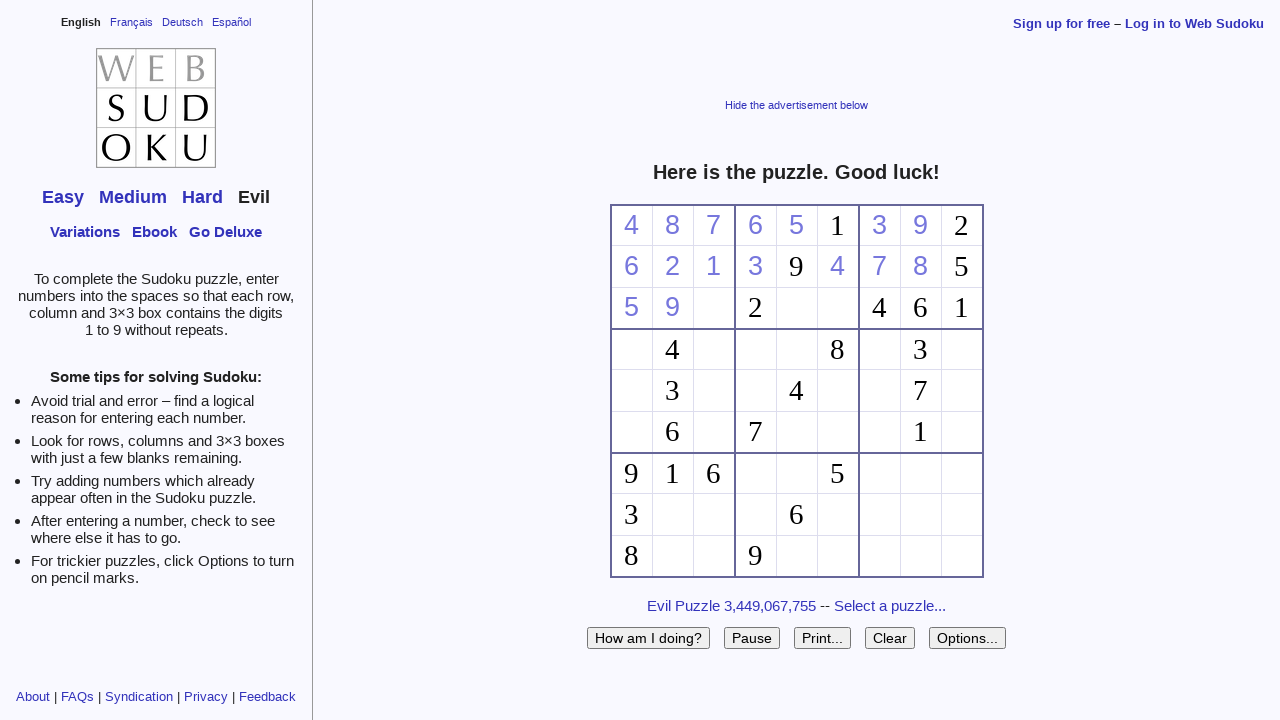

Checked if cell f22 is empty
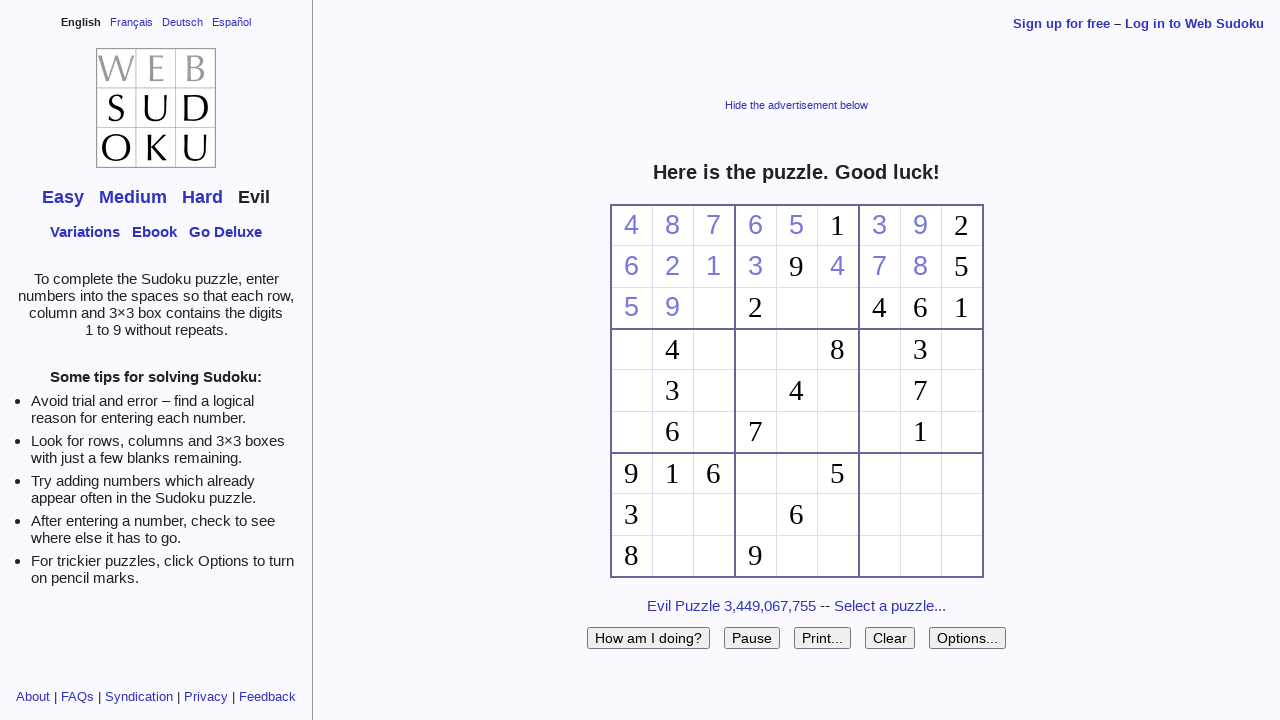

Filled cell f22 with value 3 on #f22
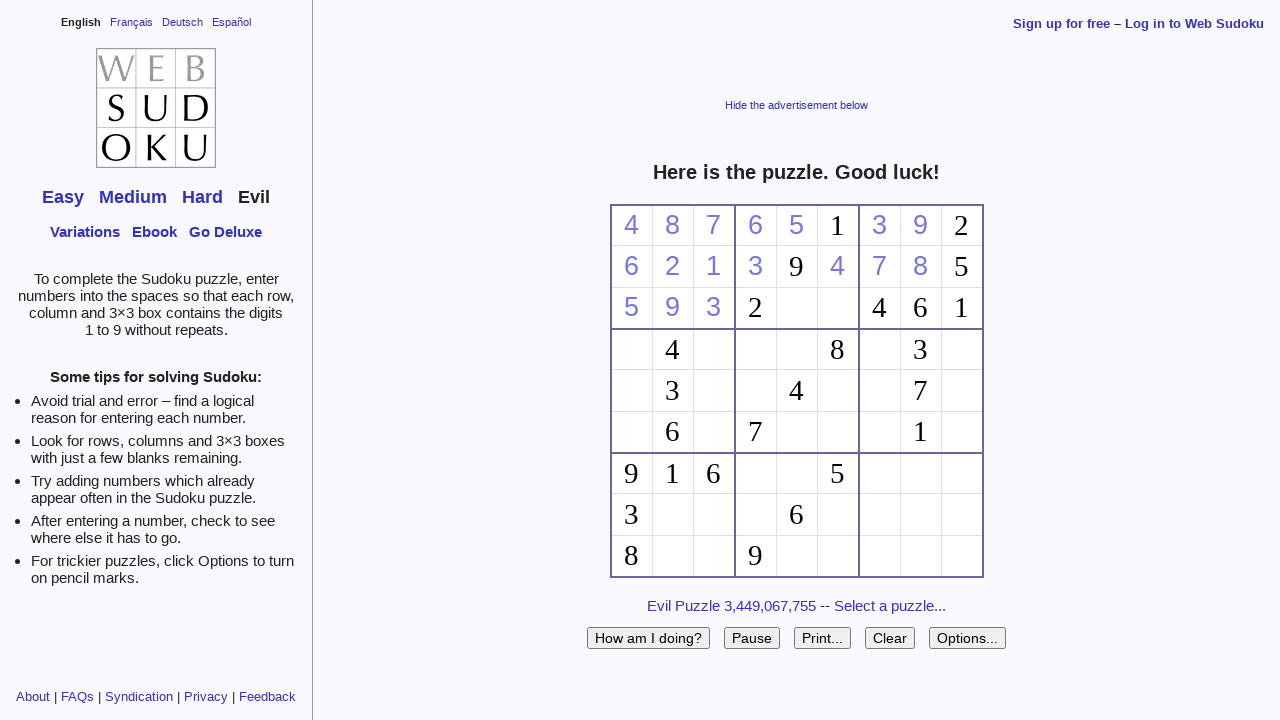

Checked if cell f32 is empty
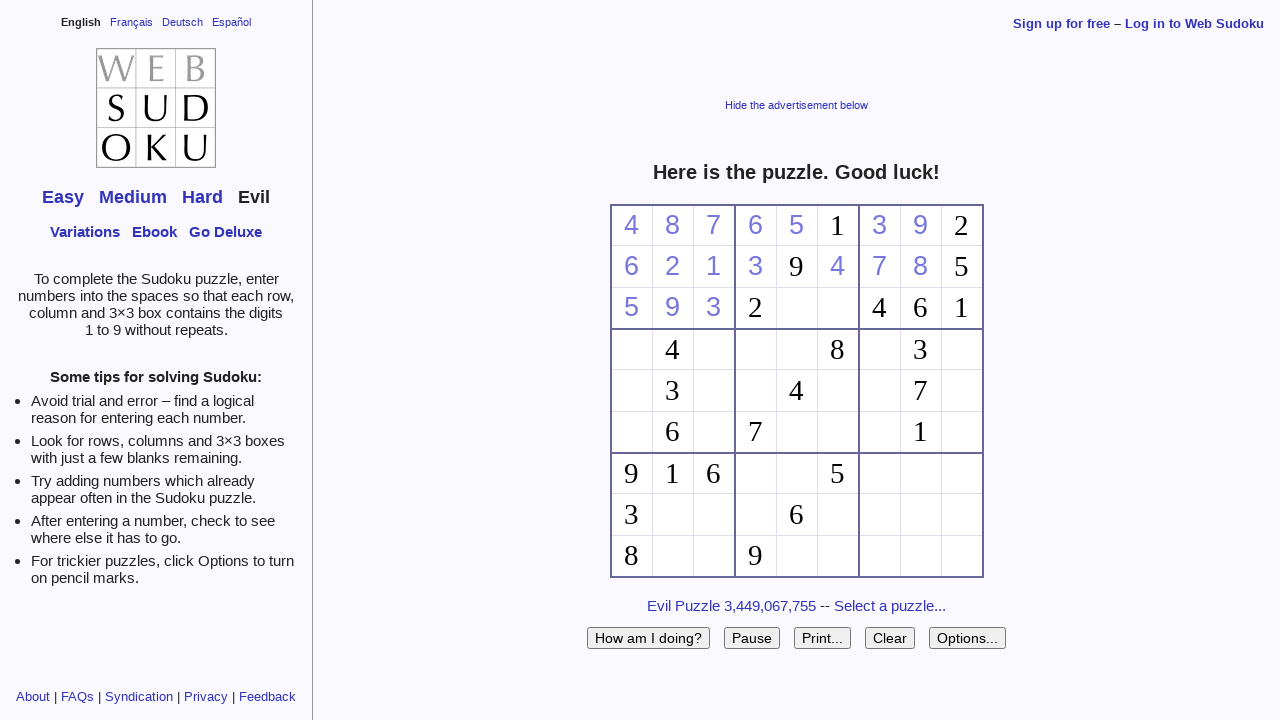

Checked if cell f42 is empty
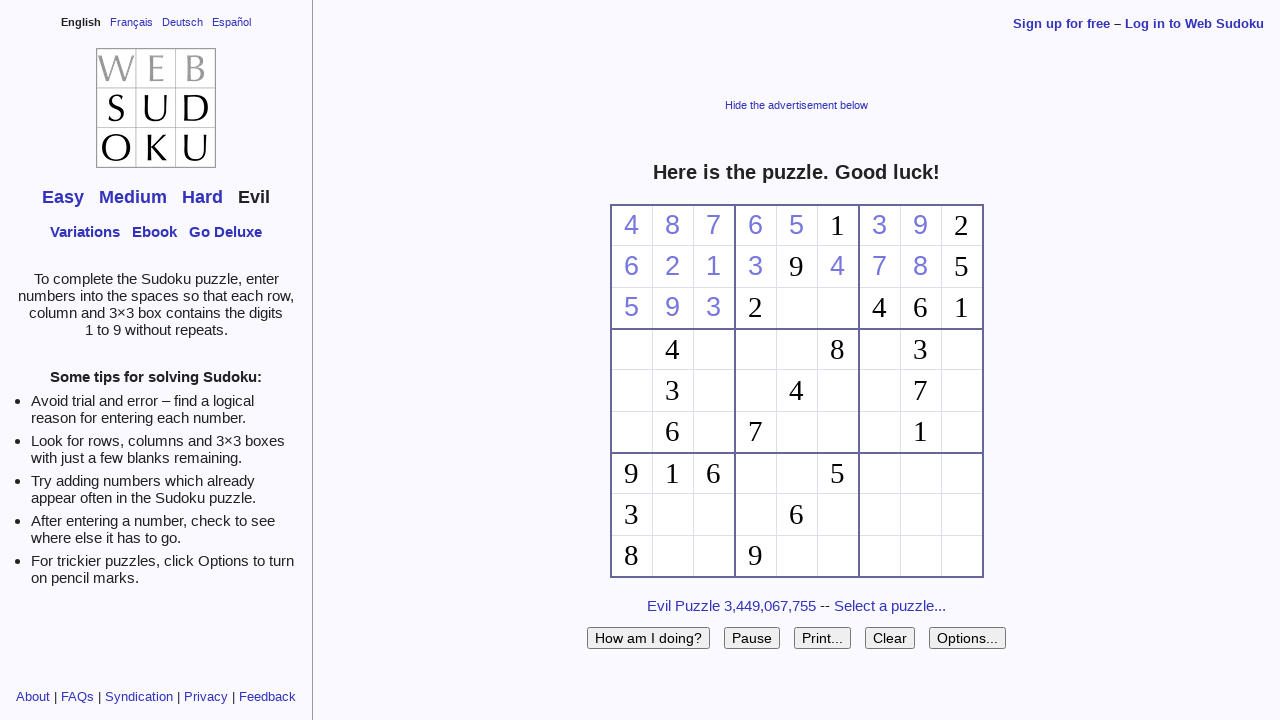

Filled cell f42 with value 8 on #f42
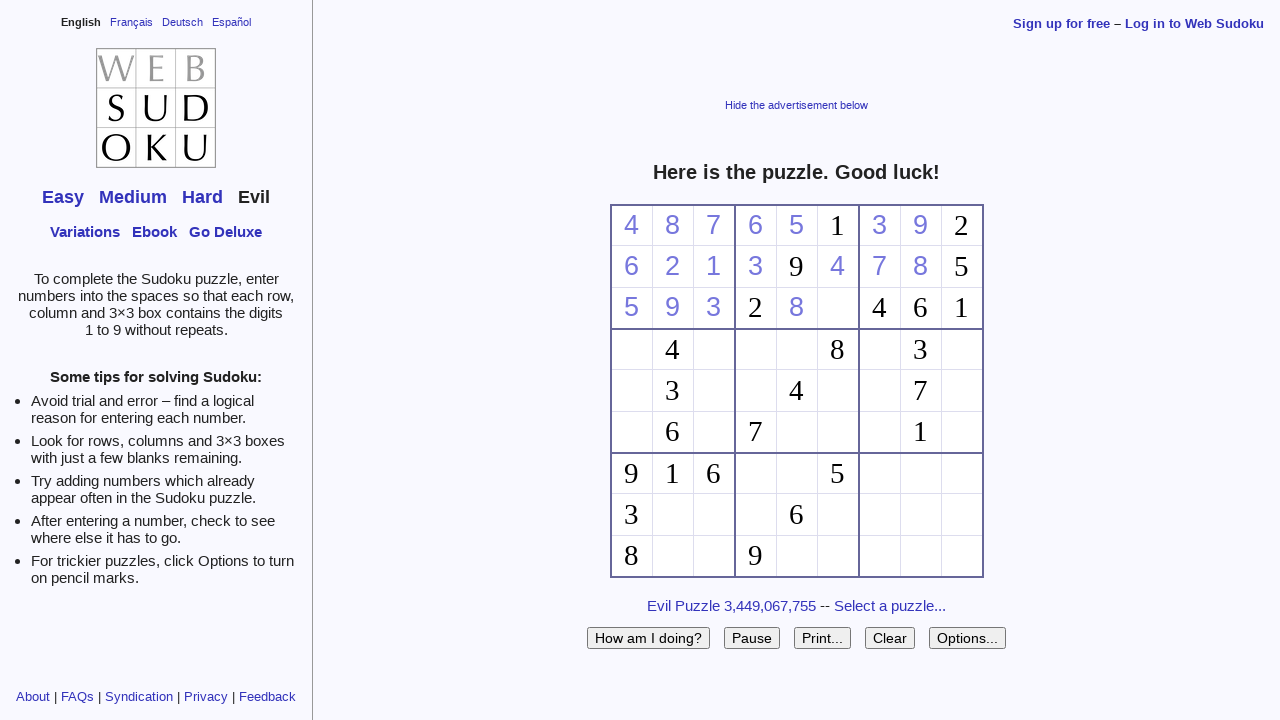

Checked if cell f52 is empty
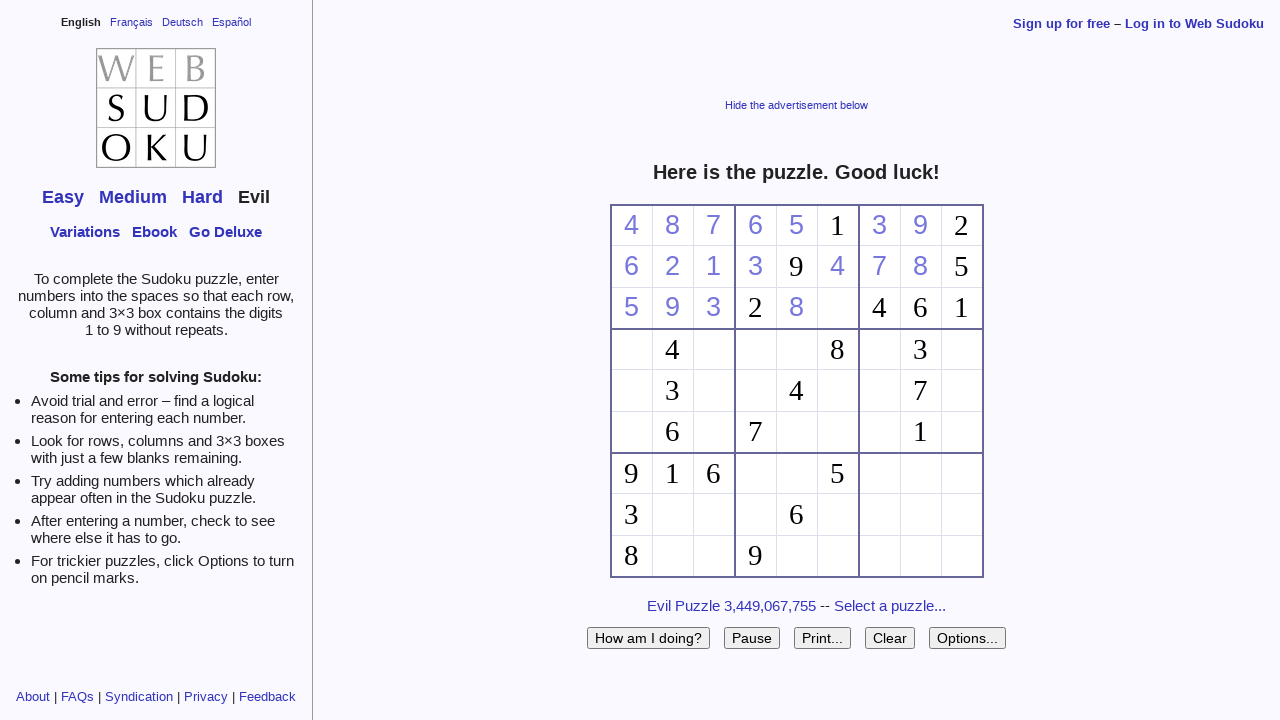

Filled cell f52 with value 7 on #f52
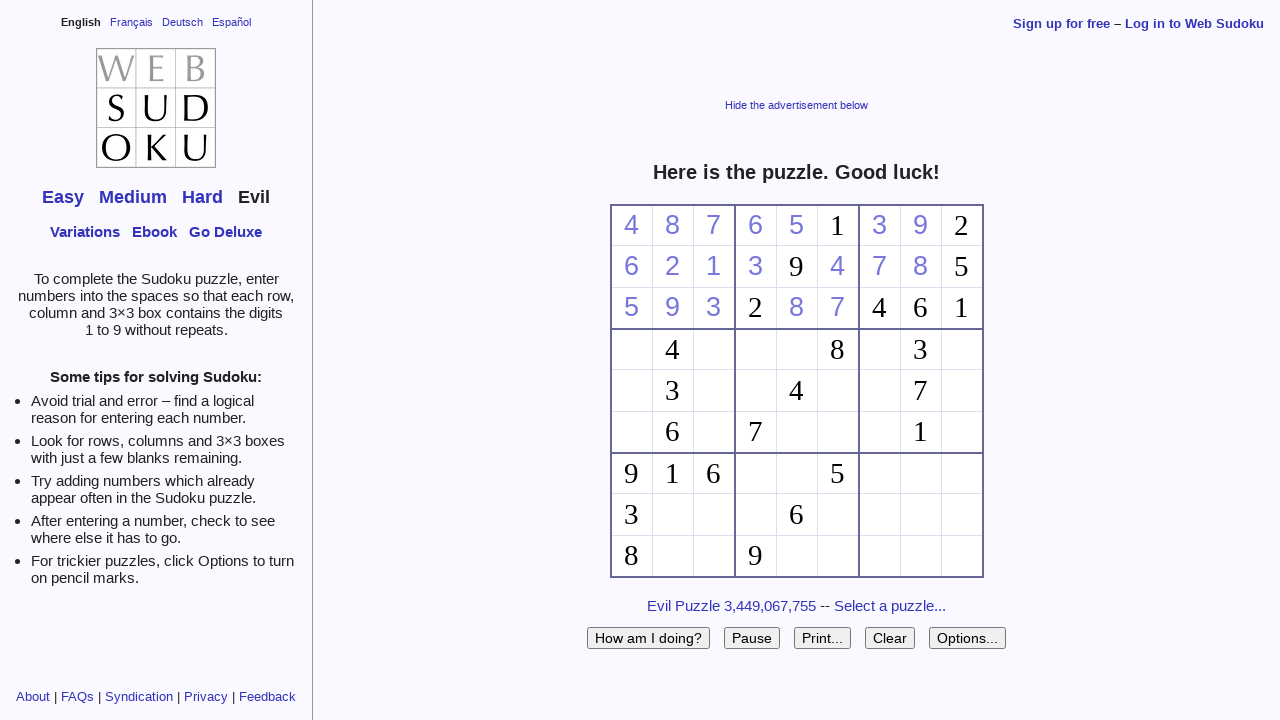

Checked if cell f62 is empty
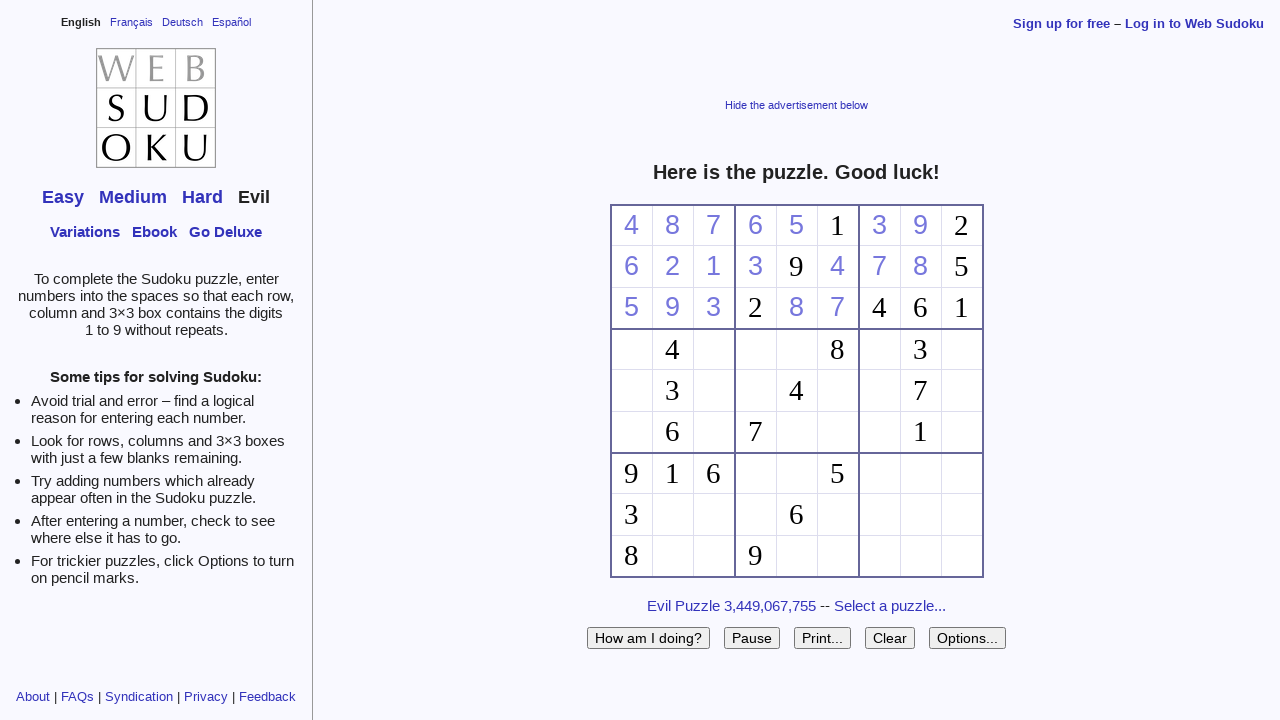

Checked if cell f72 is empty
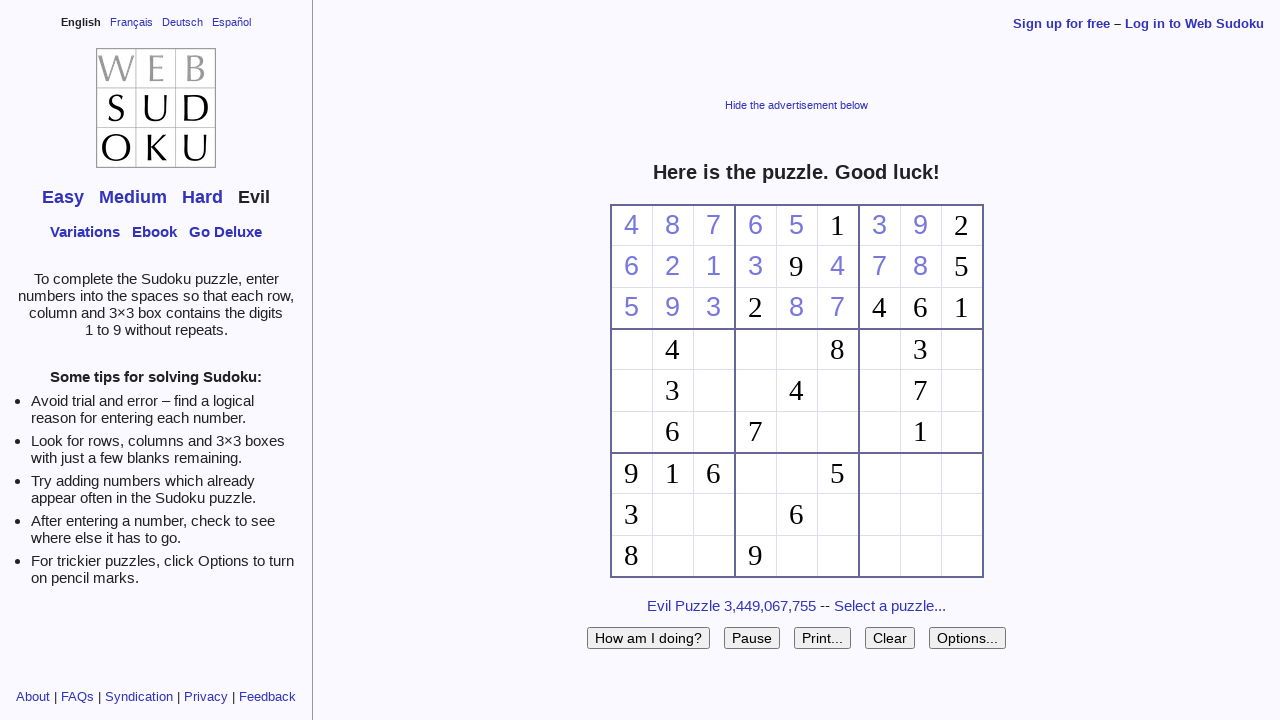

Checked if cell f82 is empty
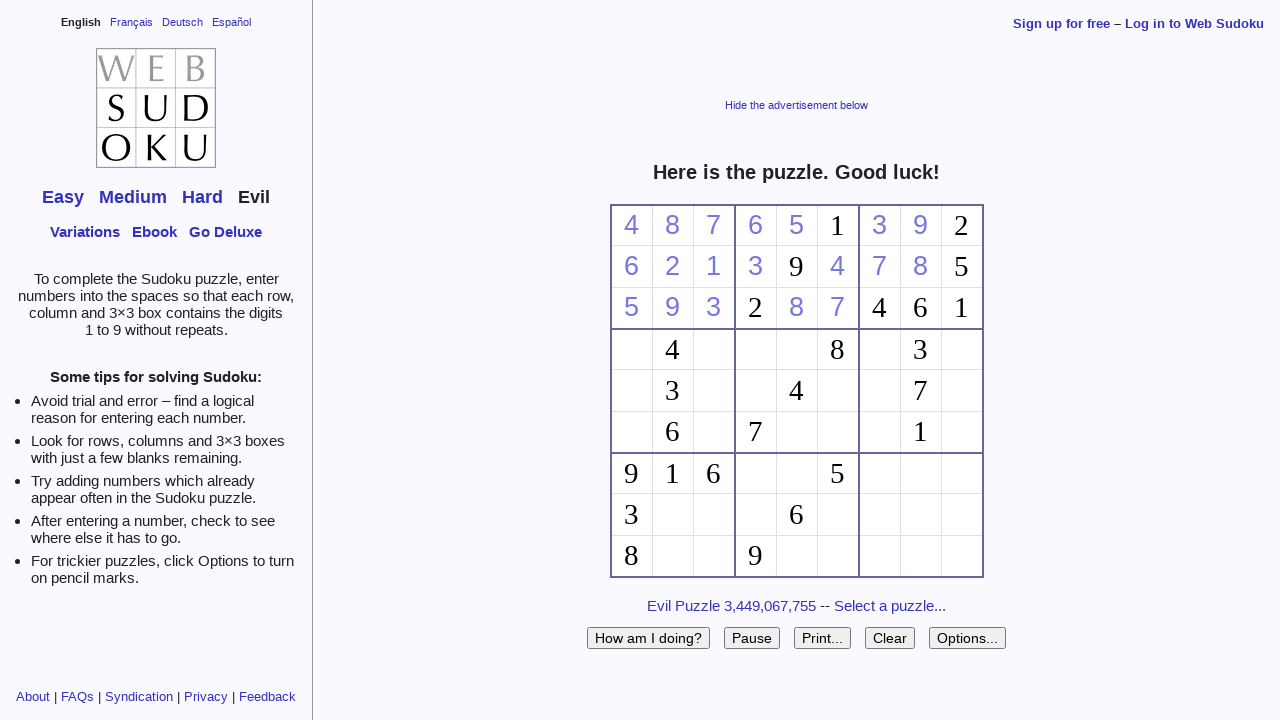

Checked if cell f03 is empty
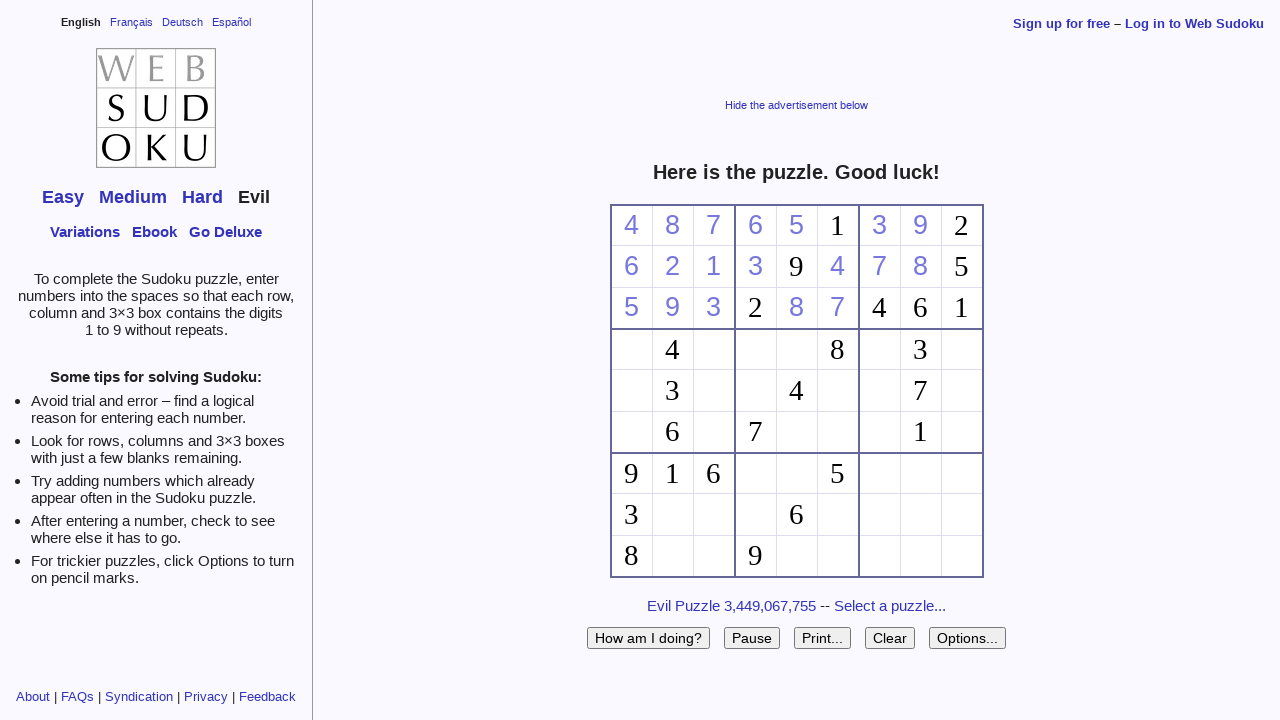

Filled cell f03 with value 7 on #f03
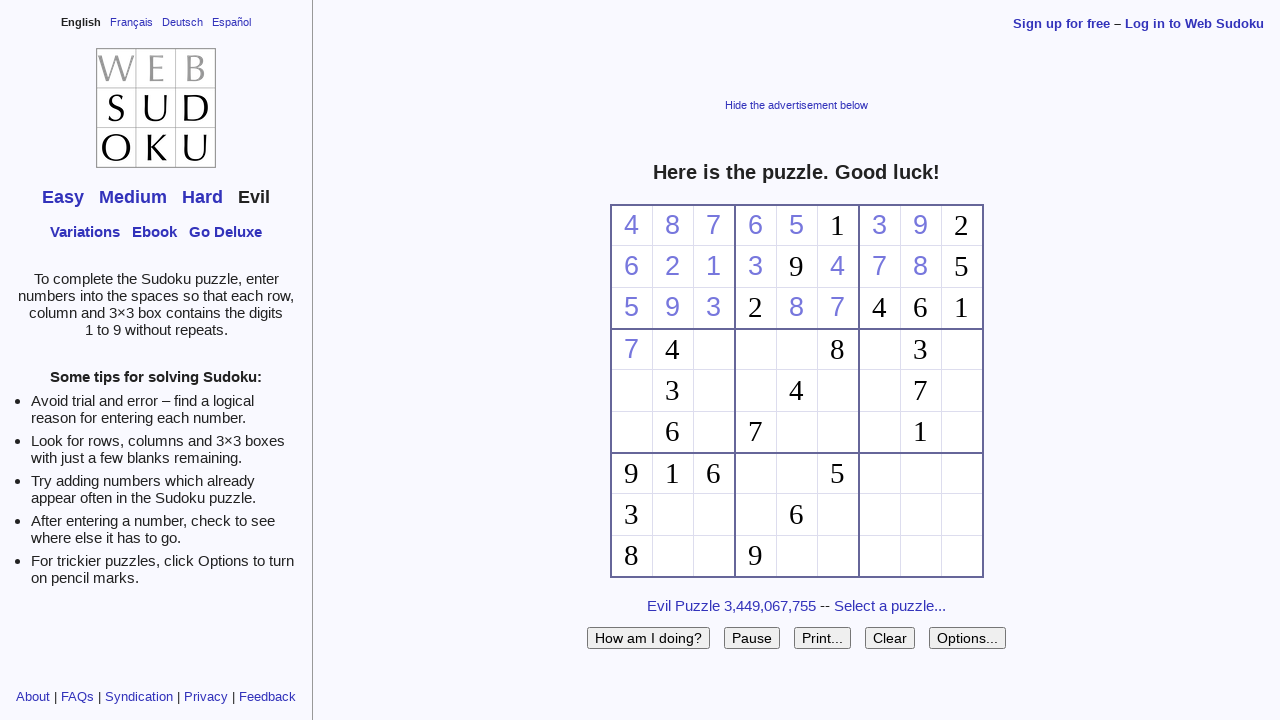

Checked if cell f13 is empty
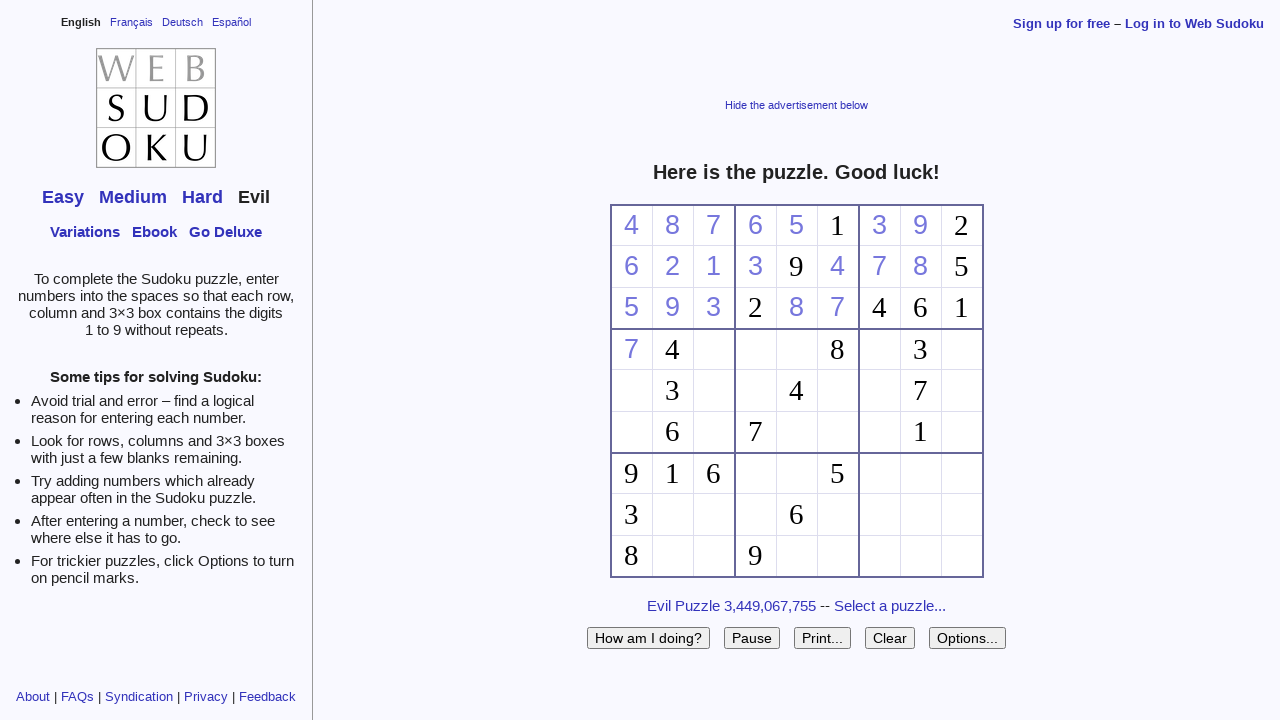

Checked if cell f23 is empty
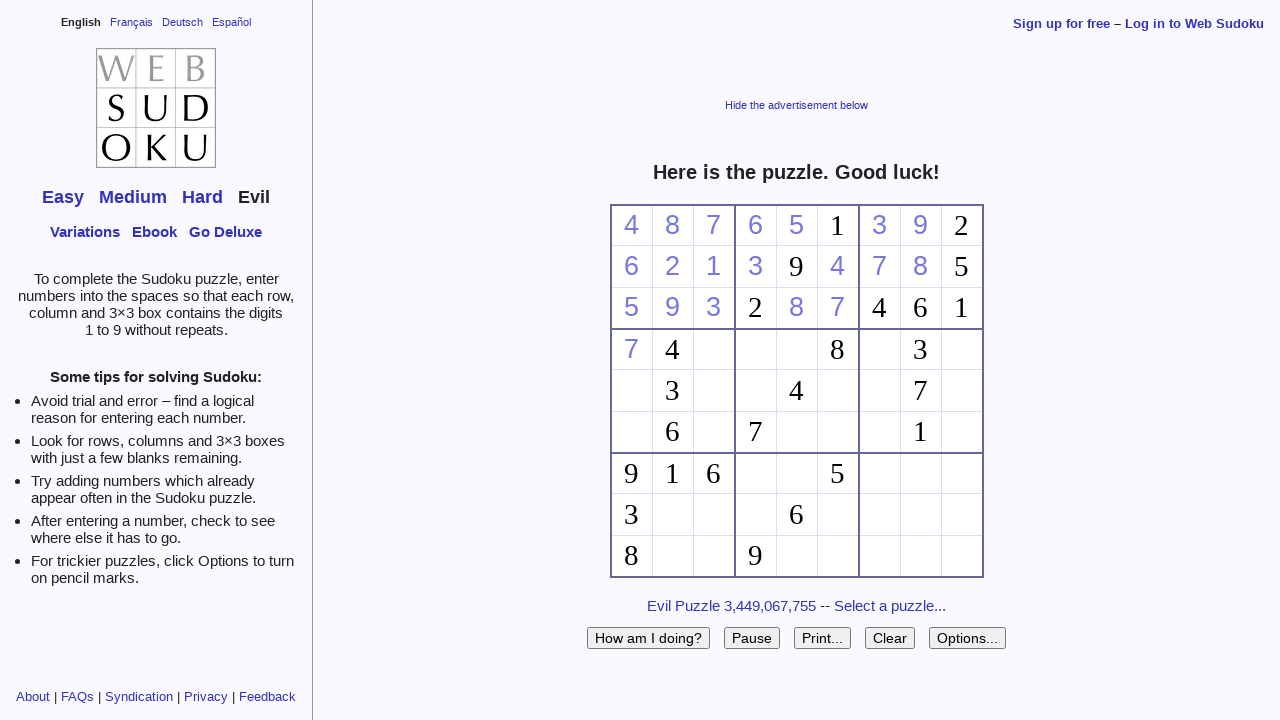

Filled cell f23 with value 5 on #f23
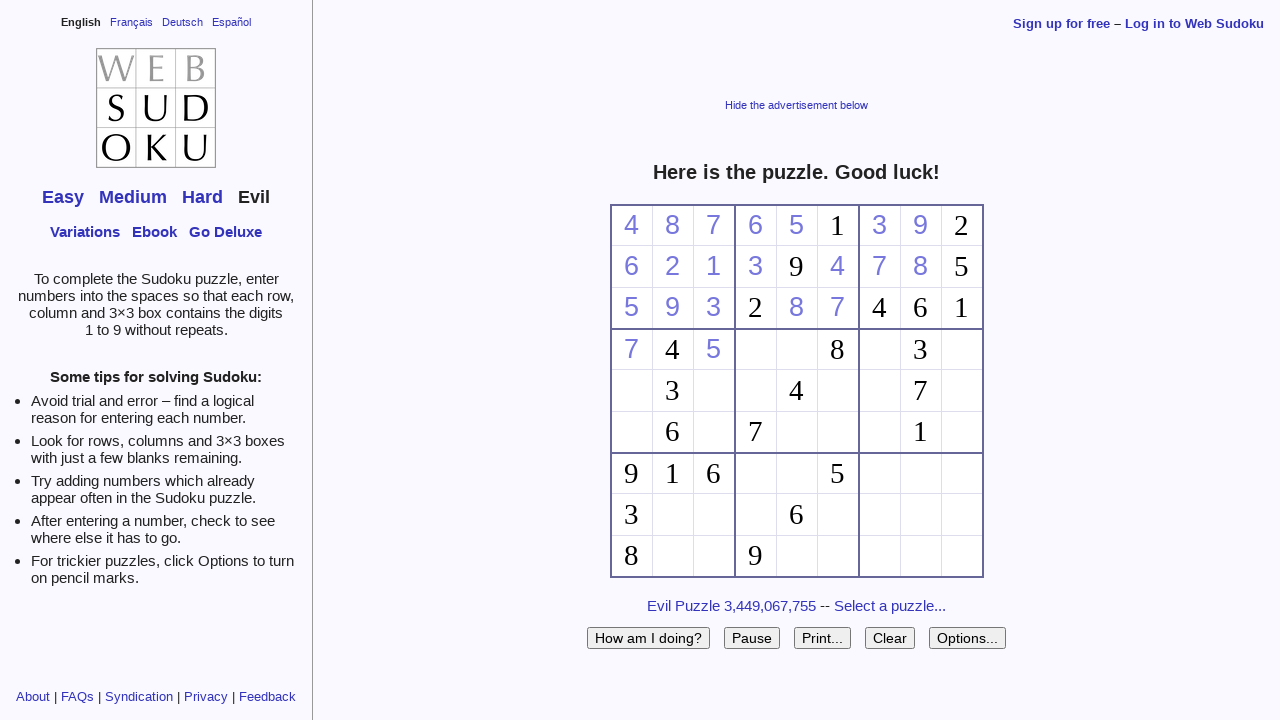

Checked if cell f33 is empty
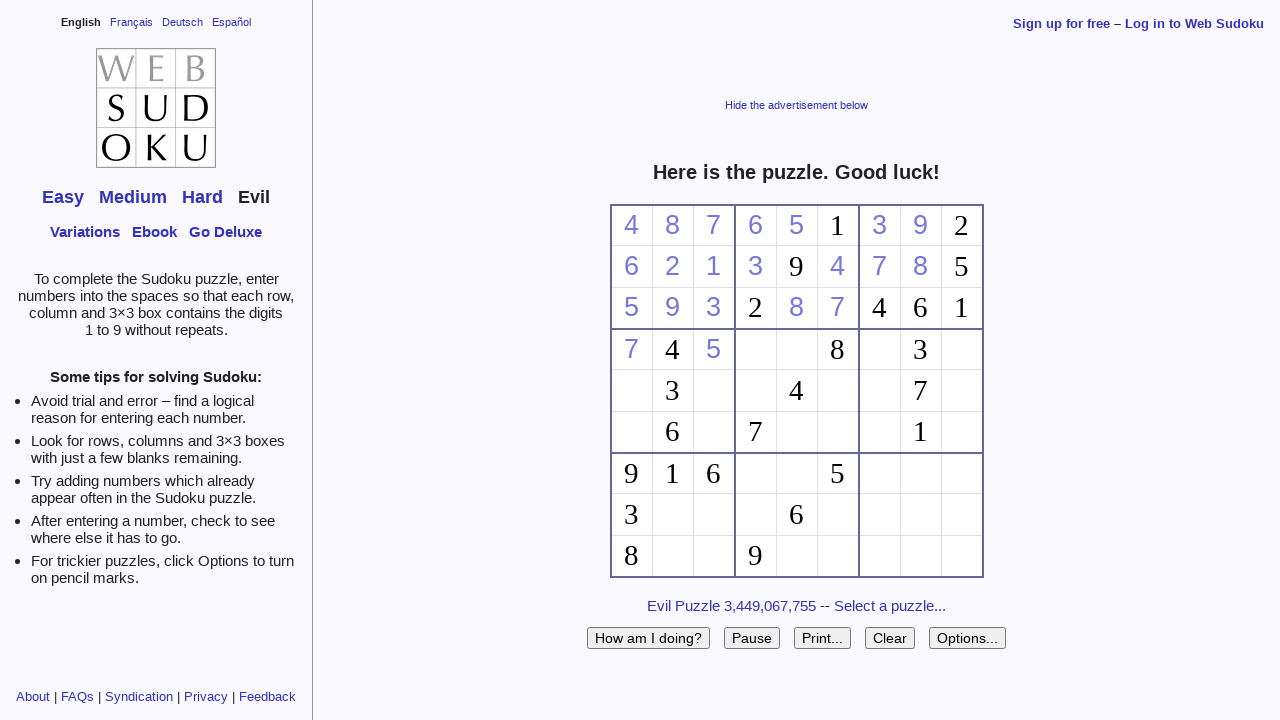

Filled cell f33 with value 1 on #f33
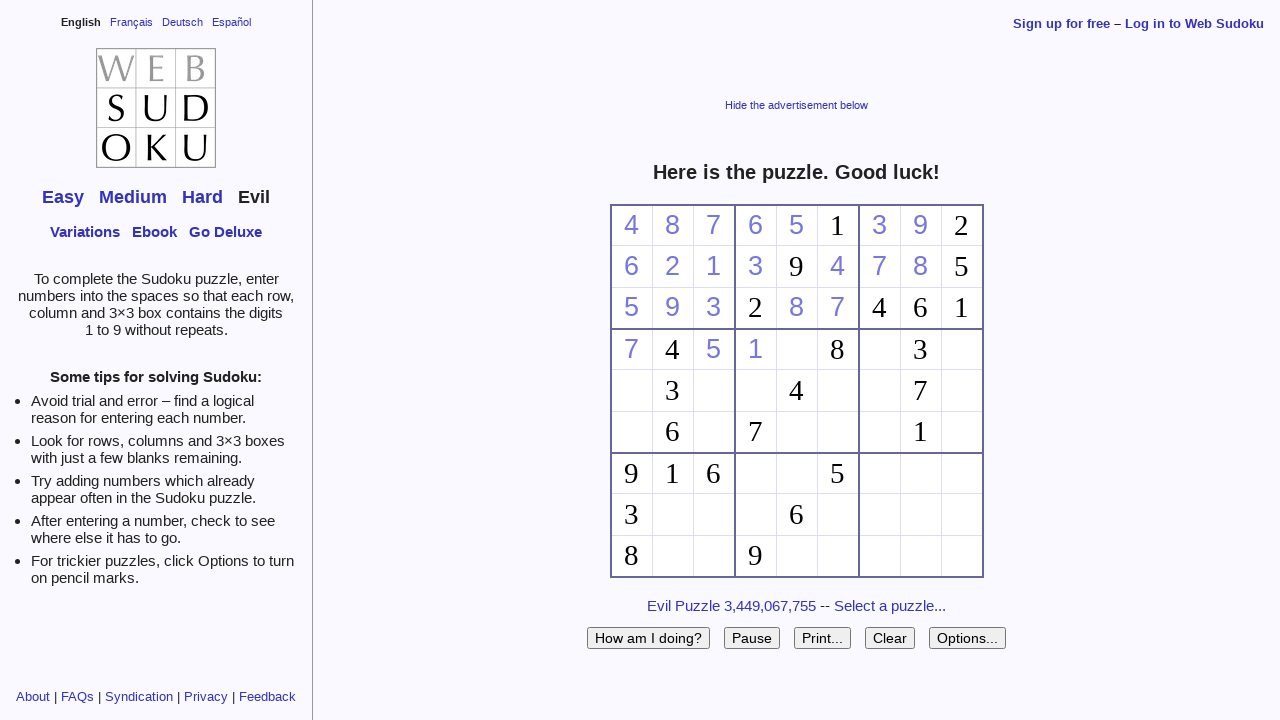

Checked if cell f43 is empty
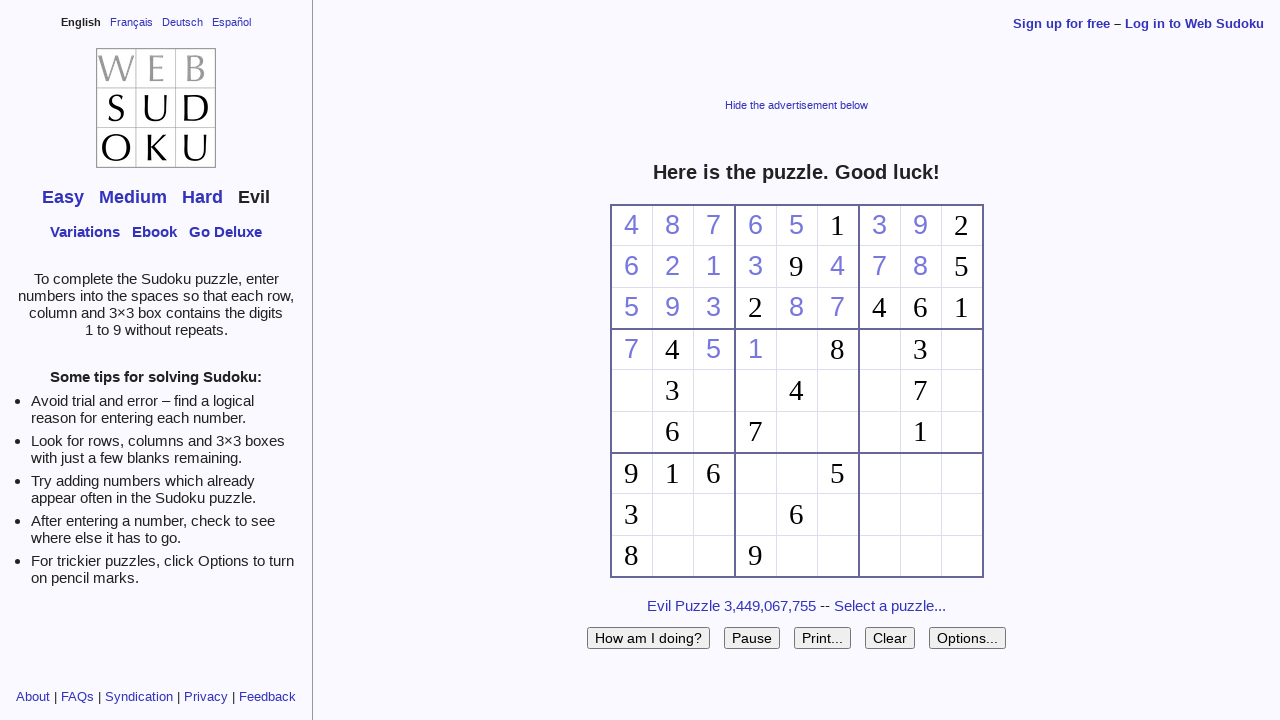

Filled cell f43 with value 2 on #f43
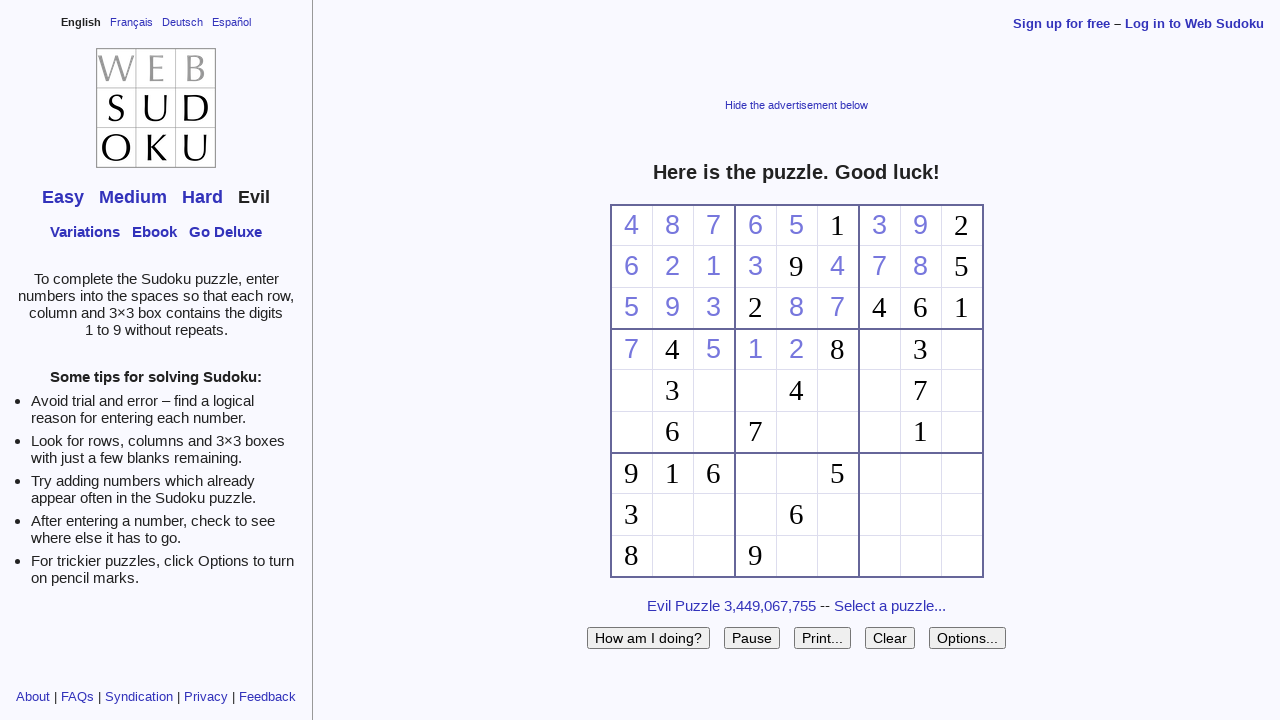

Checked if cell f53 is empty
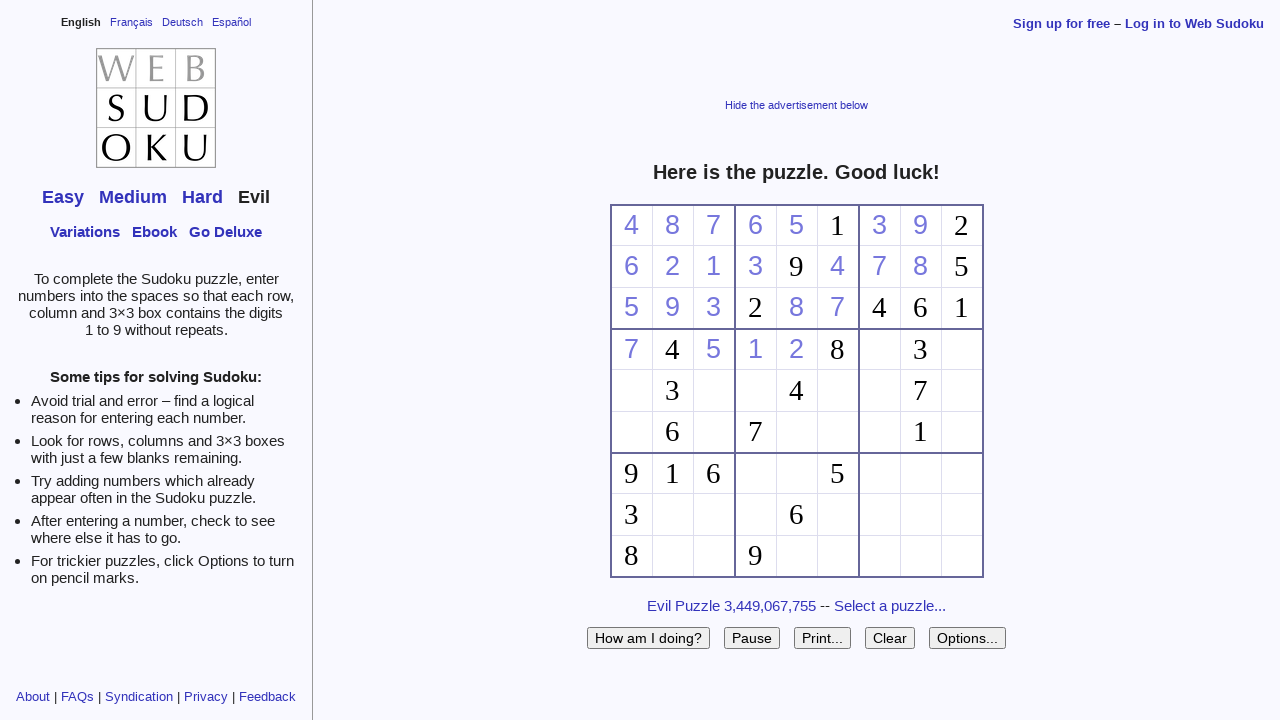

Checked if cell f63 is empty
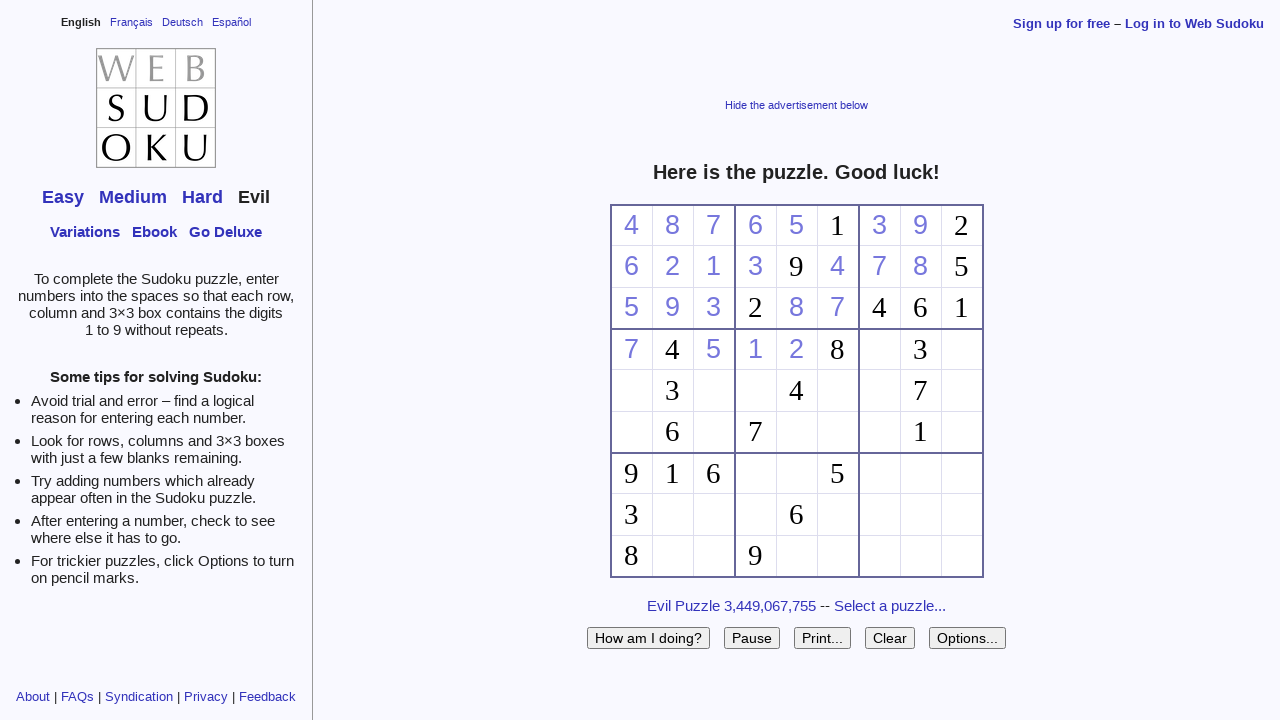

Filled cell f63 with value 9 on #f63
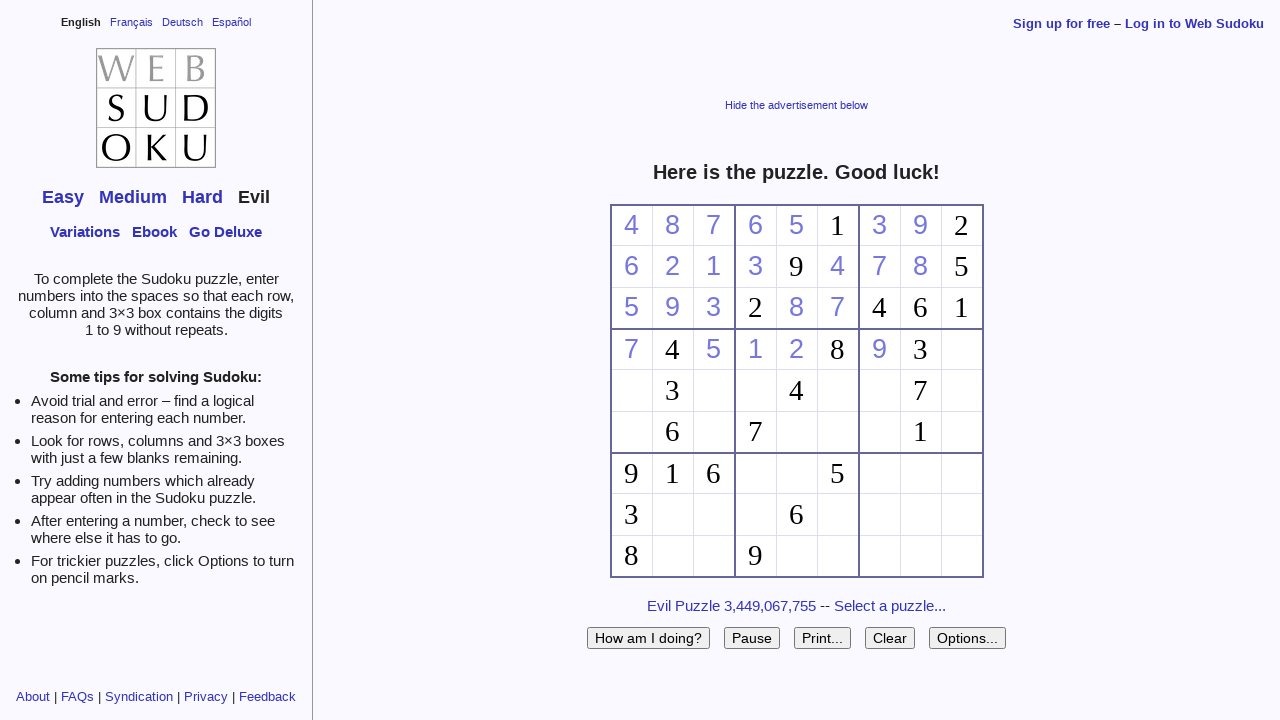

Checked if cell f73 is empty
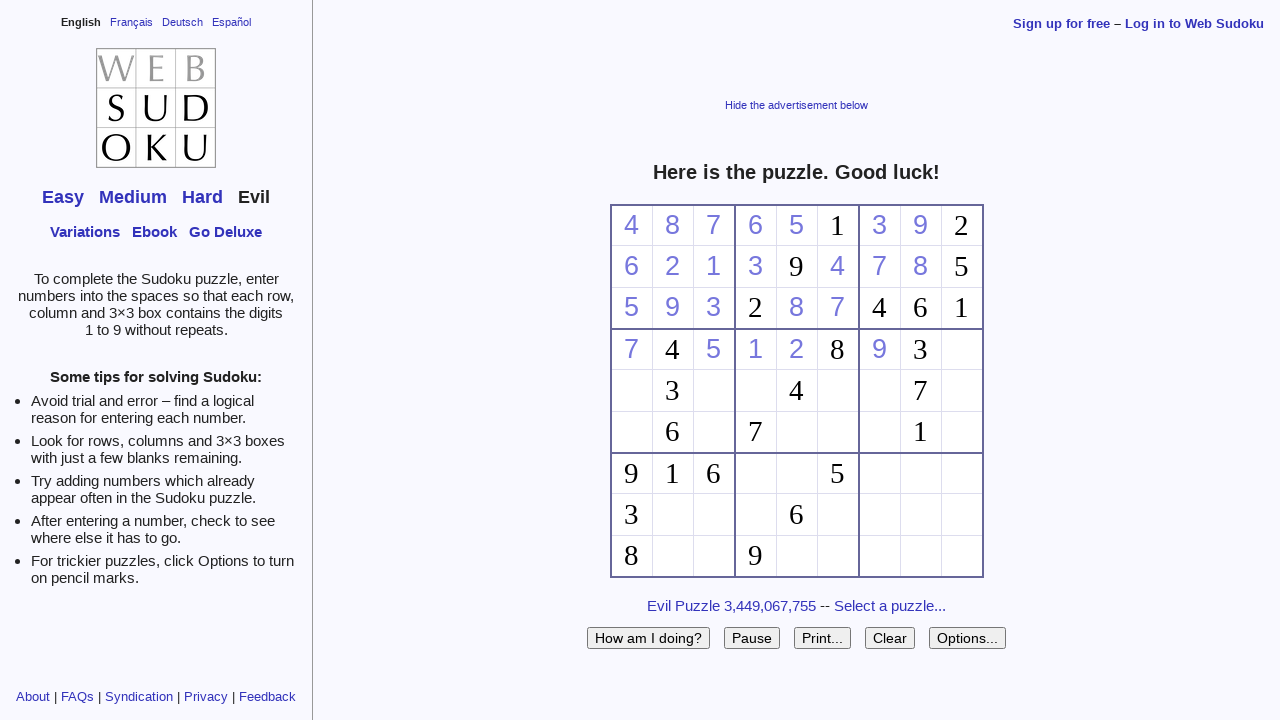

Checked if cell f83 is empty
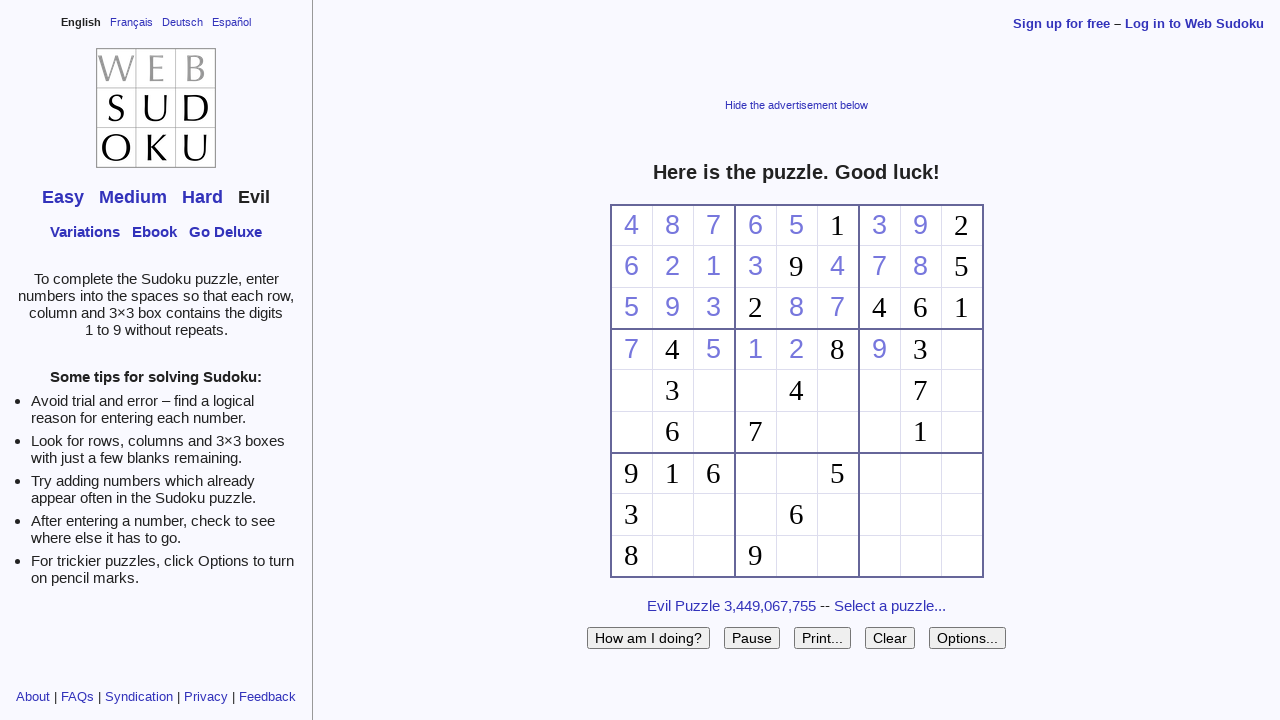

Filled cell f83 with value 6 on #f83
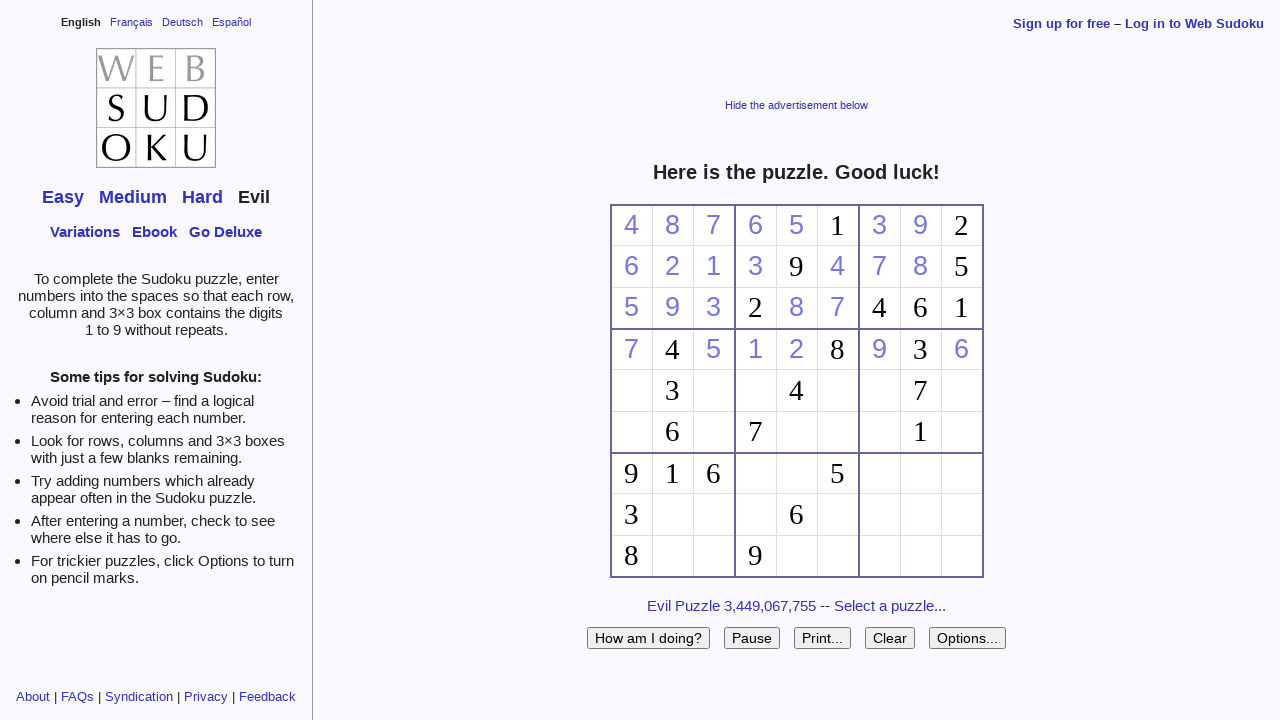

Checked if cell f04 is empty
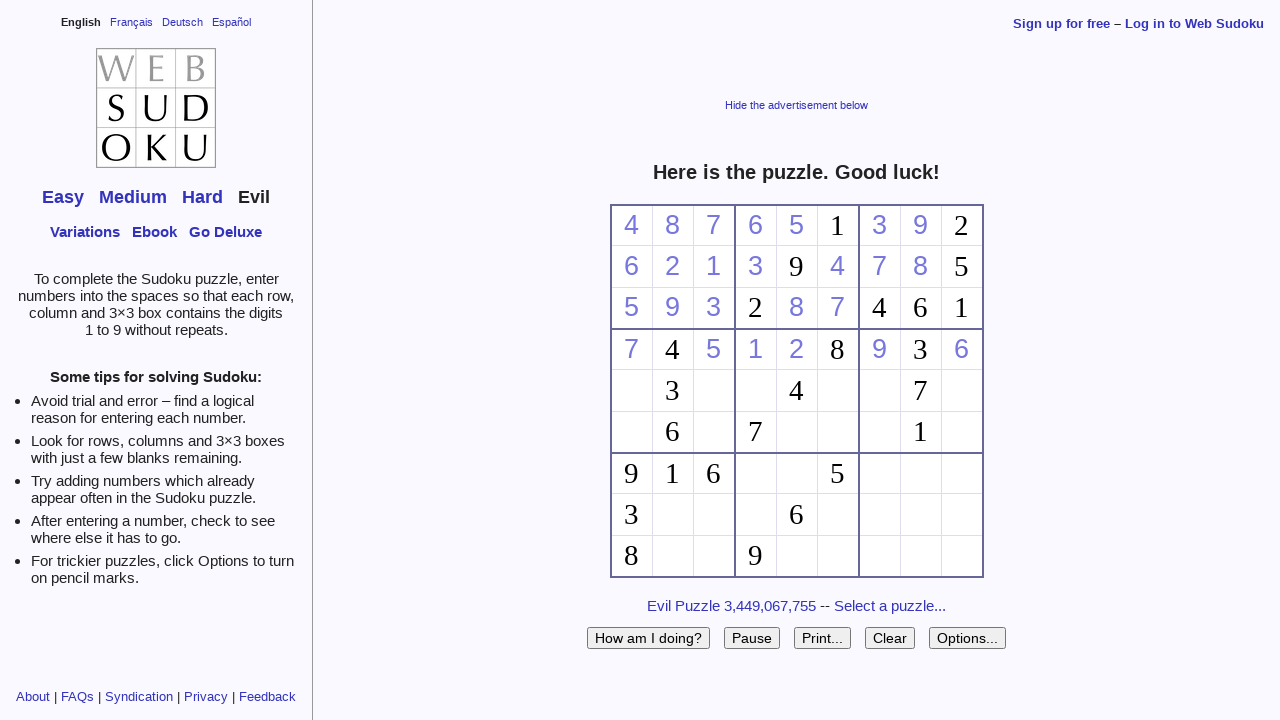

Filled cell f04 with value 1 on #f04
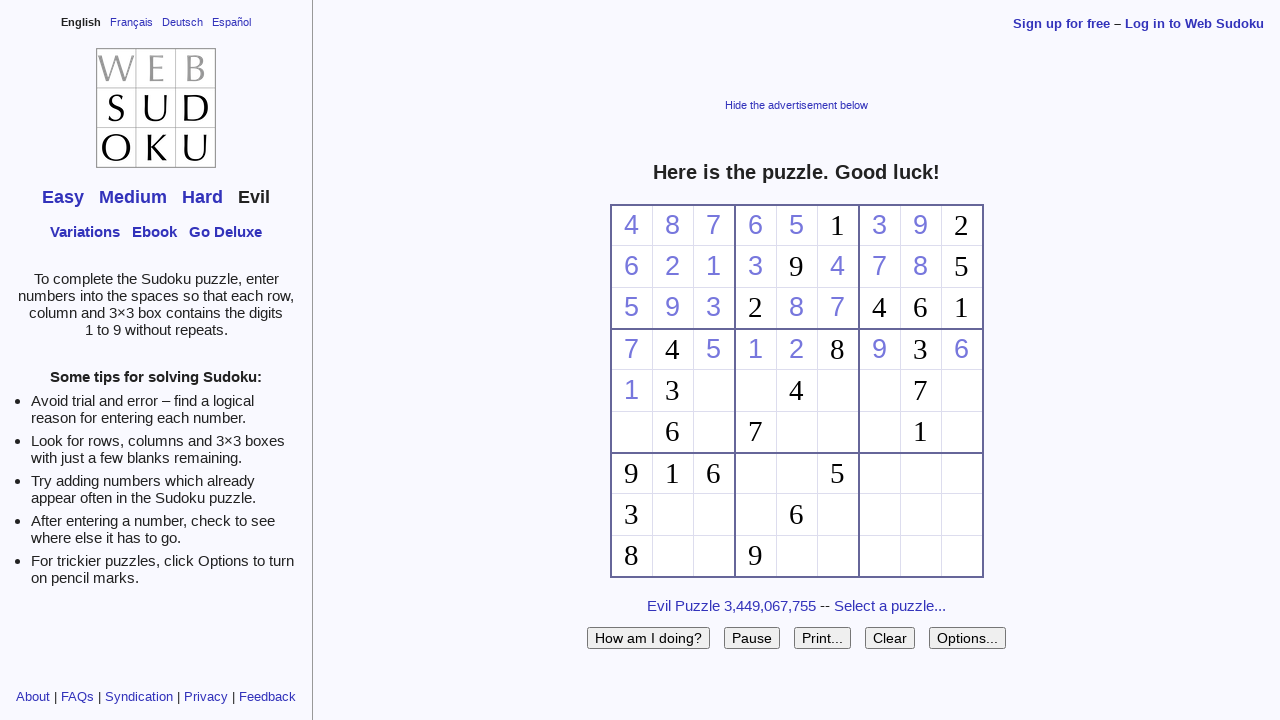

Checked if cell f14 is empty
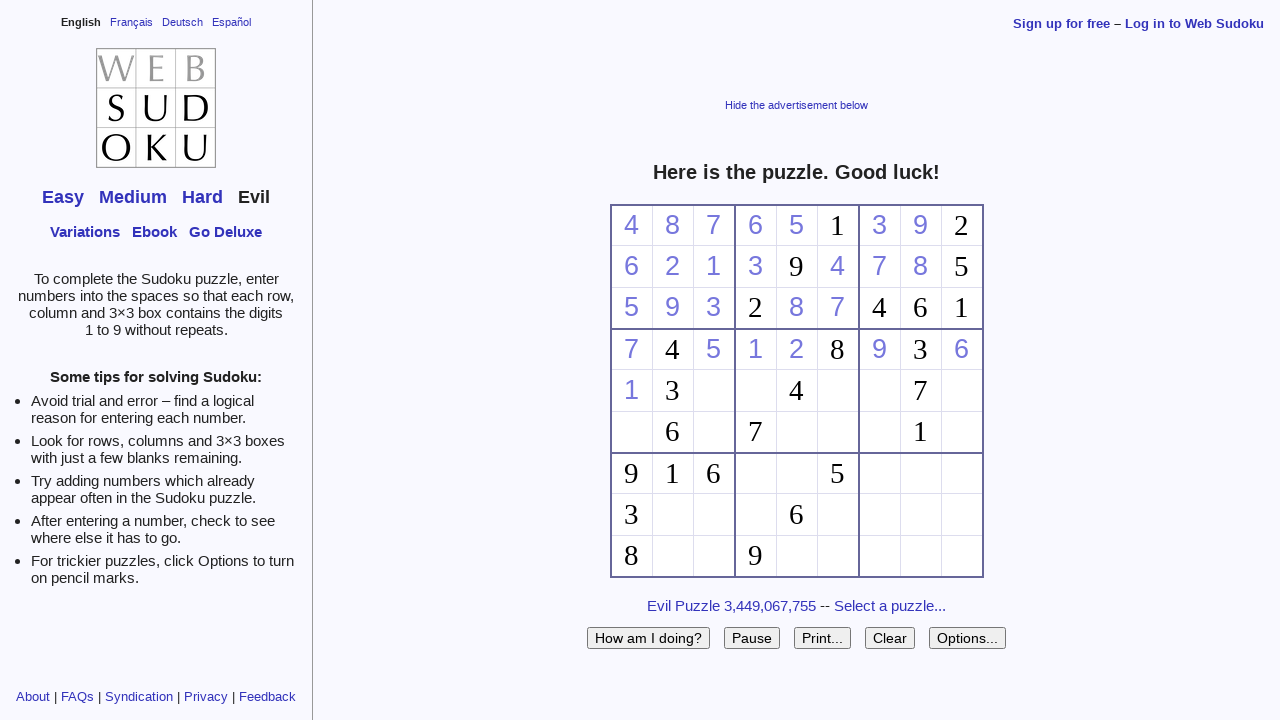

Checked if cell f24 is empty
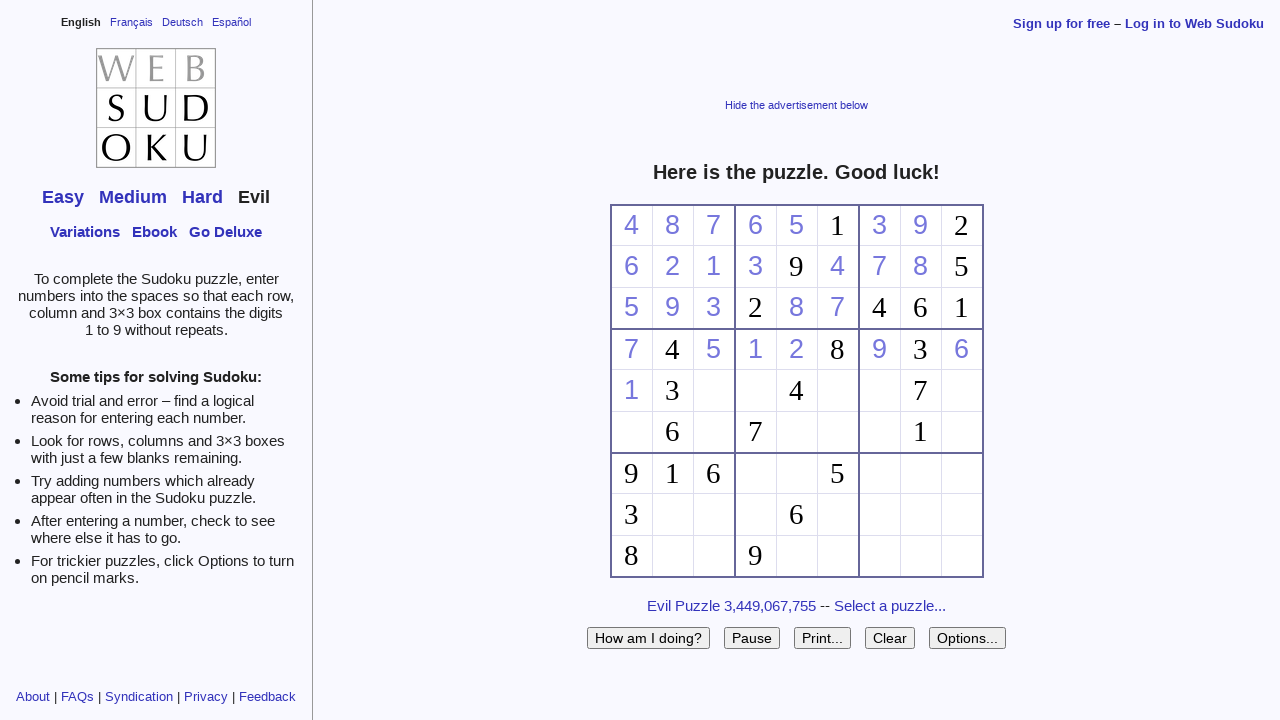

Filled cell f24 with value 9 on #f24
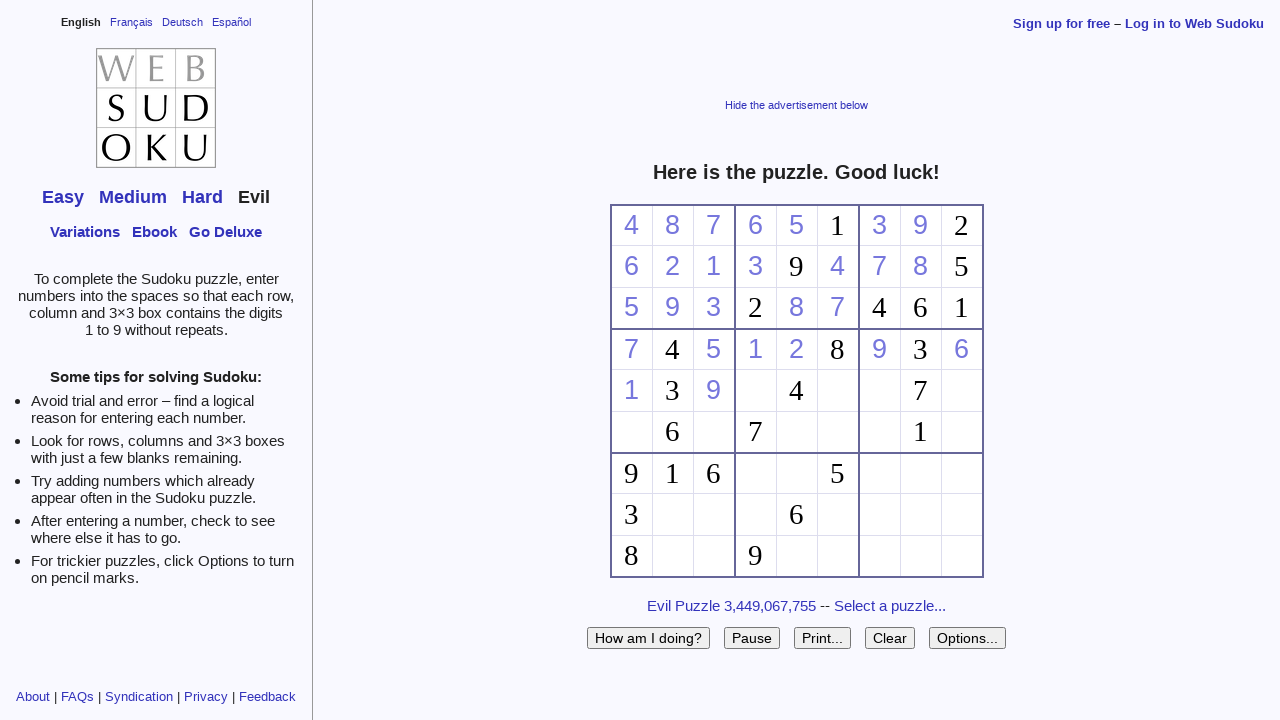

Checked if cell f34 is empty
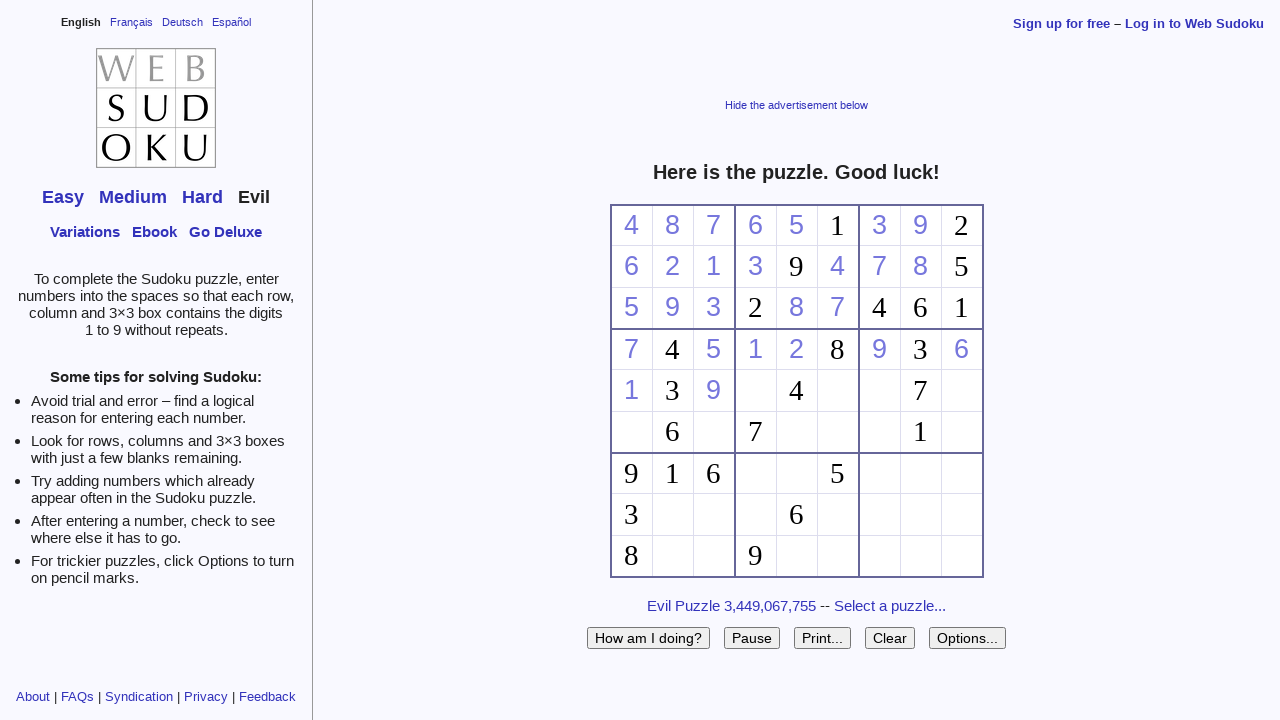

Filled cell f34 with value 5 on #f34
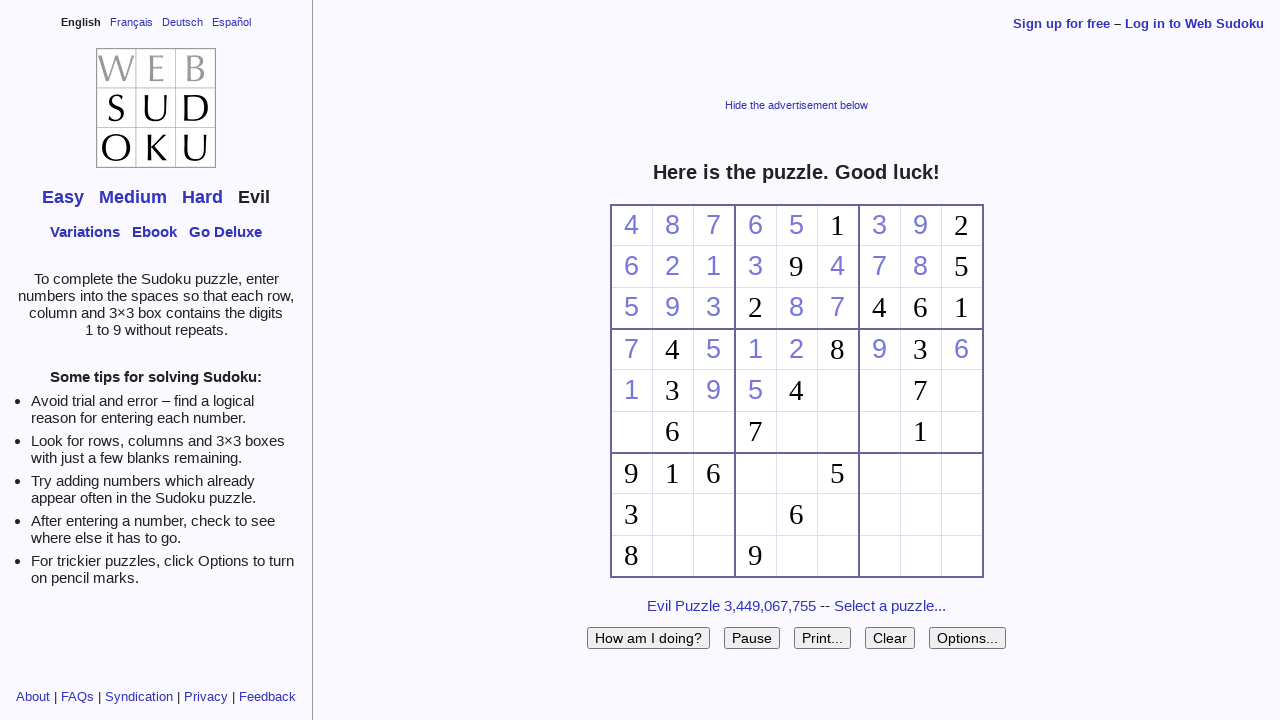

Checked if cell f44 is empty
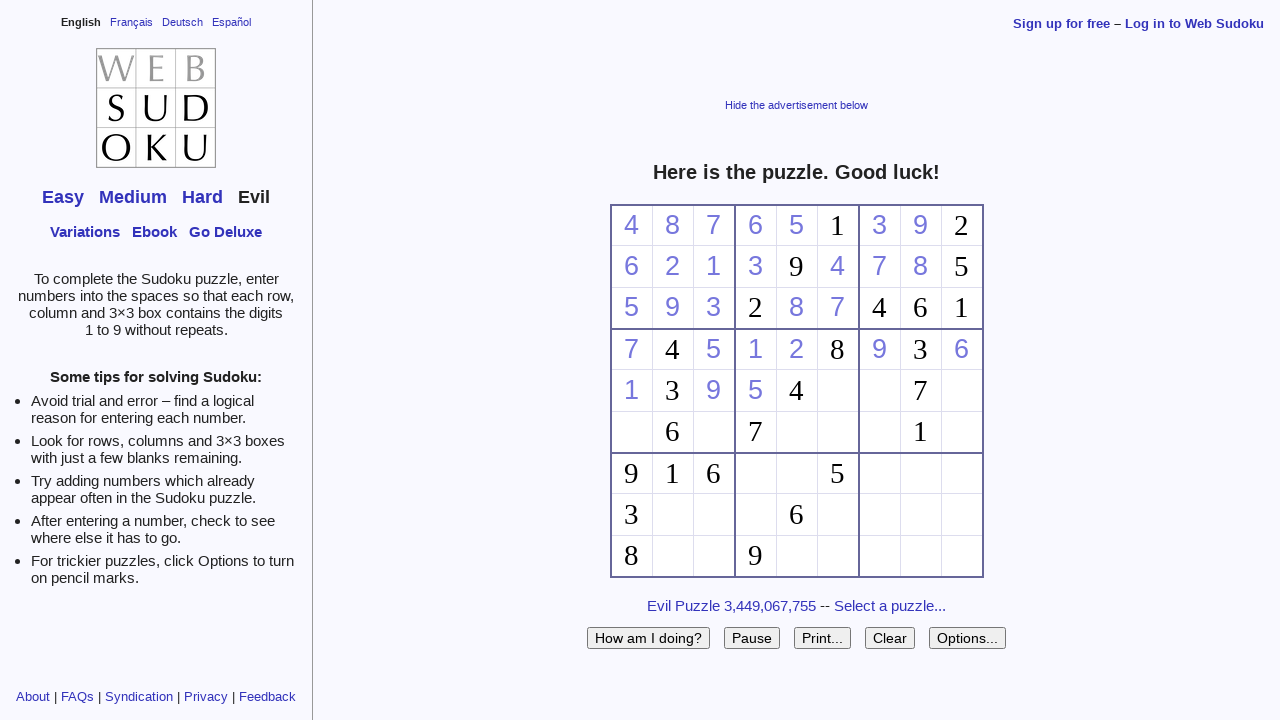

Checked if cell f54 is empty
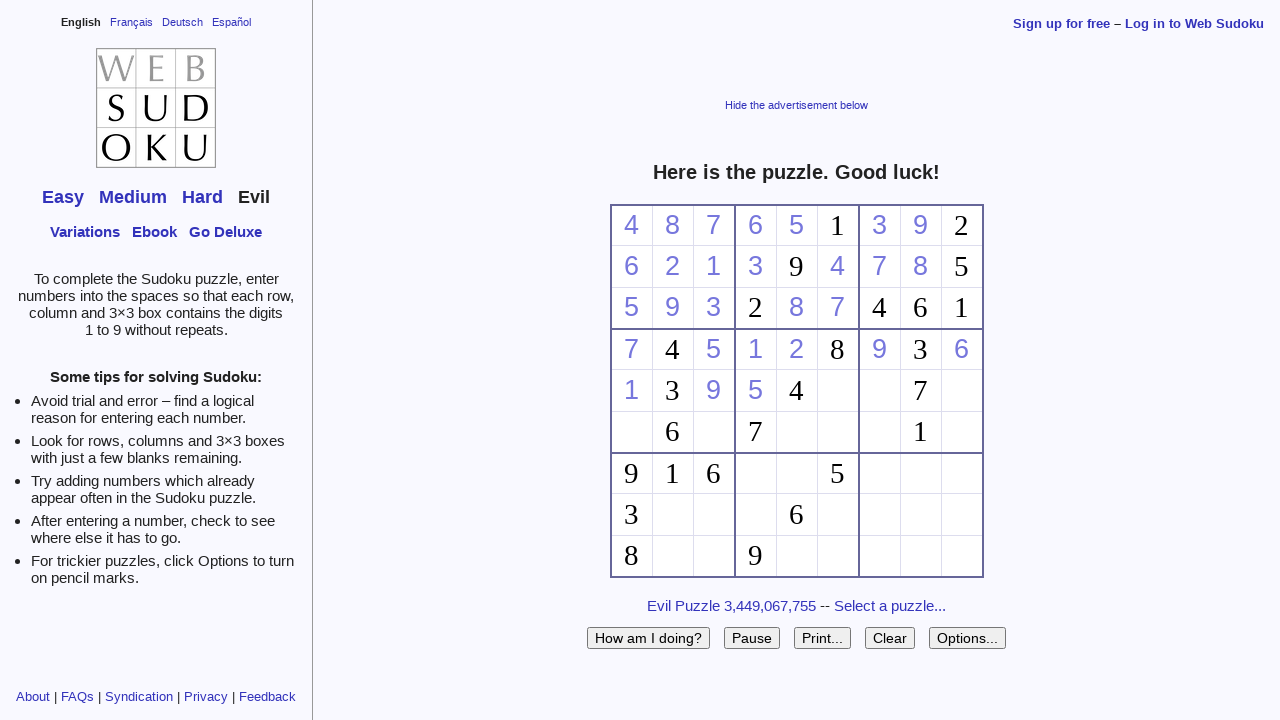

Filled cell f54 with value 6 on #f54
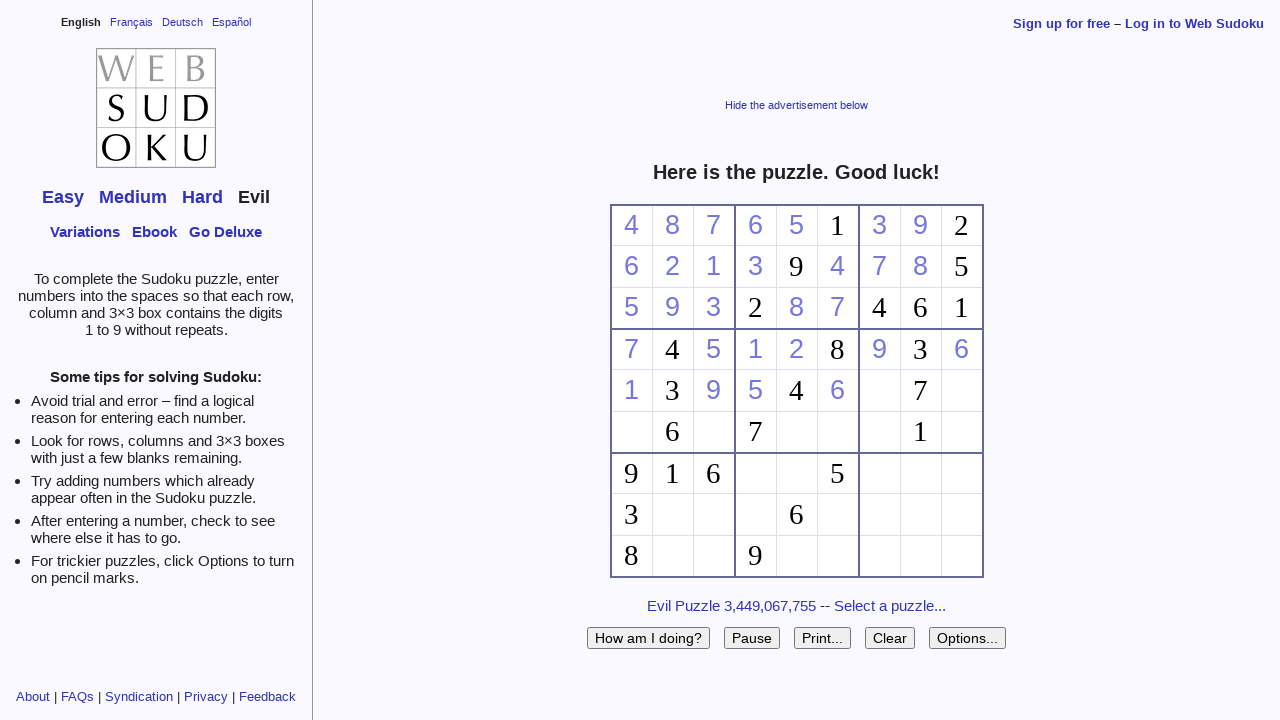

Checked if cell f64 is empty
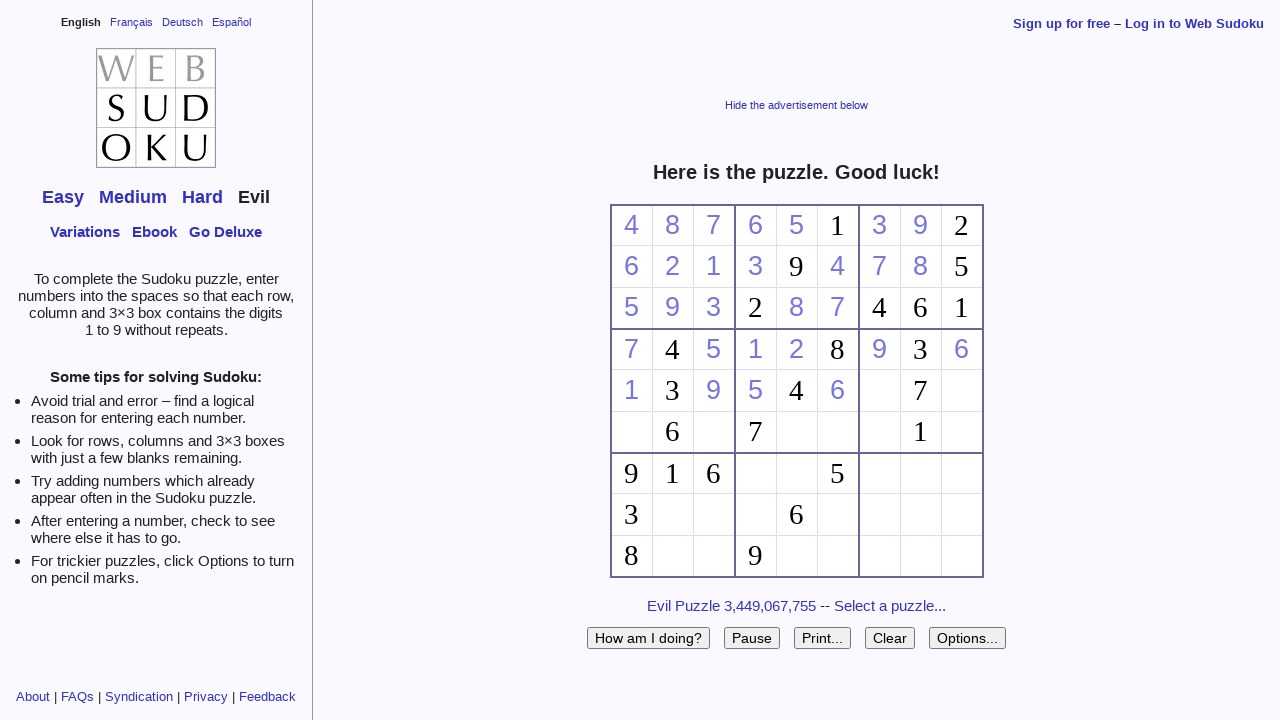

Filled cell f64 with value 2 on #f64
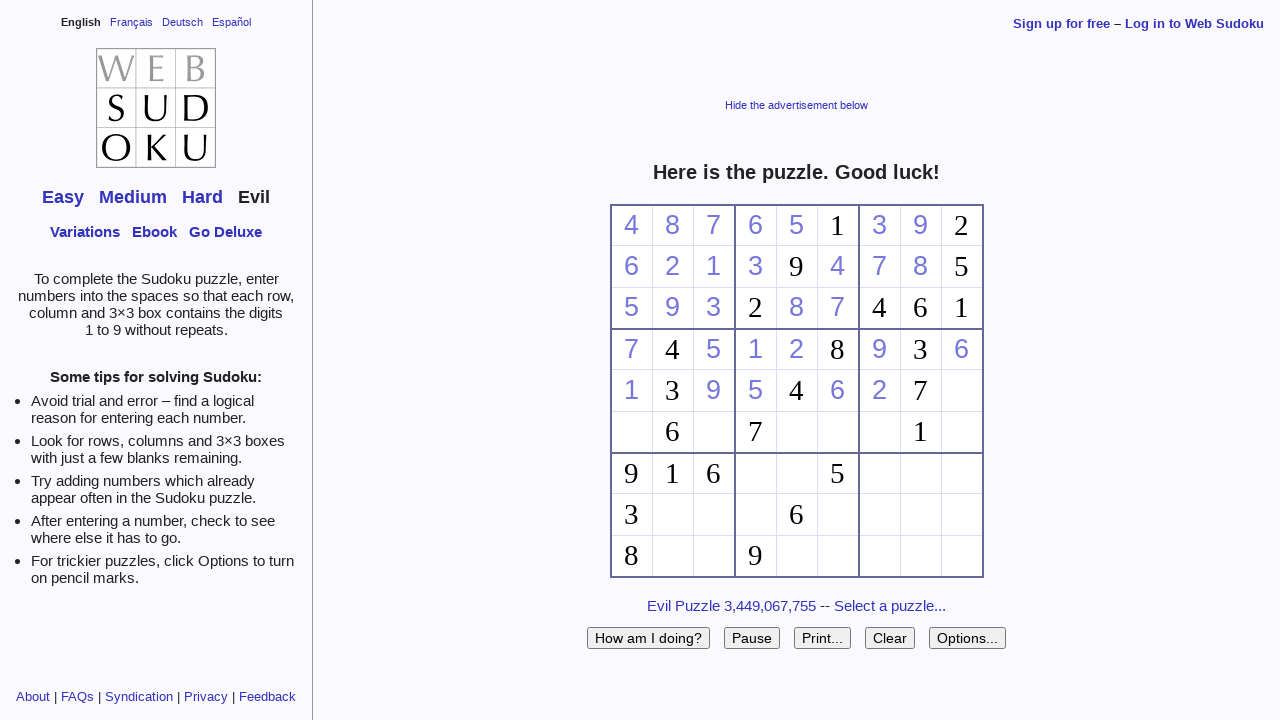

Checked if cell f74 is empty
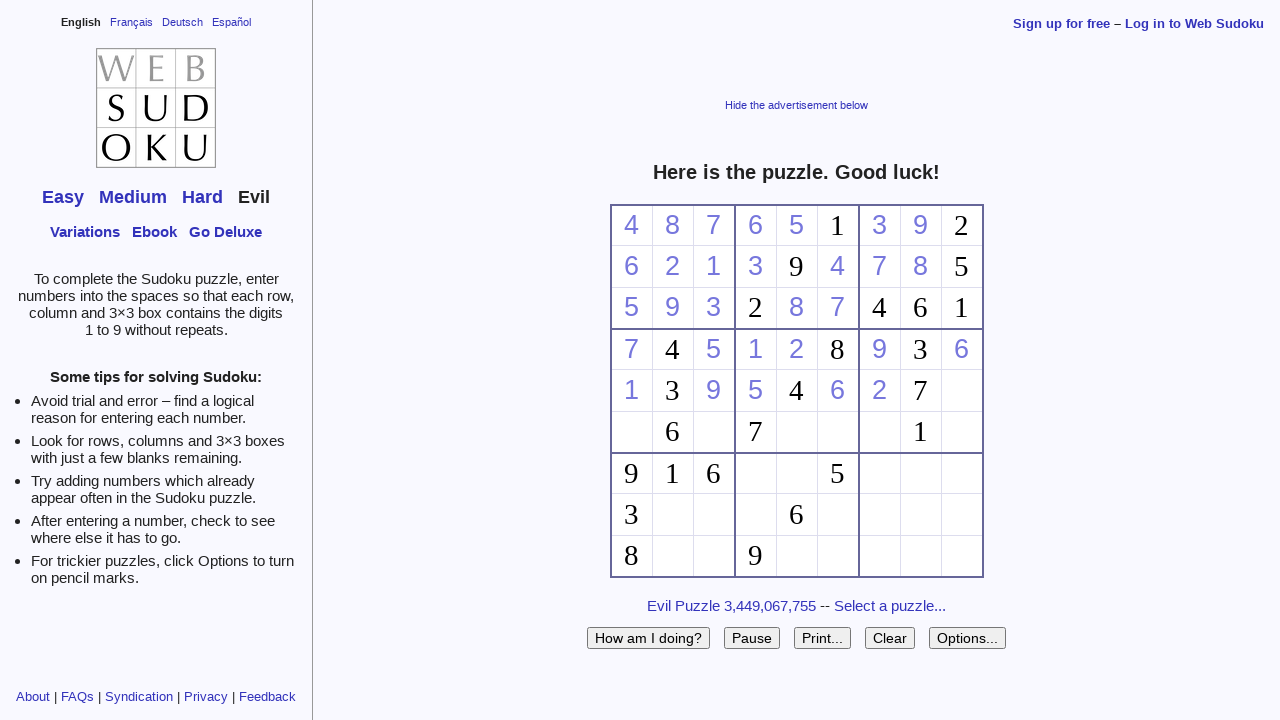

Checked if cell f84 is empty
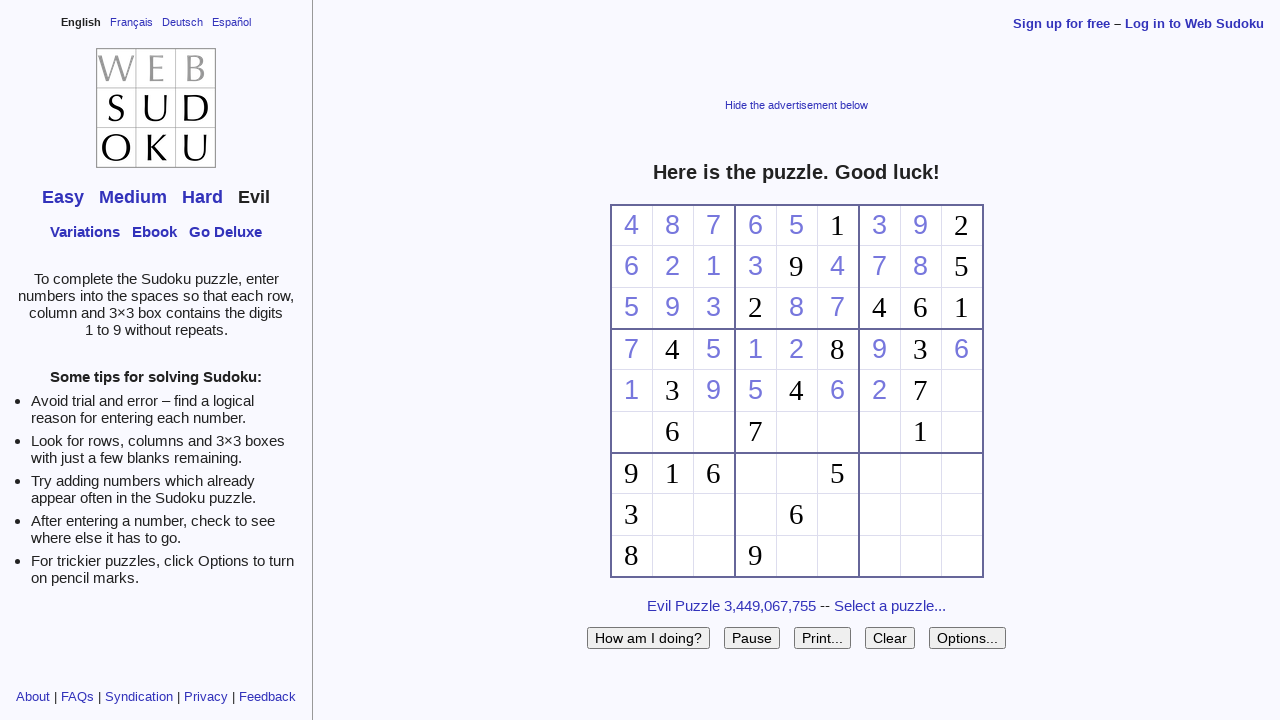

Filled cell f84 with value 8 on #f84
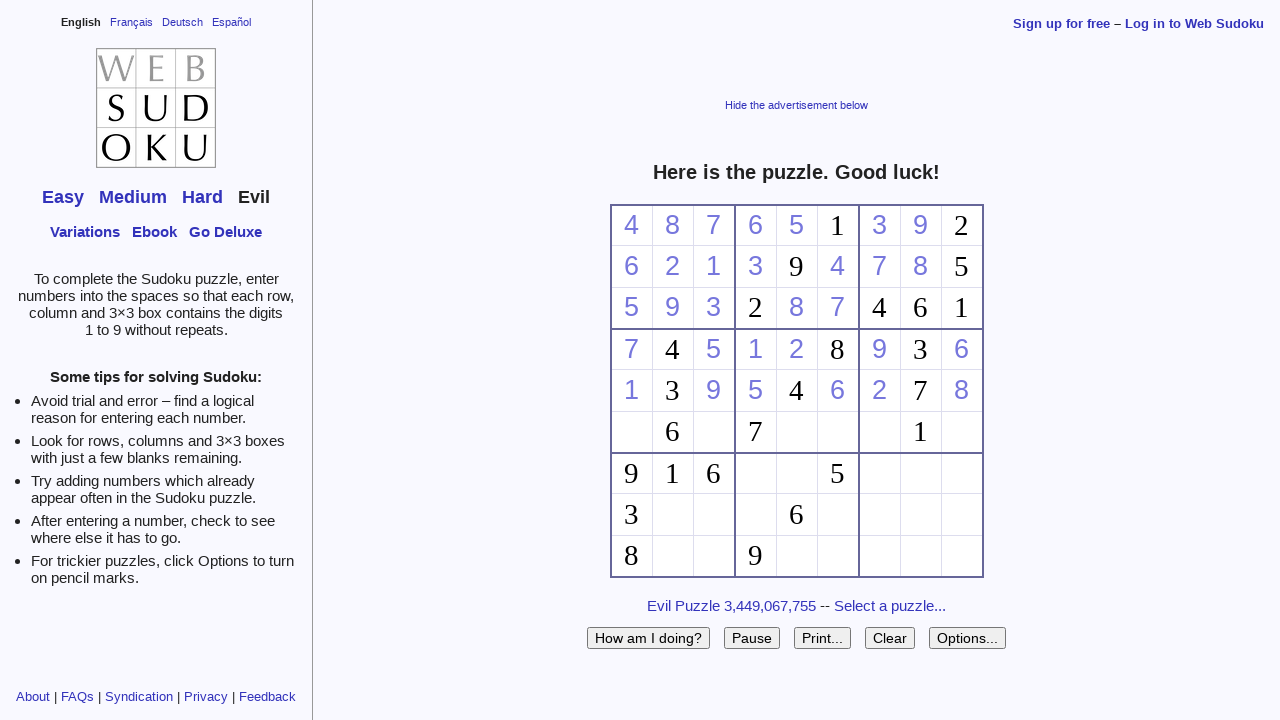

Checked if cell f05 is empty
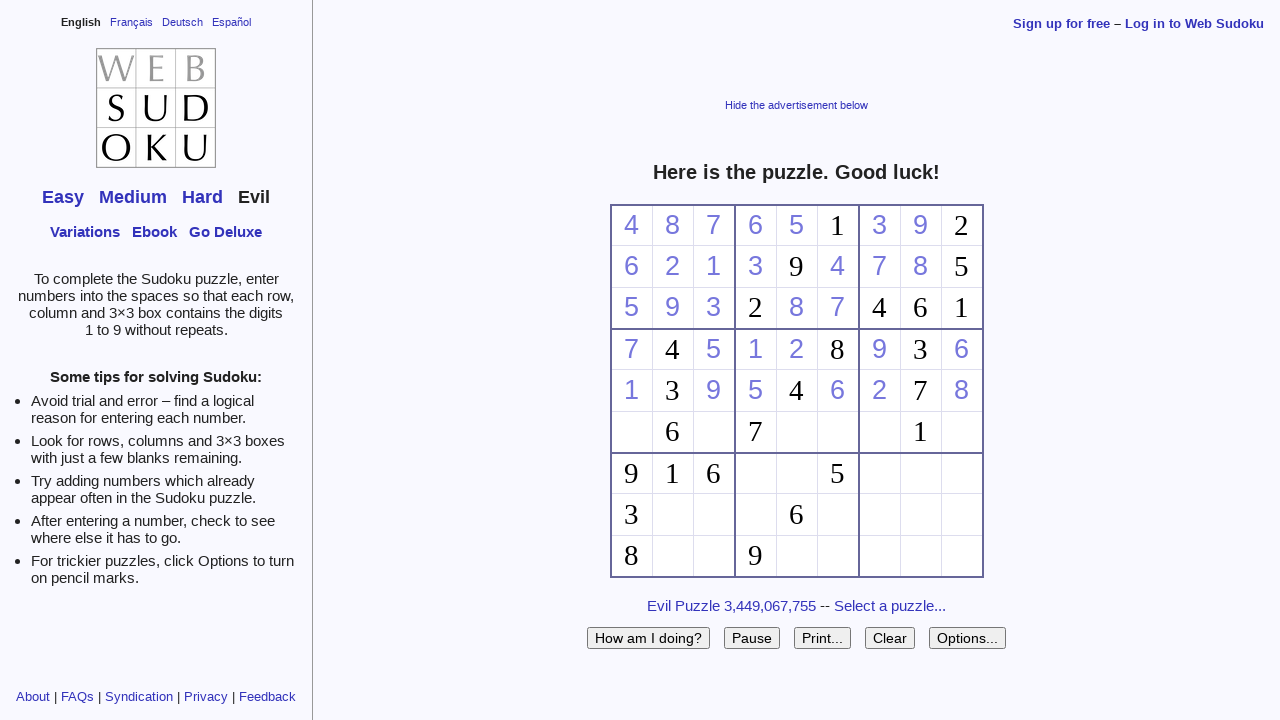

Filled cell f05 with value 2 on #f05
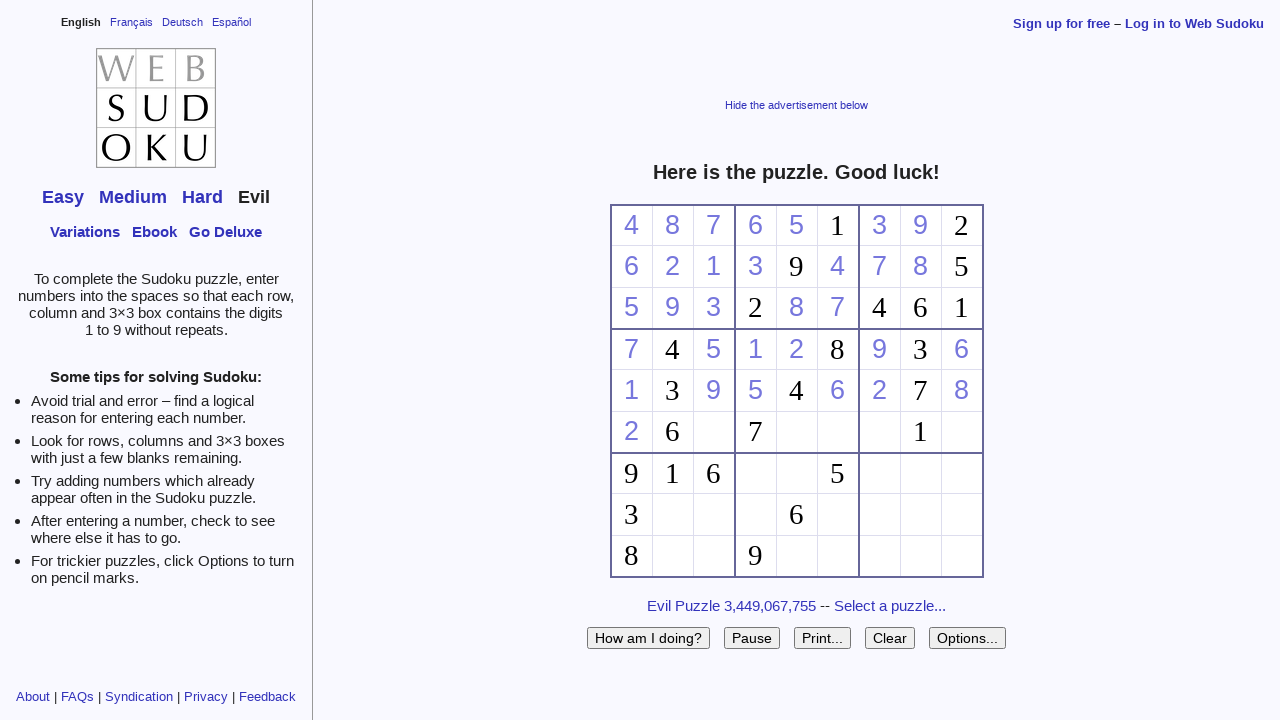

Checked if cell f15 is empty
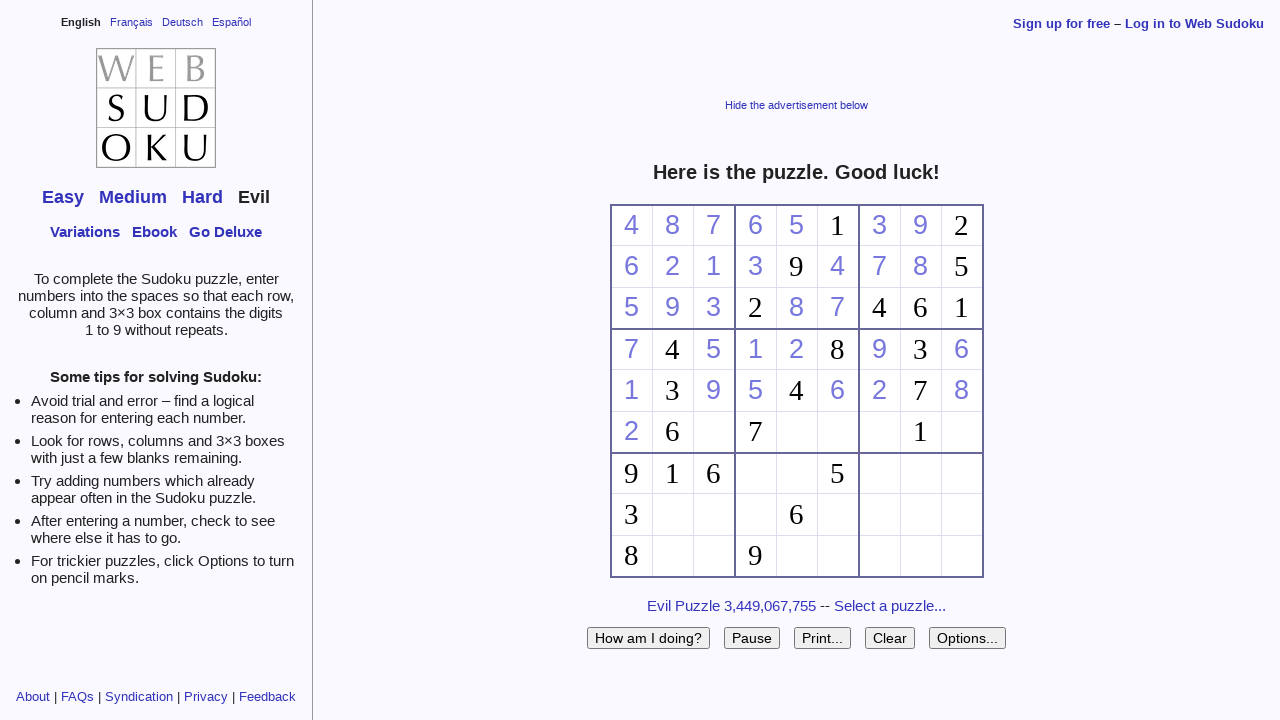

Checked if cell f25 is empty
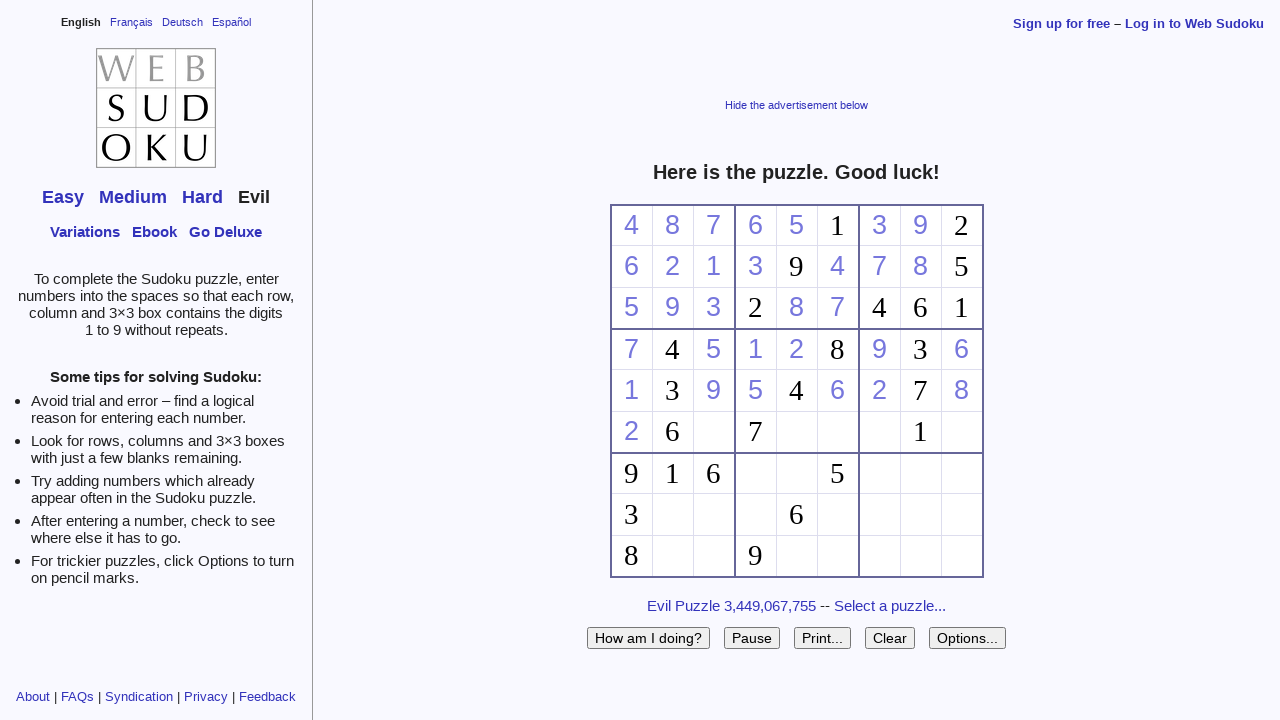

Filled cell f25 with value 8 on #f25
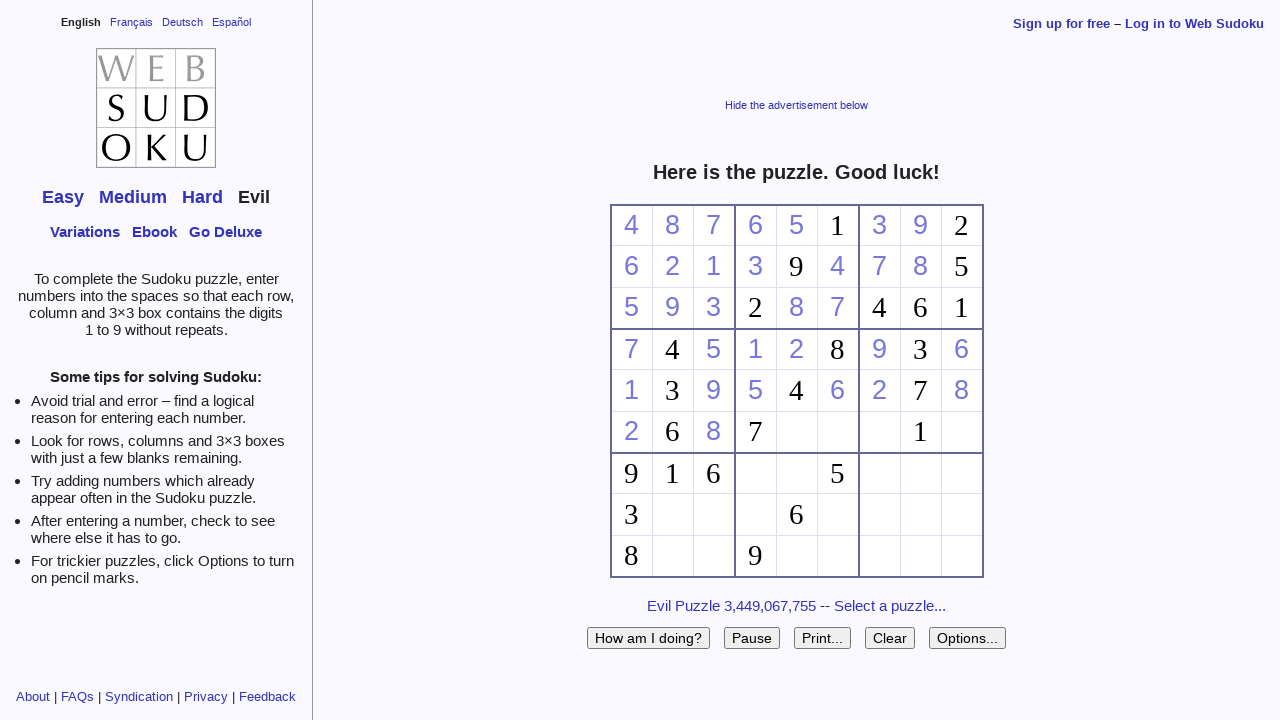

Checked if cell f35 is empty
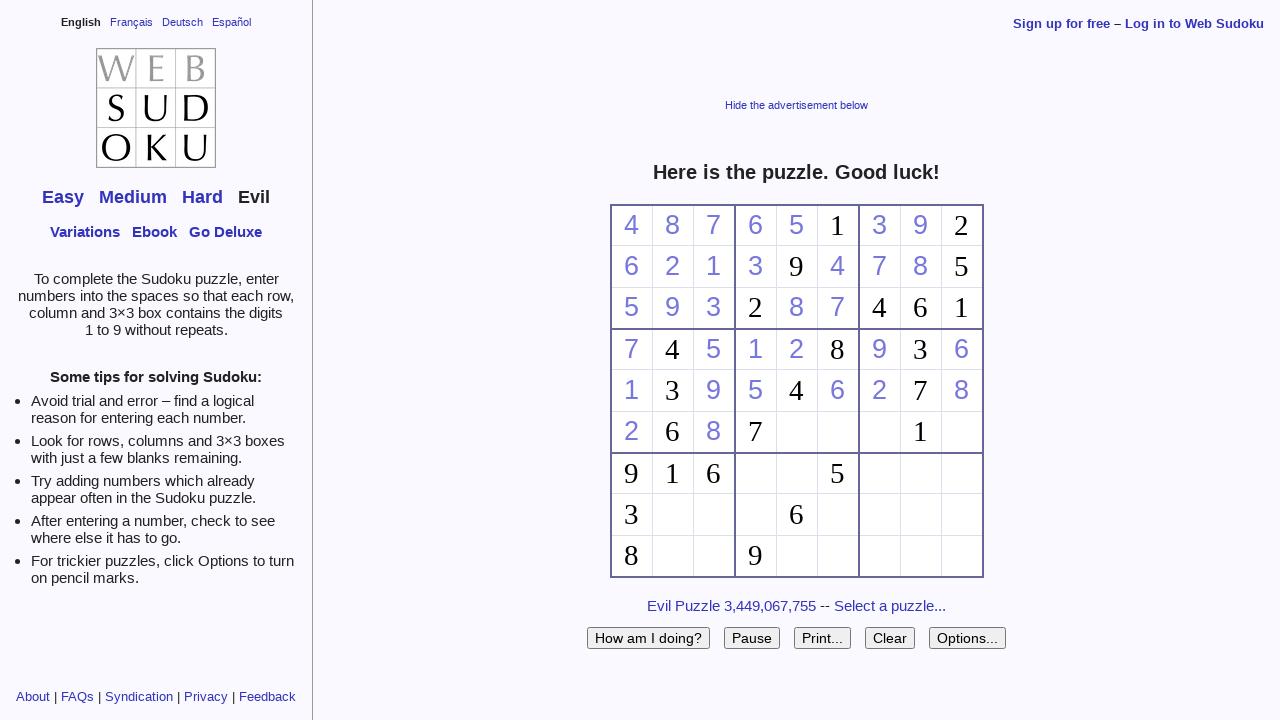

Checked if cell f45 is empty
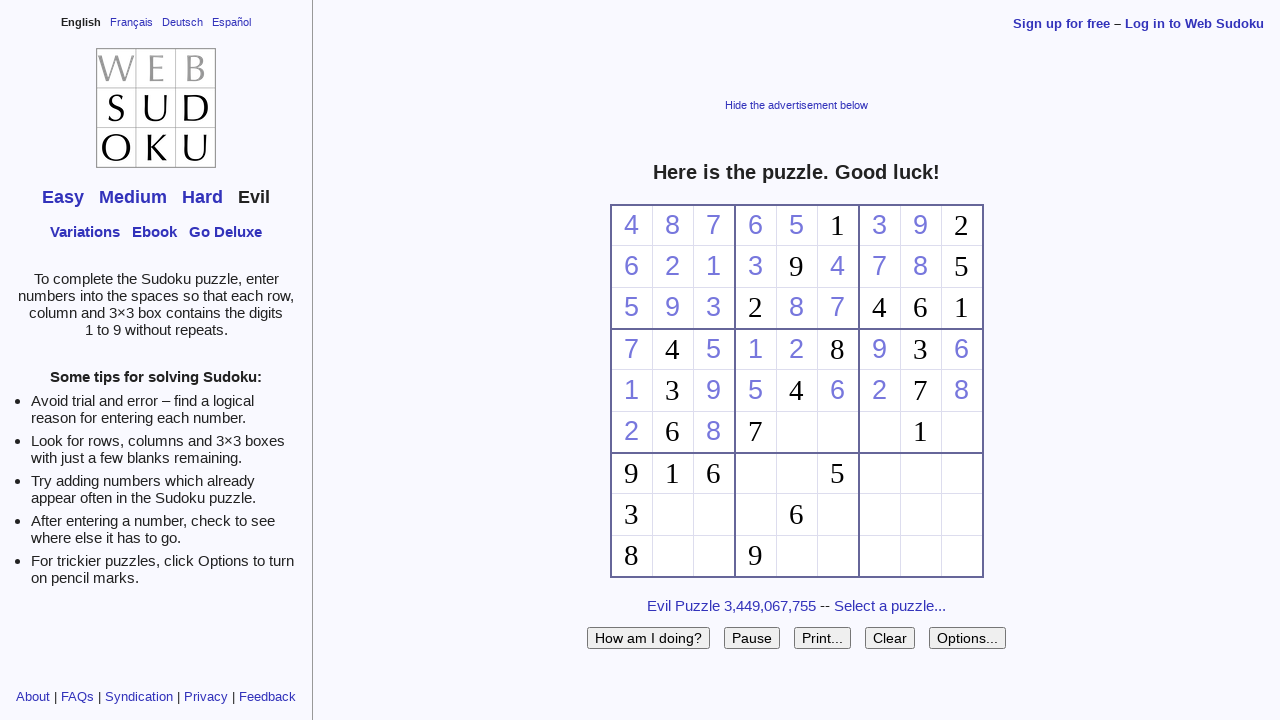

Filled cell f45 with value 3 on #f45
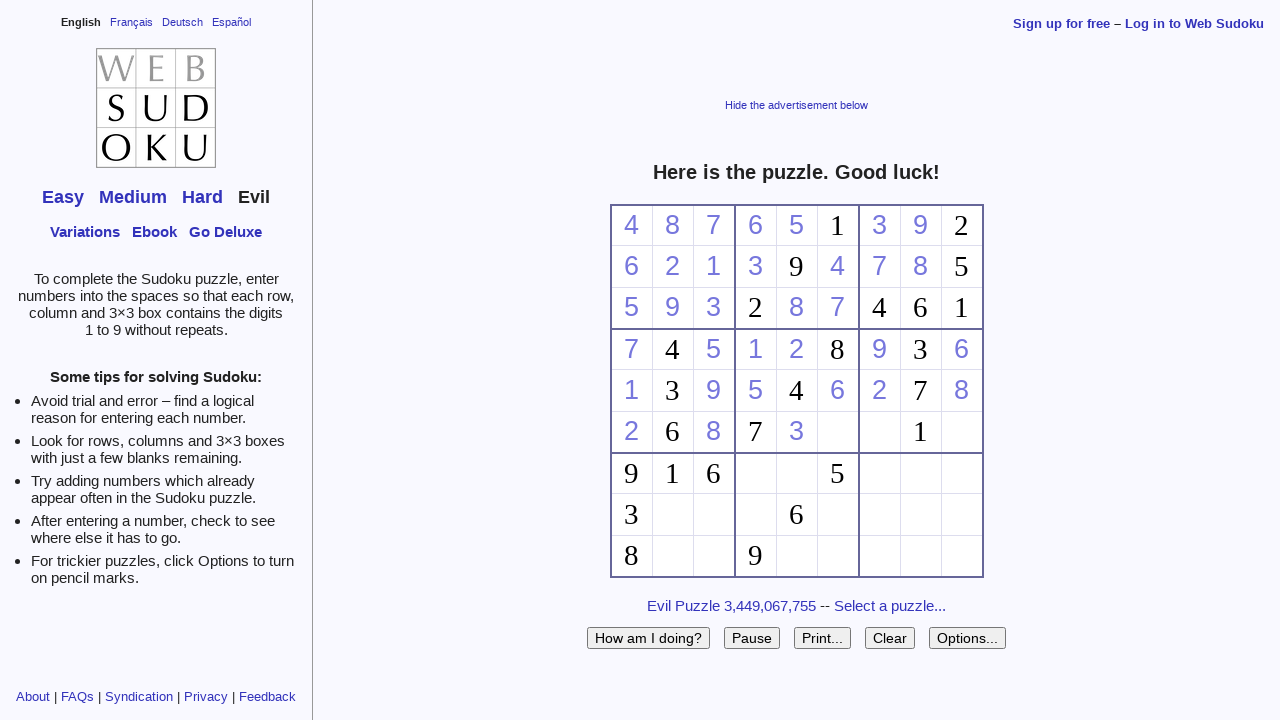

Checked if cell f55 is empty
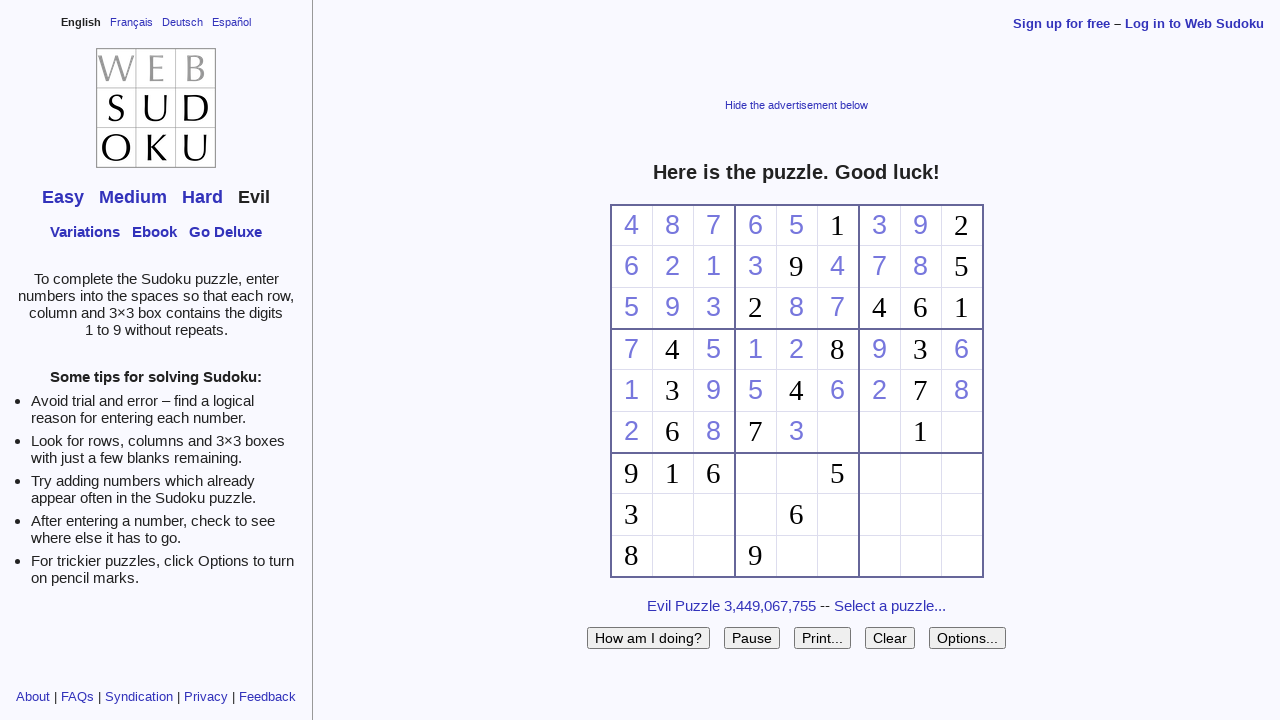

Filled cell f55 with value 9 on #f55
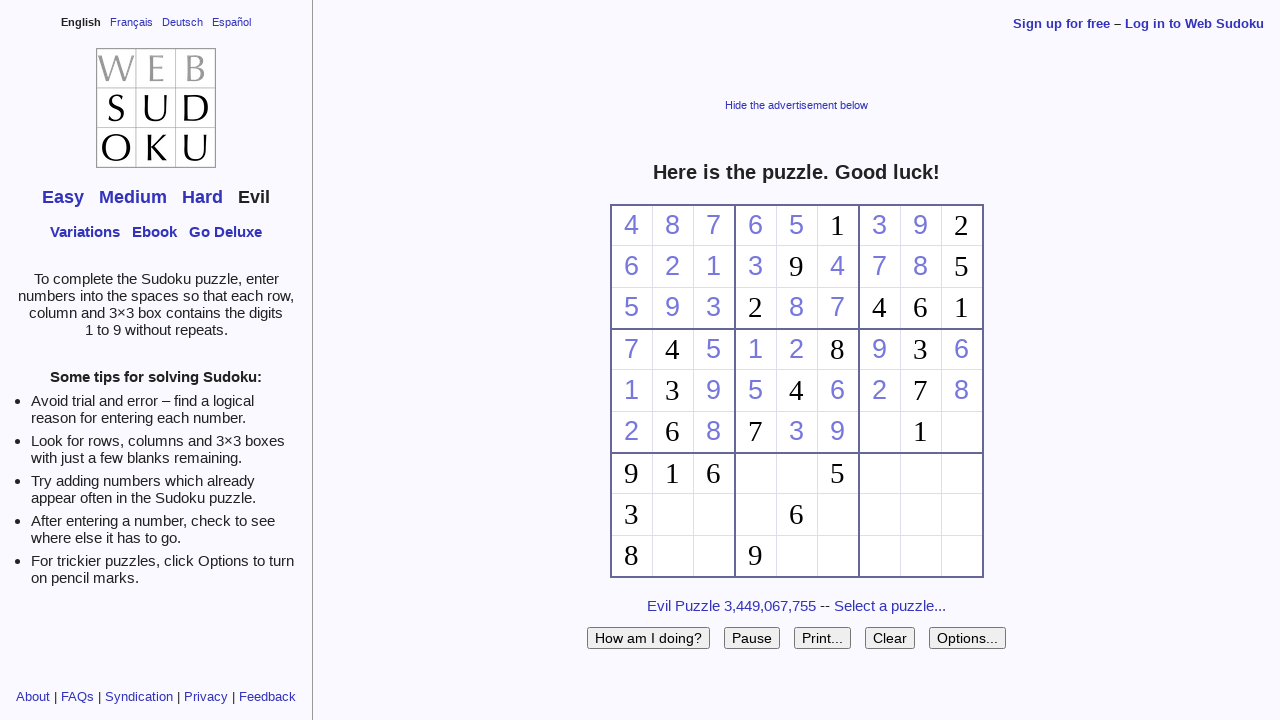

Checked if cell f65 is empty
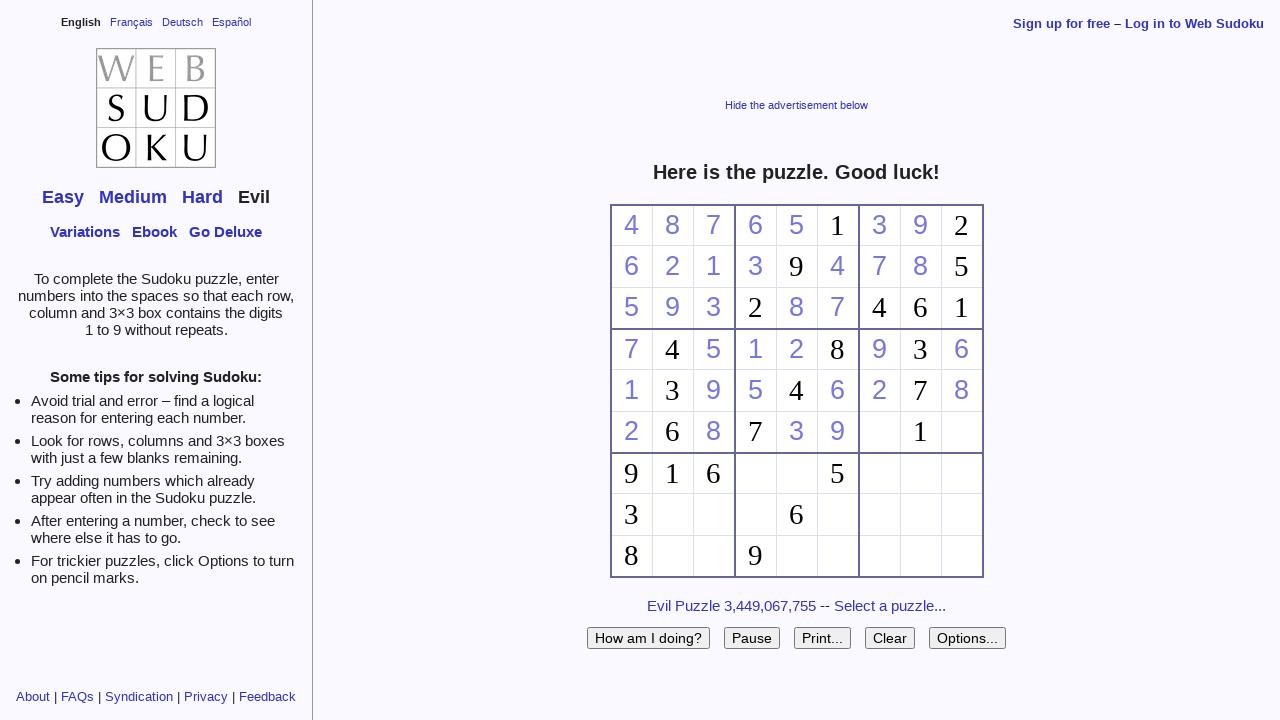

Filled cell f65 with value 5 on #f65
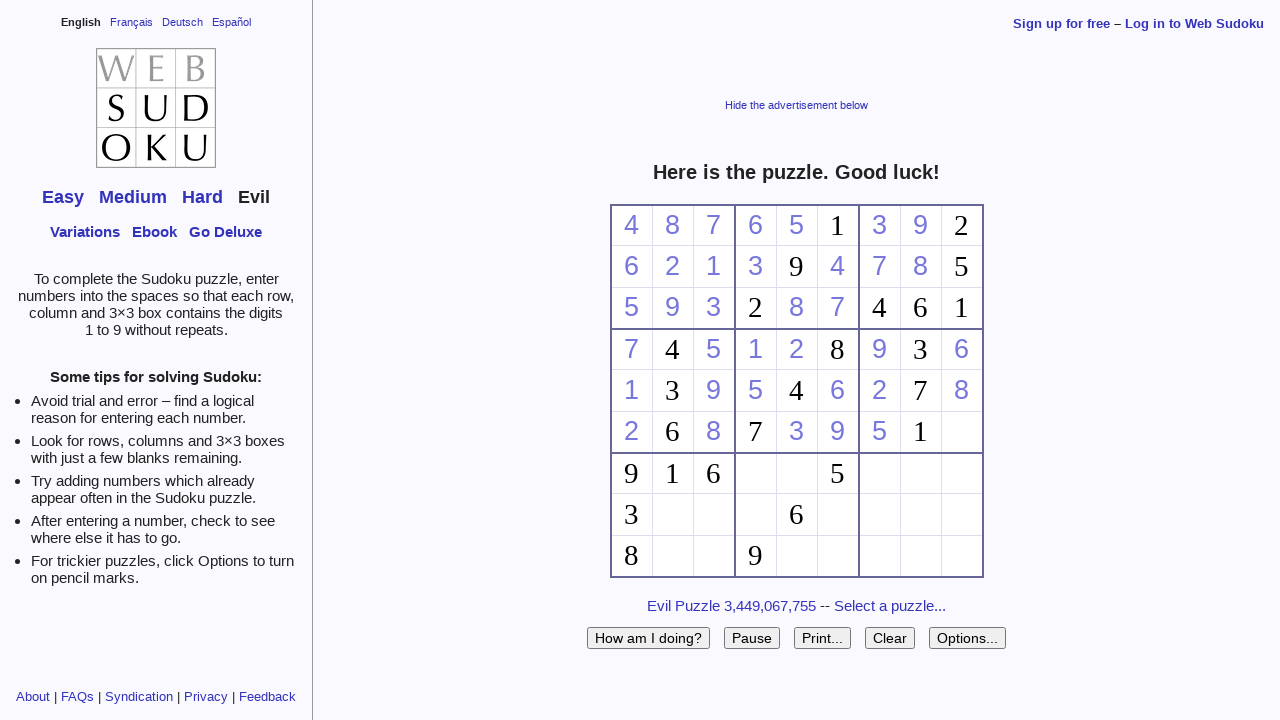

Checked if cell f75 is empty
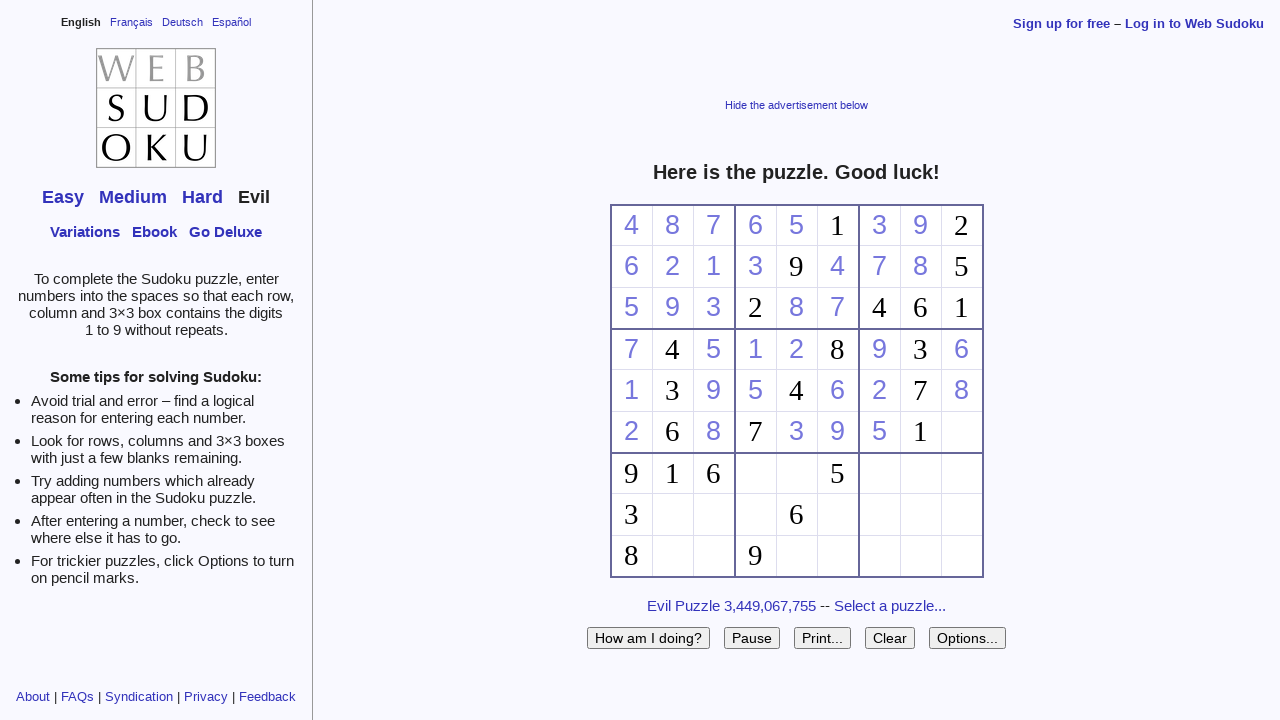

Checked if cell f85 is empty
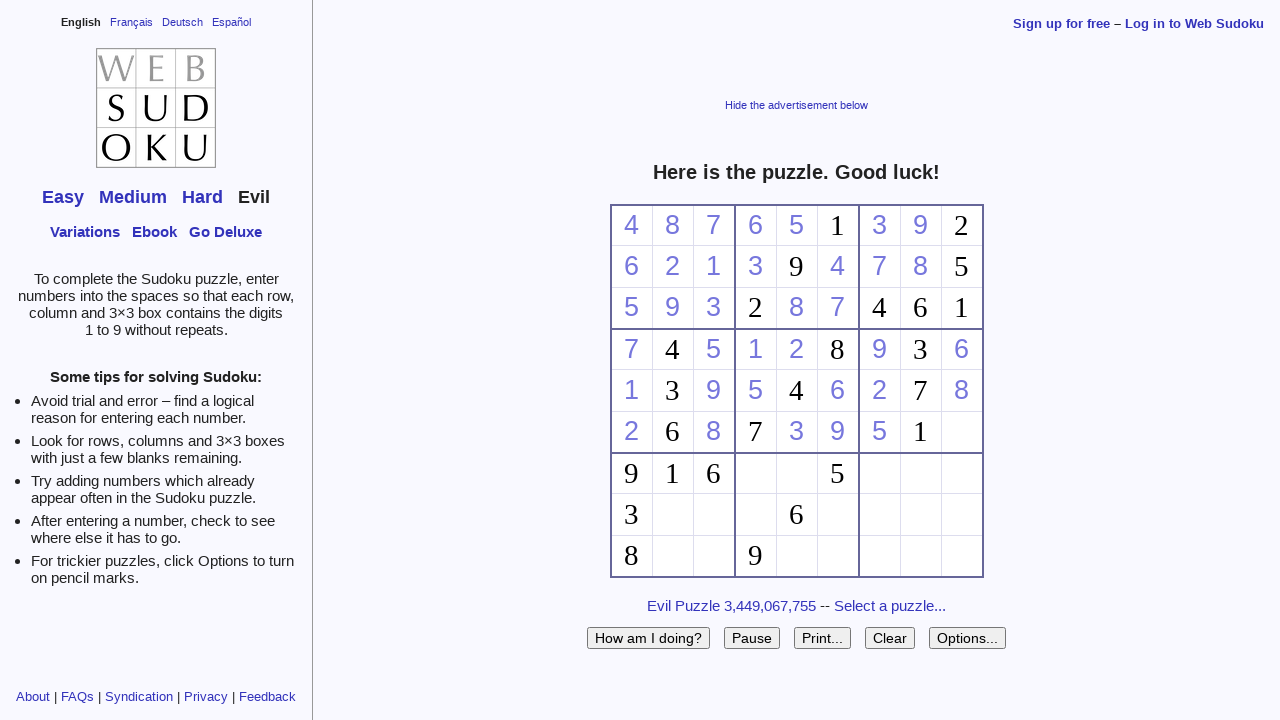

Filled cell f85 with value 4 on #f85
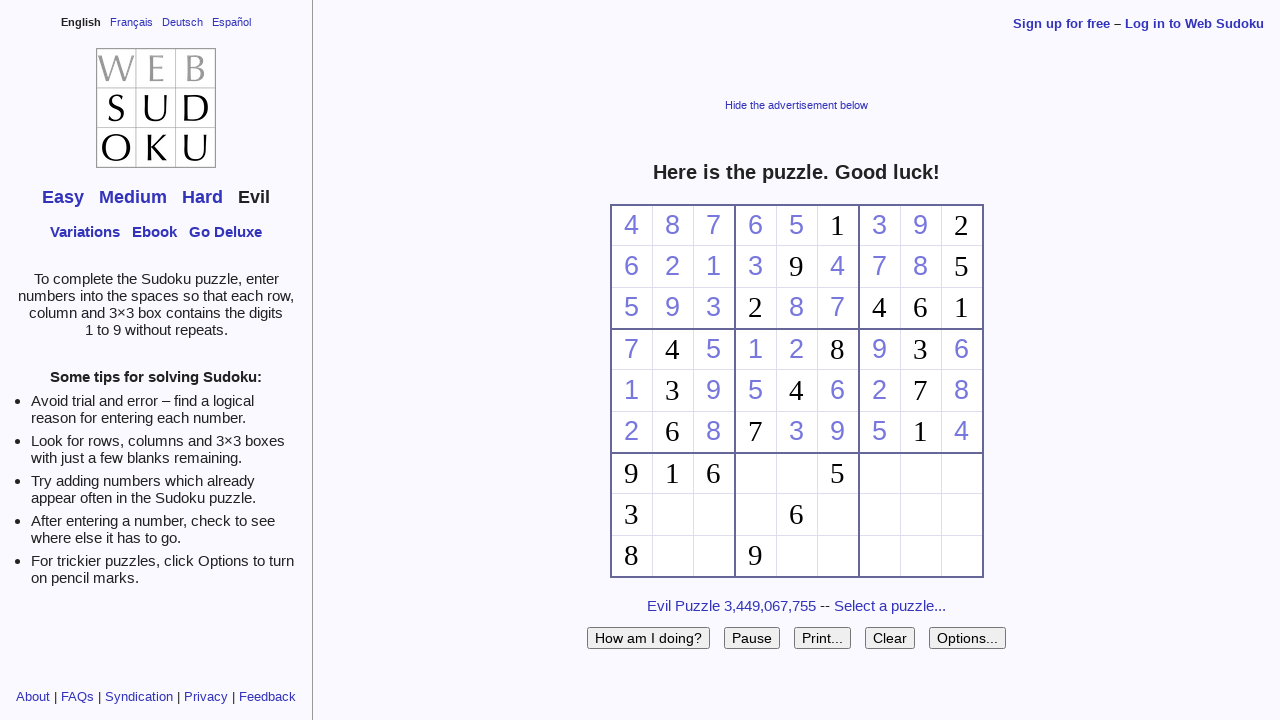

Checked if cell f06 is empty
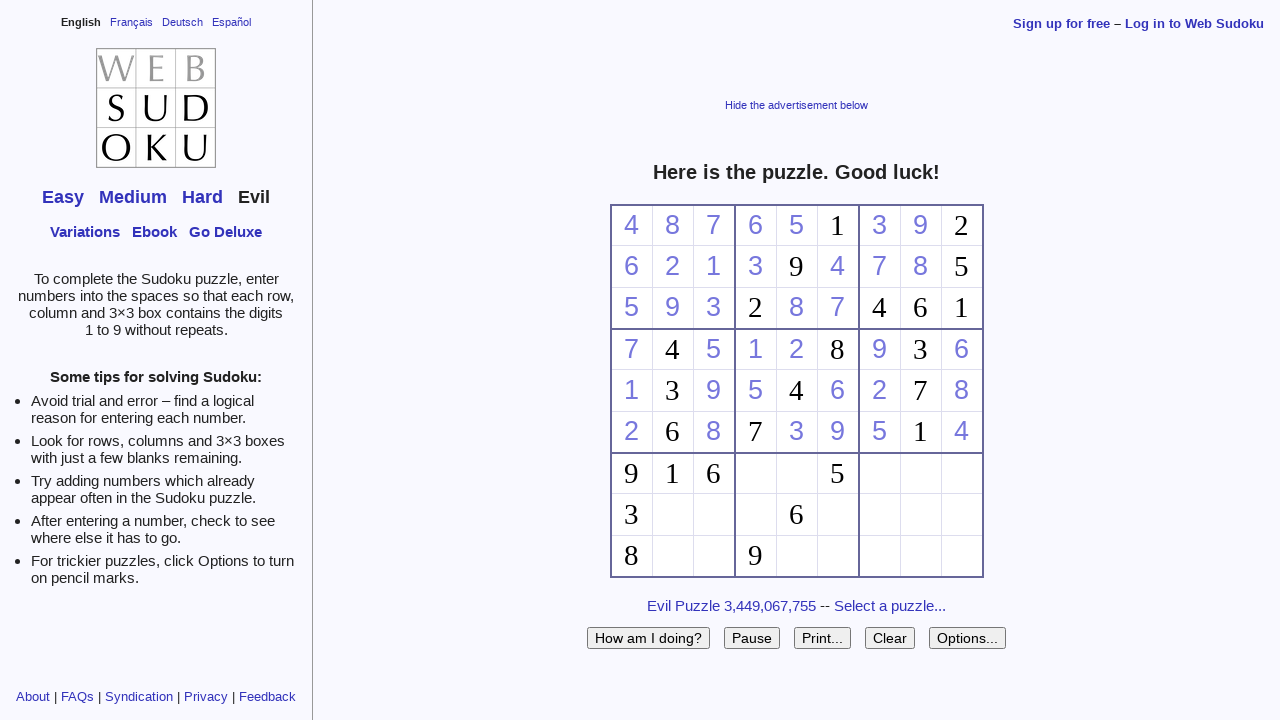

Checked if cell f16 is empty
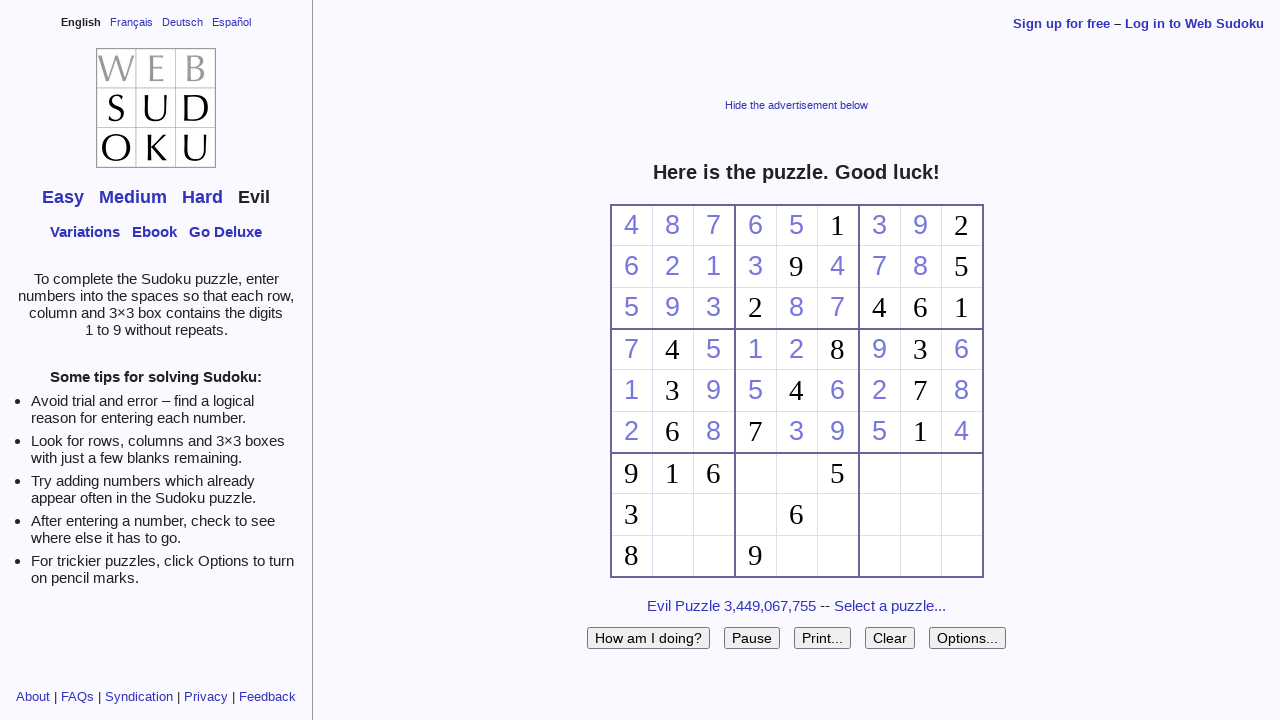

Checked if cell f26 is empty
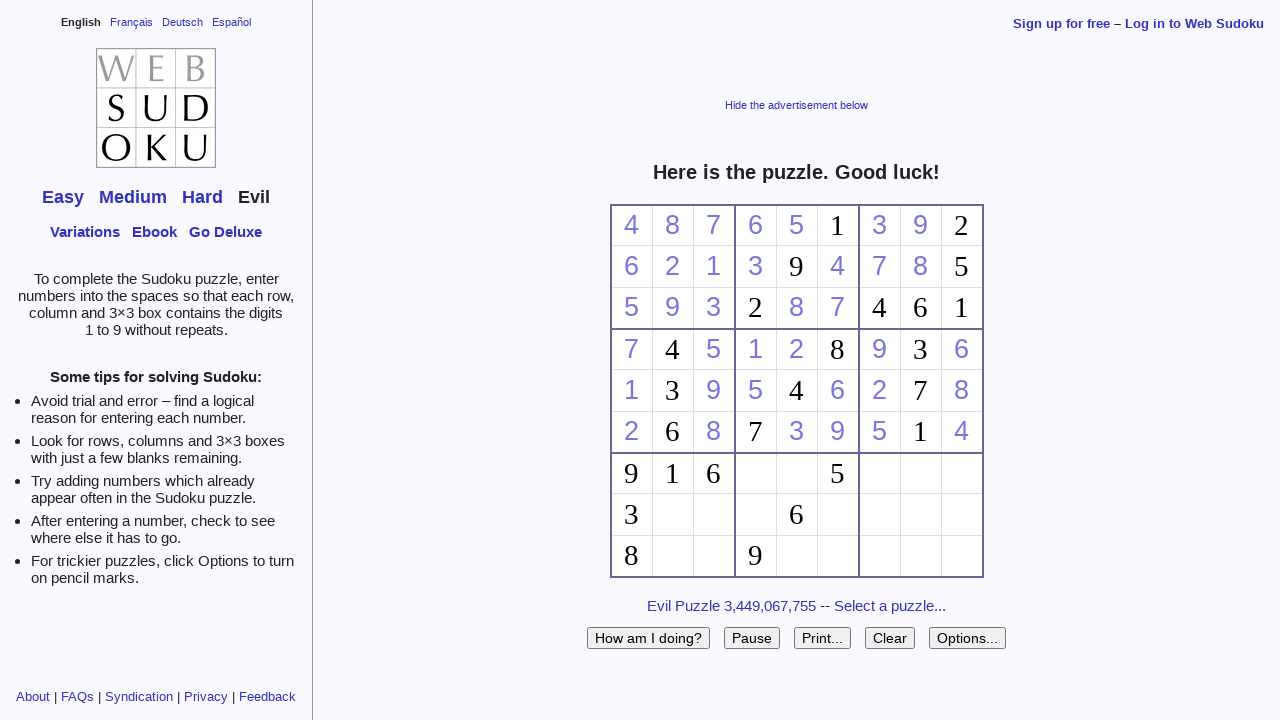

Checked if cell f36 is empty
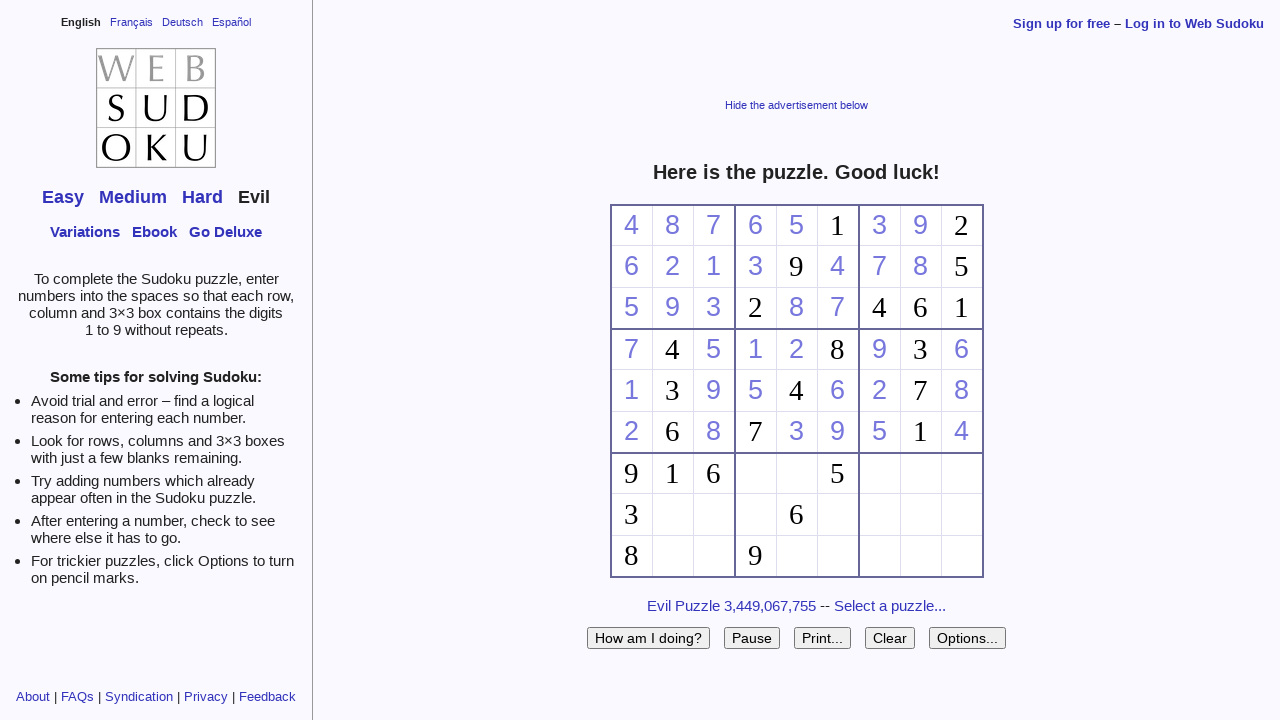

Filled cell f36 with value 4 on #f36
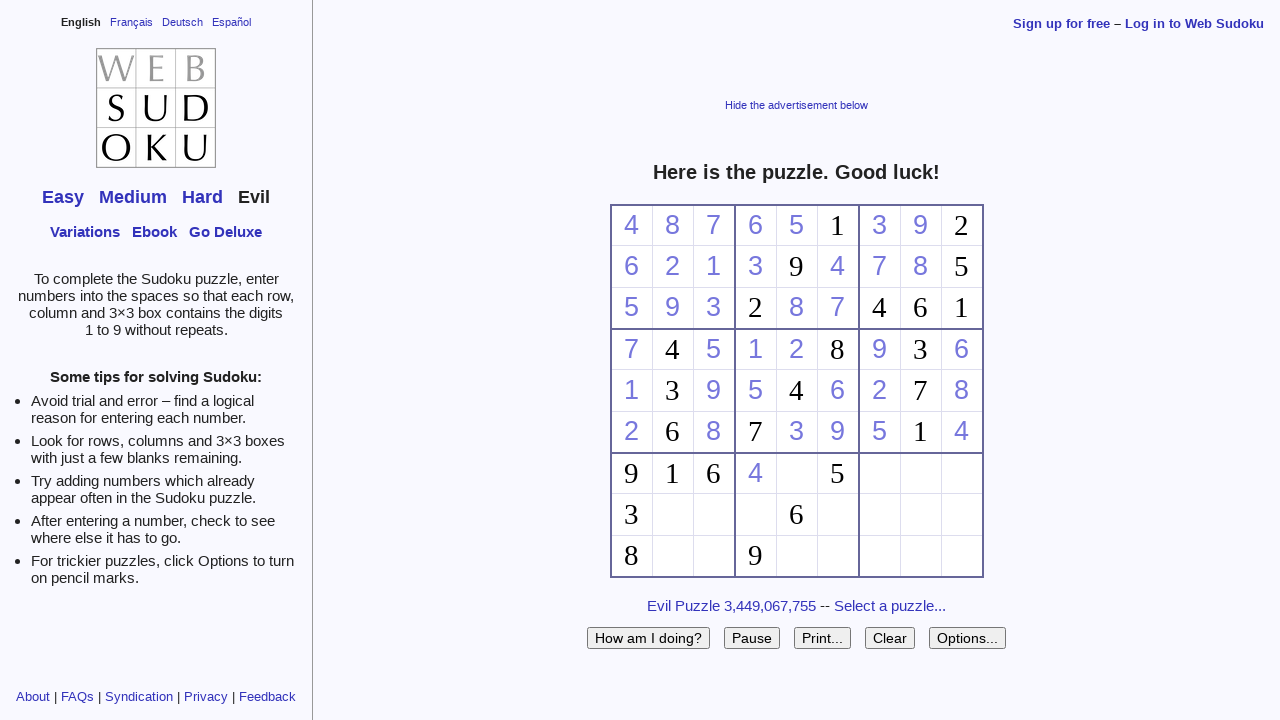

Checked if cell f46 is empty
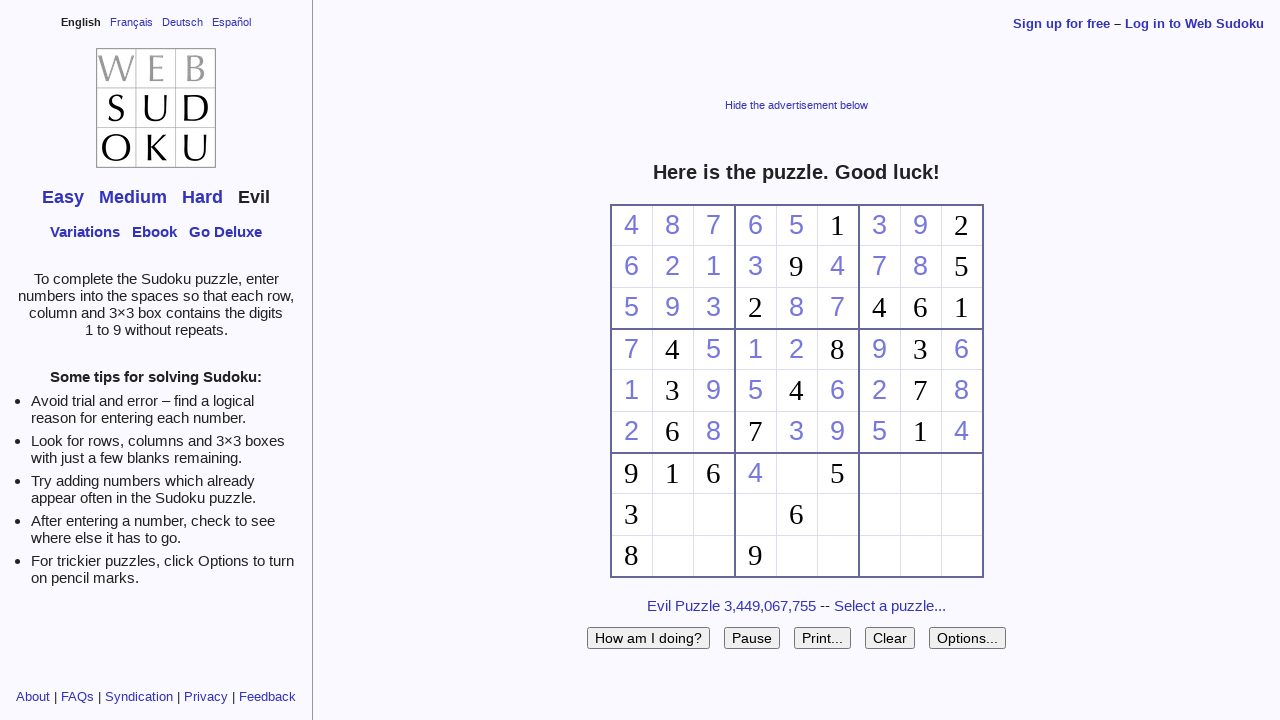

Filled cell f46 with value 7 on #f46
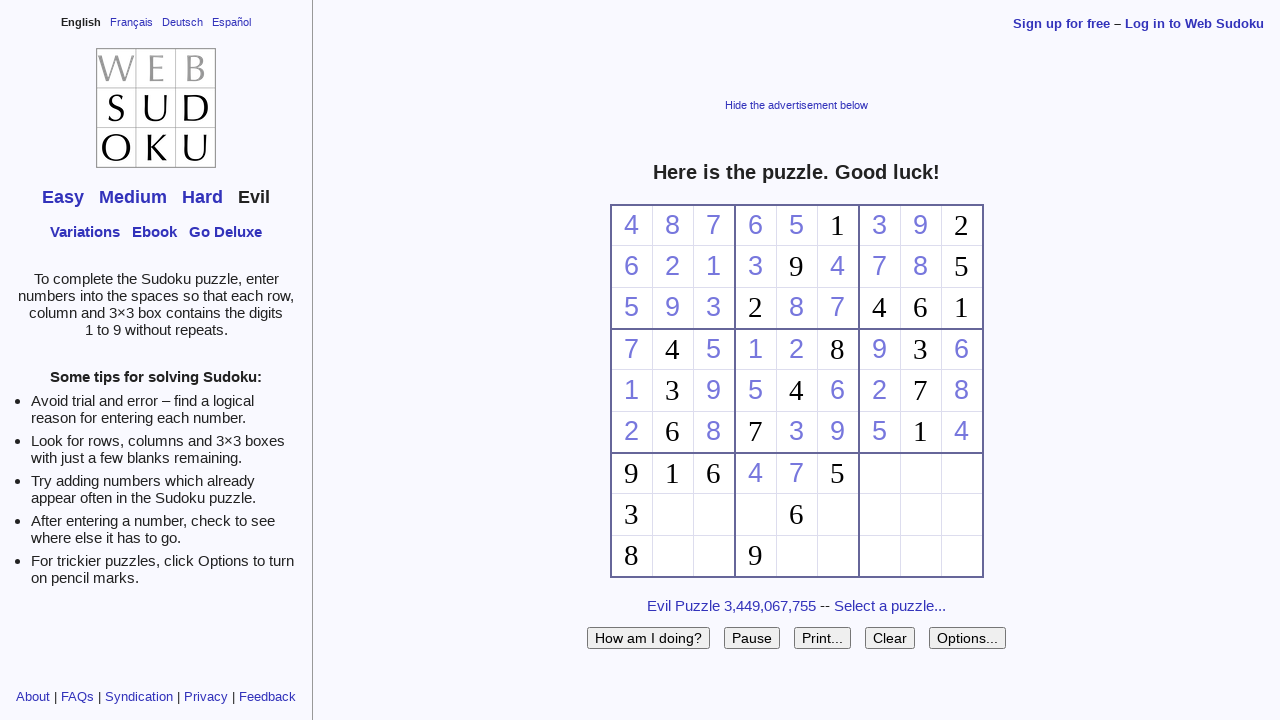

Checked if cell f56 is empty
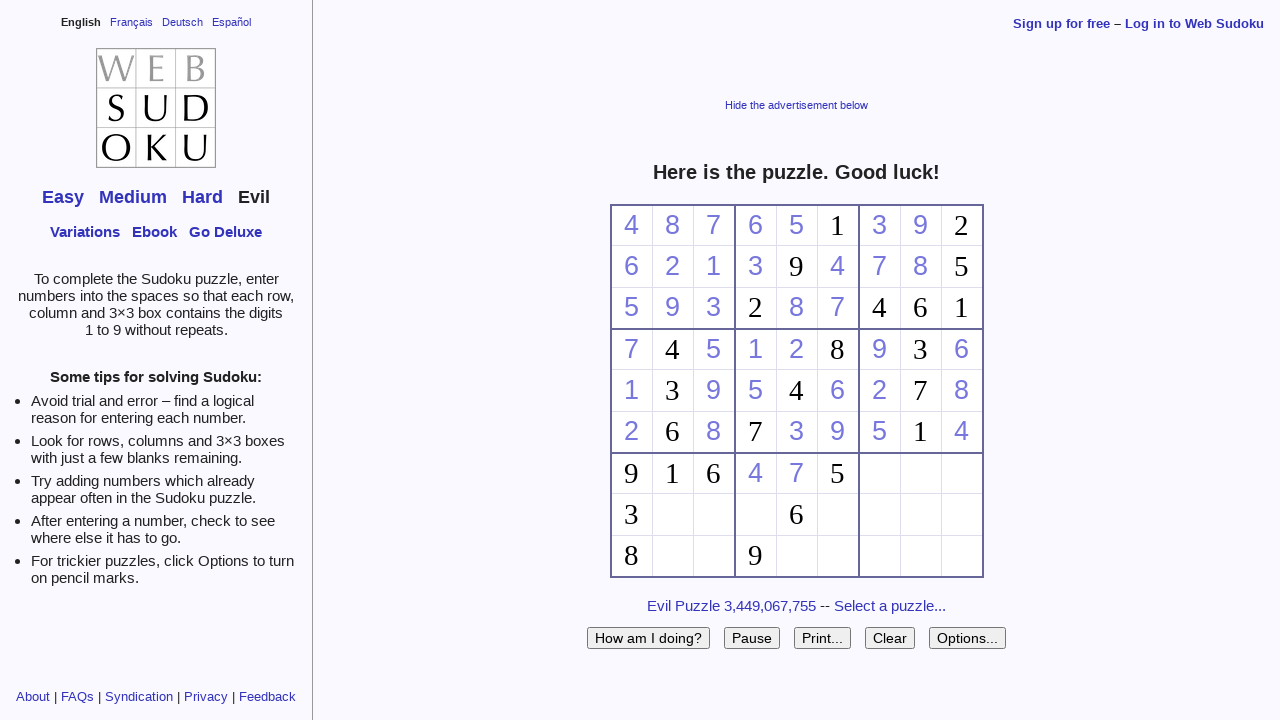

Checked if cell f66 is empty
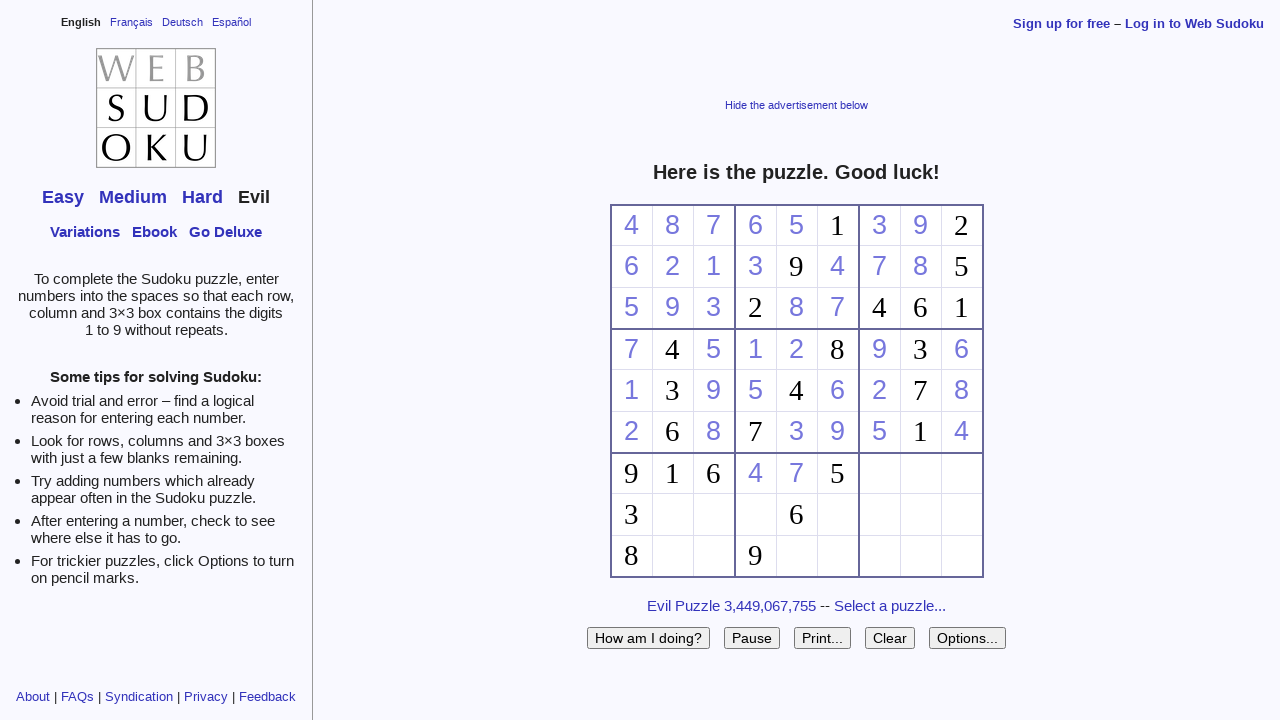

Filled cell f66 with value 8 on #f66
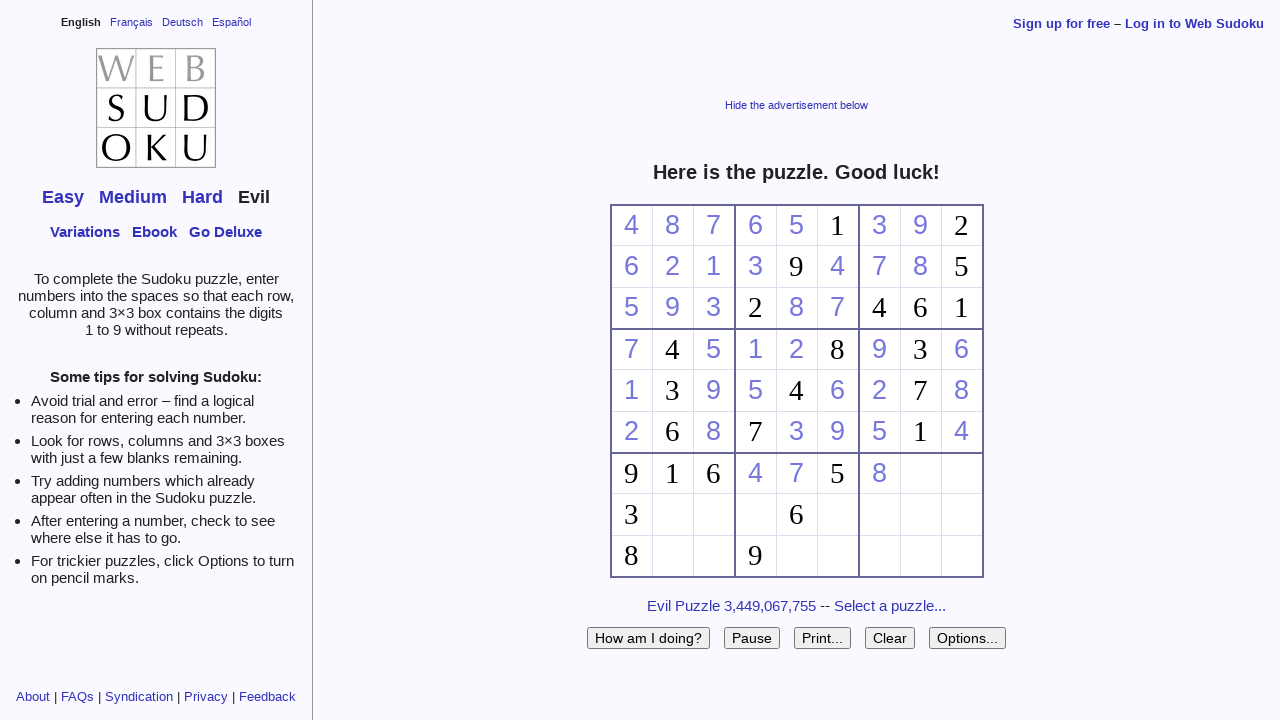

Checked if cell f76 is empty
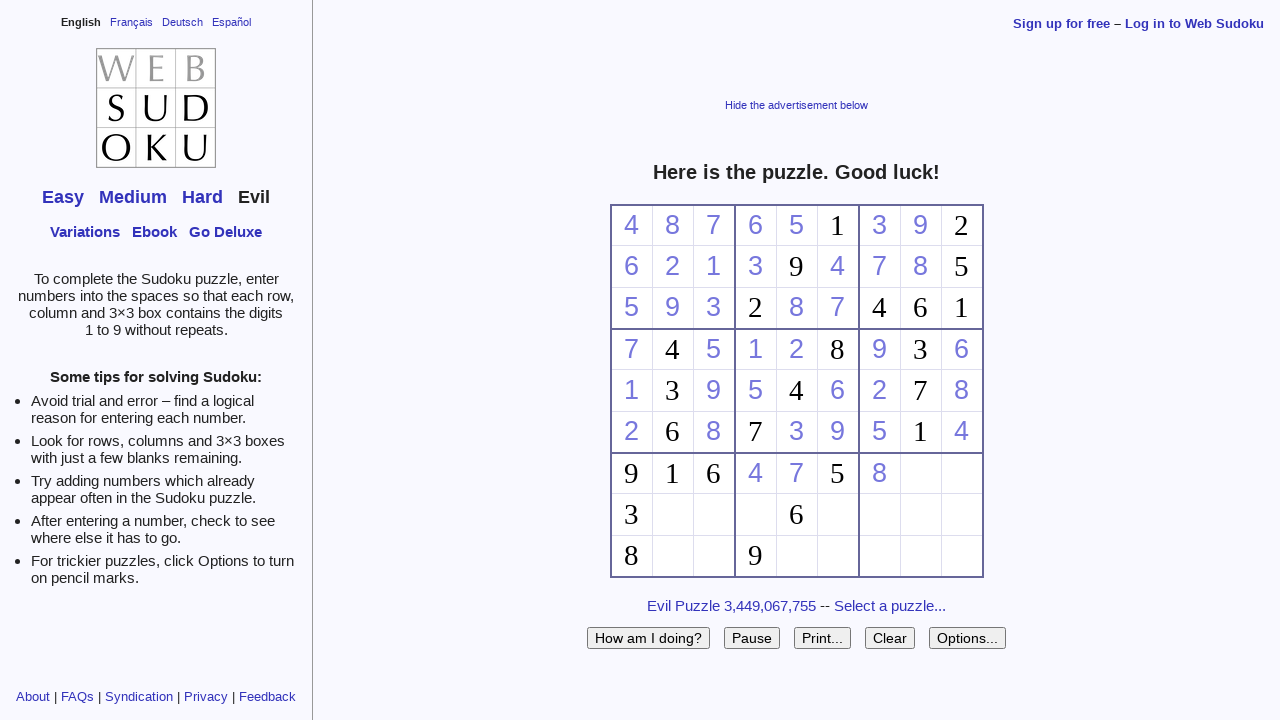

Filled cell f76 with value 2 on #f76
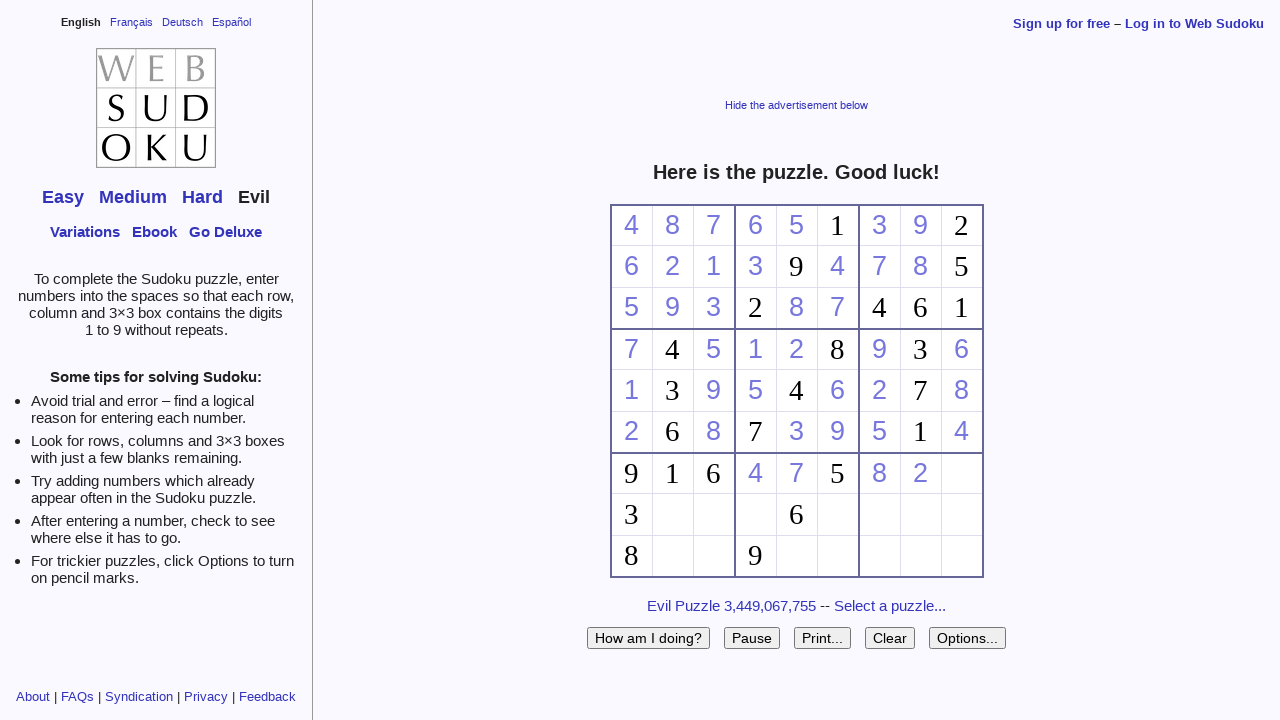

Checked if cell f86 is empty
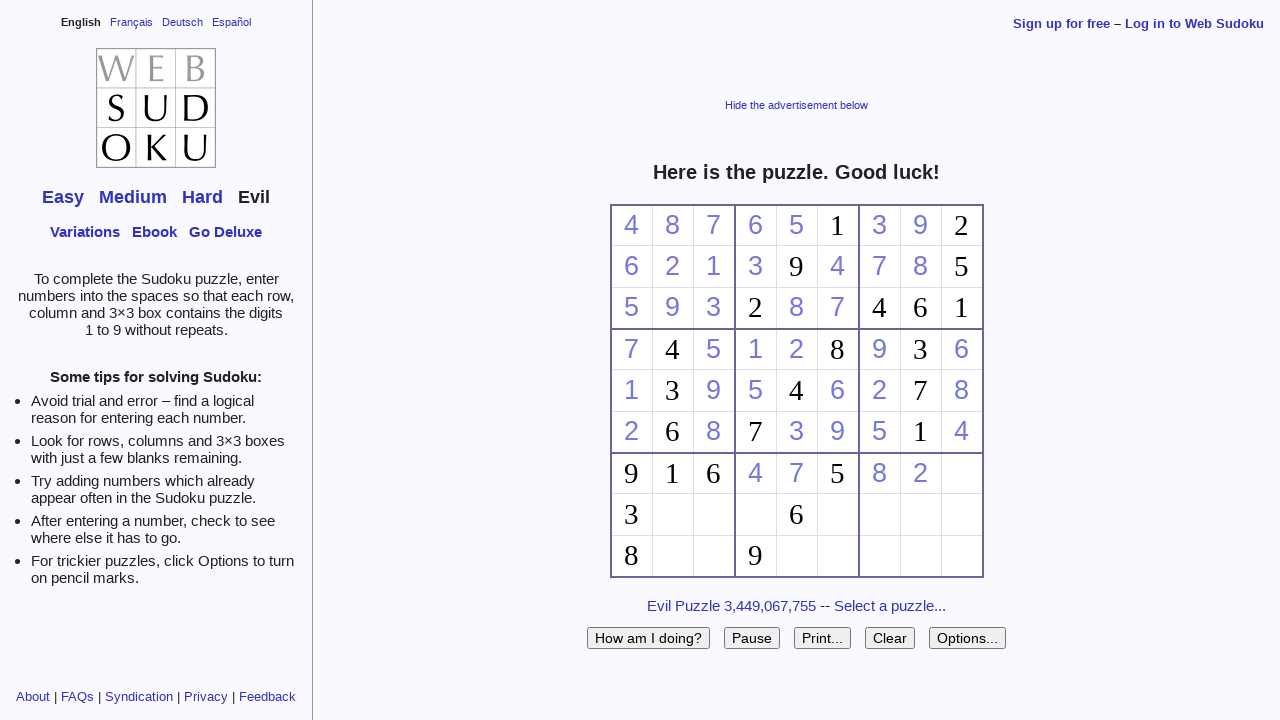

Filled cell f86 with value 3 on #f86
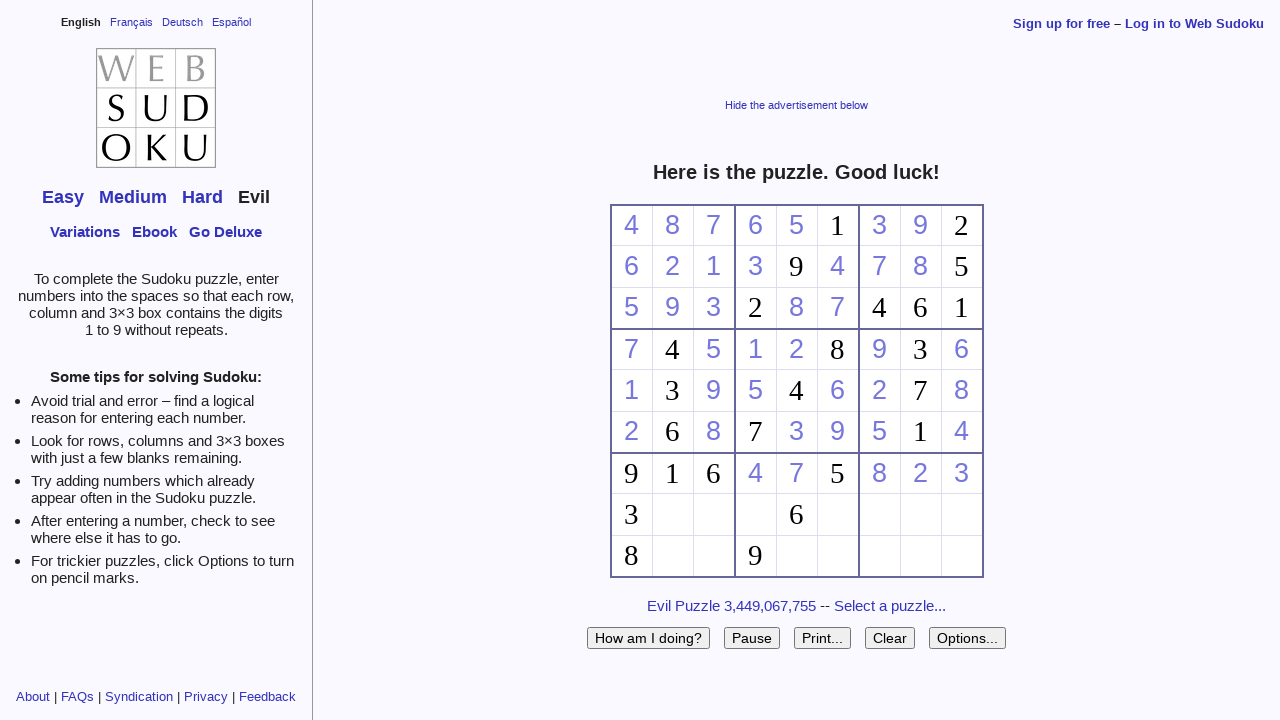

Checked if cell f07 is empty
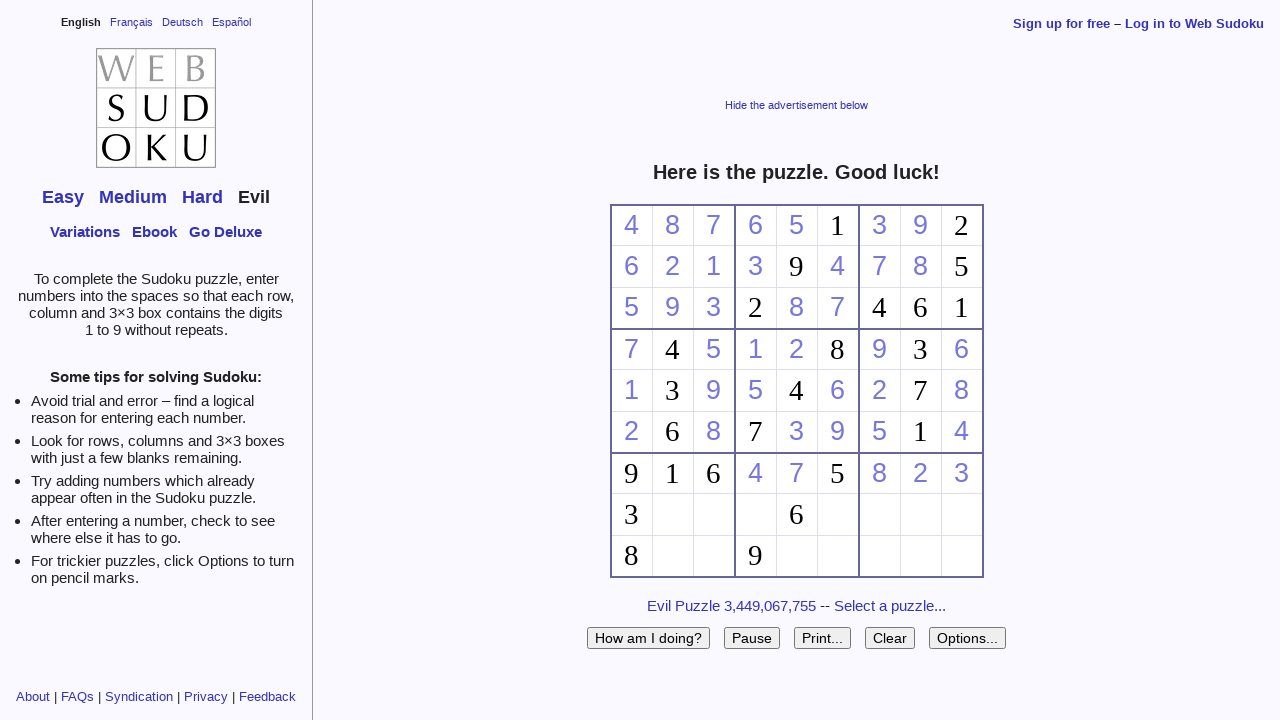

Checked if cell f17 is empty
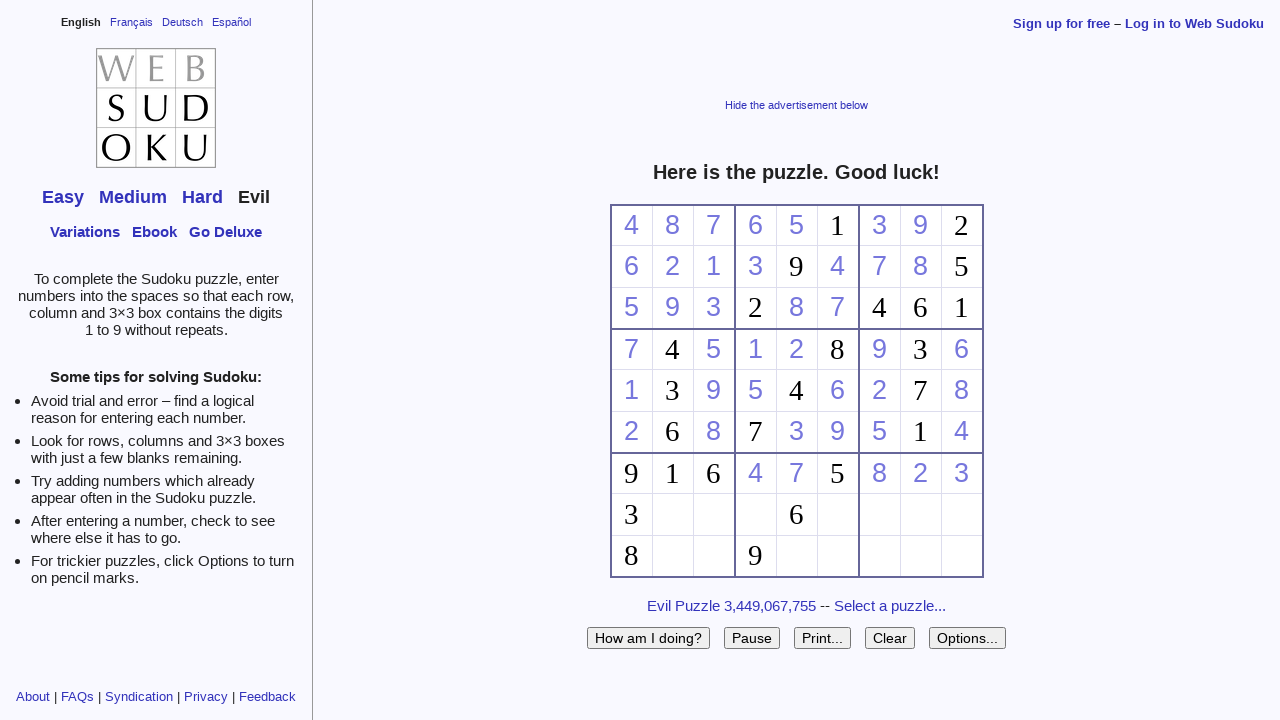

Filled cell f17 with value 7 on #f17
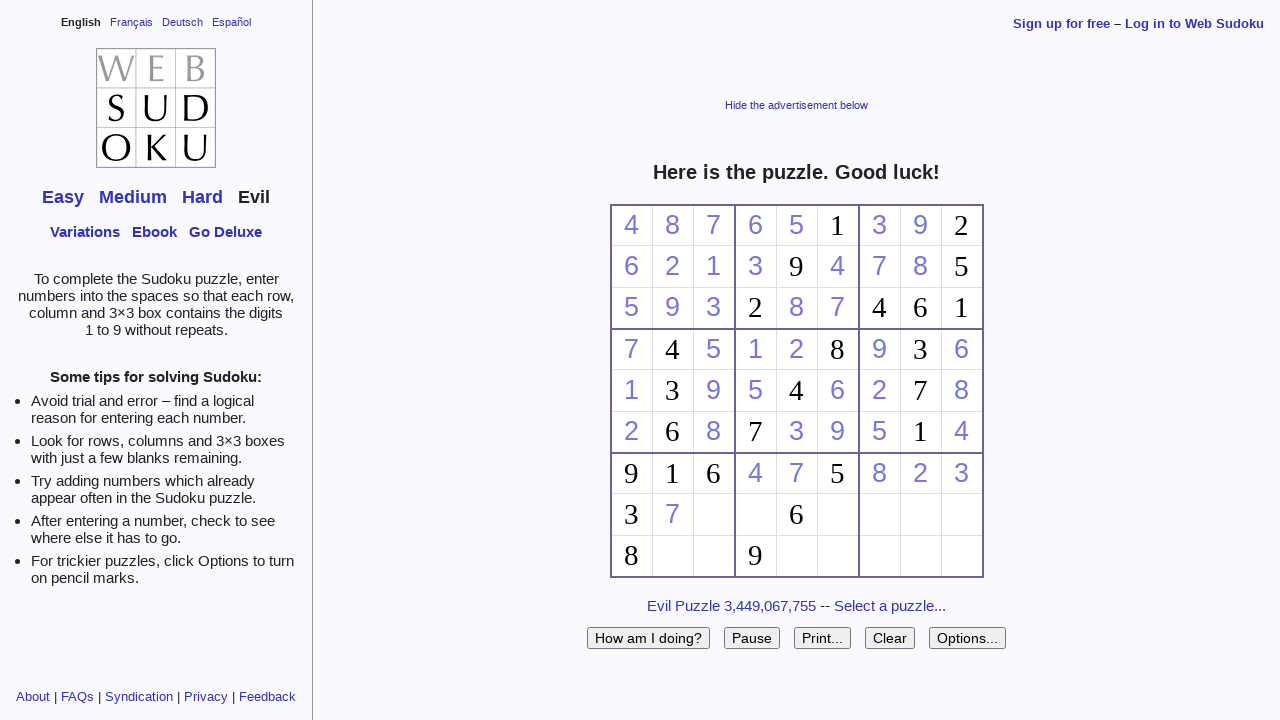

Checked if cell f27 is empty
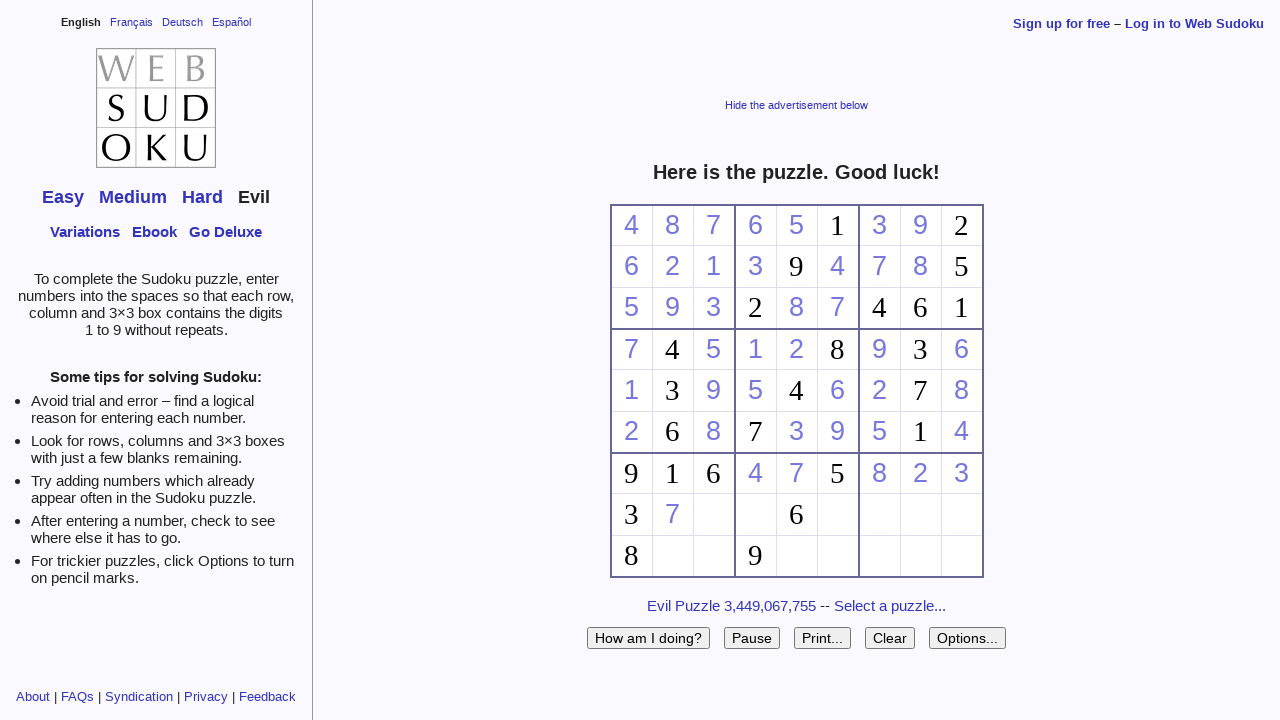

Filled cell f27 with value 4 on #f27
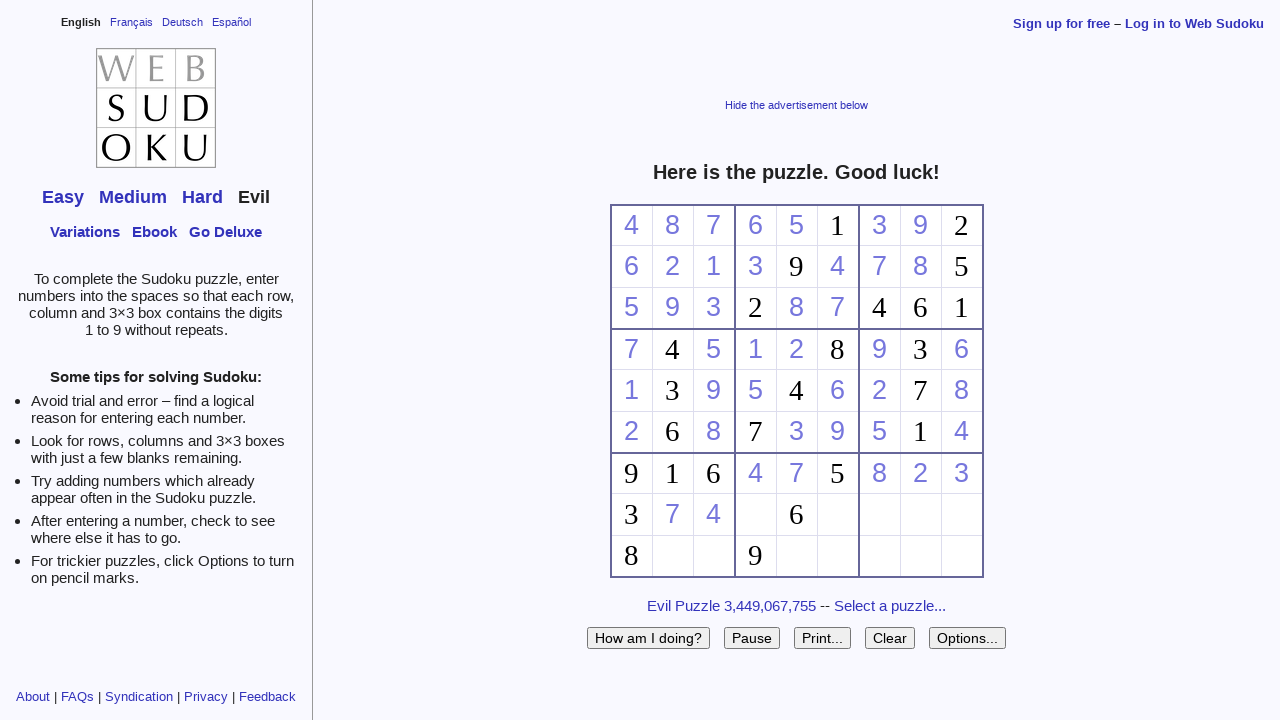

Checked if cell f37 is empty
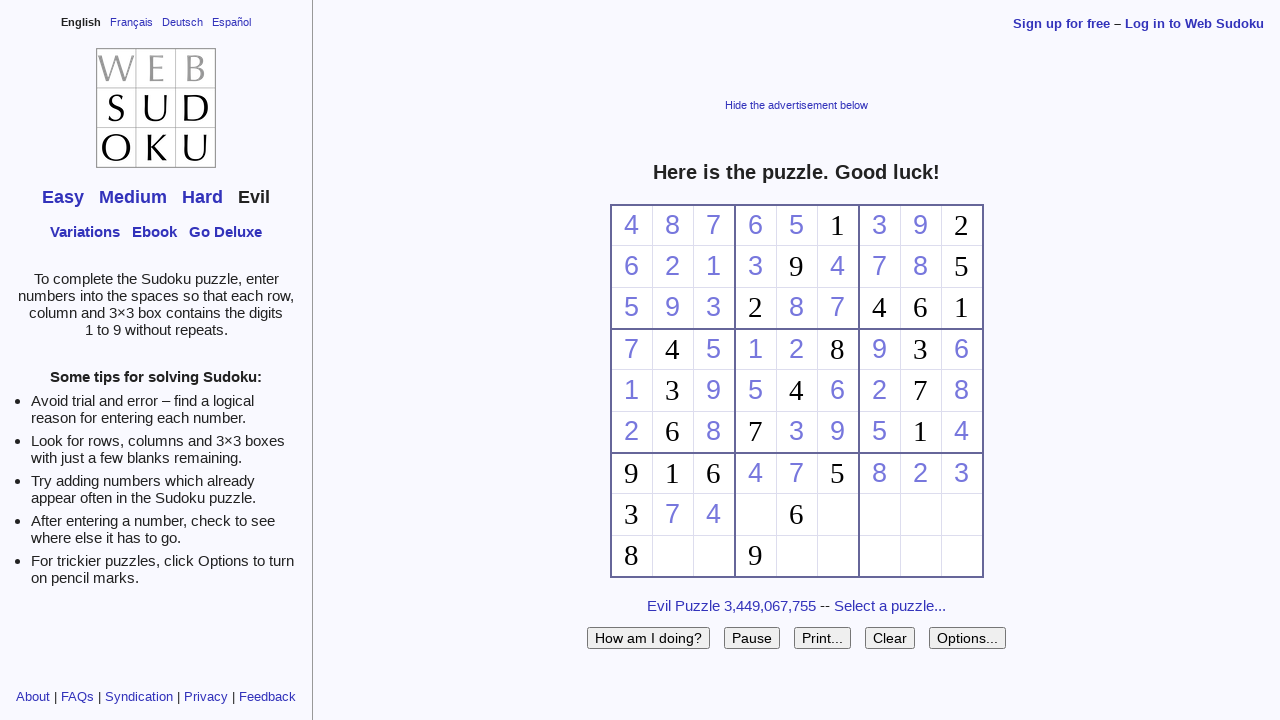

Filled cell f37 with value 8 on #f37
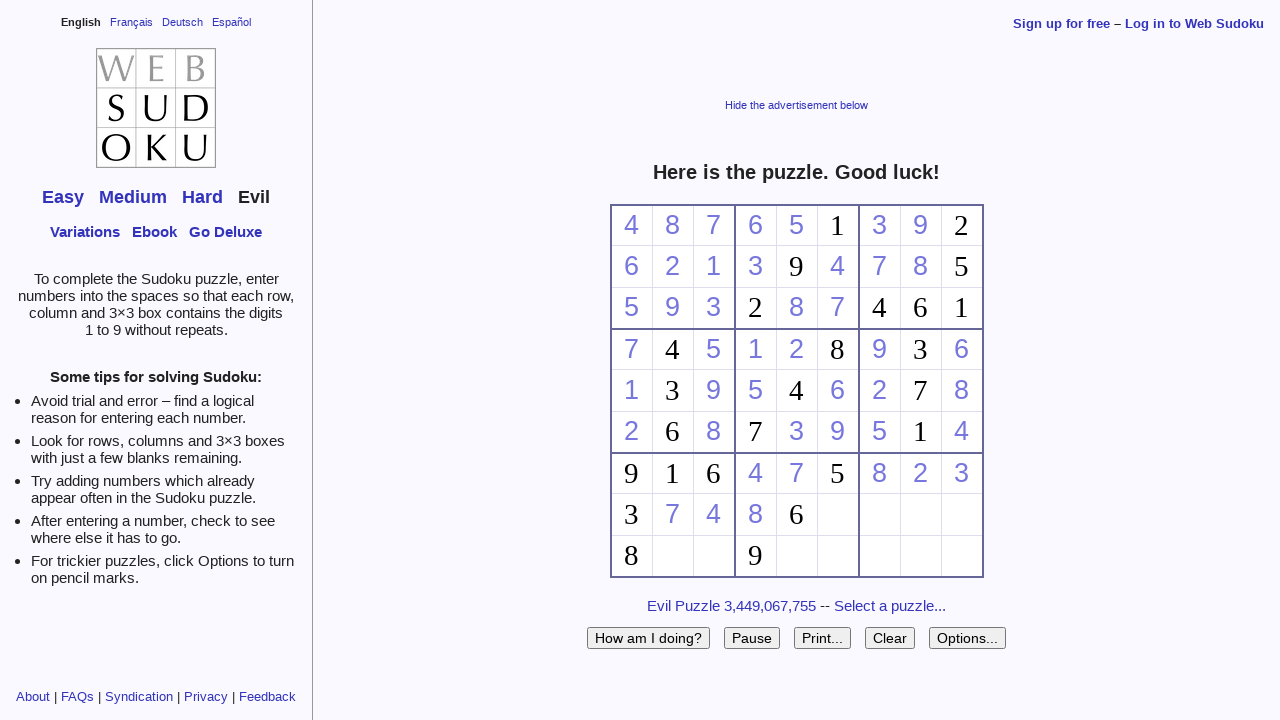

Checked if cell f47 is empty
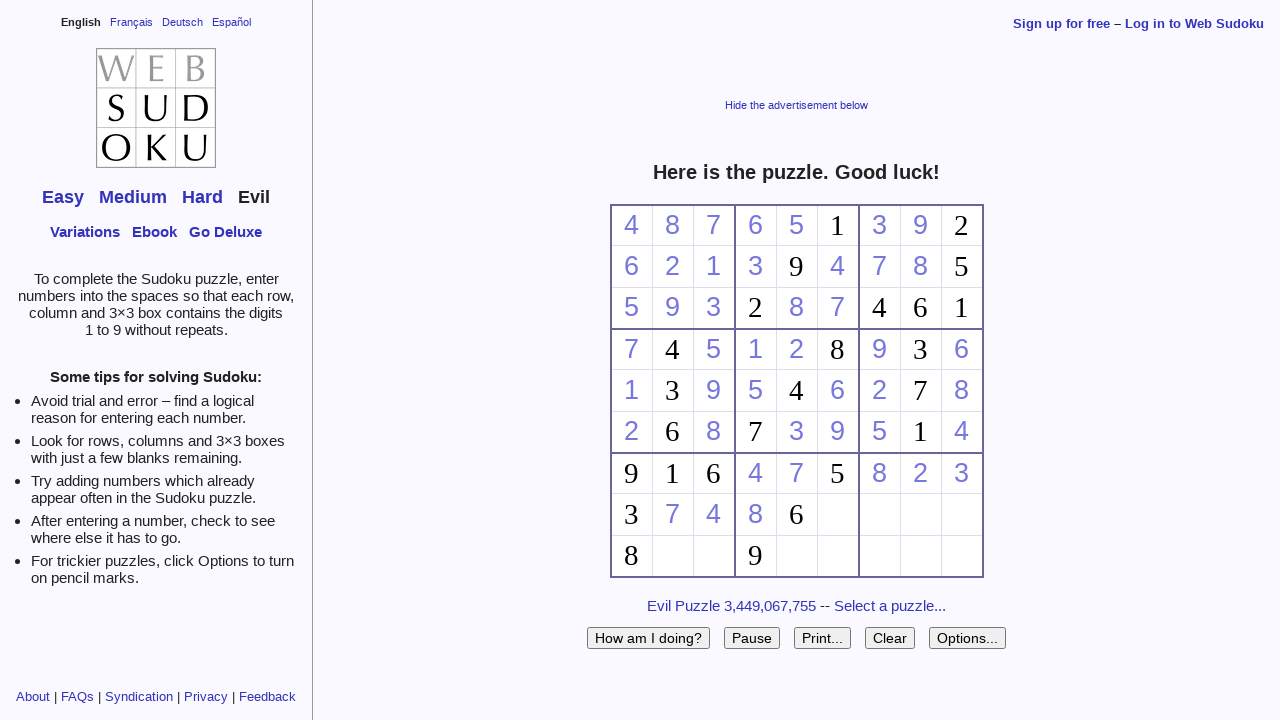

Checked if cell f57 is empty
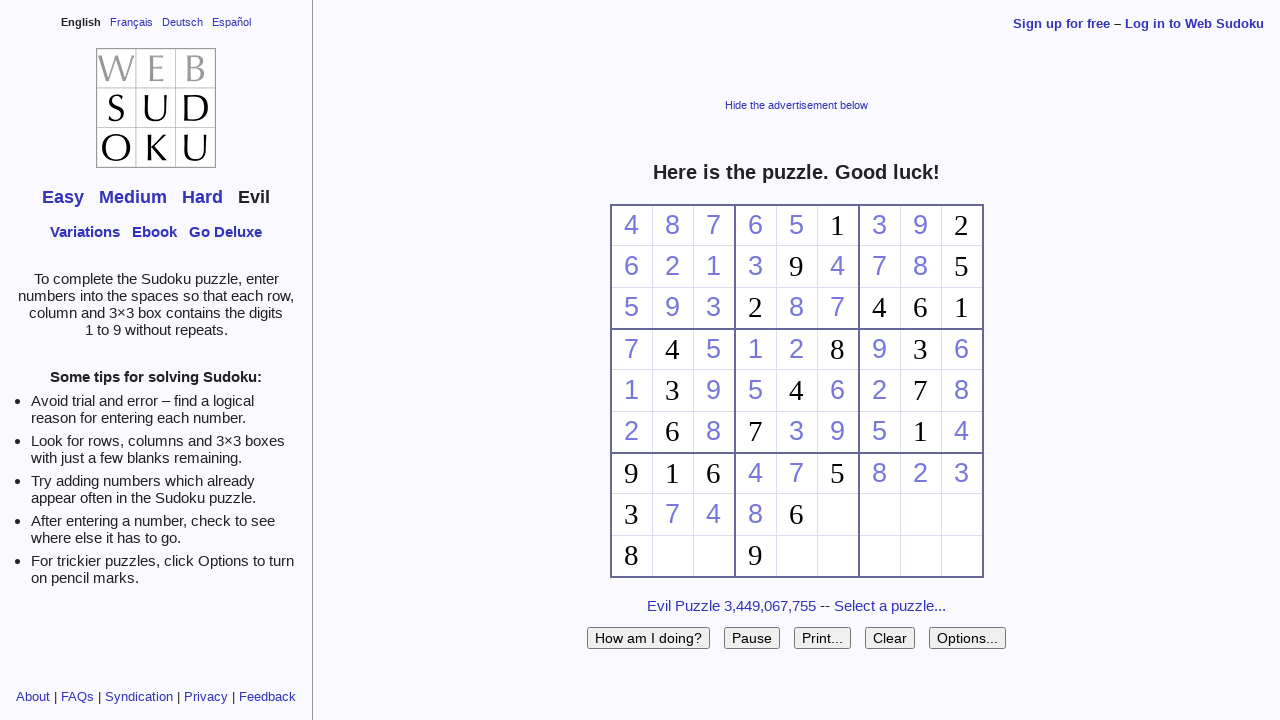

Filled cell f57 with value 2 on #f57
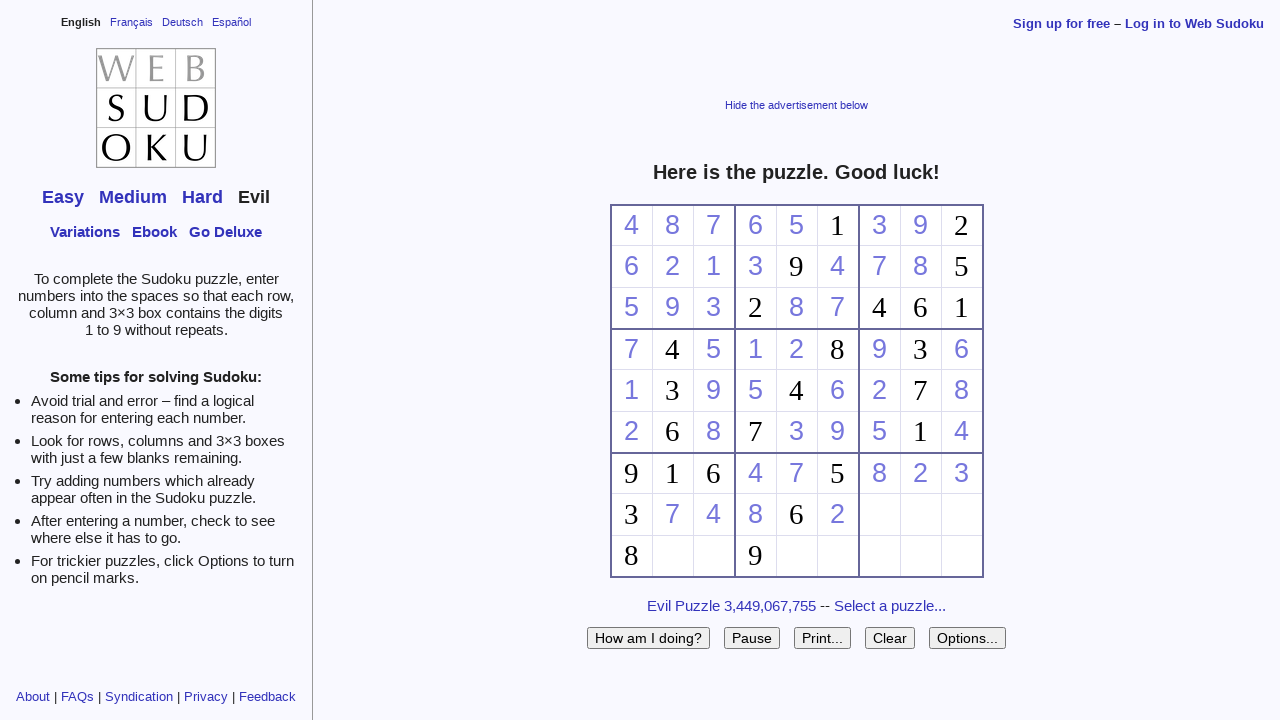

Checked if cell f67 is empty
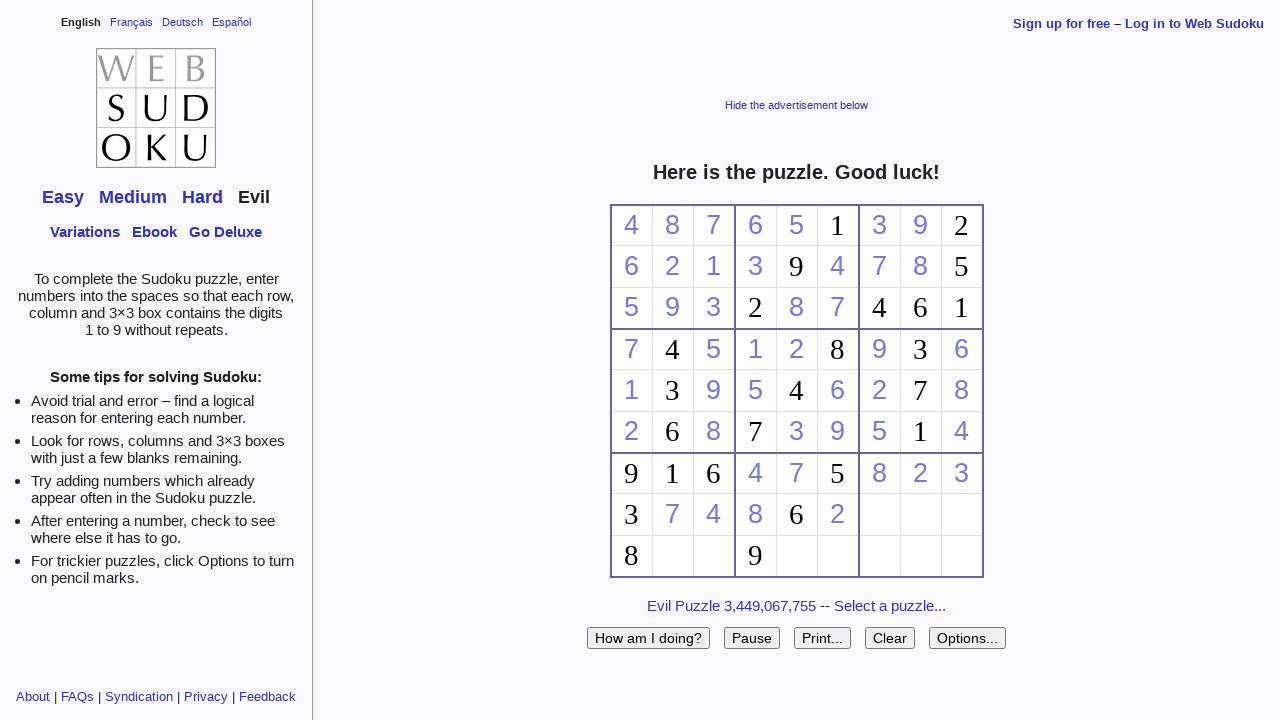

Filled cell f67 with value 1 on #f67
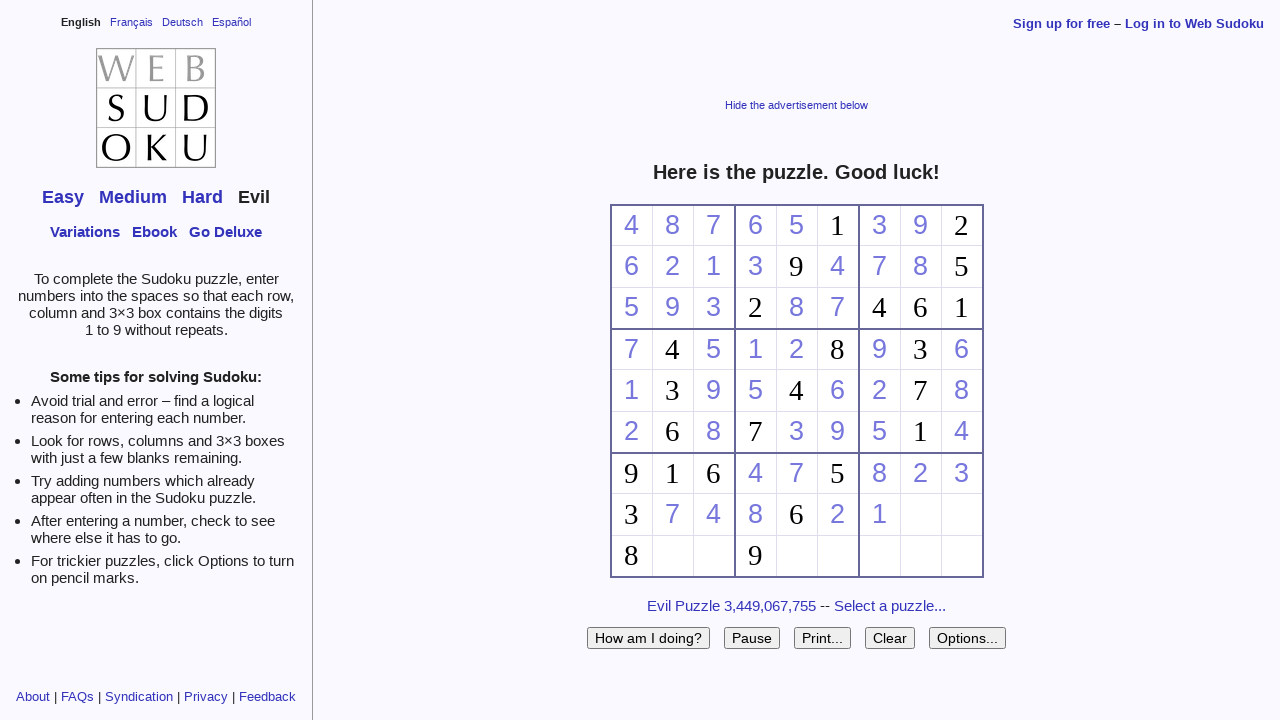

Checked if cell f77 is empty
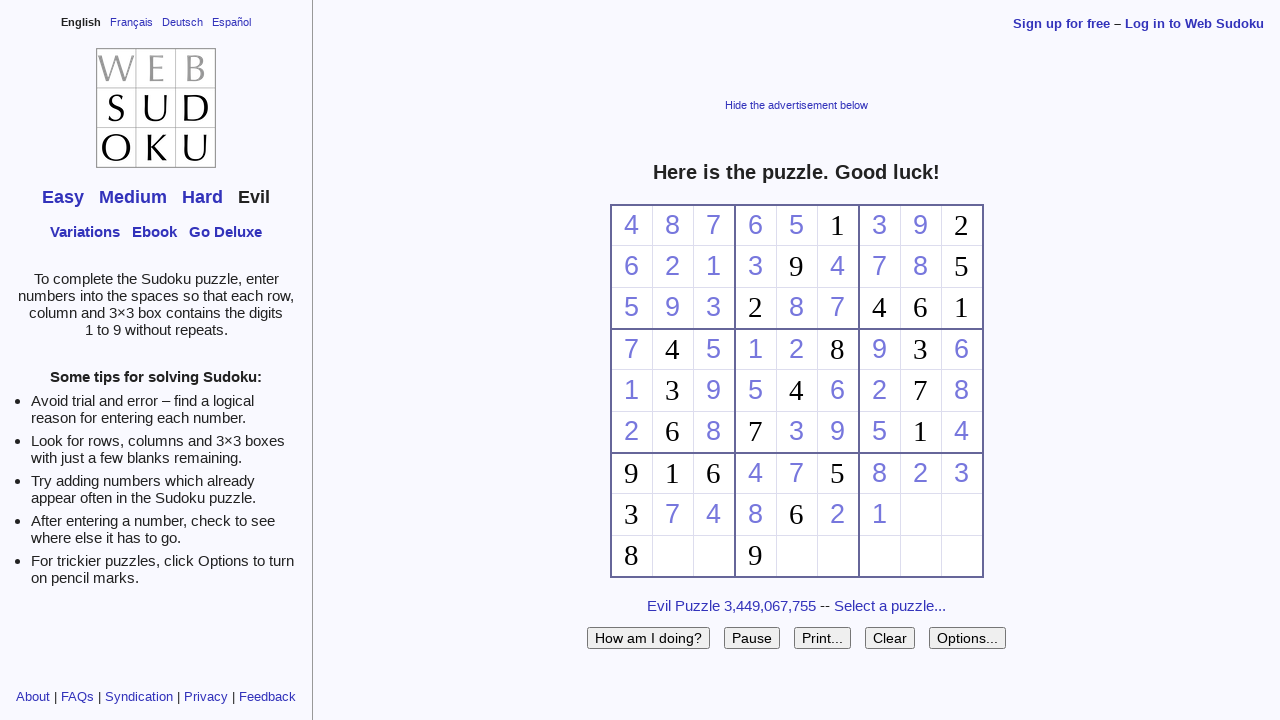

Filled cell f77 with value 5 on #f77
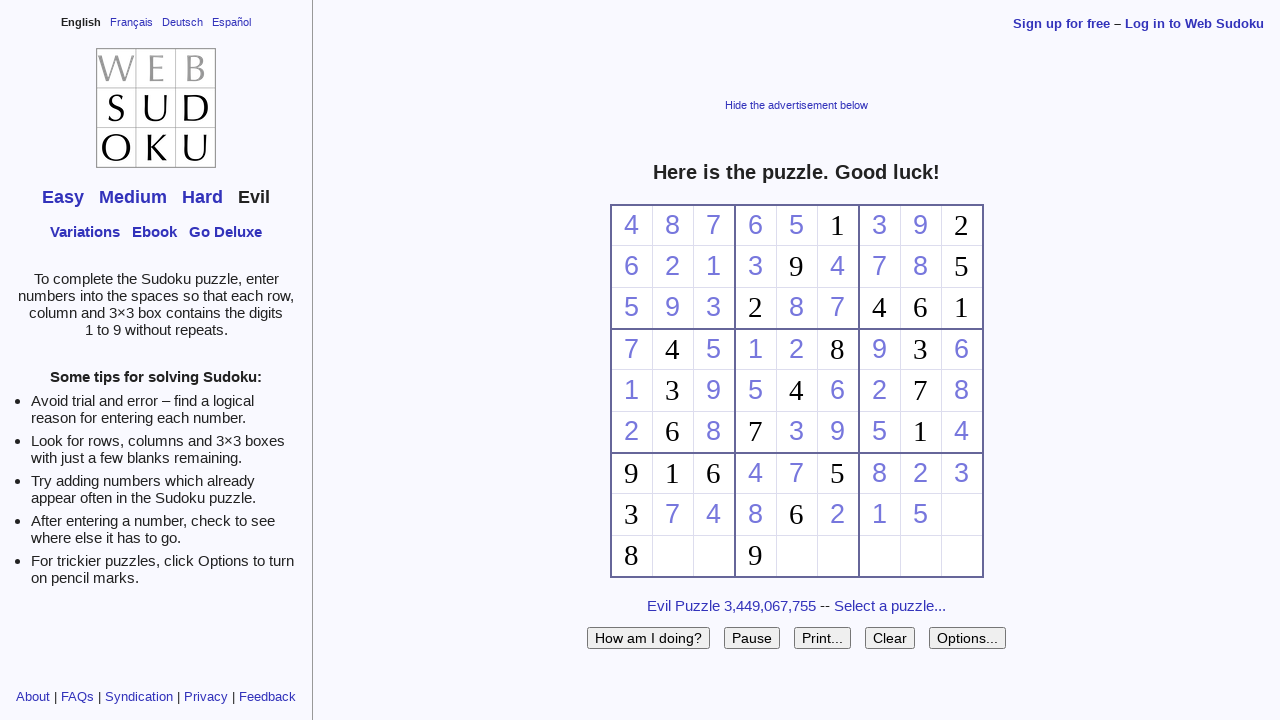

Checked if cell f87 is empty
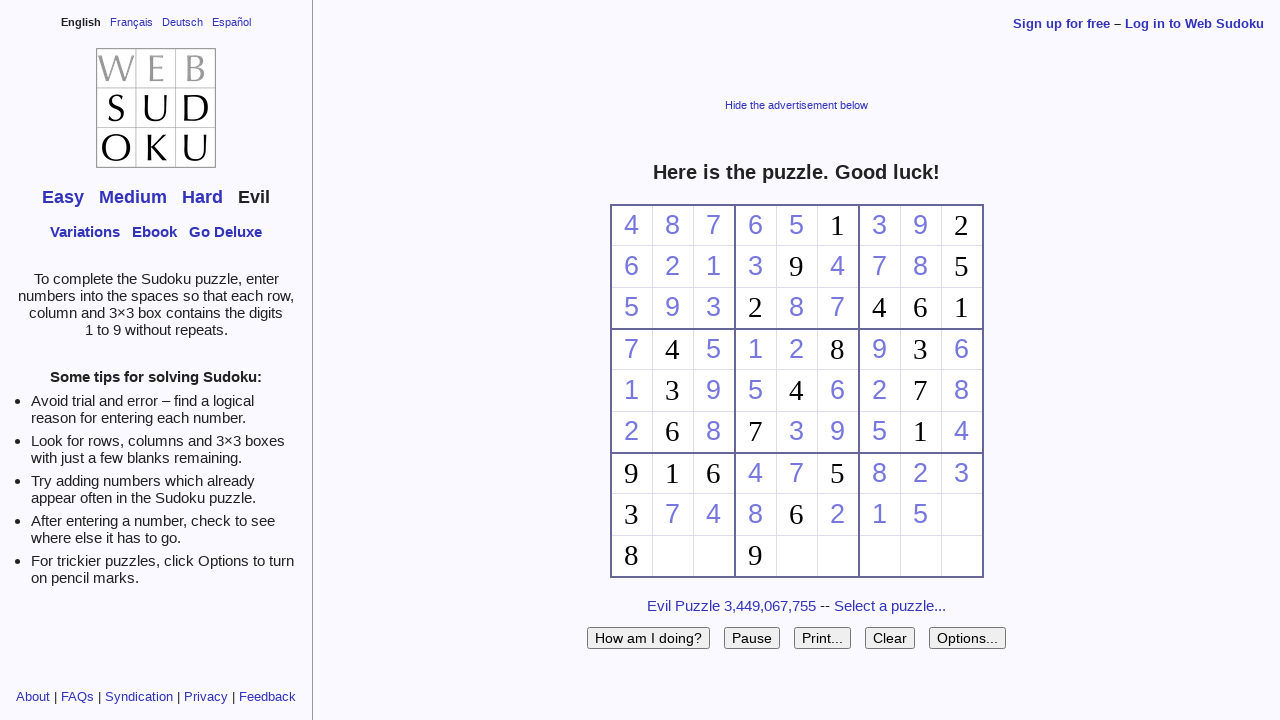

Filled cell f87 with value 9 on #f87
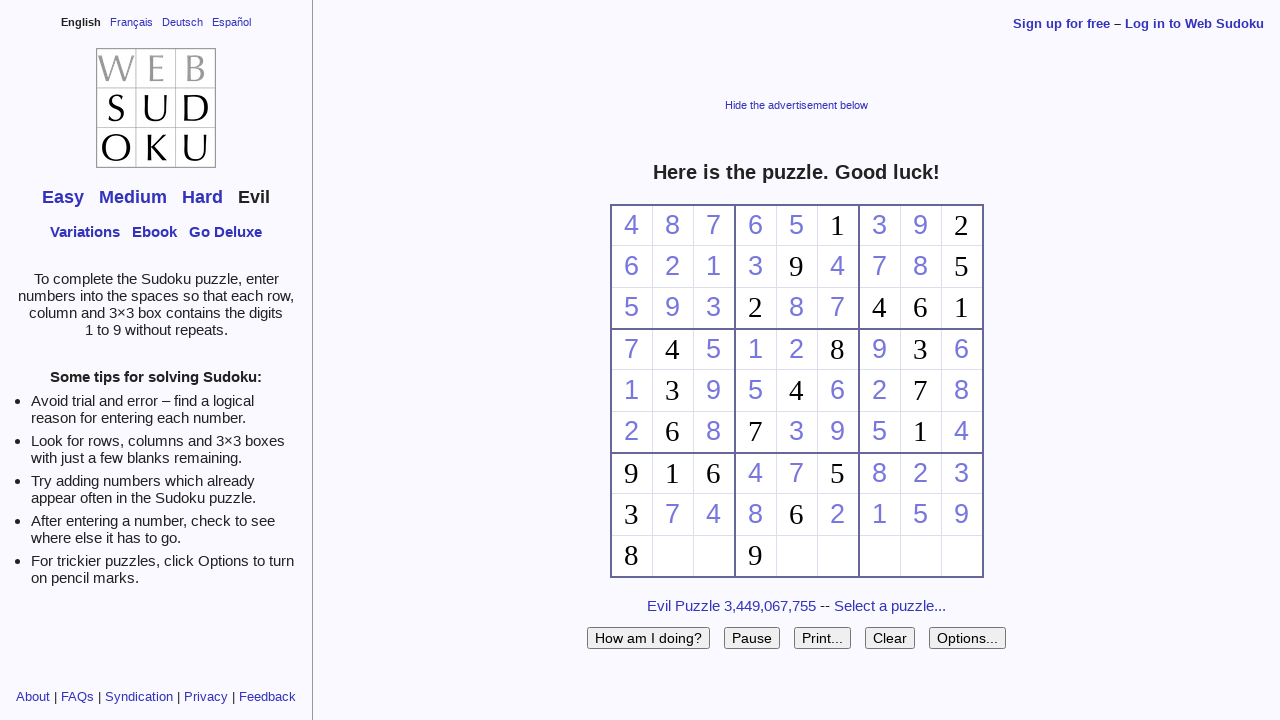

Checked if cell f08 is empty
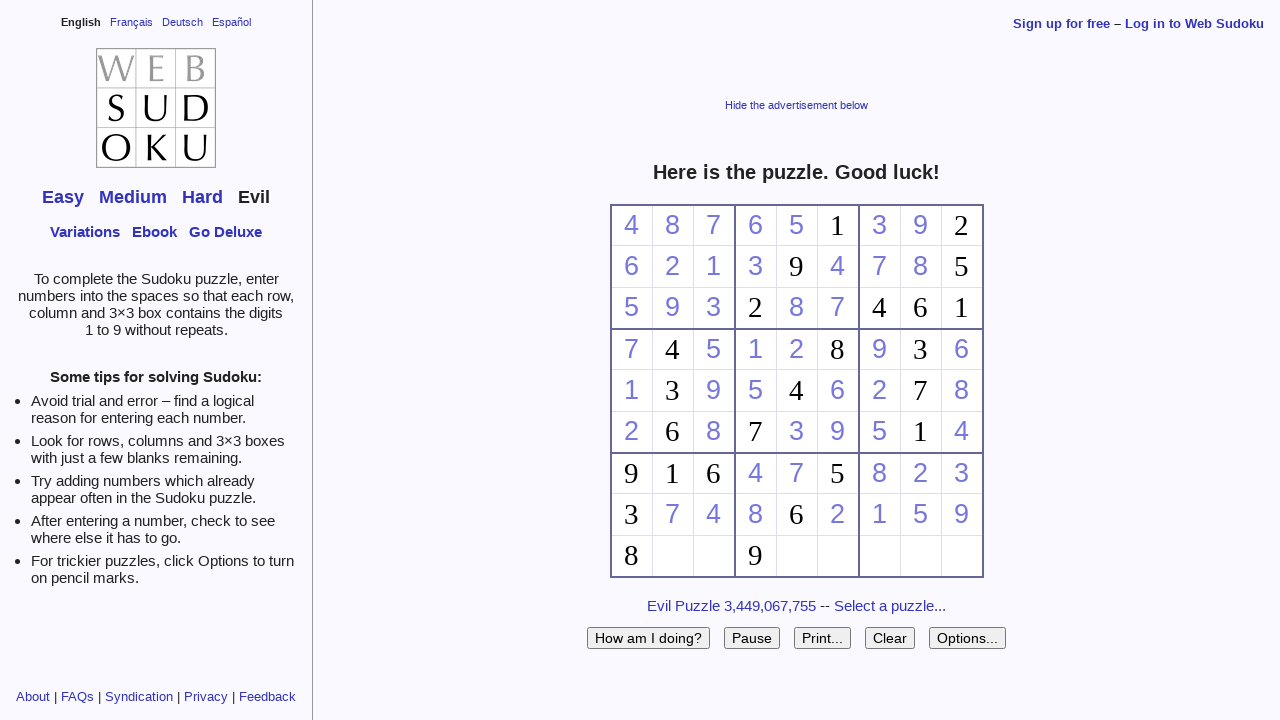

Checked if cell f18 is empty
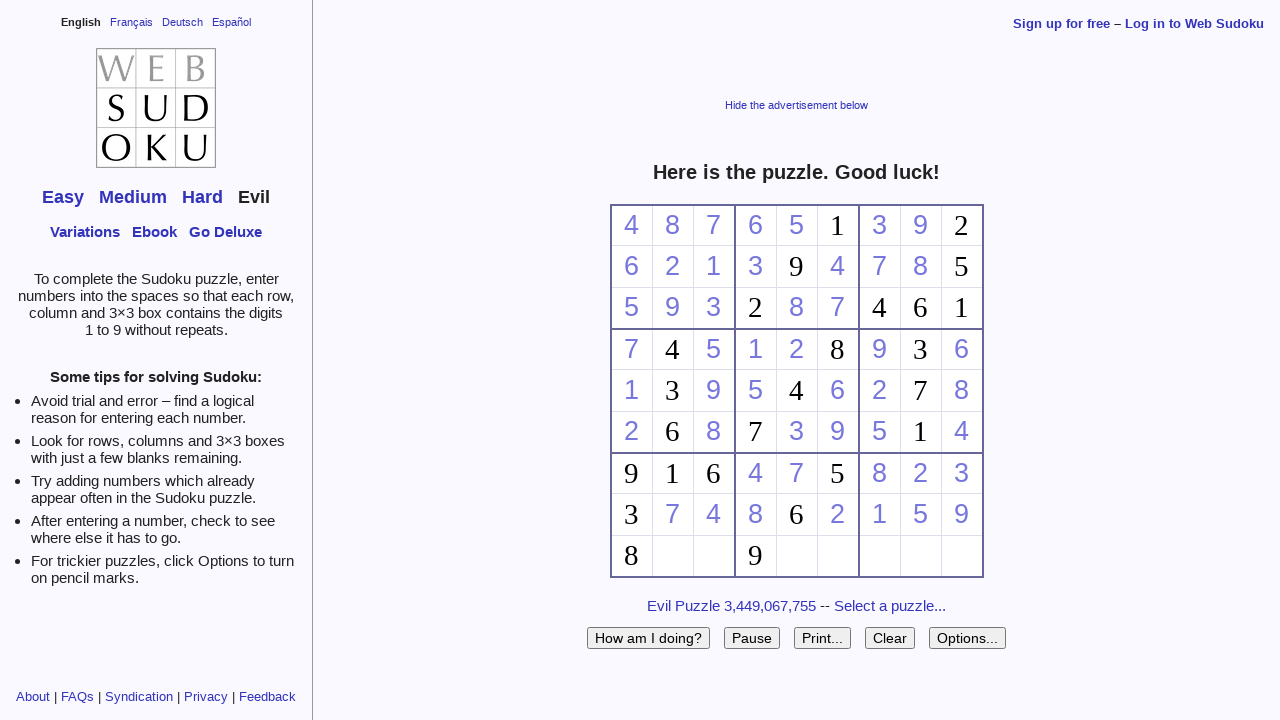

Filled cell f18 with value 5 on #f18
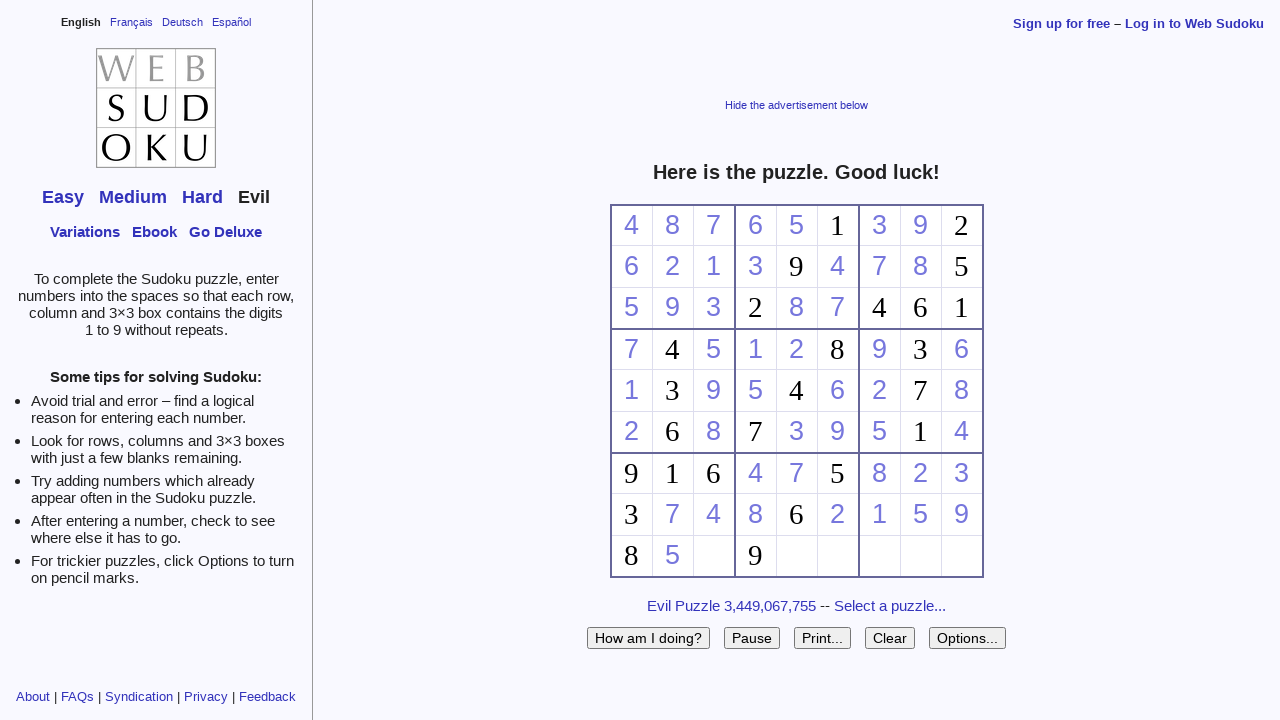

Checked if cell f28 is empty
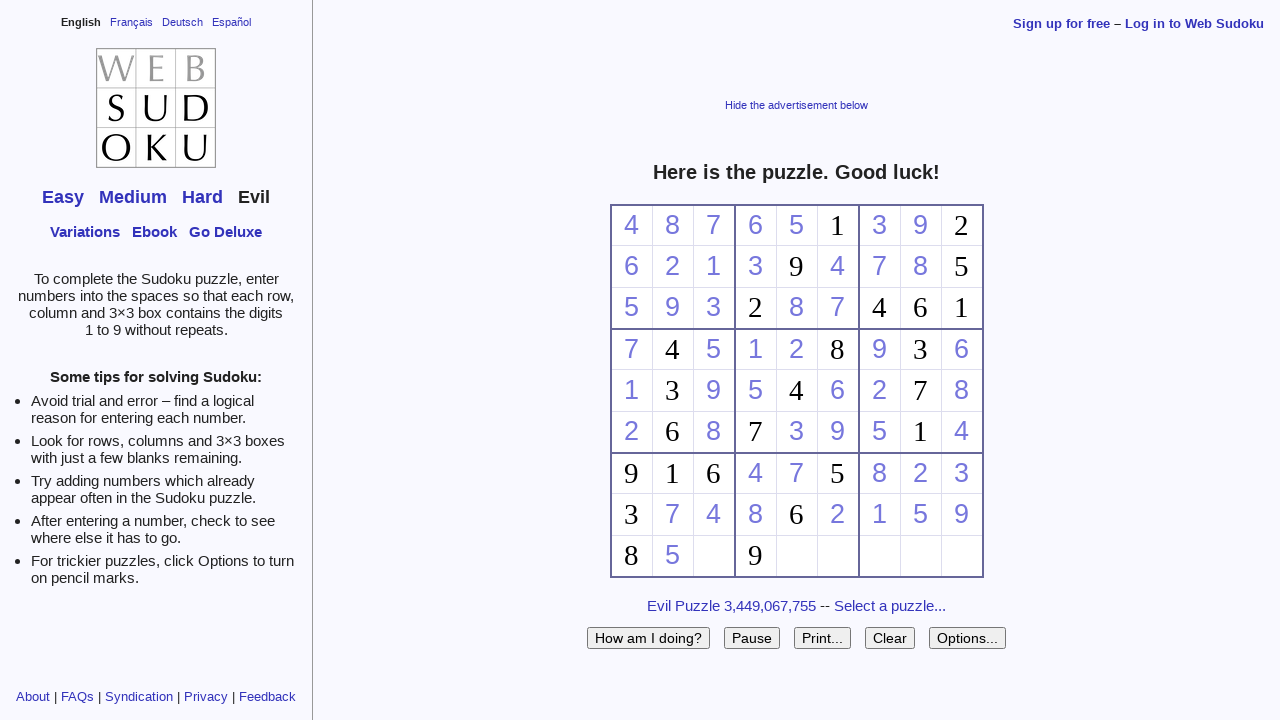

Filled cell f28 with value 2 on #f28
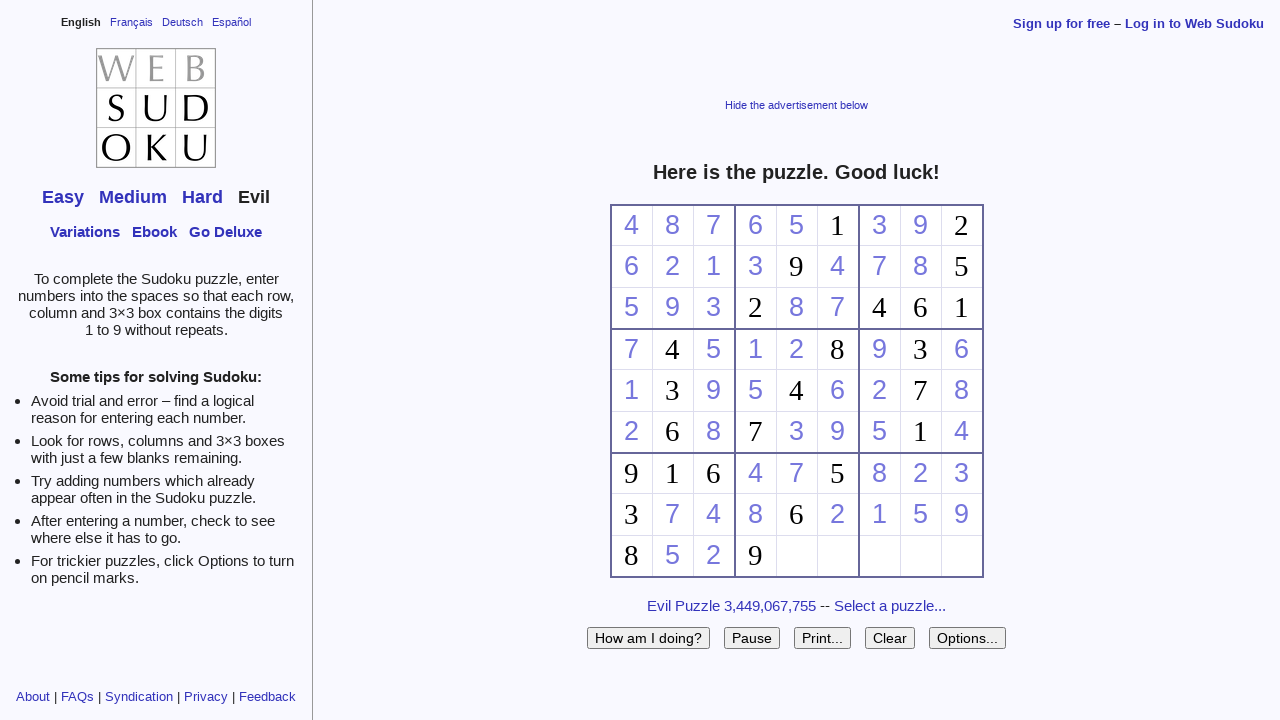

Checked if cell f38 is empty
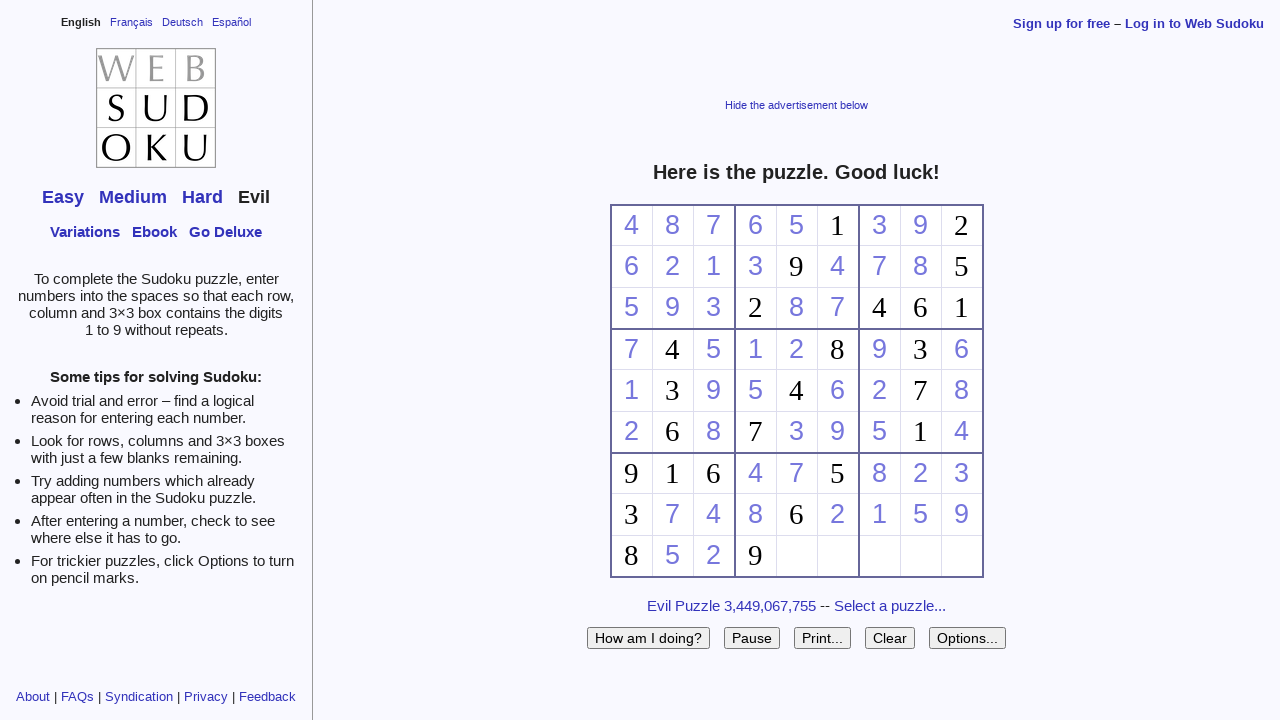

Checked if cell f48 is empty
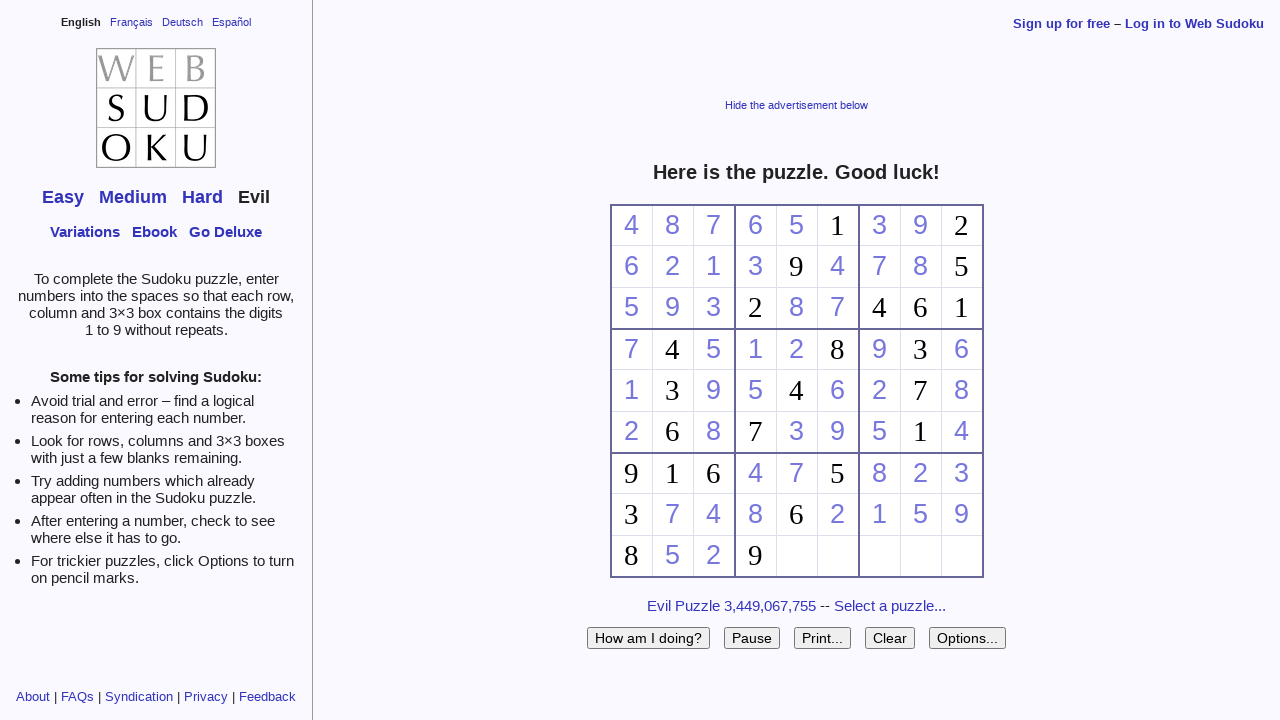

Filled cell f48 with value 1 on #f48
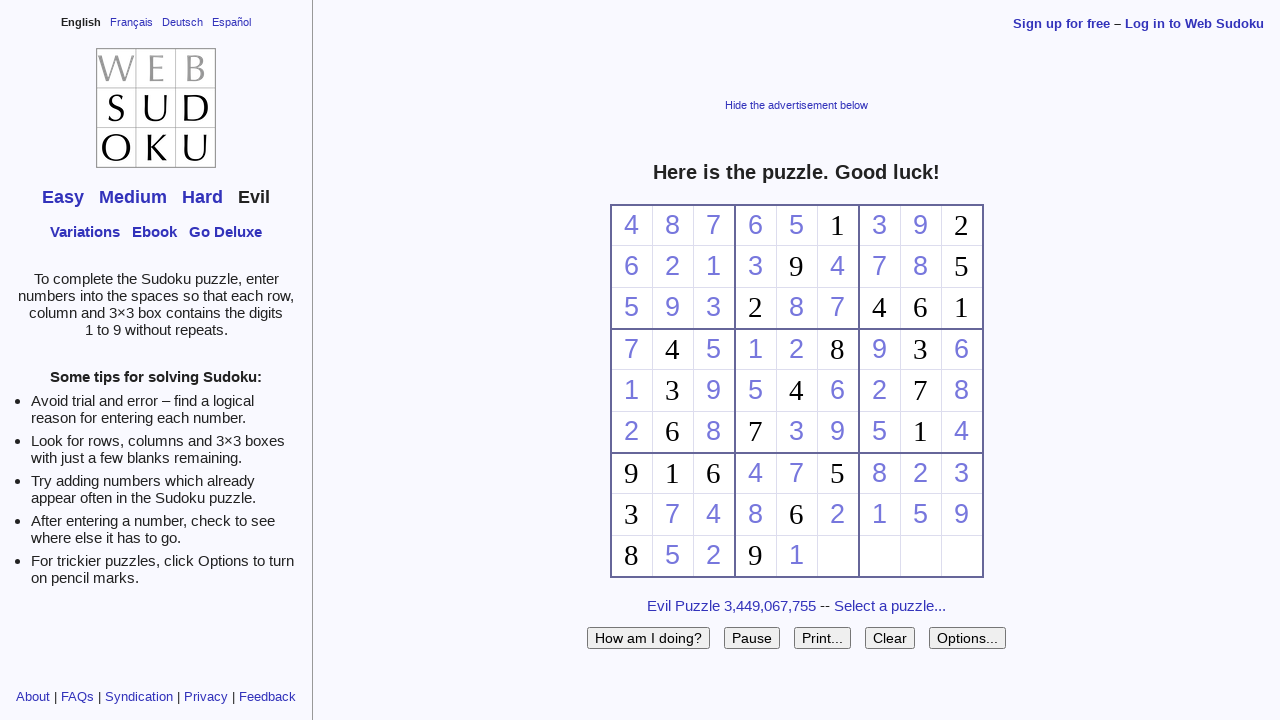

Checked if cell f58 is empty
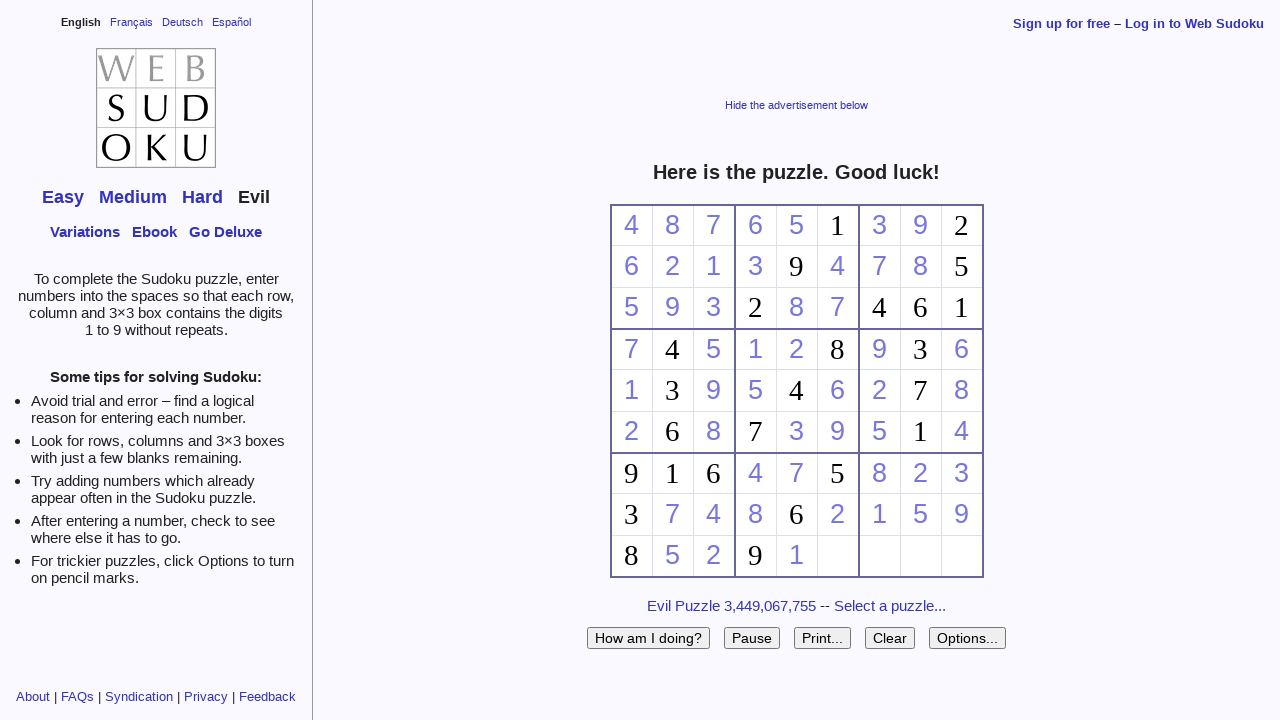

Filled cell f58 with value 3 on #f58
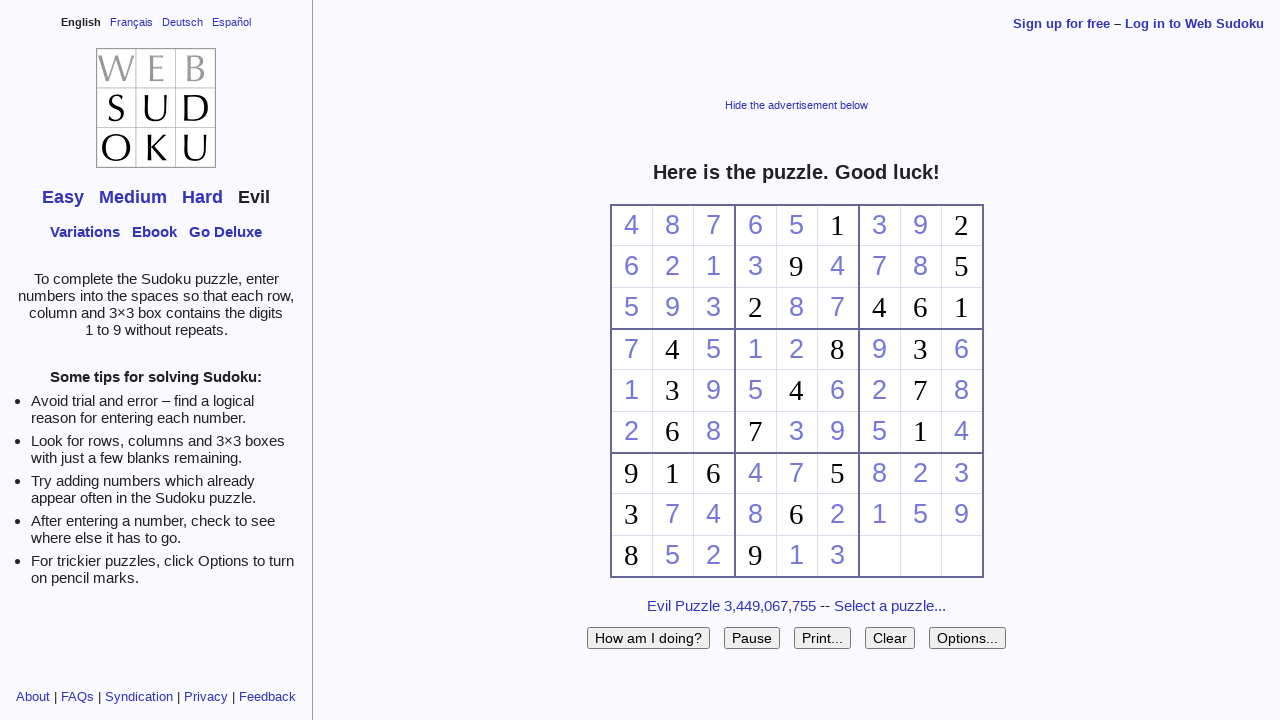

Checked if cell f68 is empty
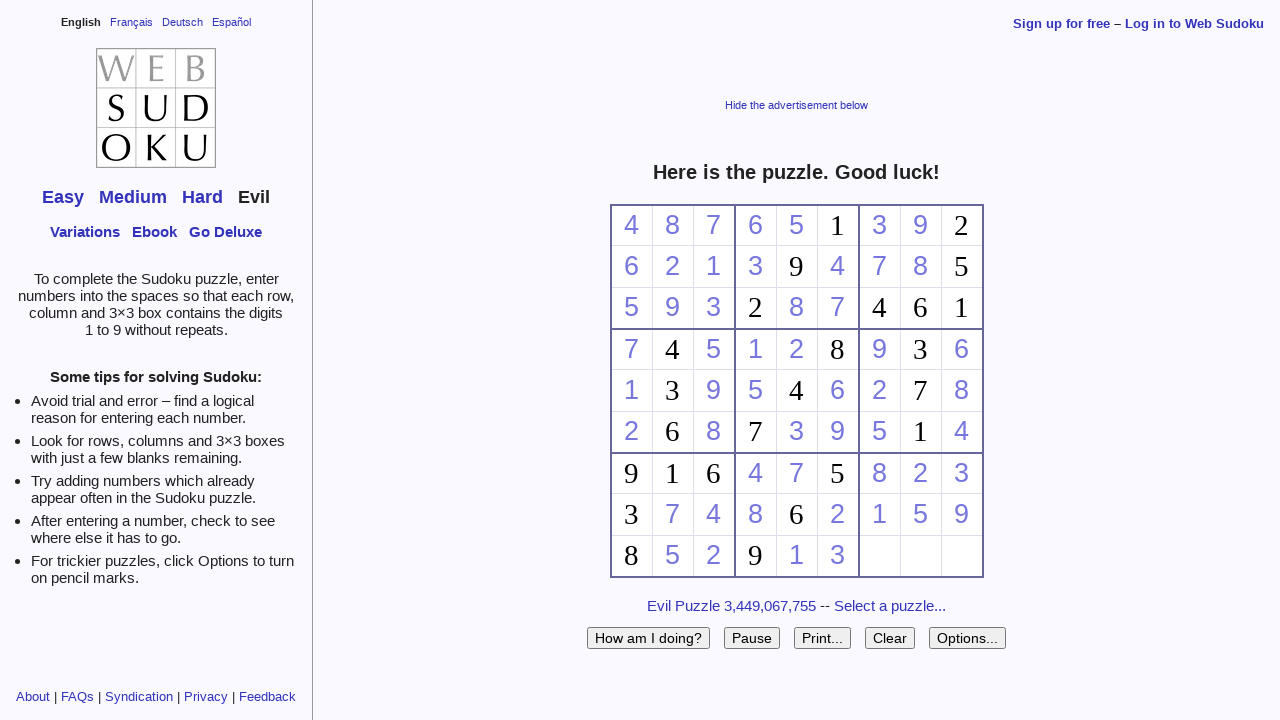

Filled cell f68 with value 6 on #f68
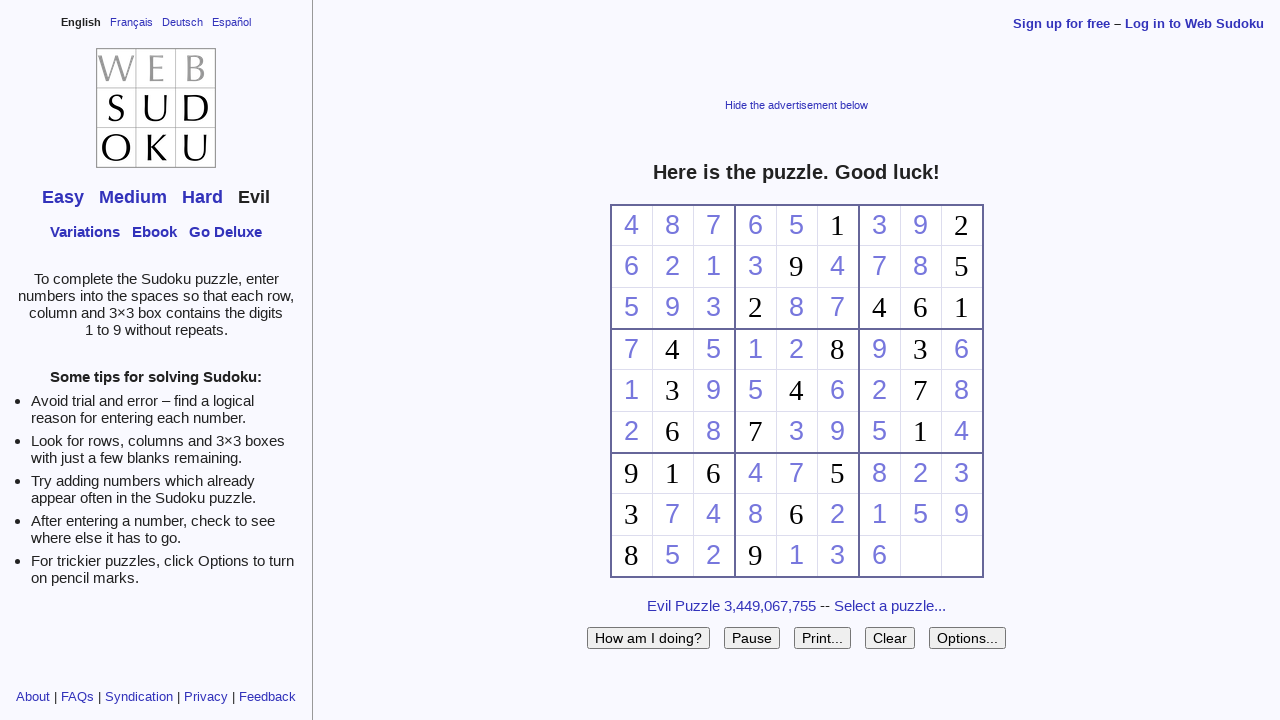

Checked if cell f78 is empty
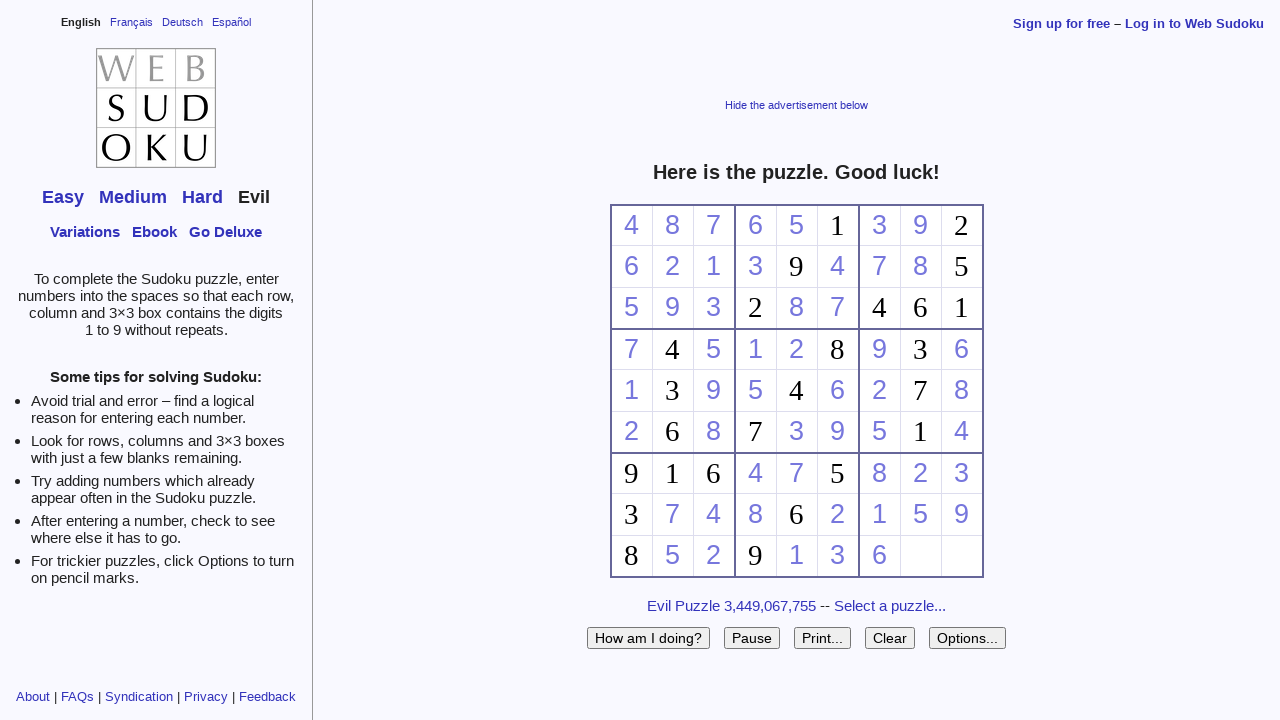

Filled cell f78 with value 4 on #f78
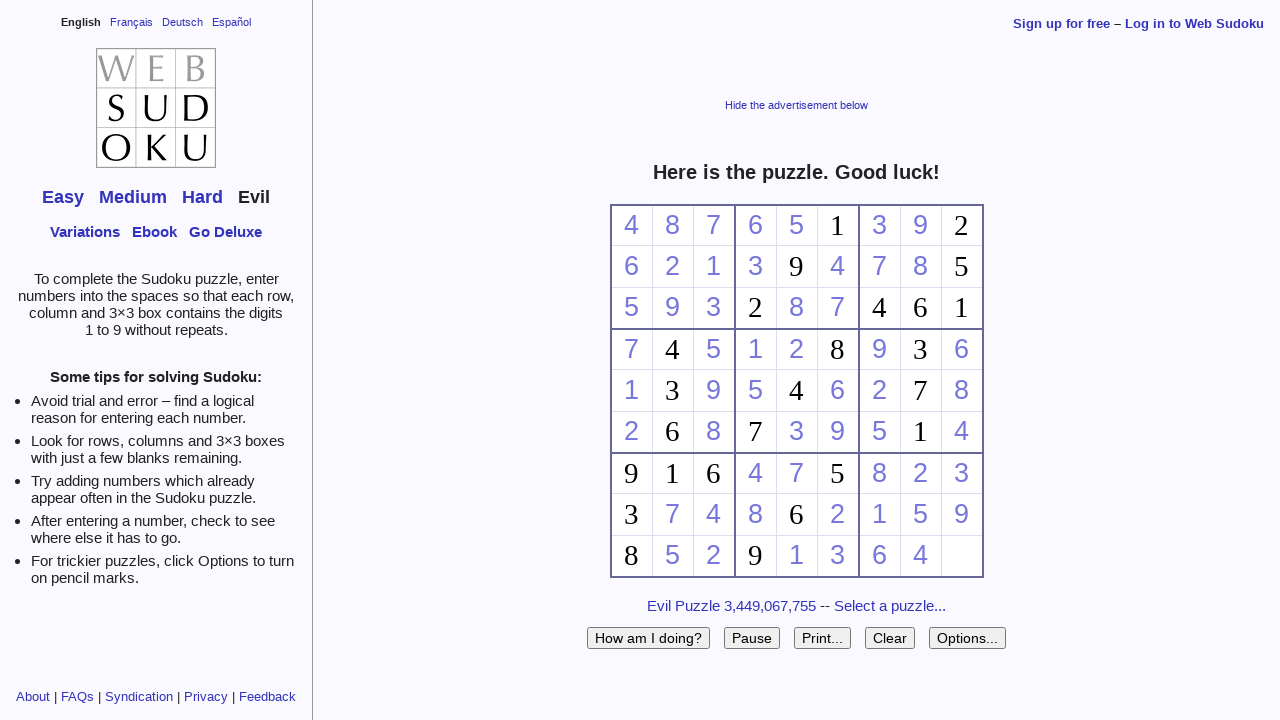

Checked if cell f88 is empty
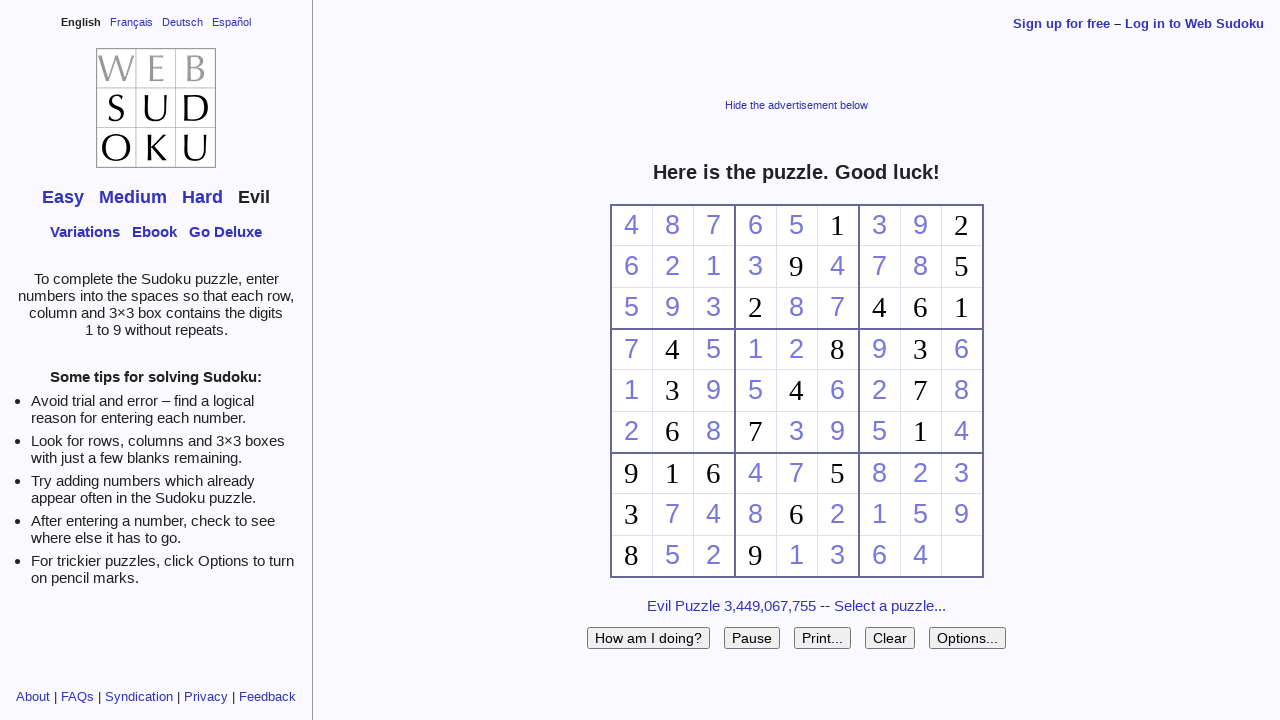

Filled cell f88 with value 7 on #f88
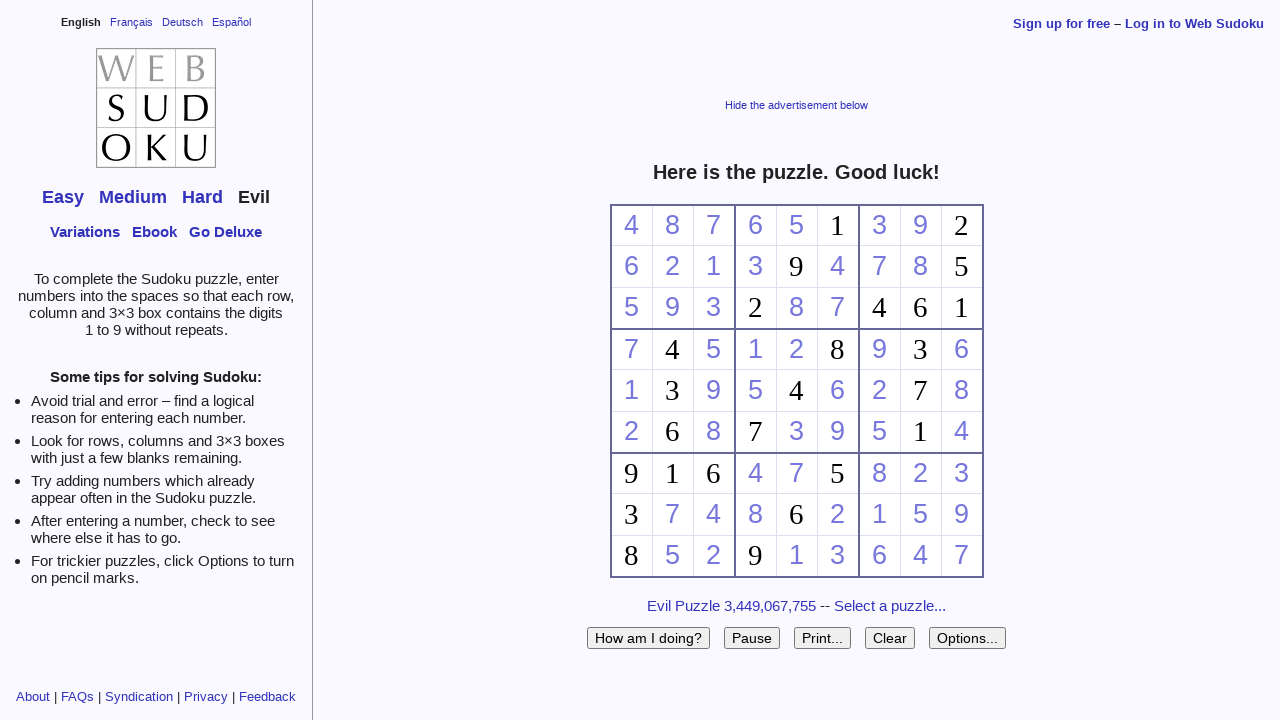

Clicked submit button to submit Sudoku solution at (648, 638) on input[name='submit']
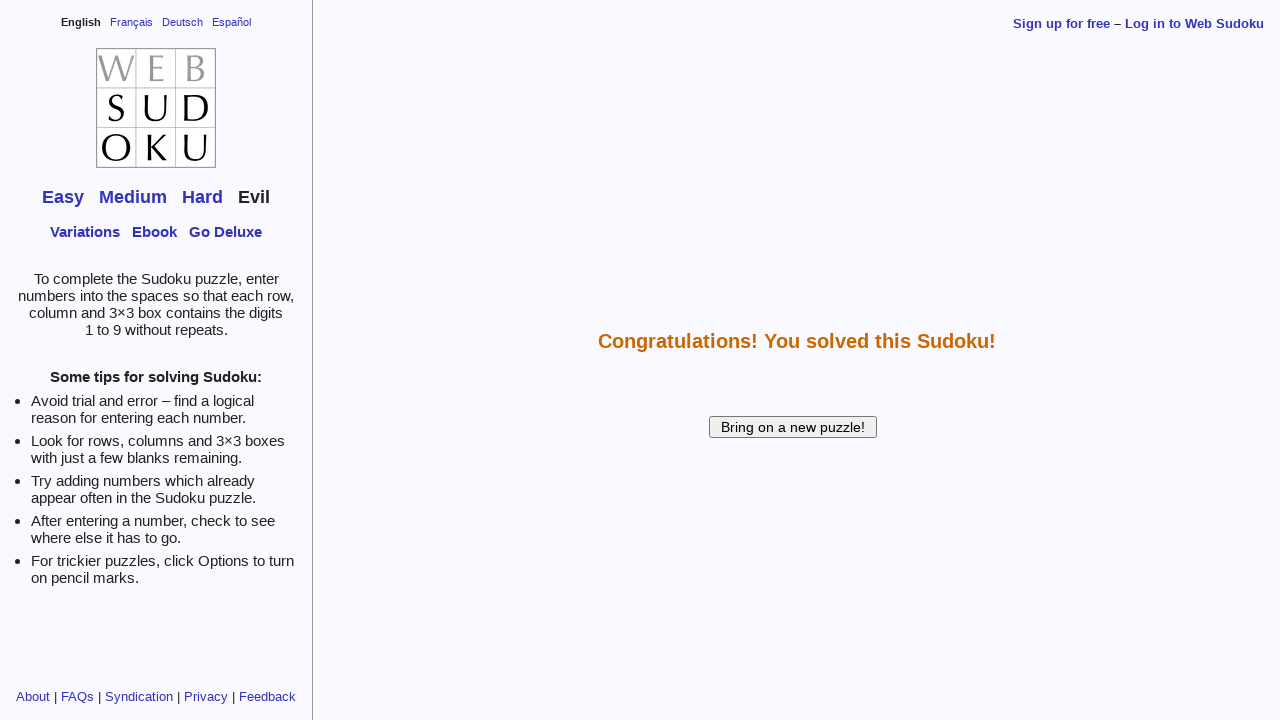

Success message appeared on the page
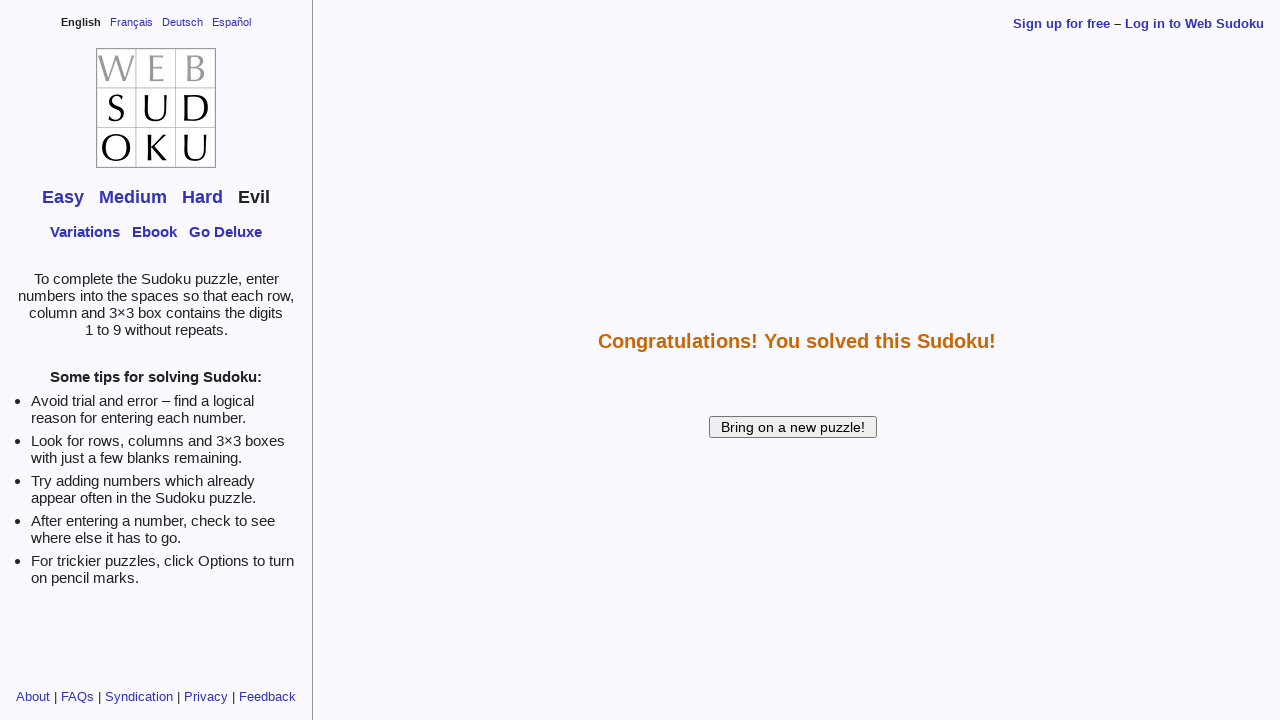

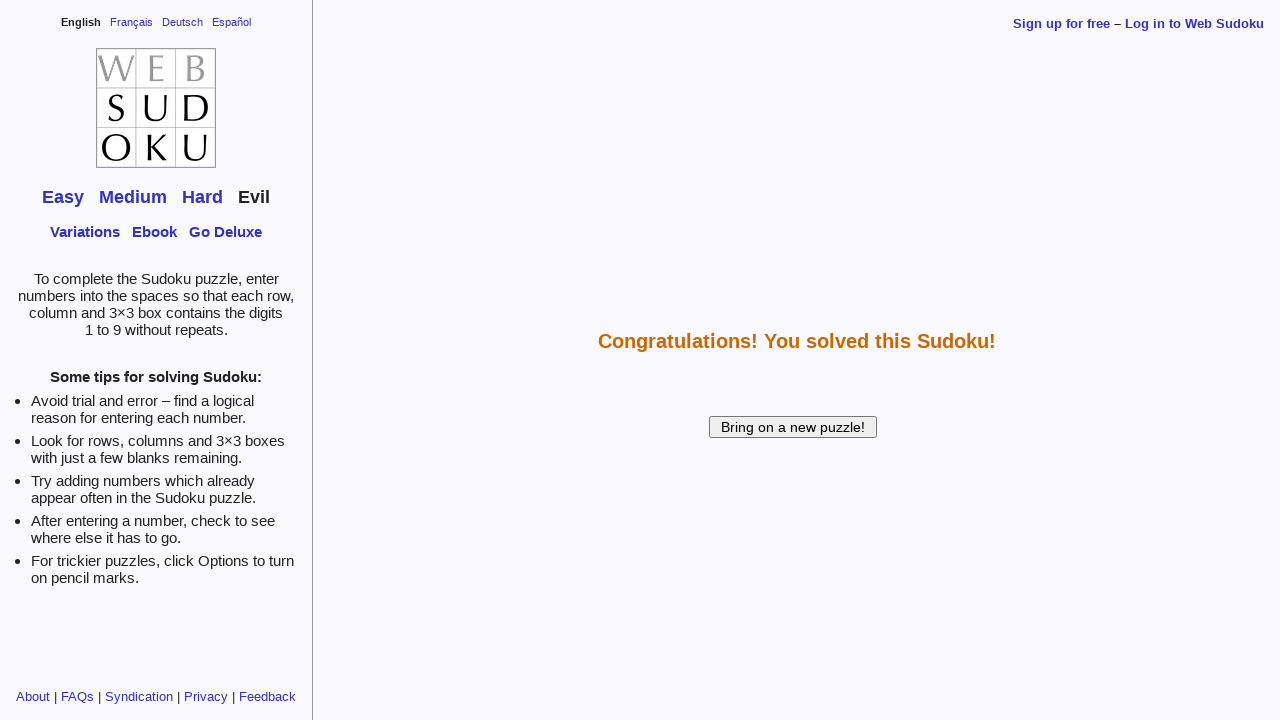